Tests date picker dropdown functionality by navigating to a specific date (March 16, 2018) using calendar controls.

Starting URL: https://testautomationpractice.blogspot.com/

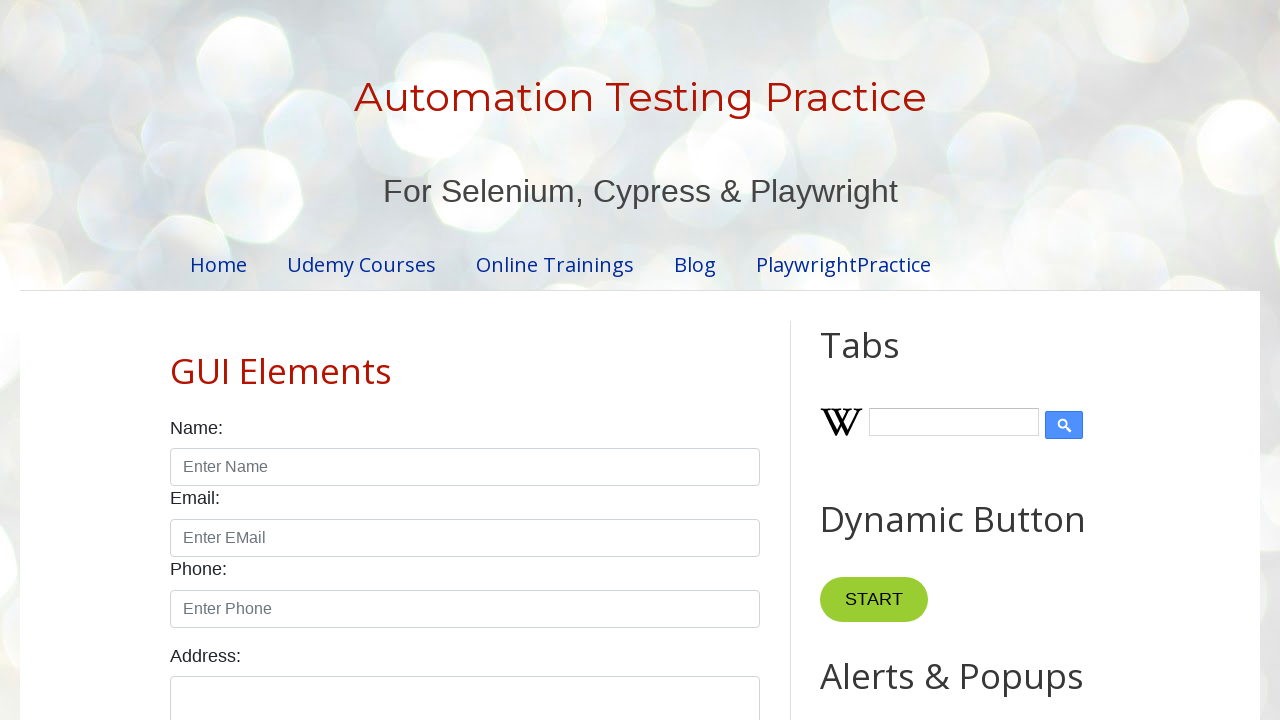

Clicked on date picker to open calendar at (515, 360) on #datepicker
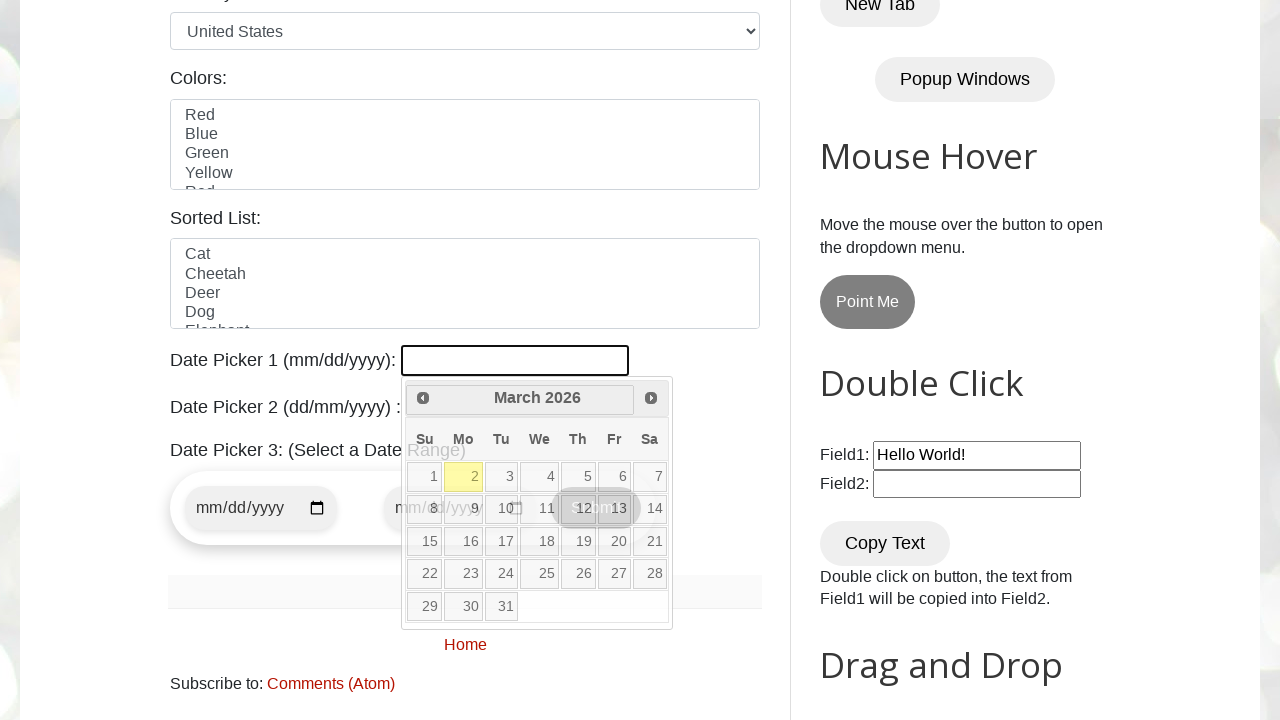

Retrieved current year from date picker
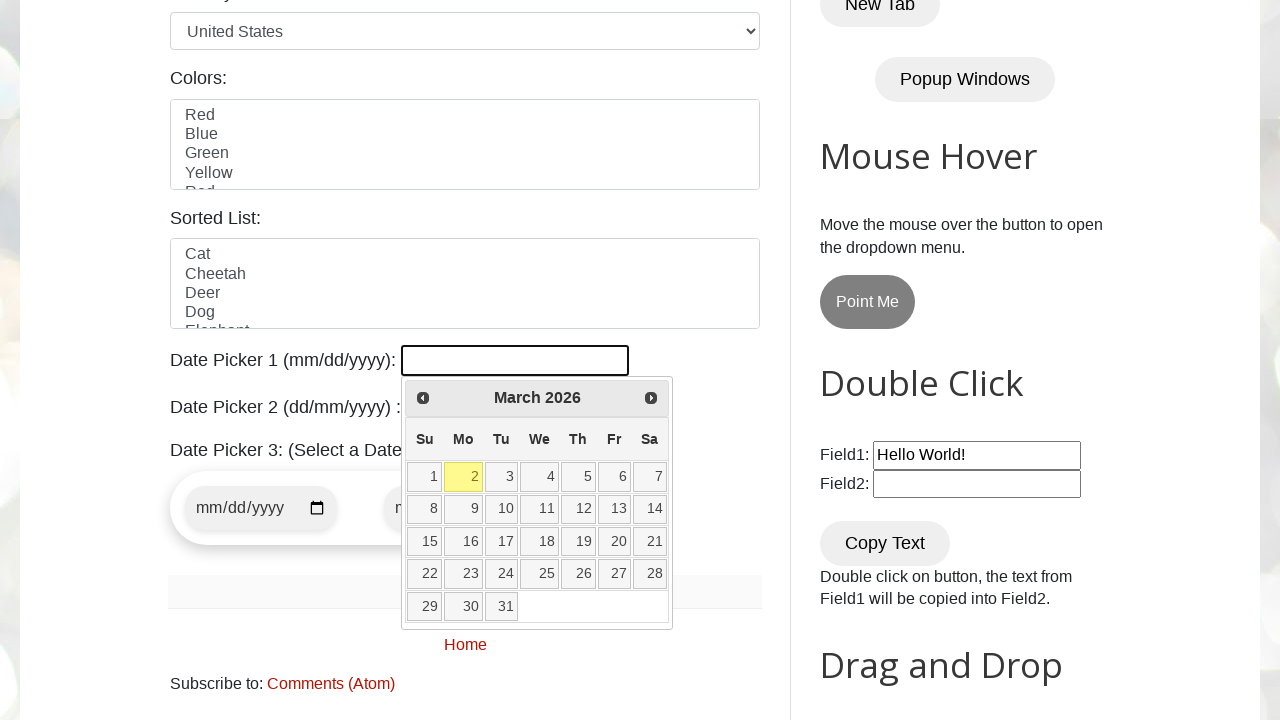

Retrieved current month from date picker
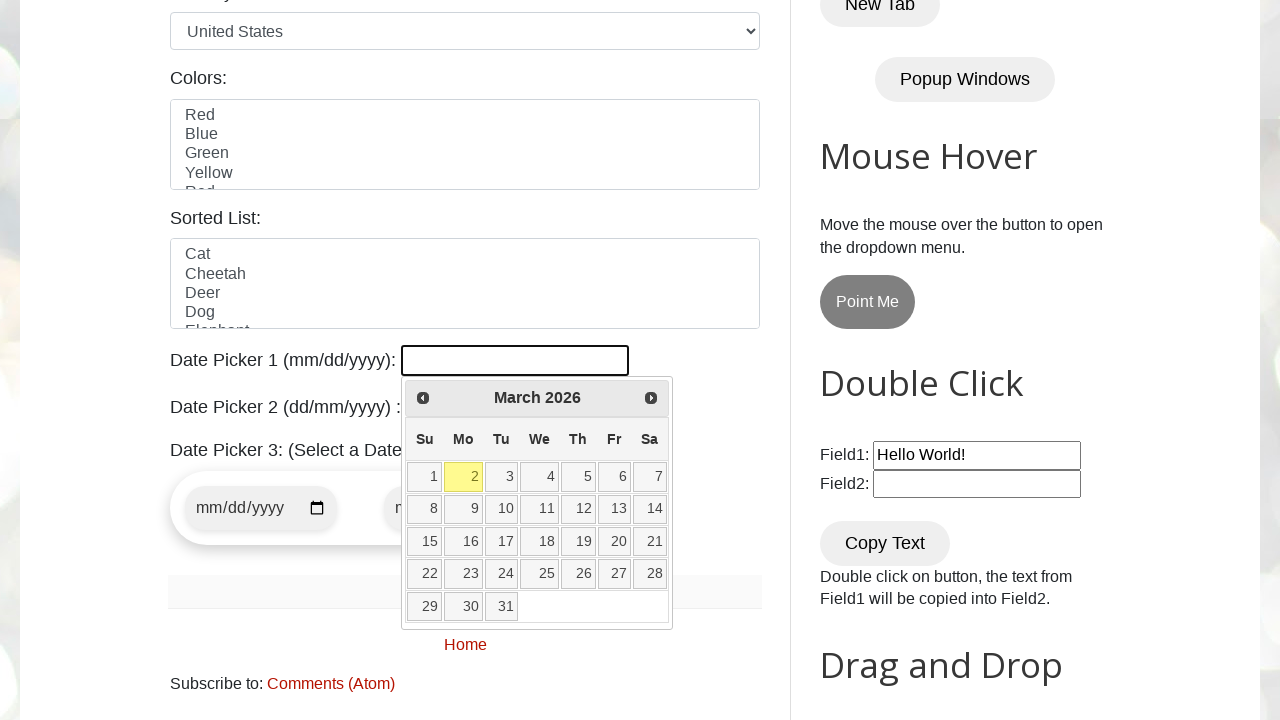

Clicked left arrow to navigate to previous month at (423, 398) on .ui-icon.ui-icon-circle-triangle-w
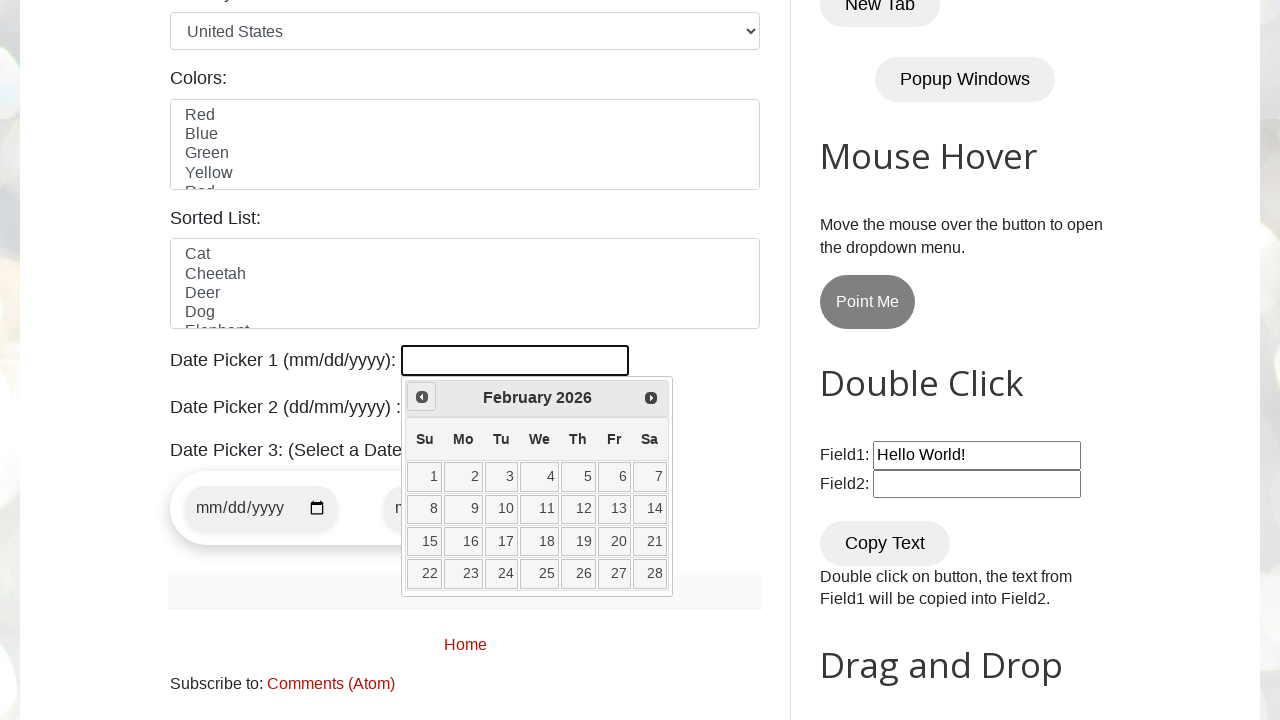

Retrieved current year from date picker
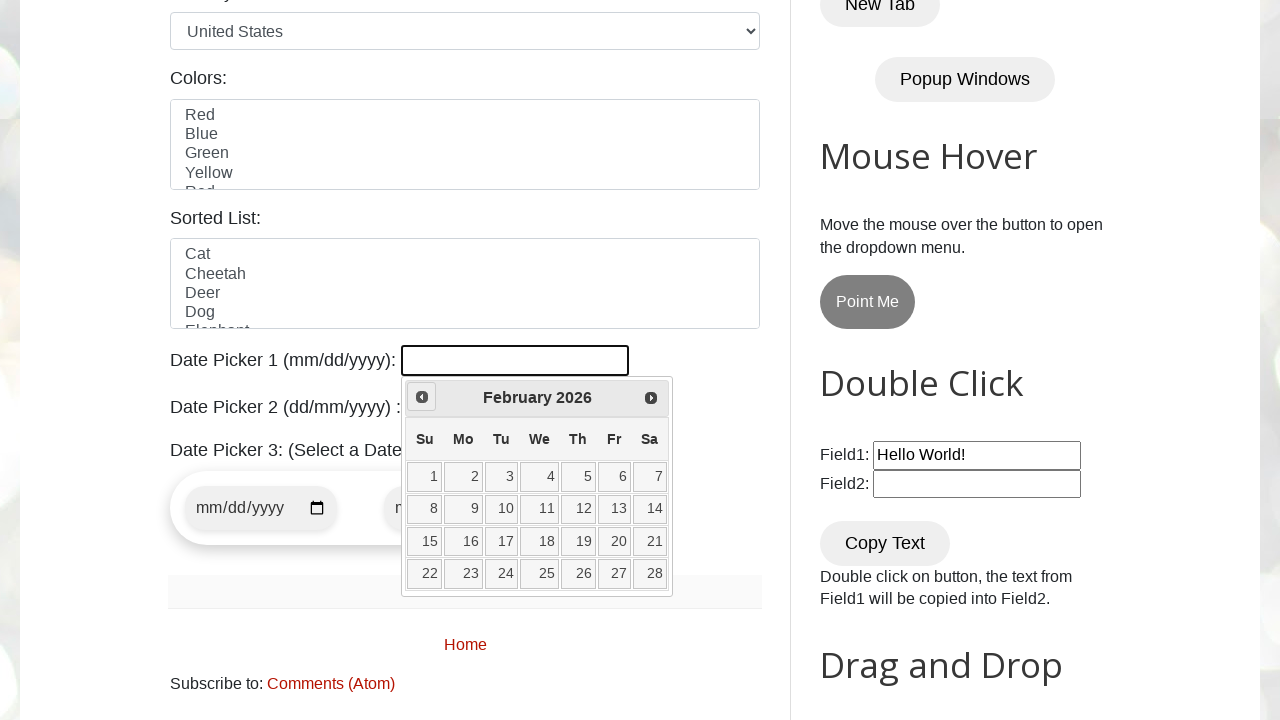

Retrieved current month from date picker
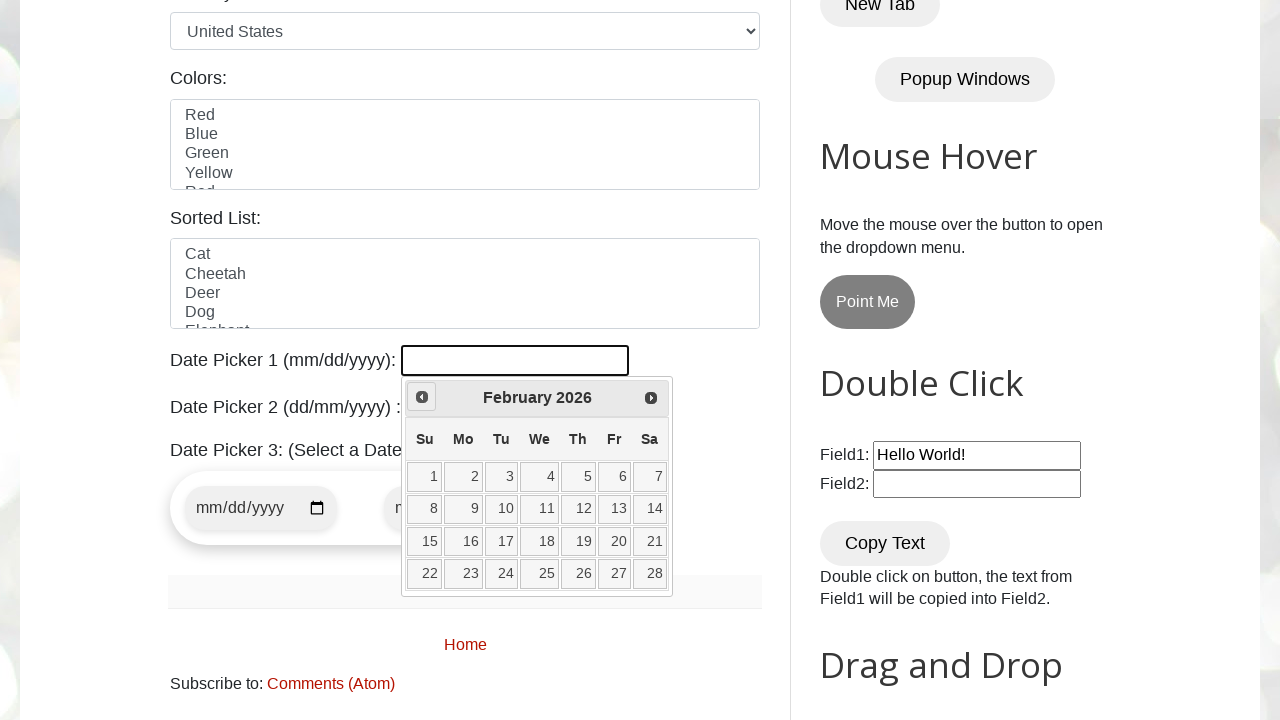

Clicked left arrow to navigate to previous month at (422, 397) on .ui-icon.ui-icon-circle-triangle-w
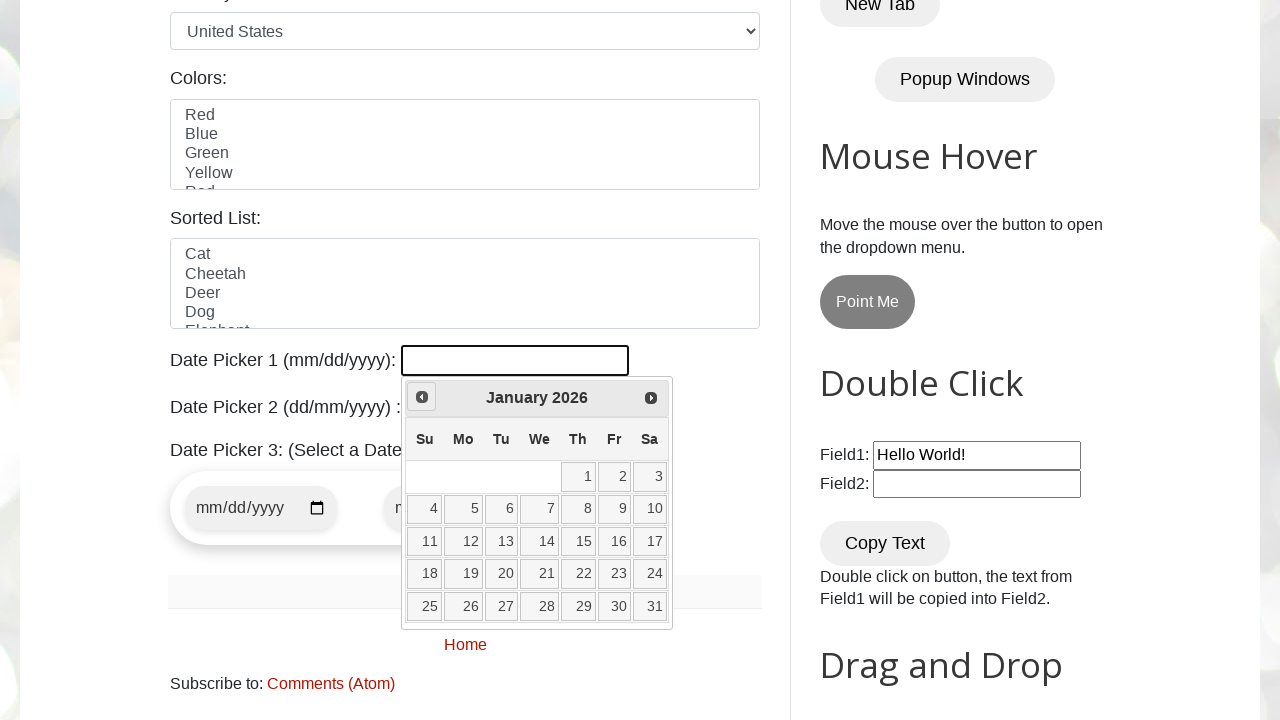

Retrieved current year from date picker
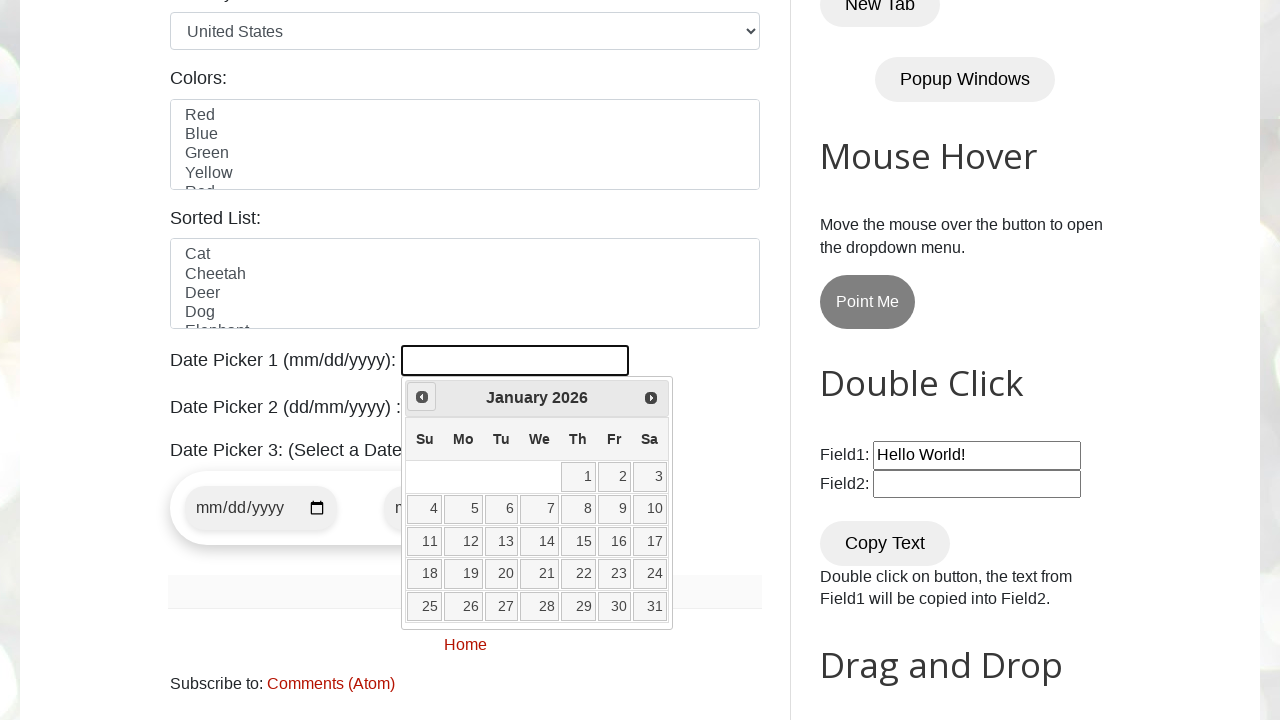

Retrieved current month from date picker
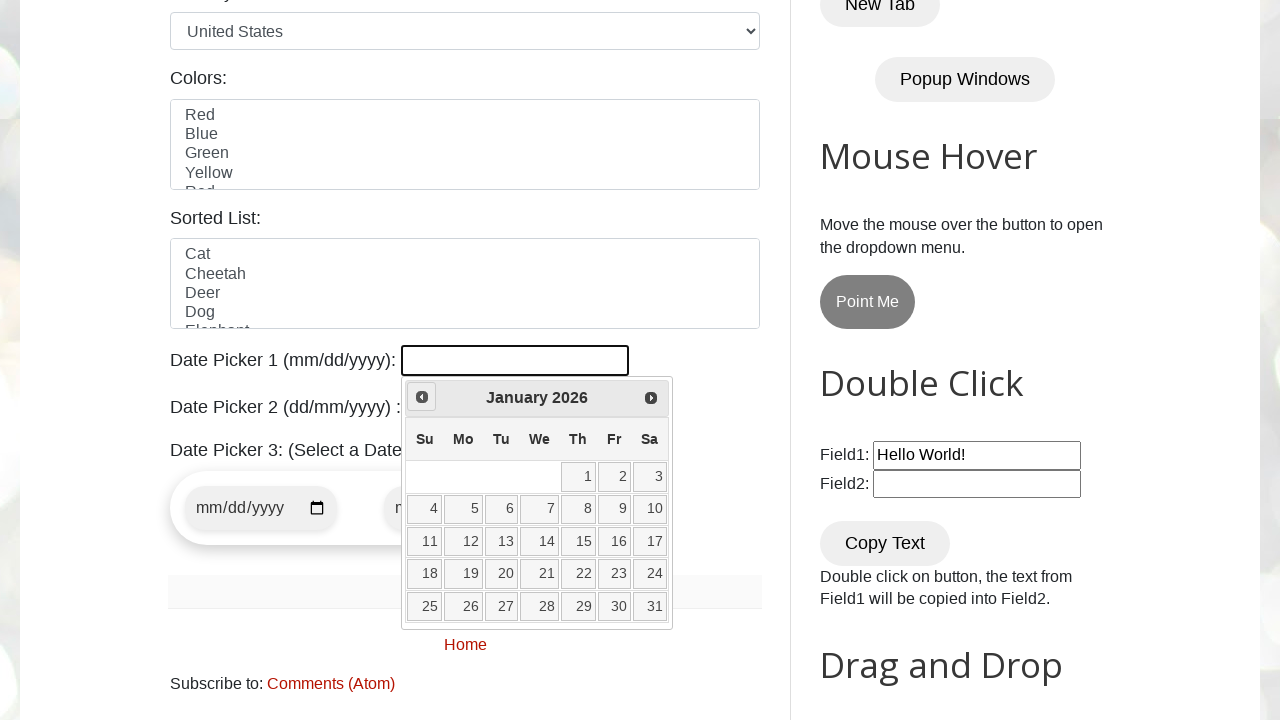

Clicked left arrow to navigate to previous month at (422, 397) on .ui-icon.ui-icon-circle-triangle-w
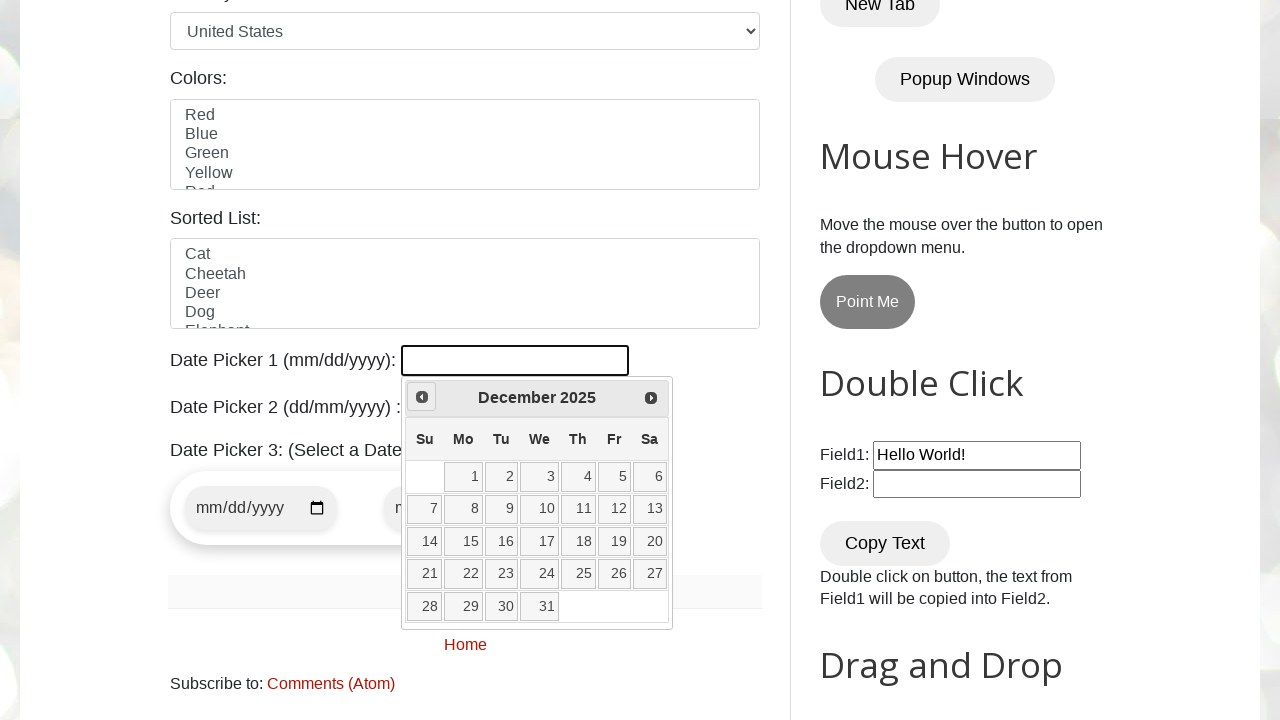

Retrieved current year from date picker
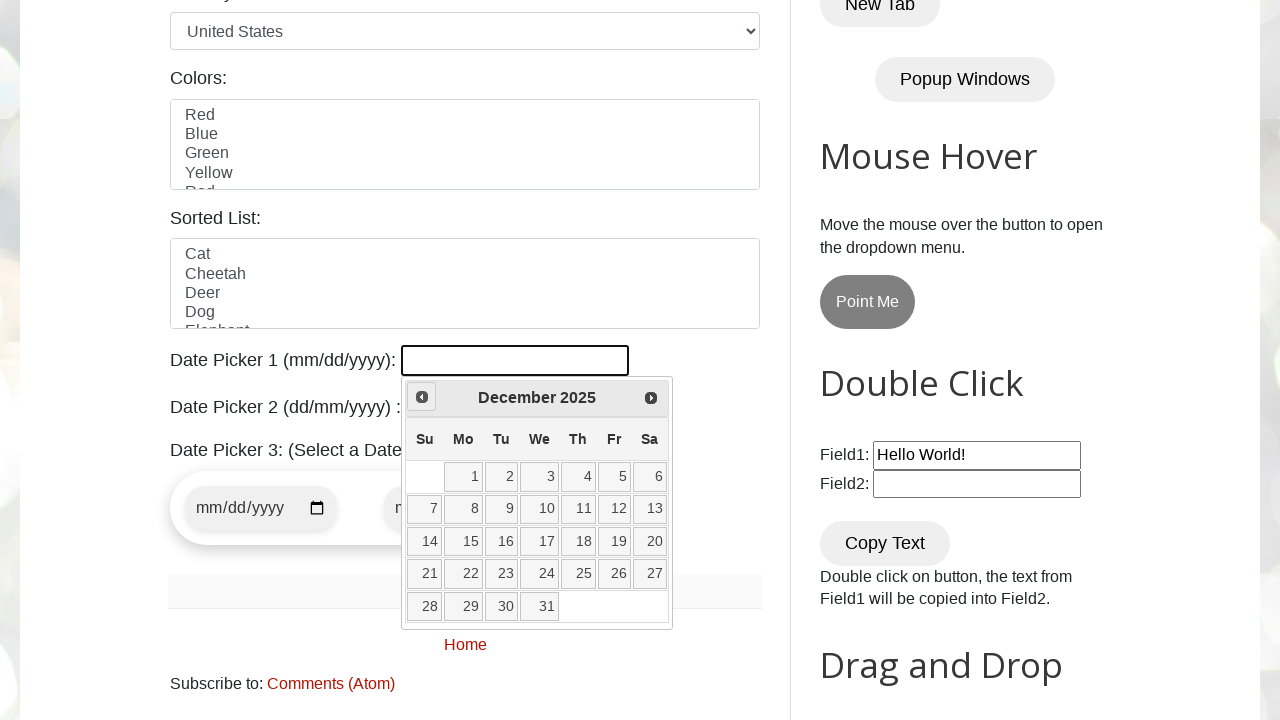

Retrieved current month from date picker
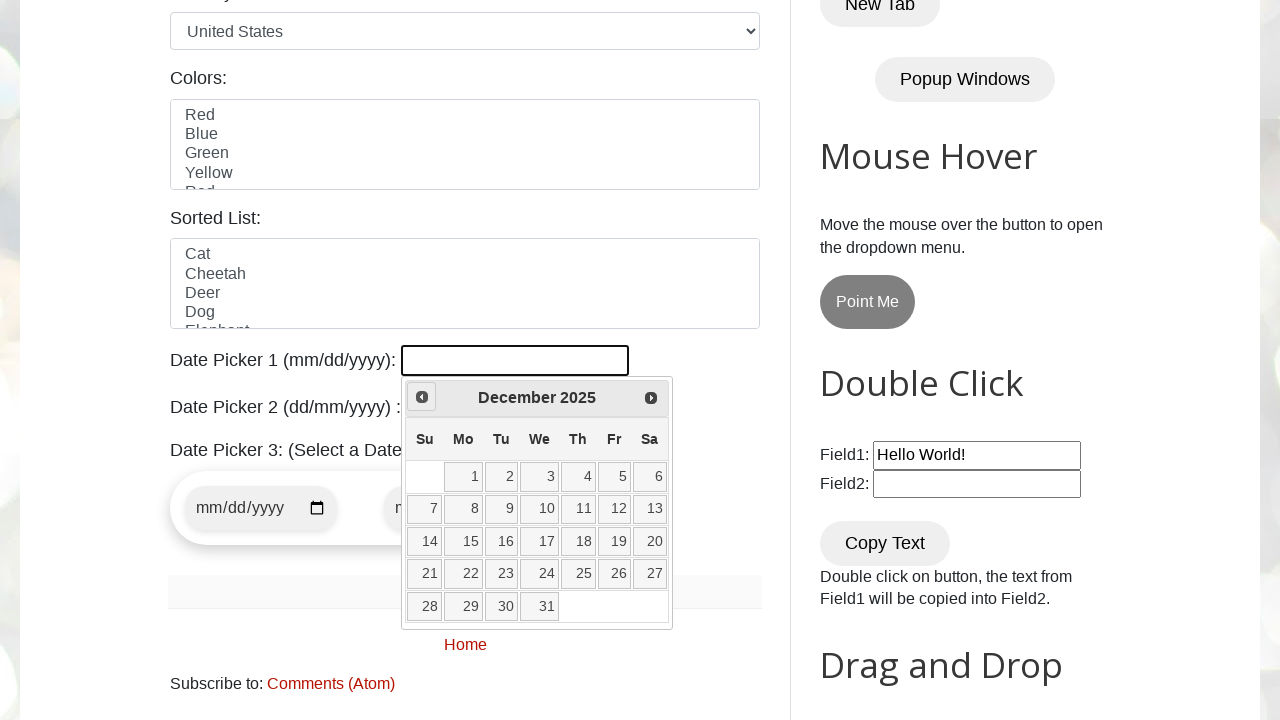

Clicked left arrow to navigate to previous month at (422, 397) on .ui-icon.ui-icon-circle-triangle-w
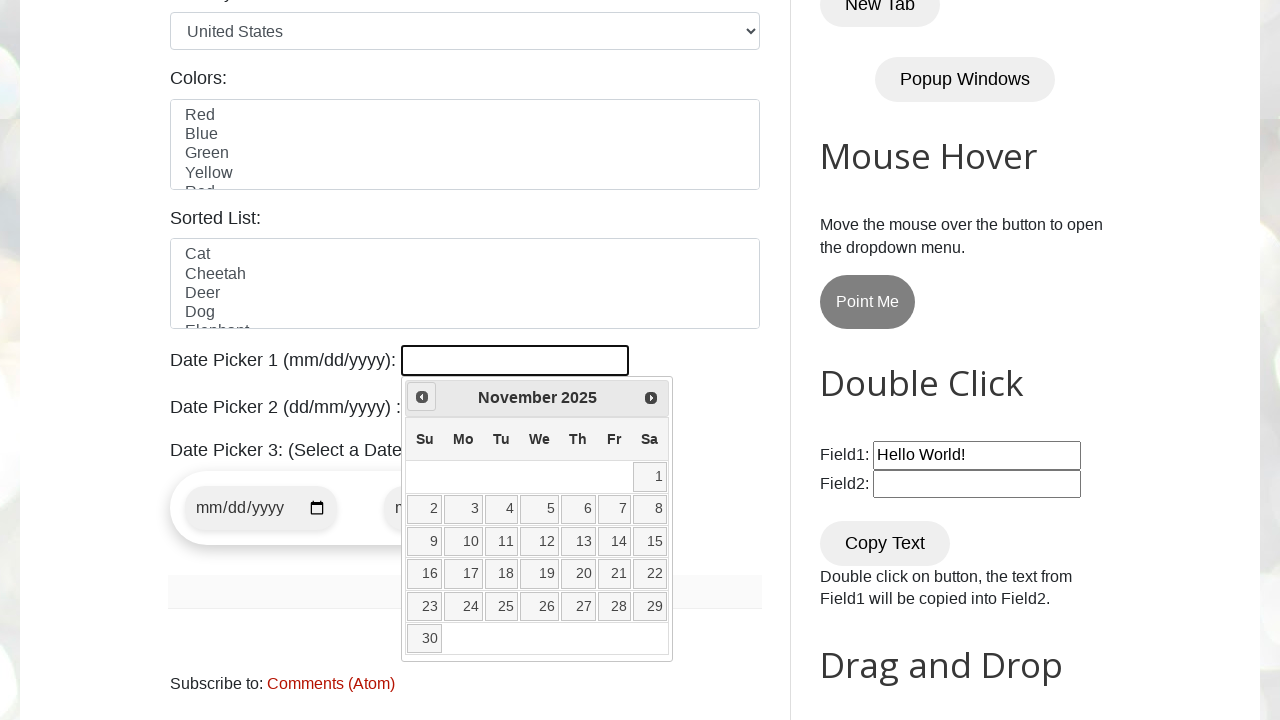

Retrieved current year from date picker
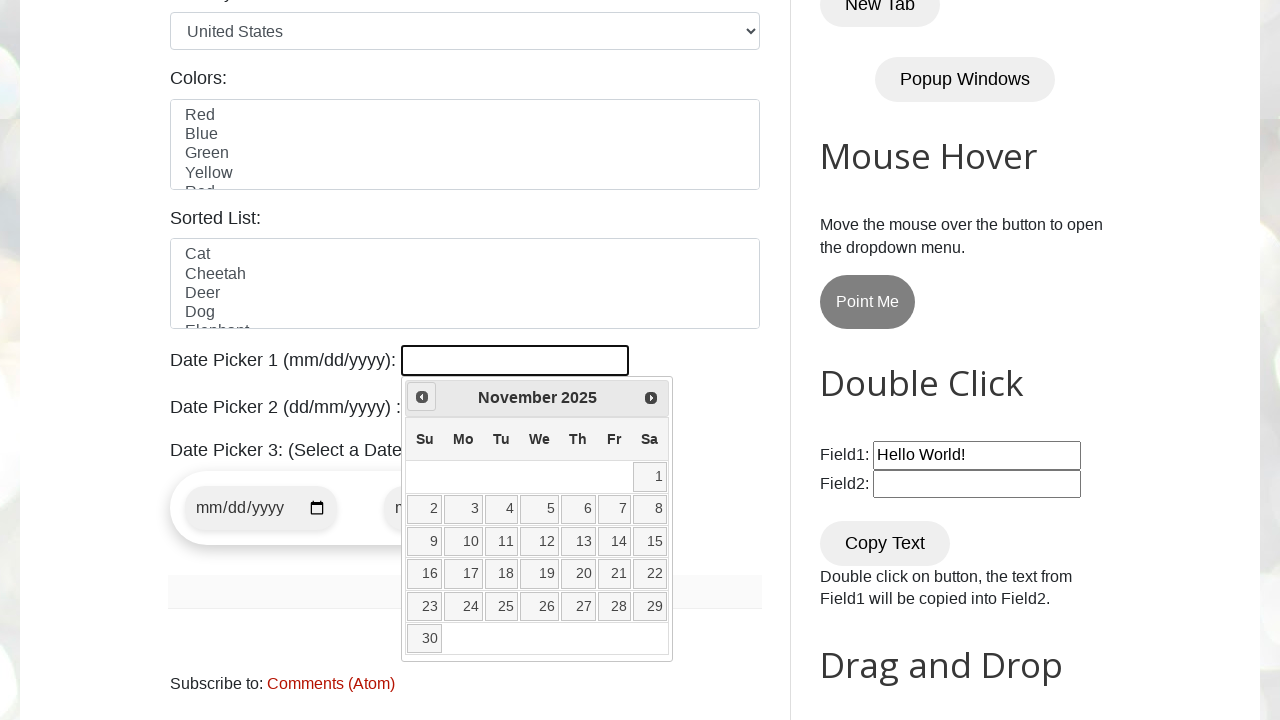

Retrieved current month from date picker
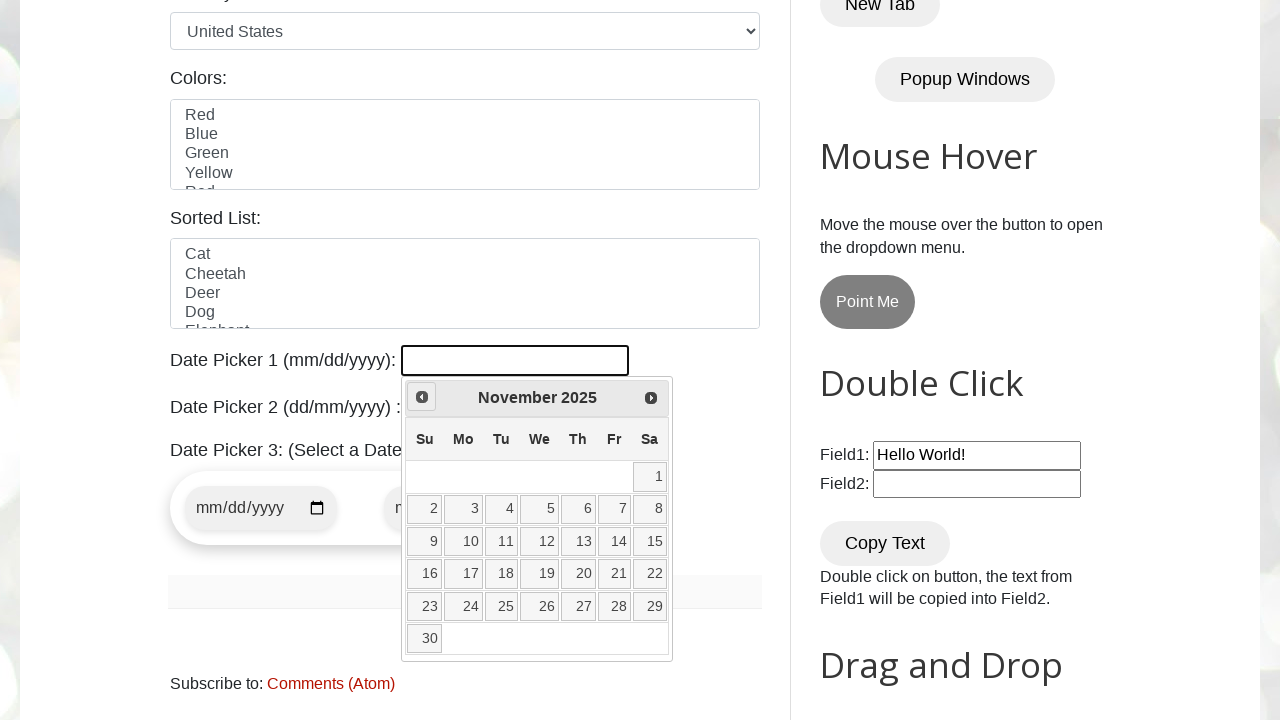

Clicked left arrow to navigate to previous month at (422, 397) on .ui-icon.ui-icon-circle-triangle-w
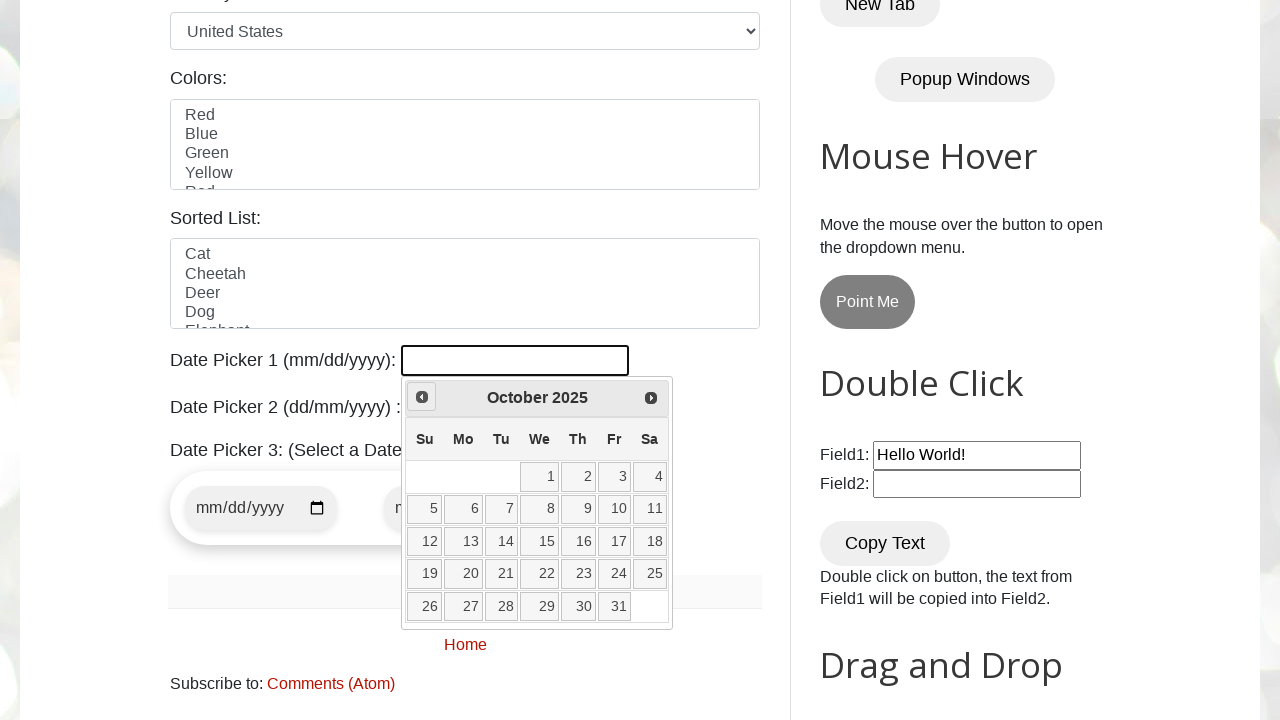

Retrieved current year from date picker
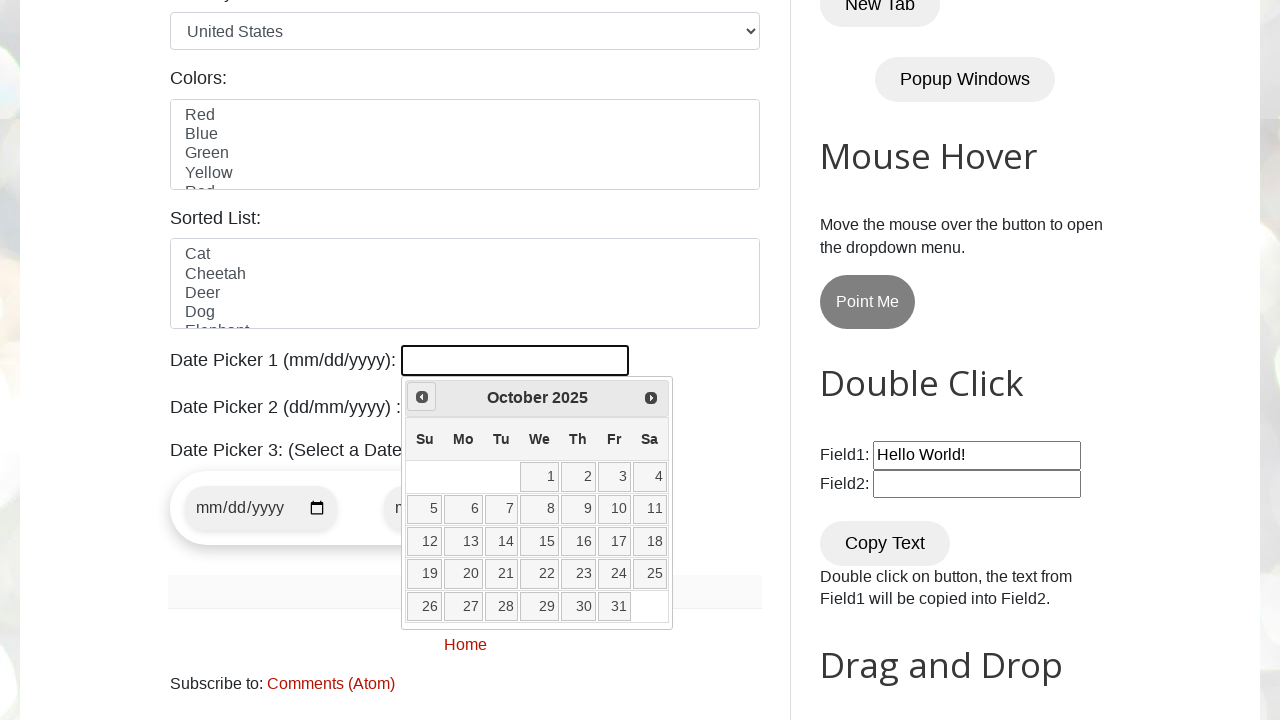

Retrieved current month from date picker
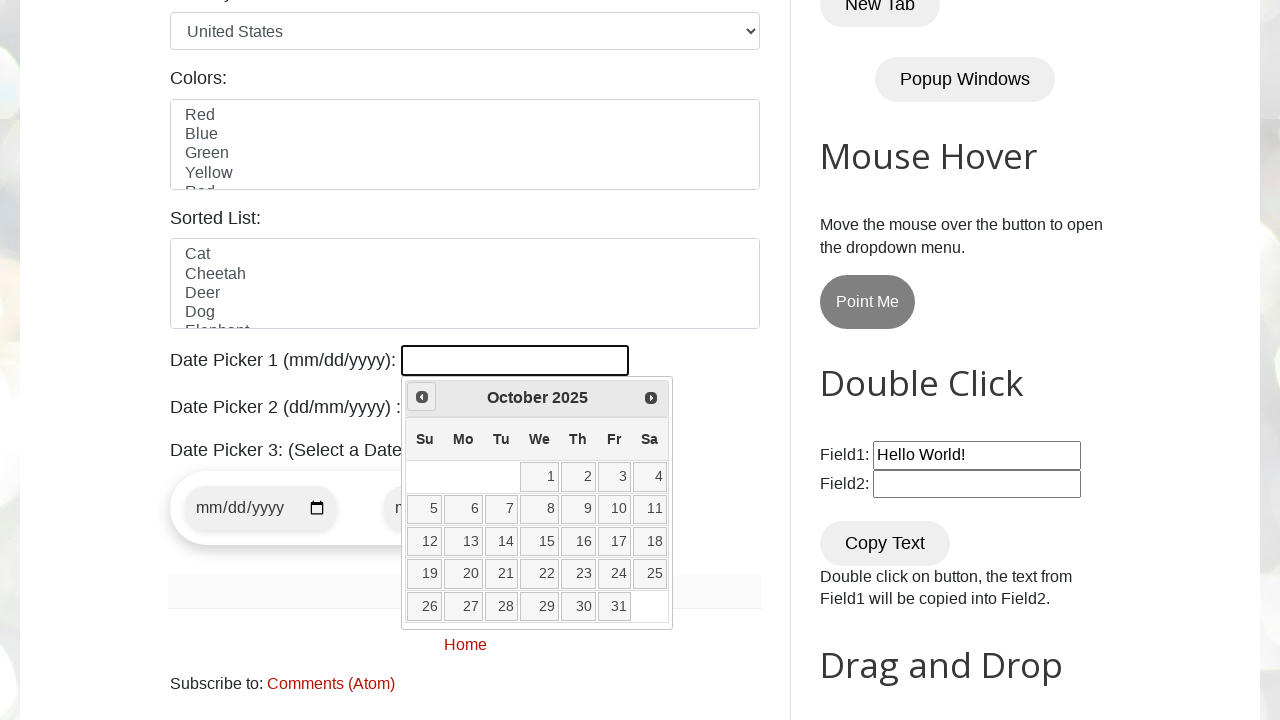

Clicked left arrow to navigate to previous month at (422, 397) on .ui-icon.ui-icon-circle-triangle-w
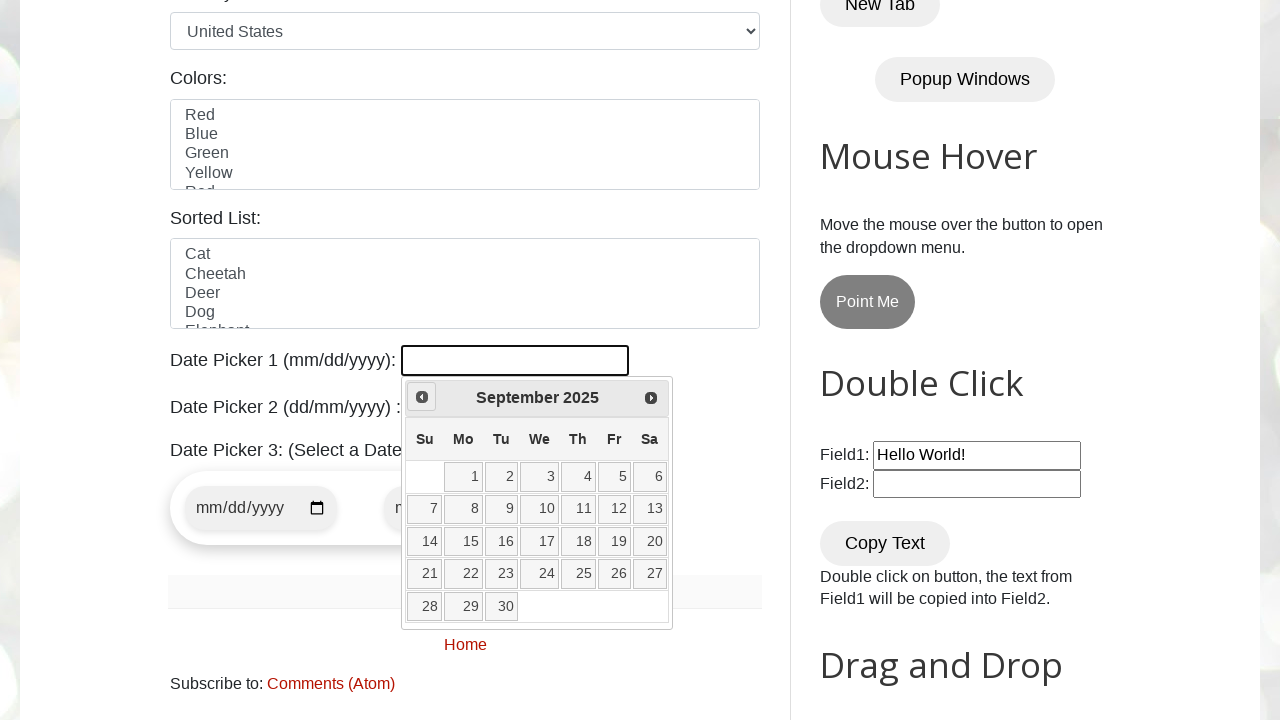

Retrieved current year from date picker
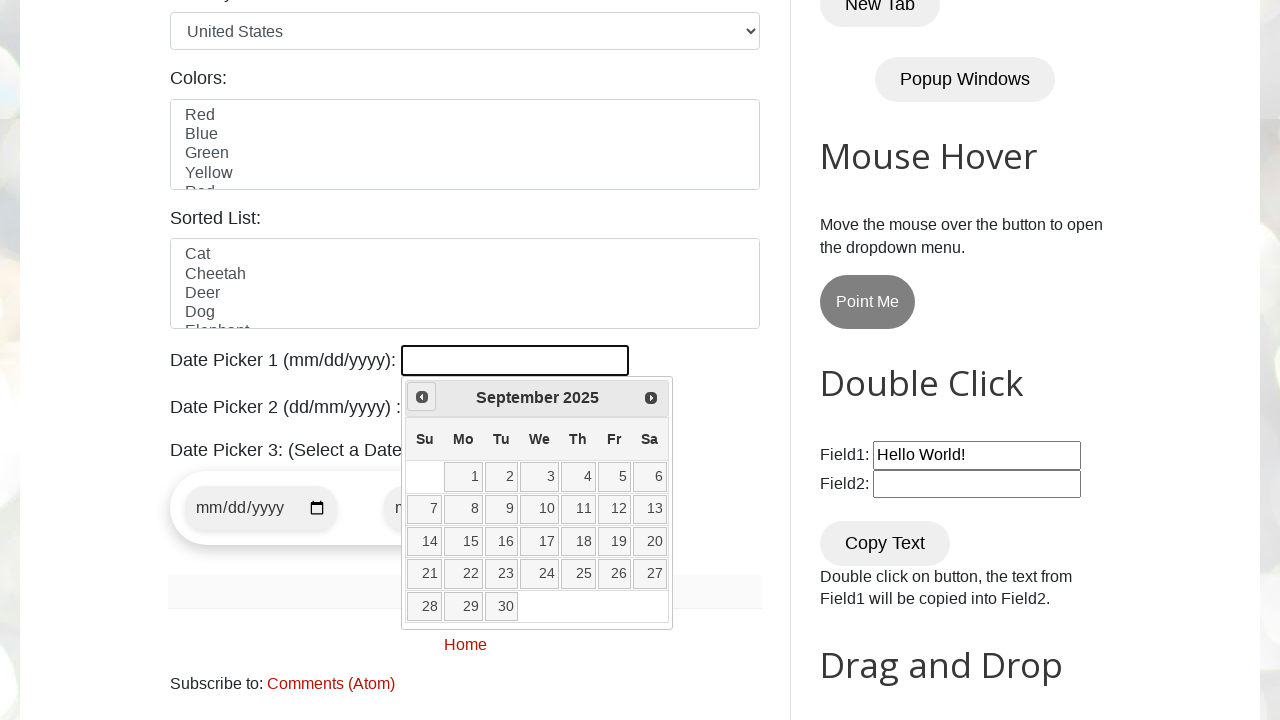

Retrieved current month from date picker
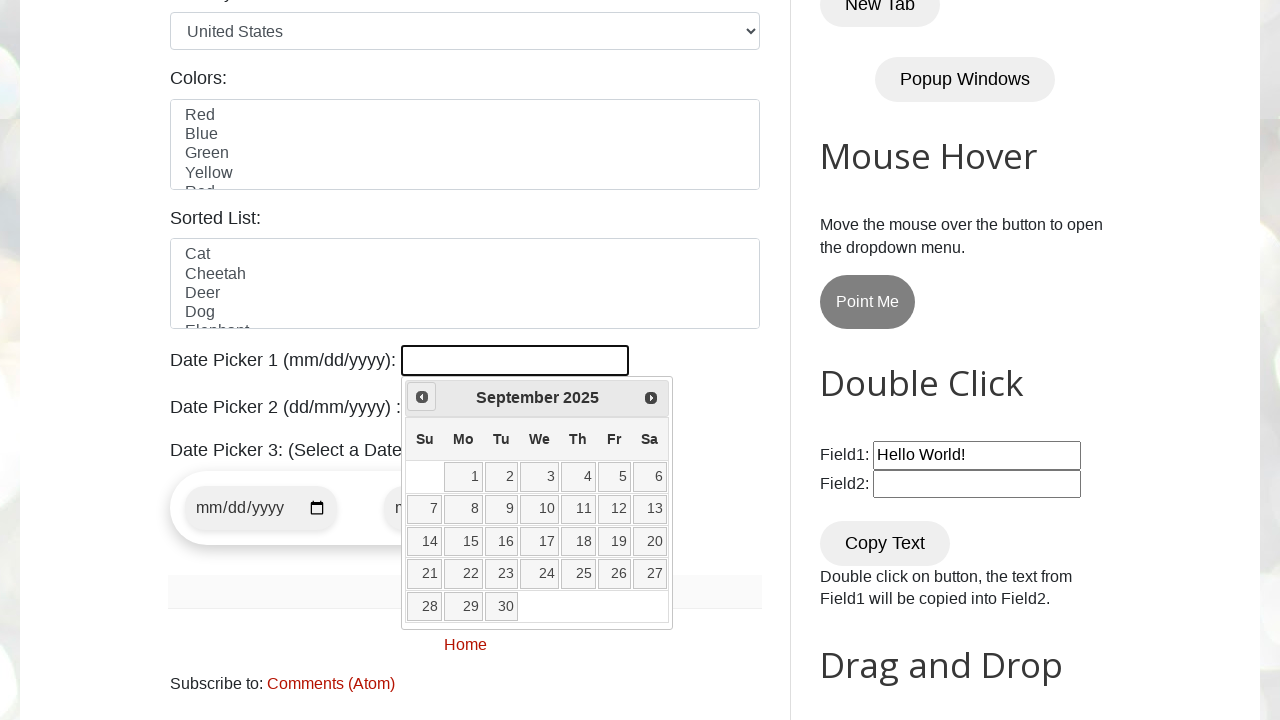

Clicked left arrow to navigate to previous month at (422, 397) on .ui-icon.ui-icon-circle-triangle-w
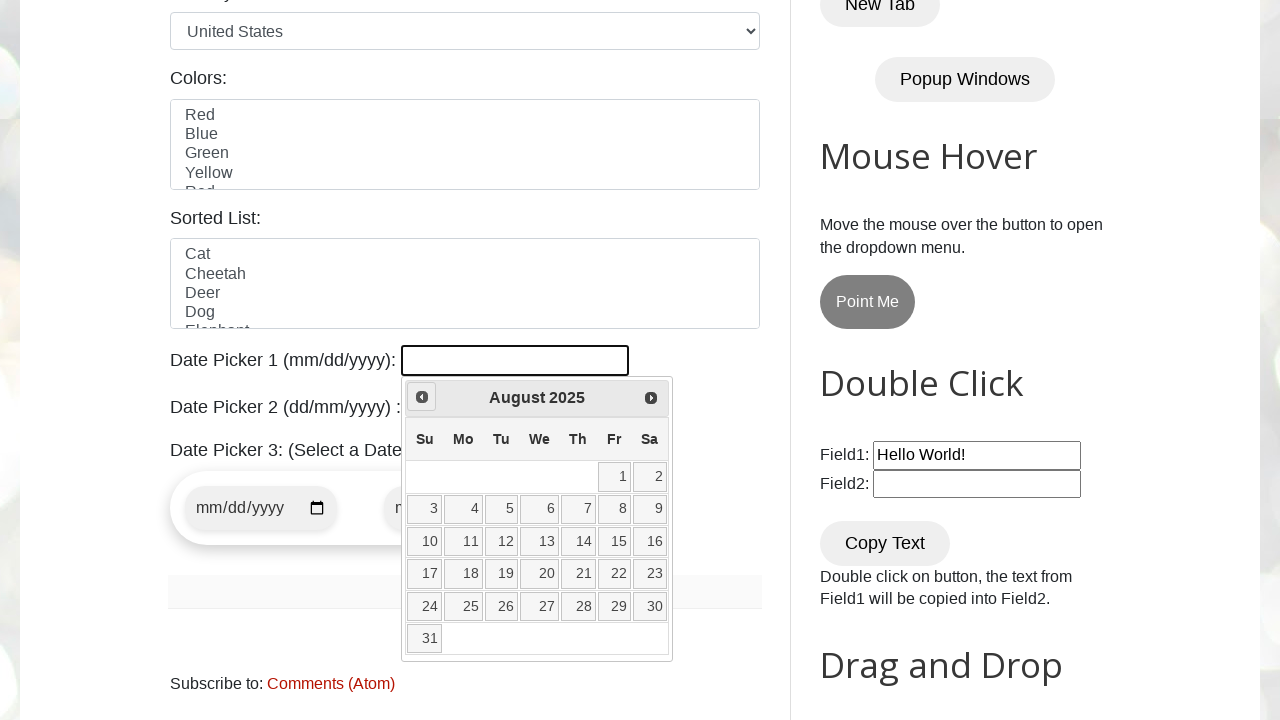

Retrieved current year from date picker
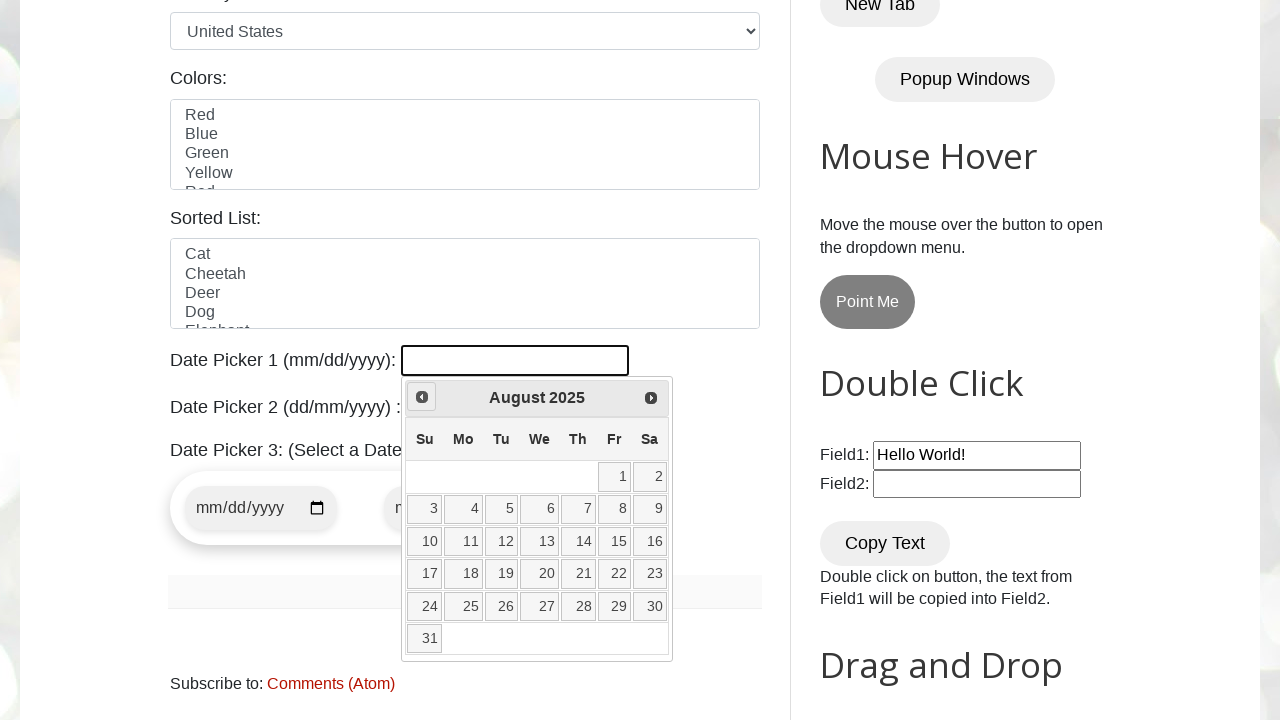

Retrieved current month from date picker
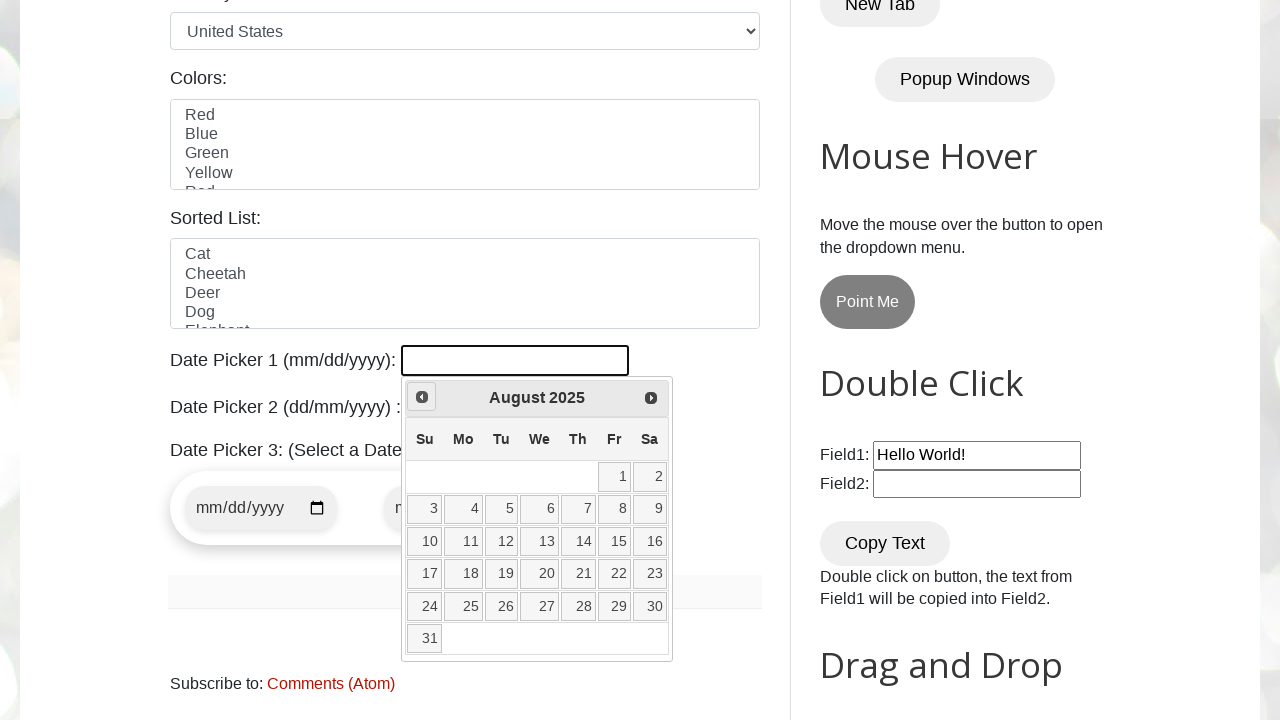

Clicked left arrow to navigate to previous month at (422, 397) on .ui-icon.ui-icon-circle-triangle-w
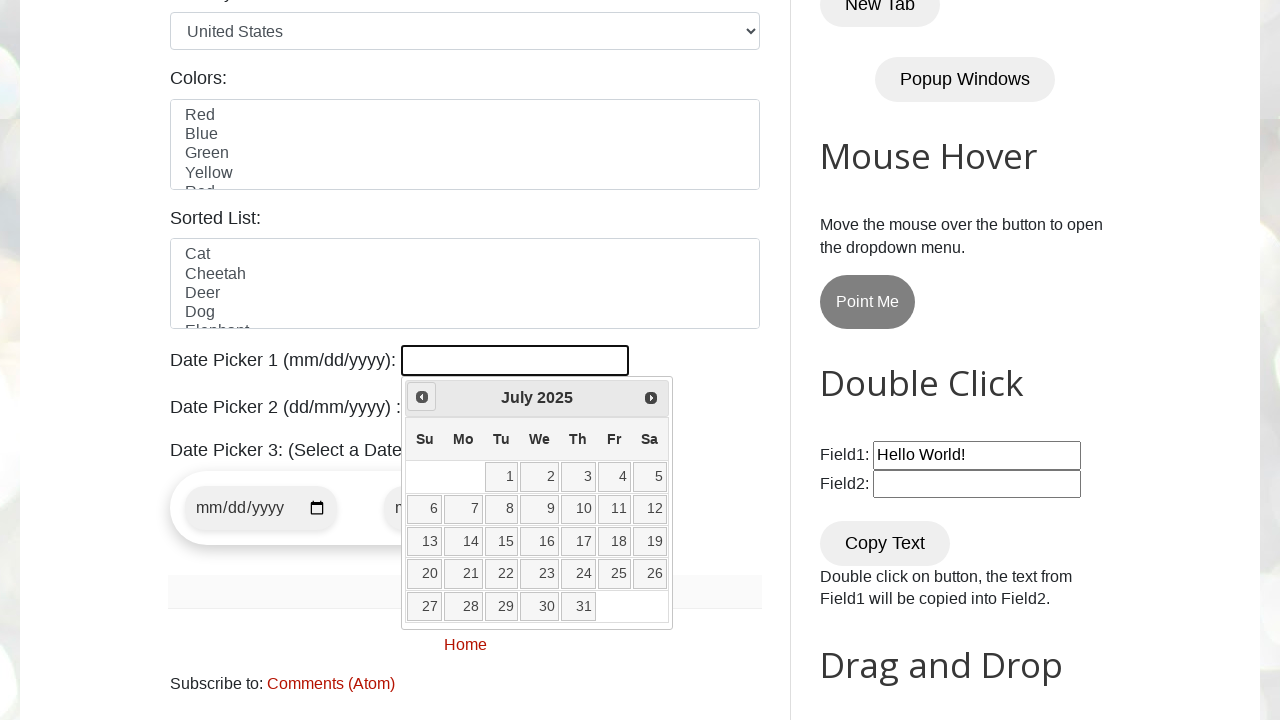

Retrieved current year from date picker
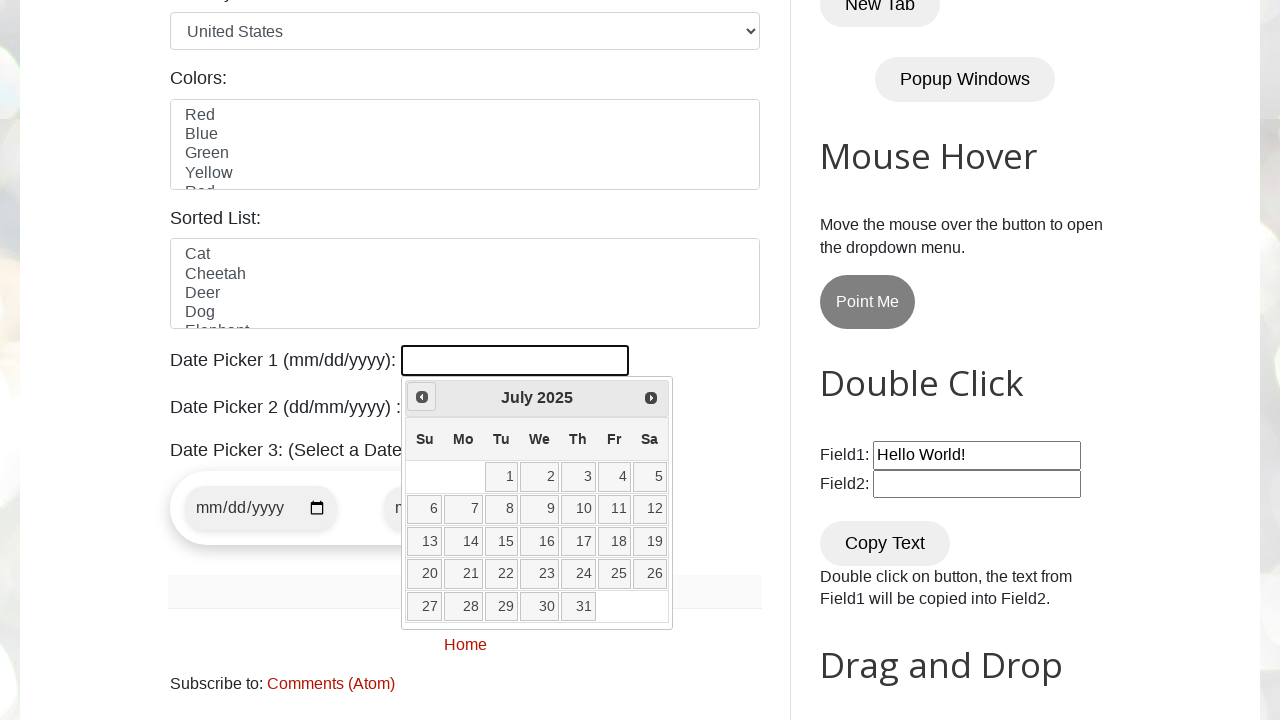

Retrieved current month from date picker
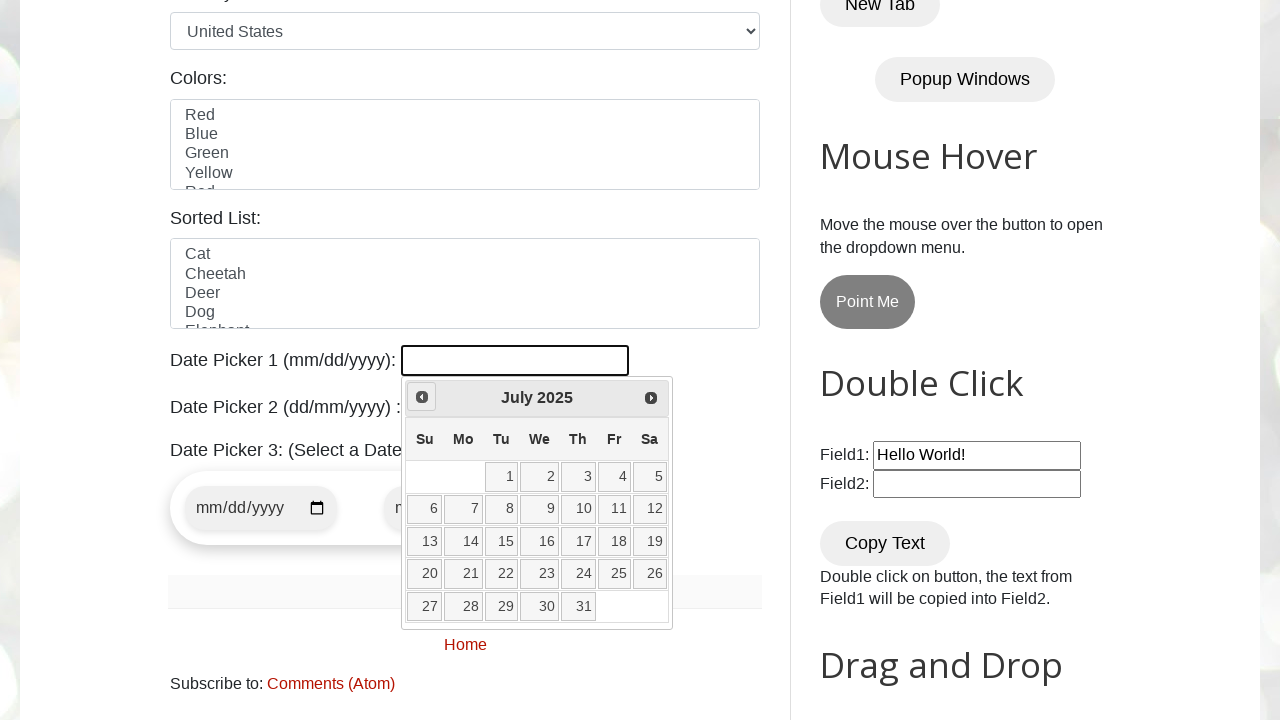

Clicked left arrow to navigate to previous month at (422, 397) on .ui-icon.ui-icon-circle-triangle-w
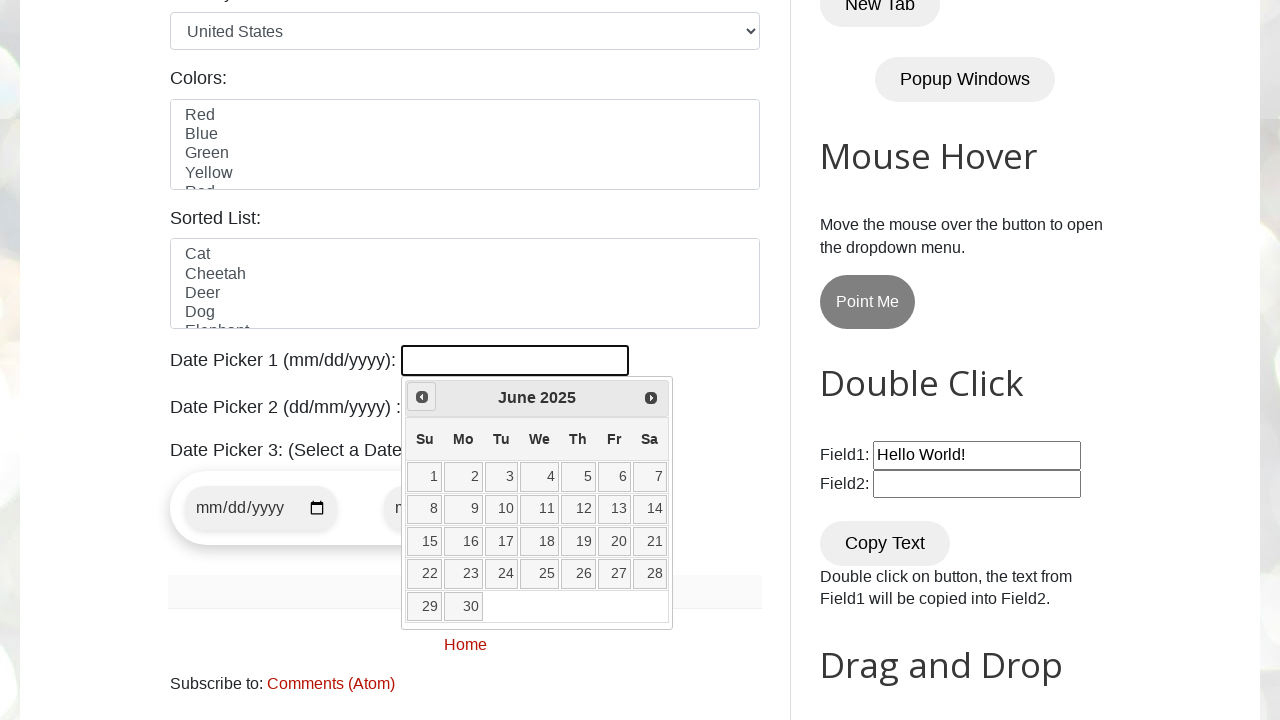

Retrieved current year from date picker
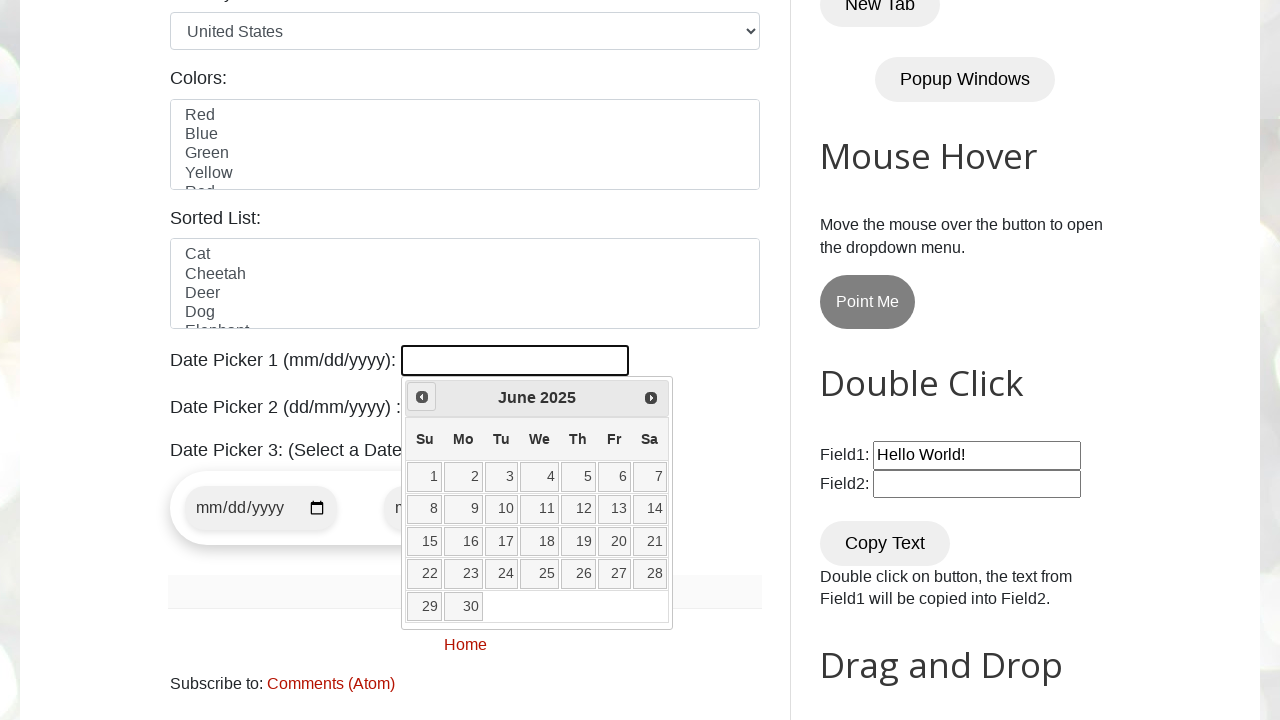

Retrieved current month from date picker
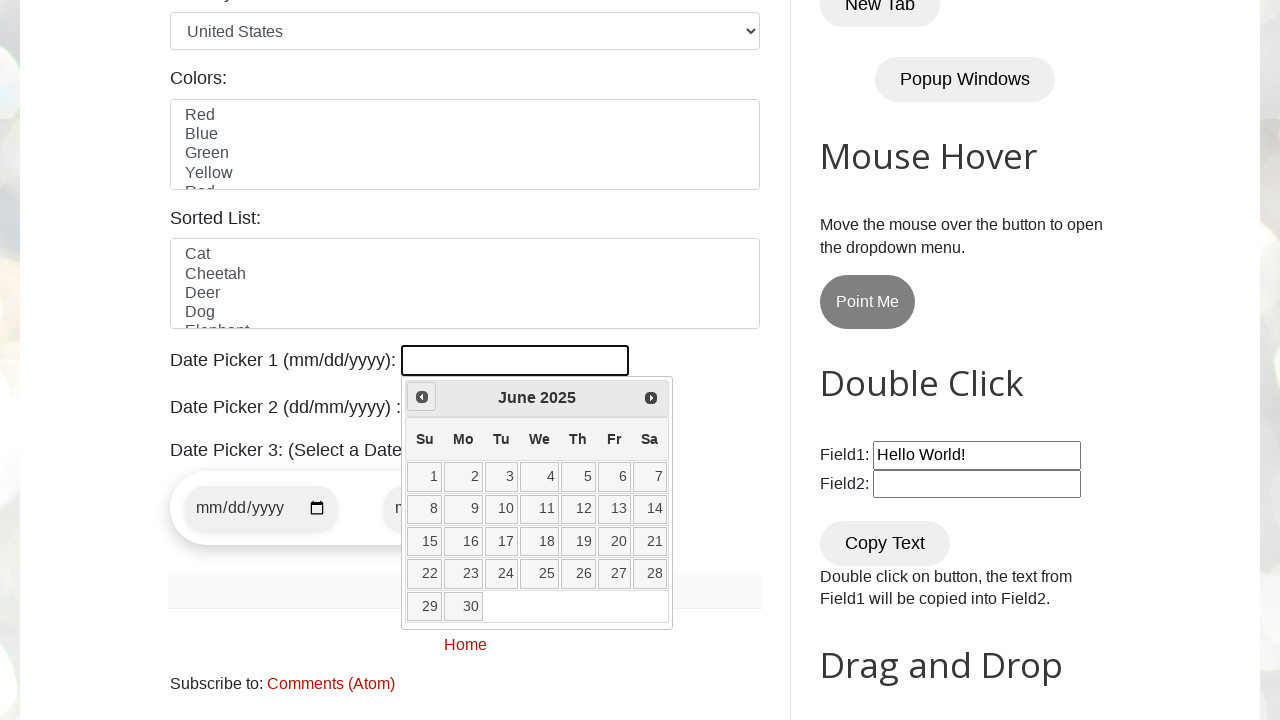

Clicked left arrow to navigate to previous month at (422, 397) on .ui-icon.ui-icon-circle-triangle-w
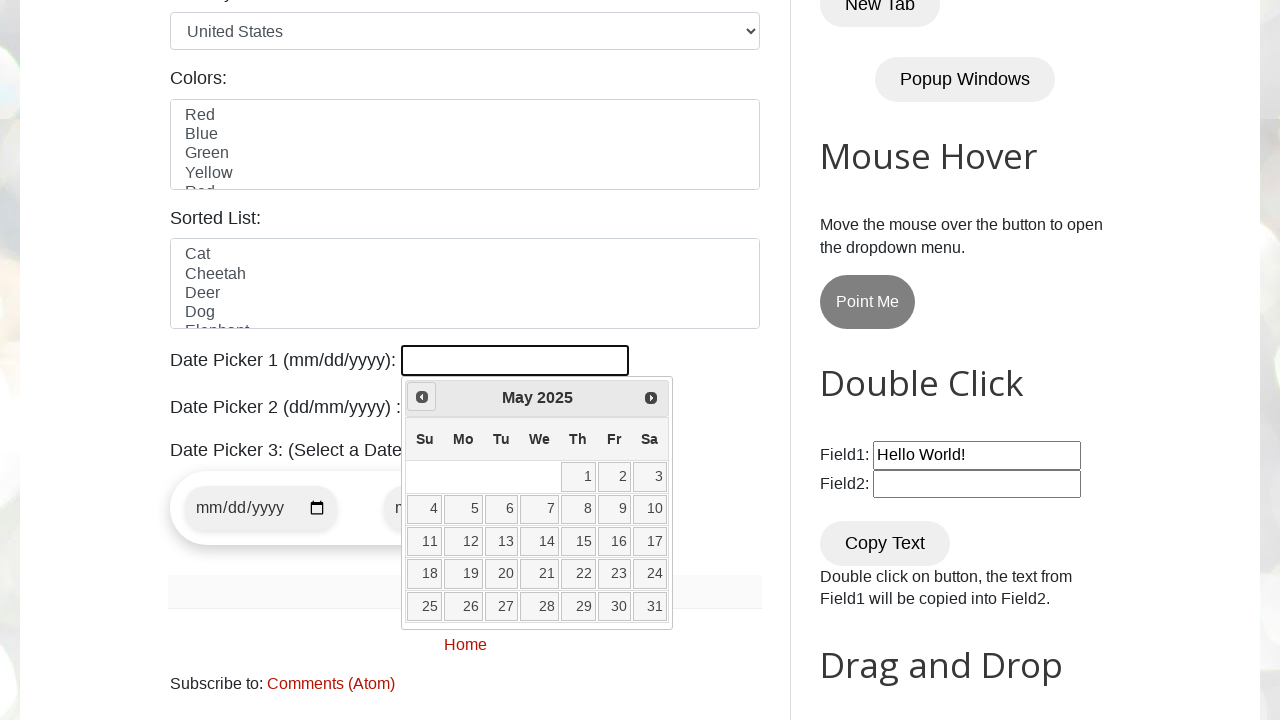

Retrieved current year from date picker
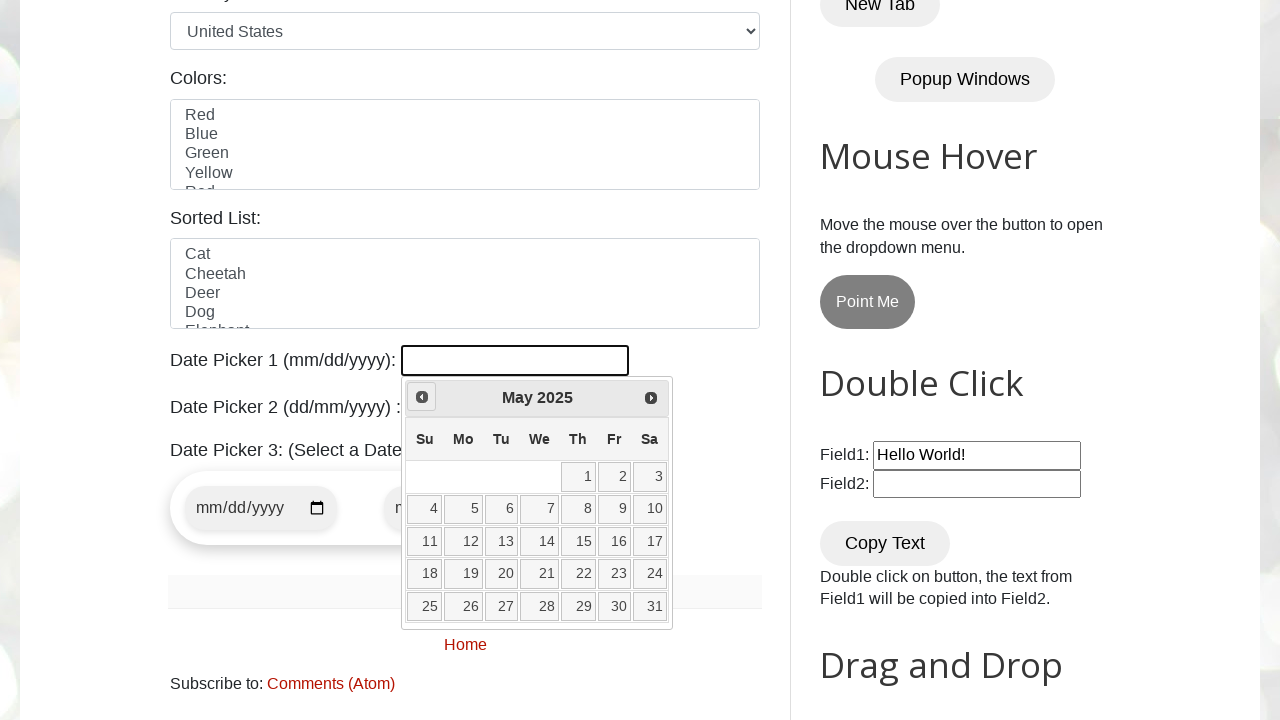

Retrieved current month from date picker
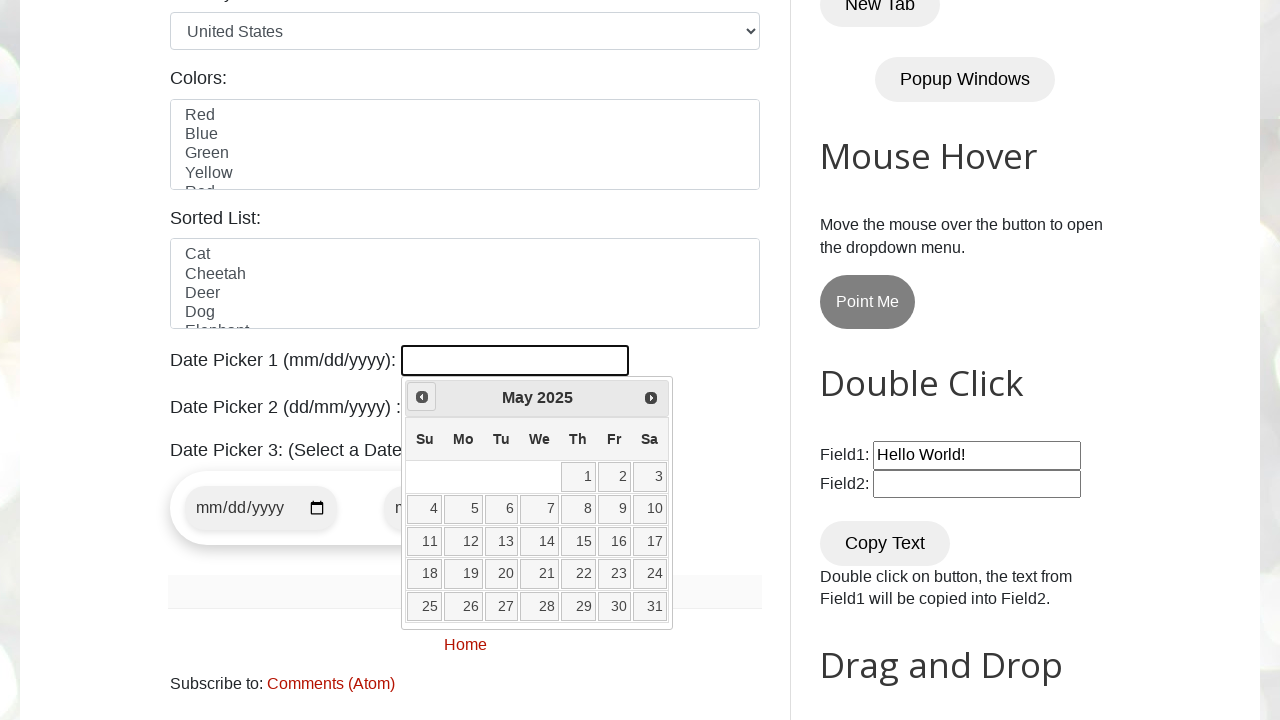

Clicked left arrow to navigate to previous month at (422, 397) on .ui-icon.ui-icon-circle-triangle-w
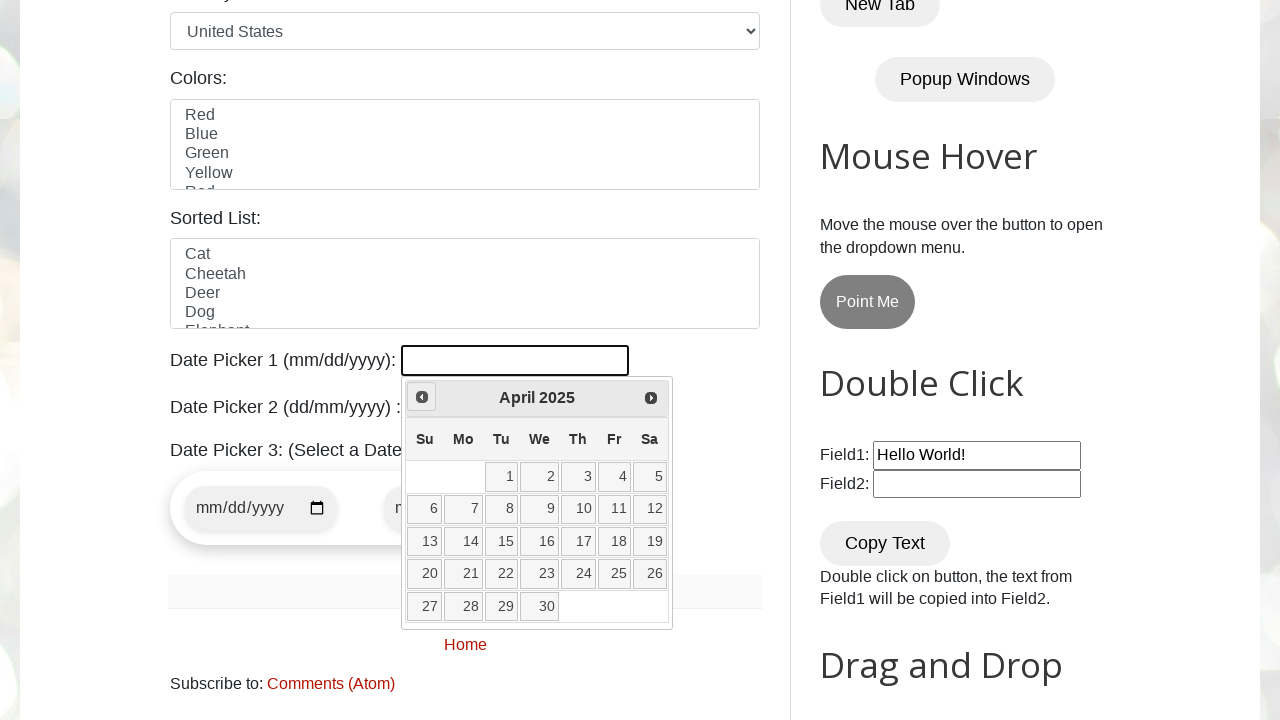

Retrieved current year from date picker
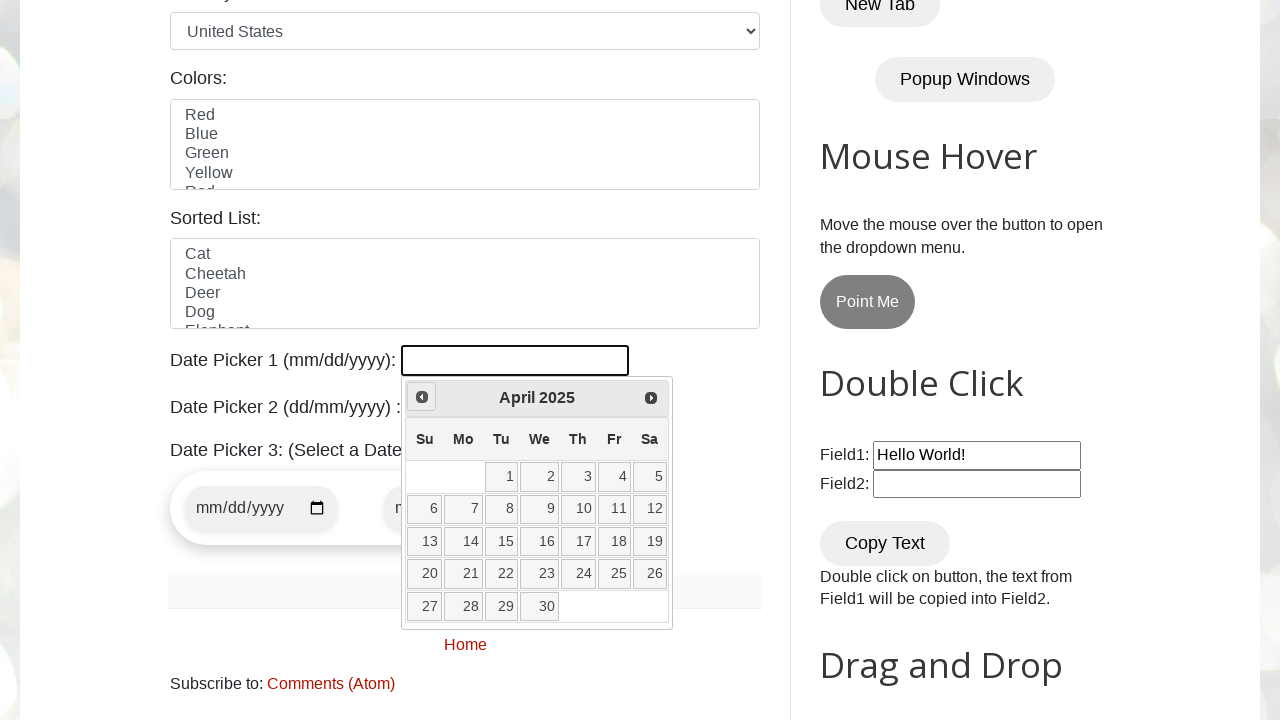

Retrieved current month from date picker
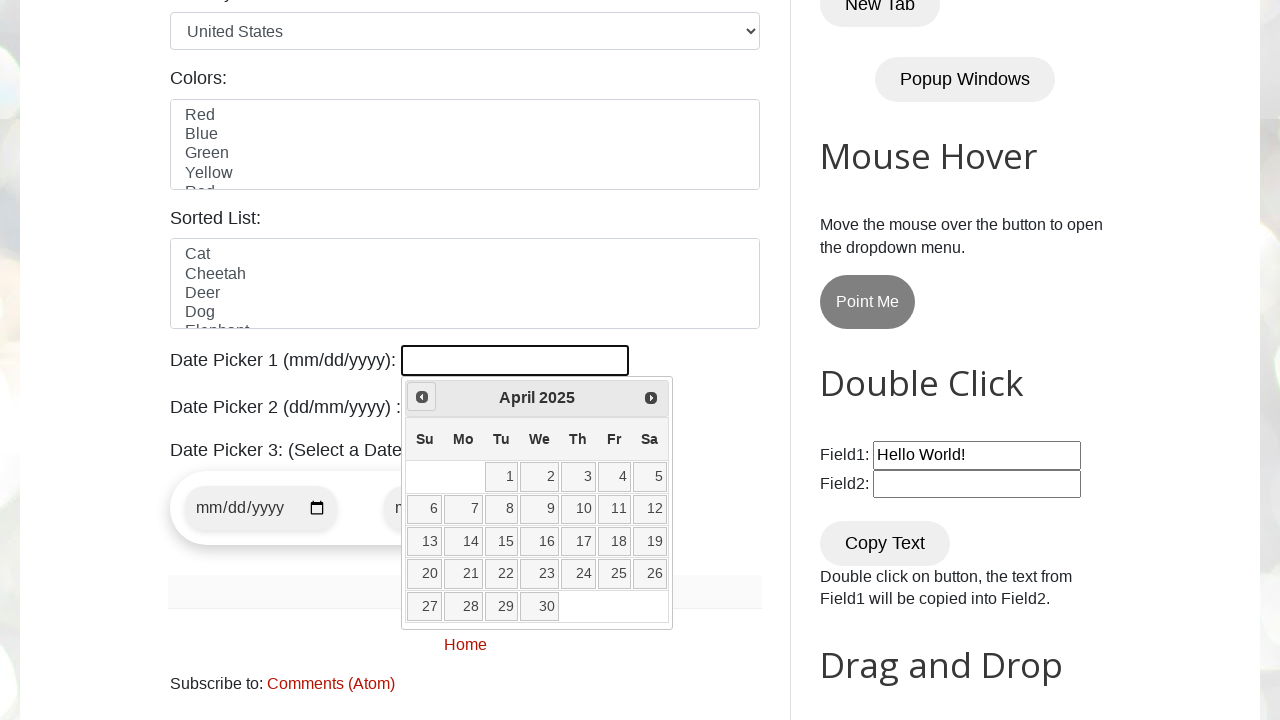

Clicked left arrow to navigate to previous month at (422, 397) on .ui-icon.ui-icon-circle-triangle-w
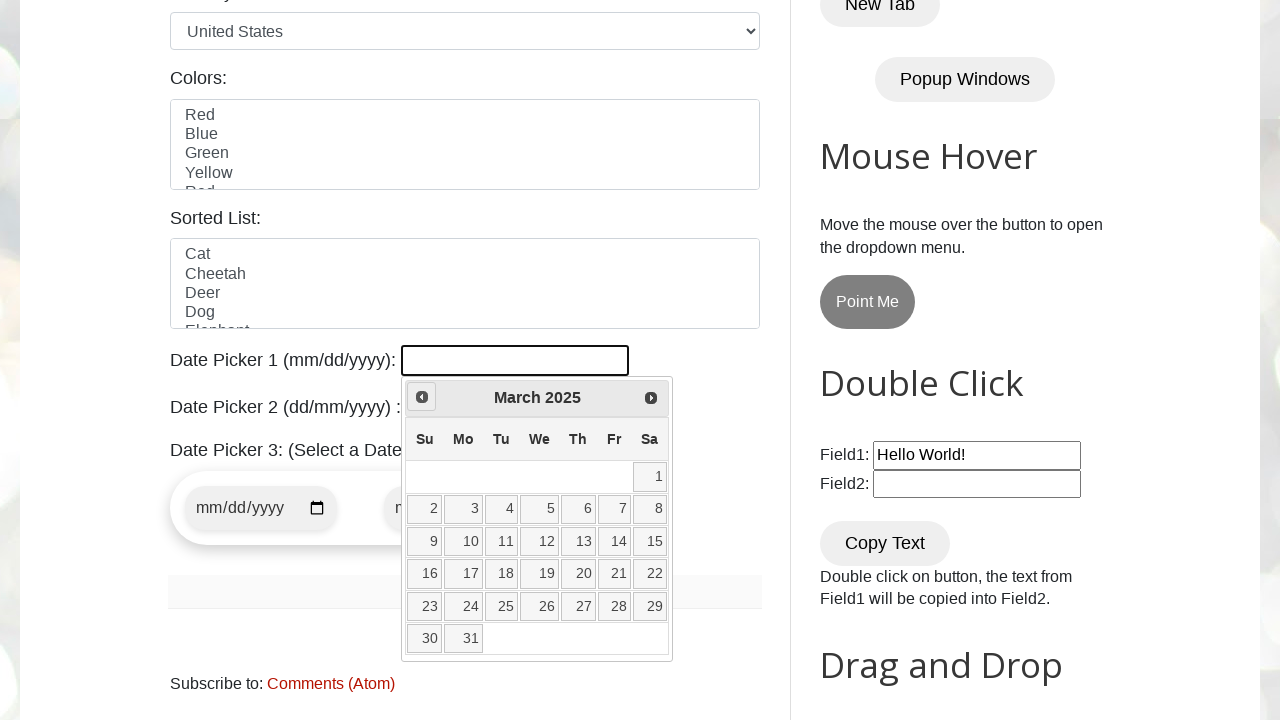

Retrieved current year from date picker
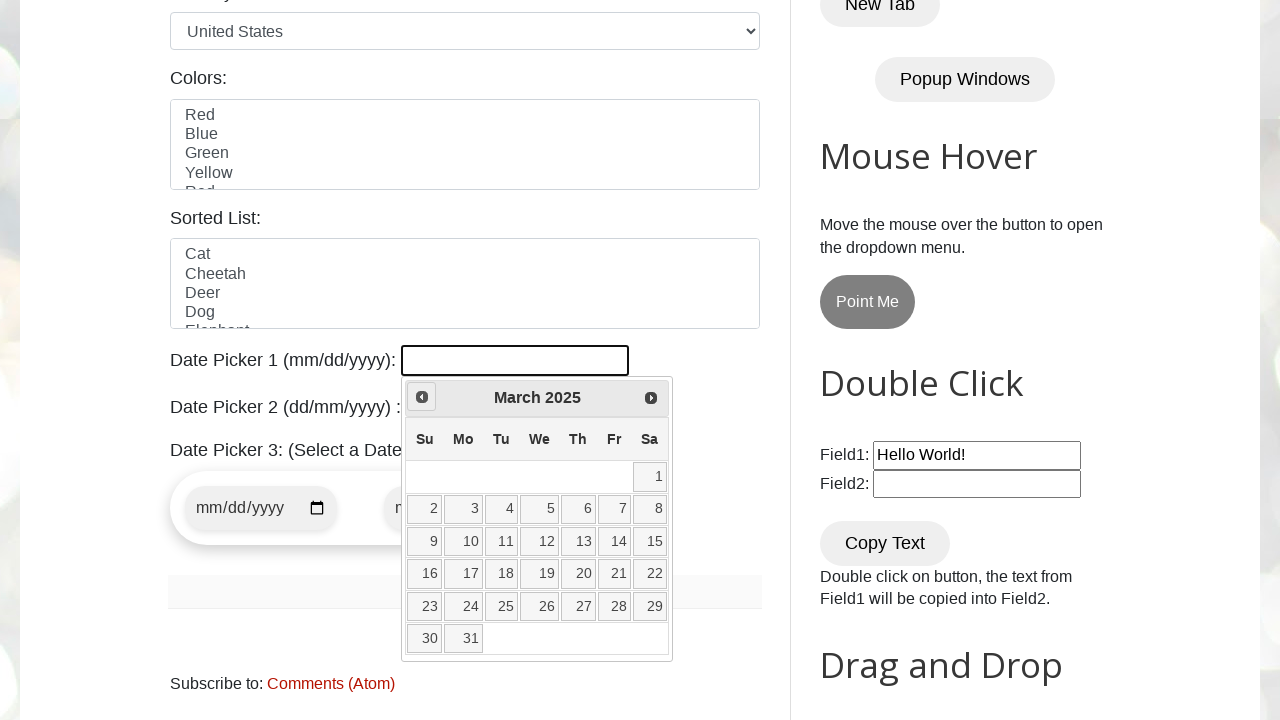

Retrieved current month from date picker
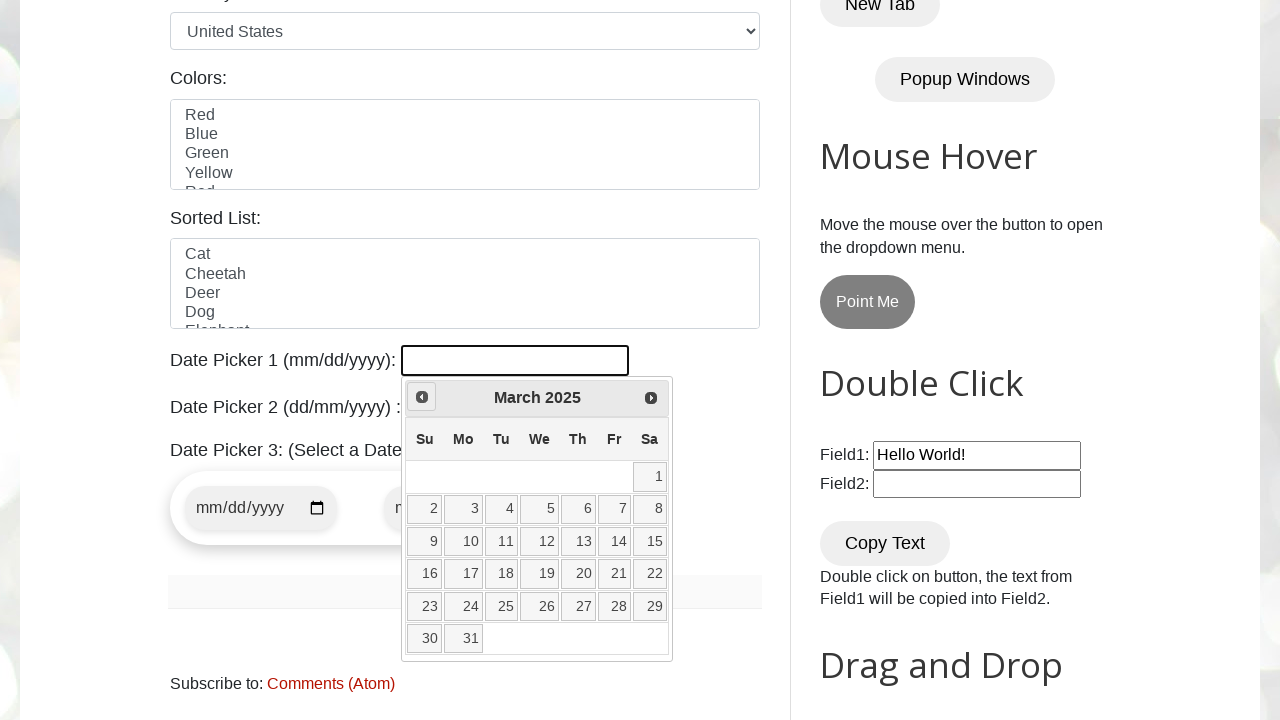

Clicked left arrow to navigate to previous month at (422, 397) on .ui-icon.ui-icon-circle-triangle-w
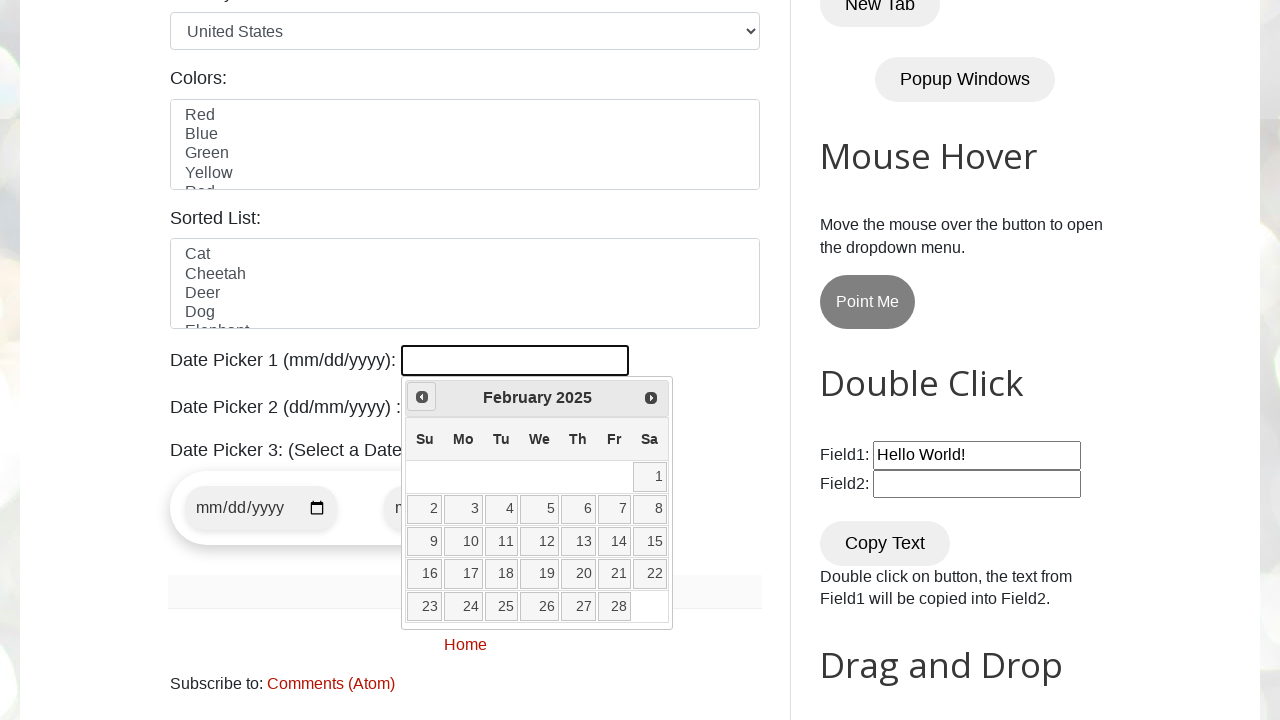

Retrieved current year from date picker
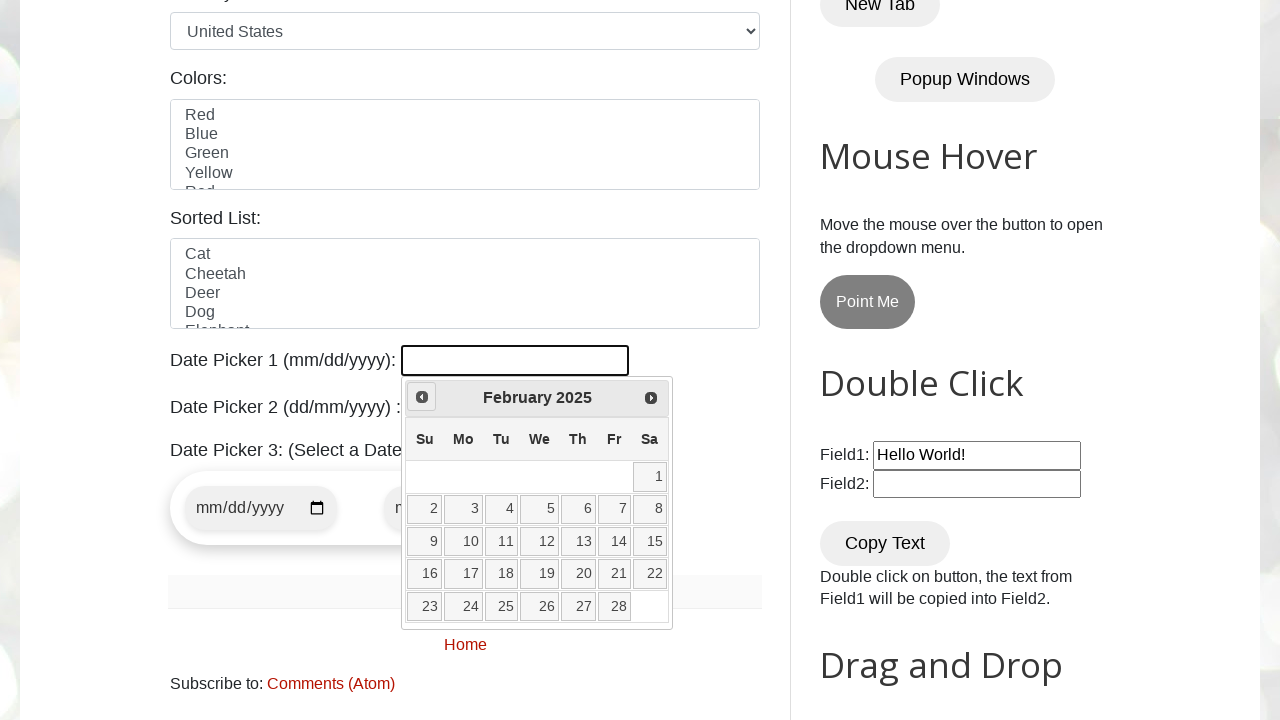

Retrieved current month from date picker
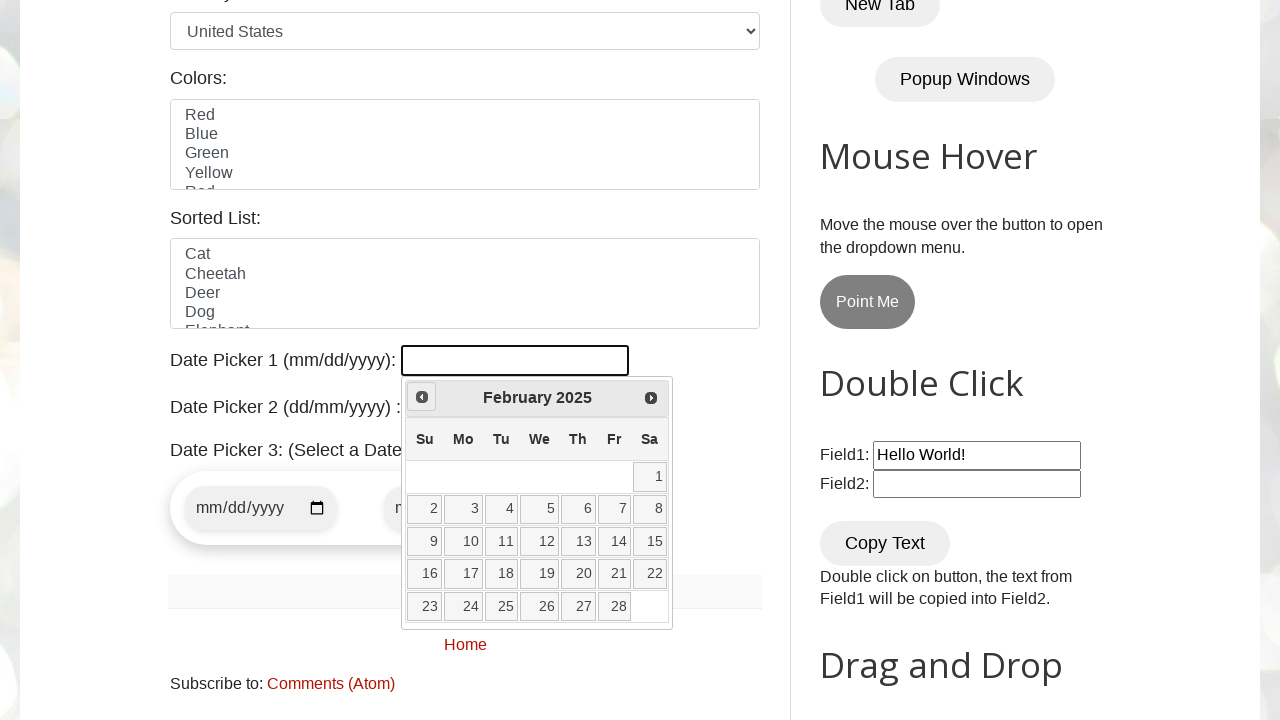

Clicked left arrow to navigate to previous month at (422, 397) on .ui-icon.ui-icon-circle-triangle-w
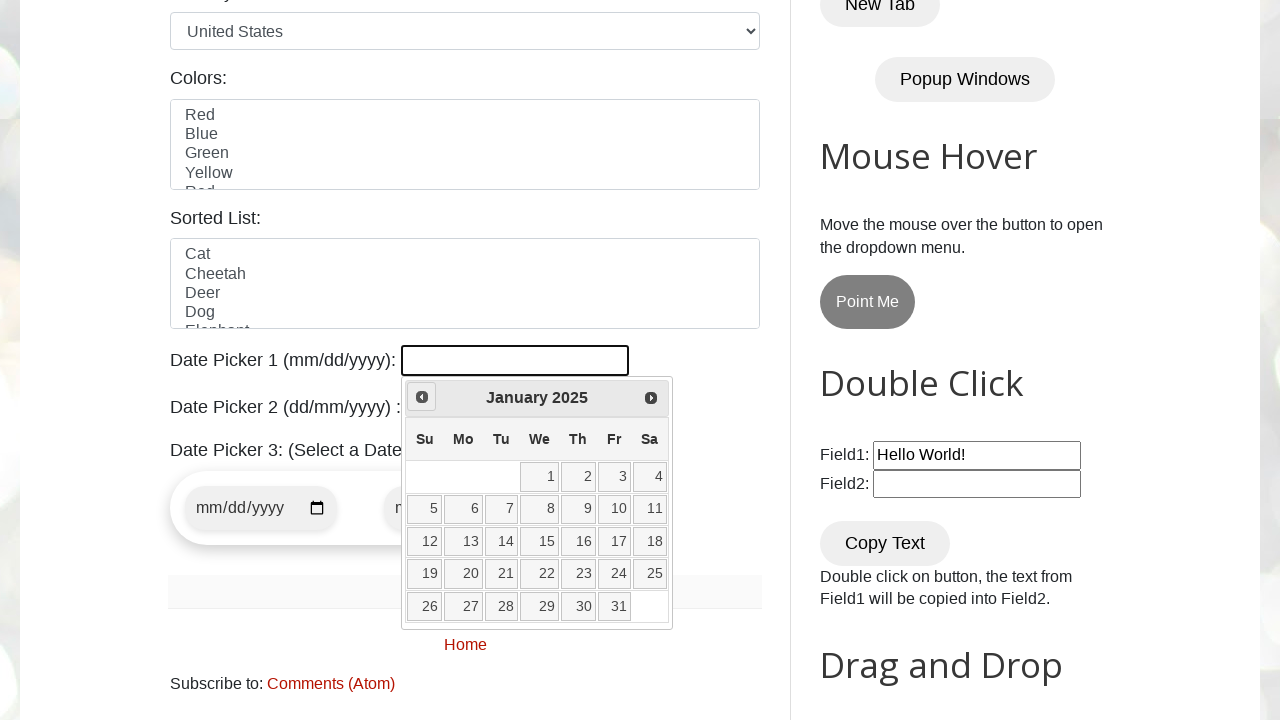

Retrieved current year from date picker
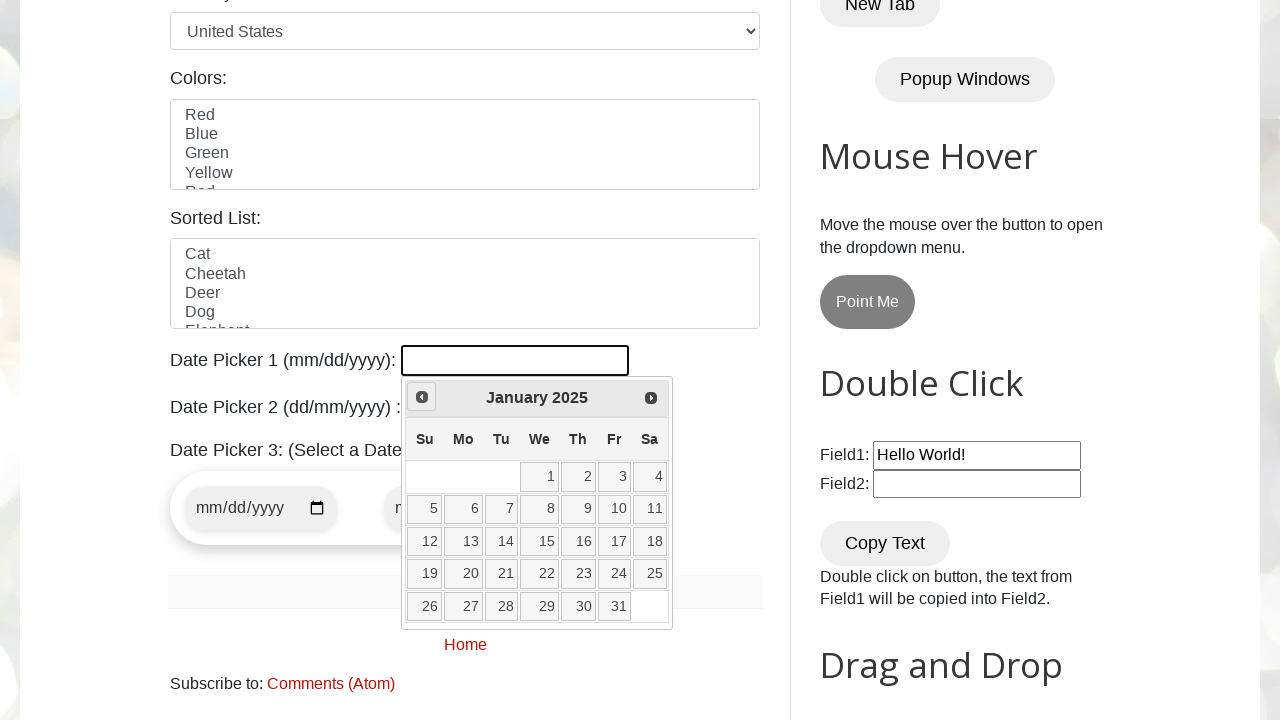

Retrieved current month from date picker
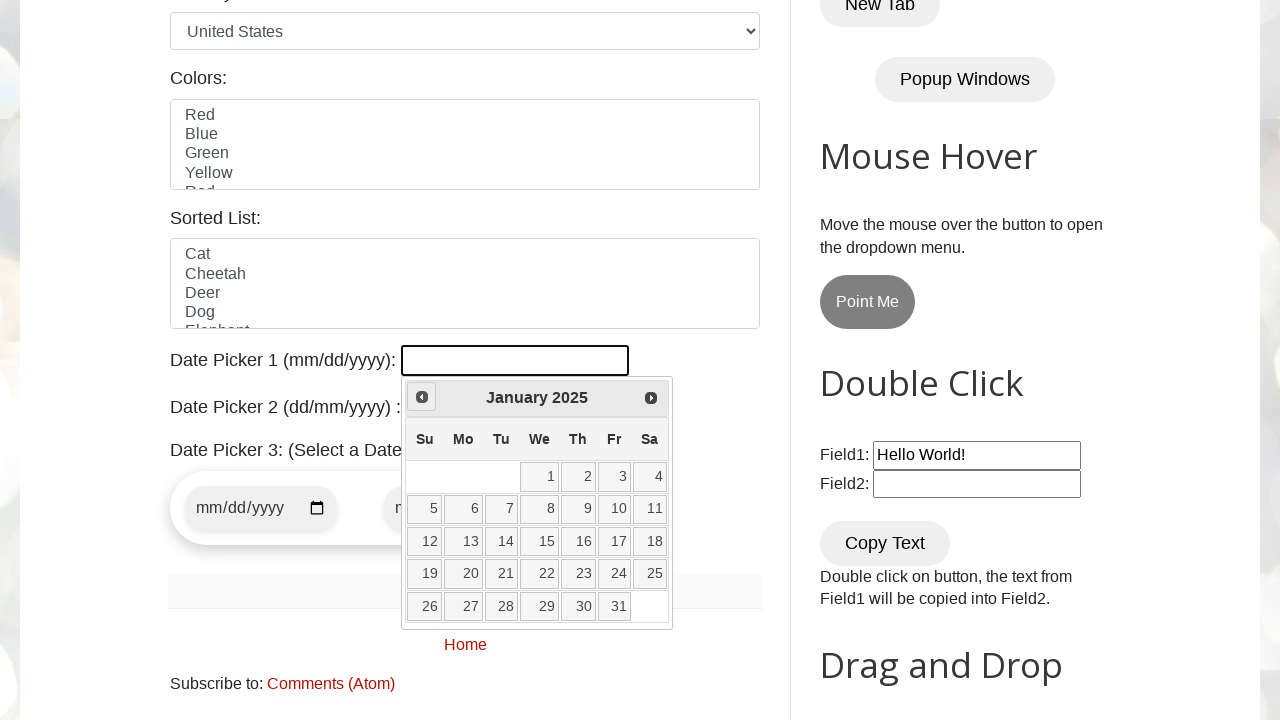

Clicked left arrow to navigate to previous month at (422, 397) on .ui-icon.ui-icon-circle-triangle-w
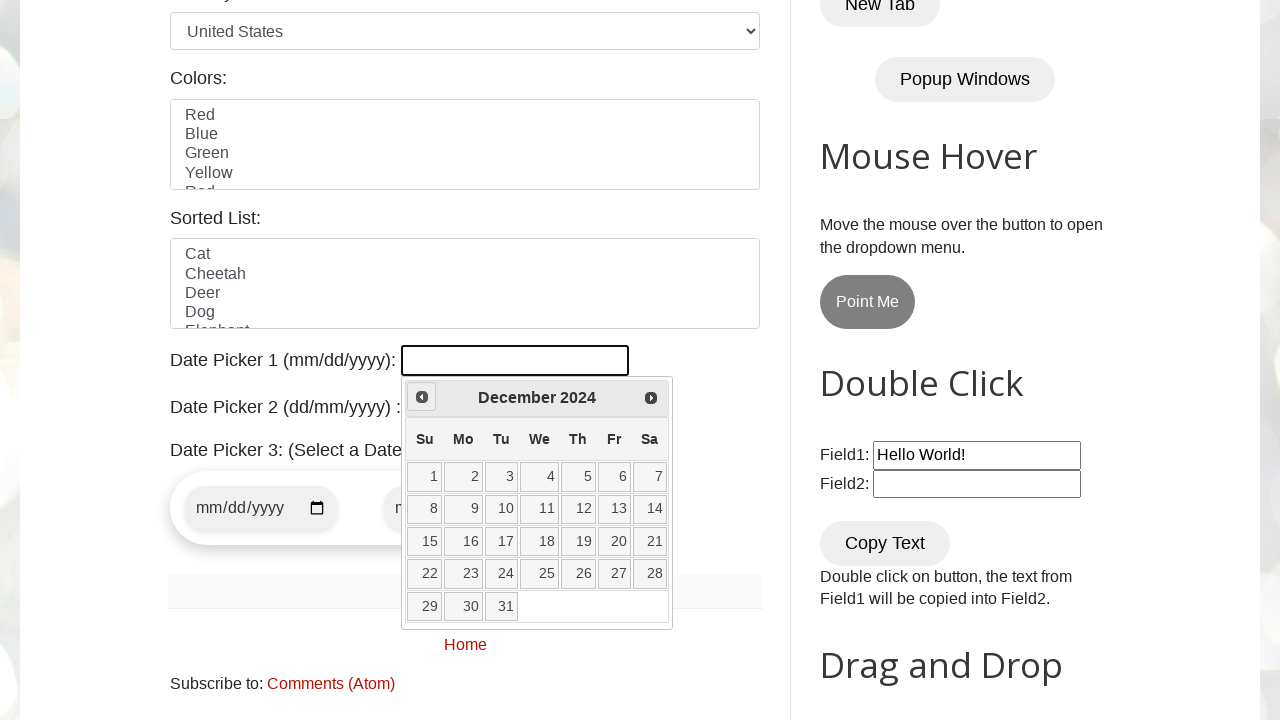

Retrieved current year from date picker
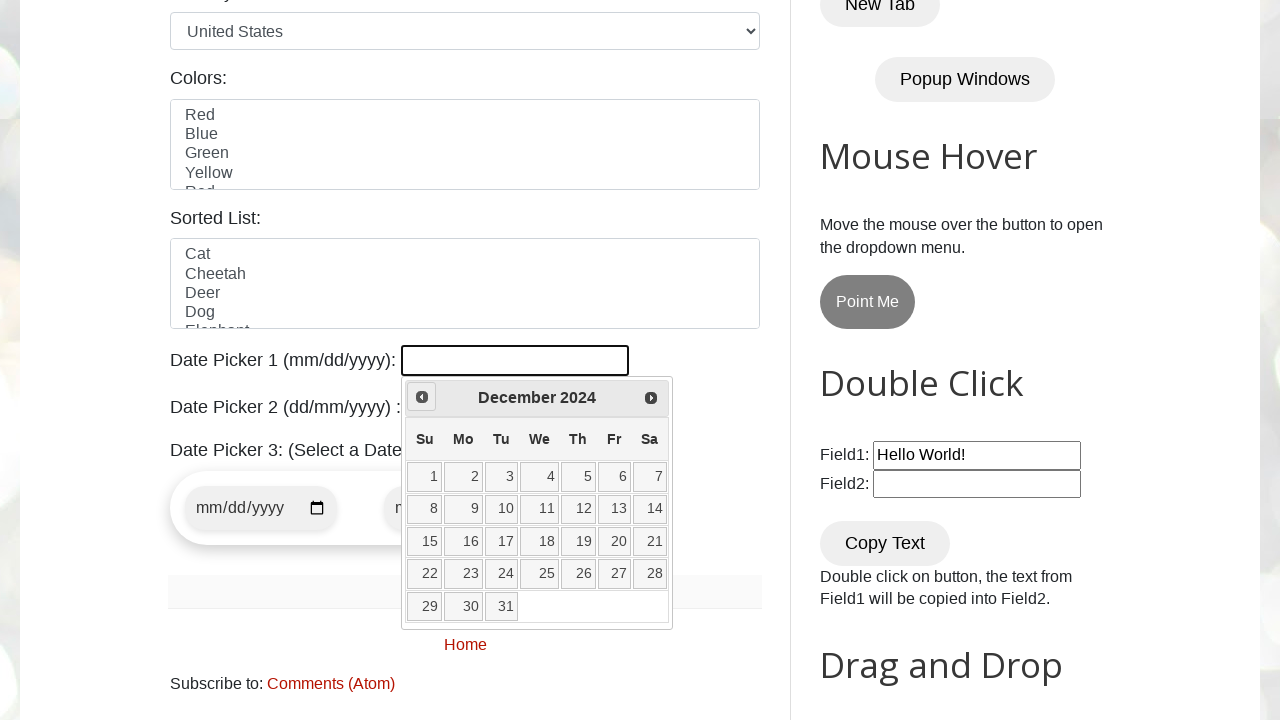

Retrieved current month from date picker
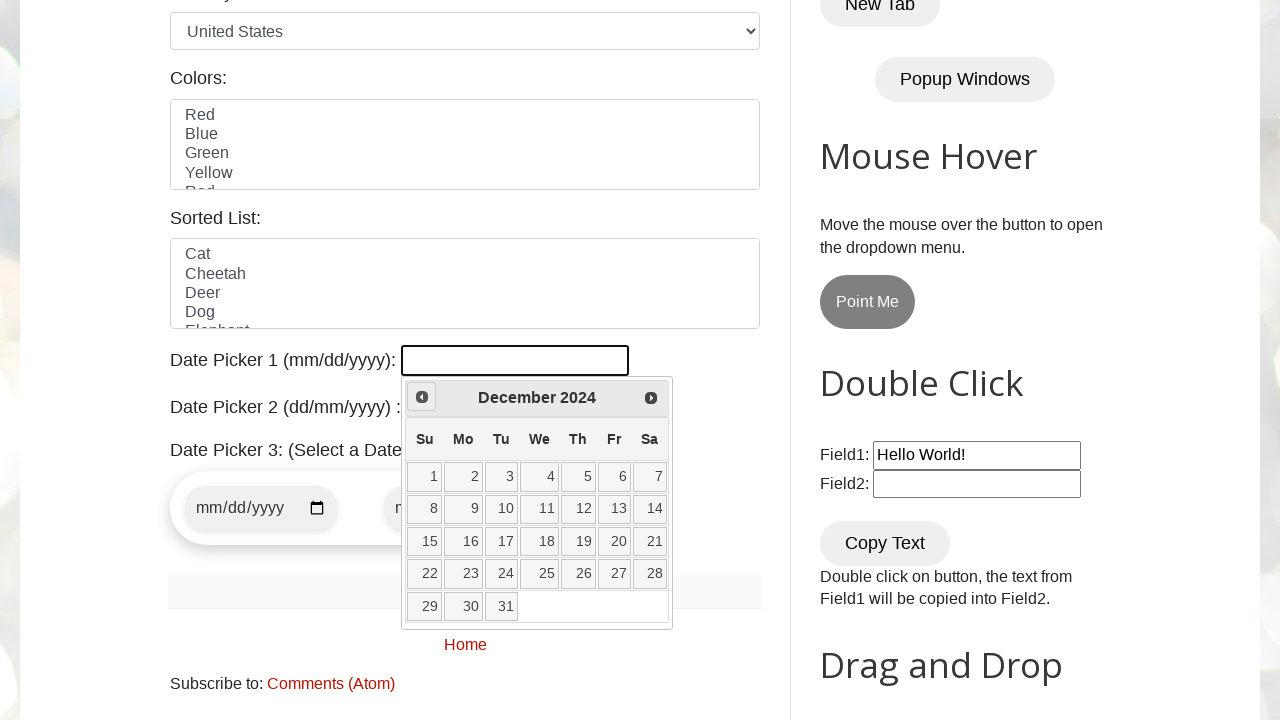

Clicked left arrow to navigate to previous month at (422, 397) on .ui-icon.ui-icon-circle-triangle-w
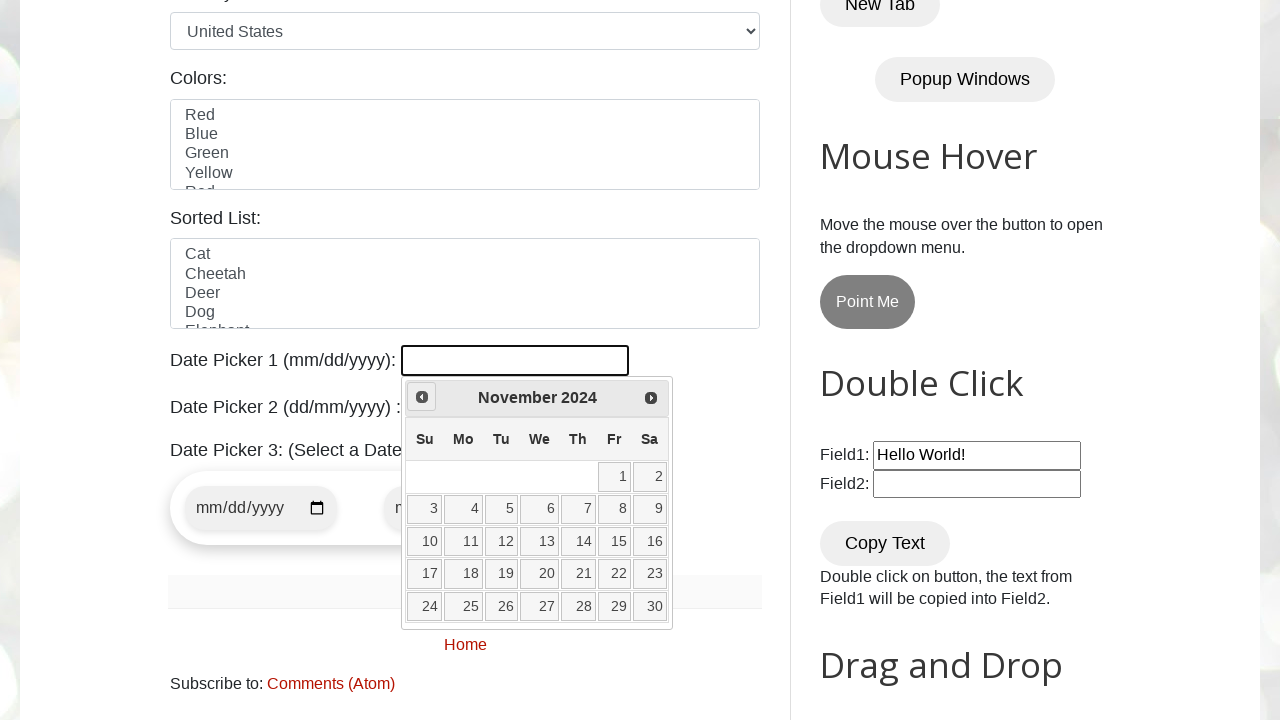

Retrieved current year from date picker
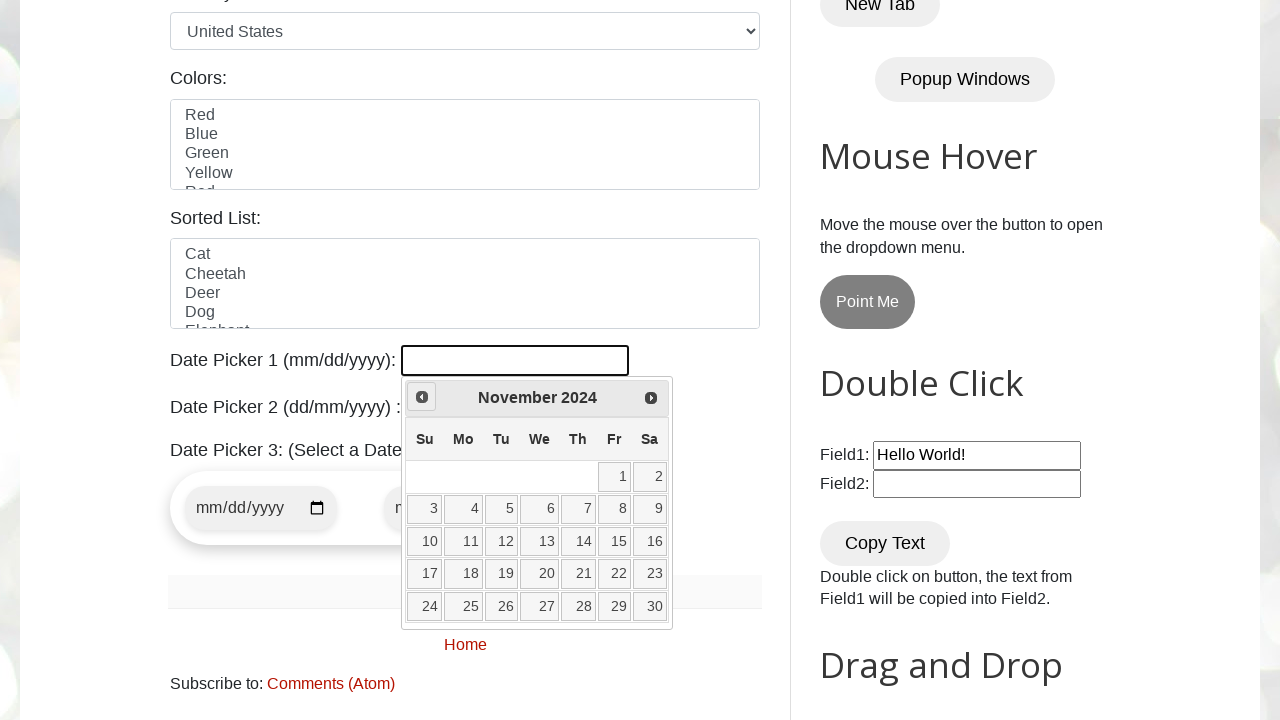

Retrieved current month from date picker
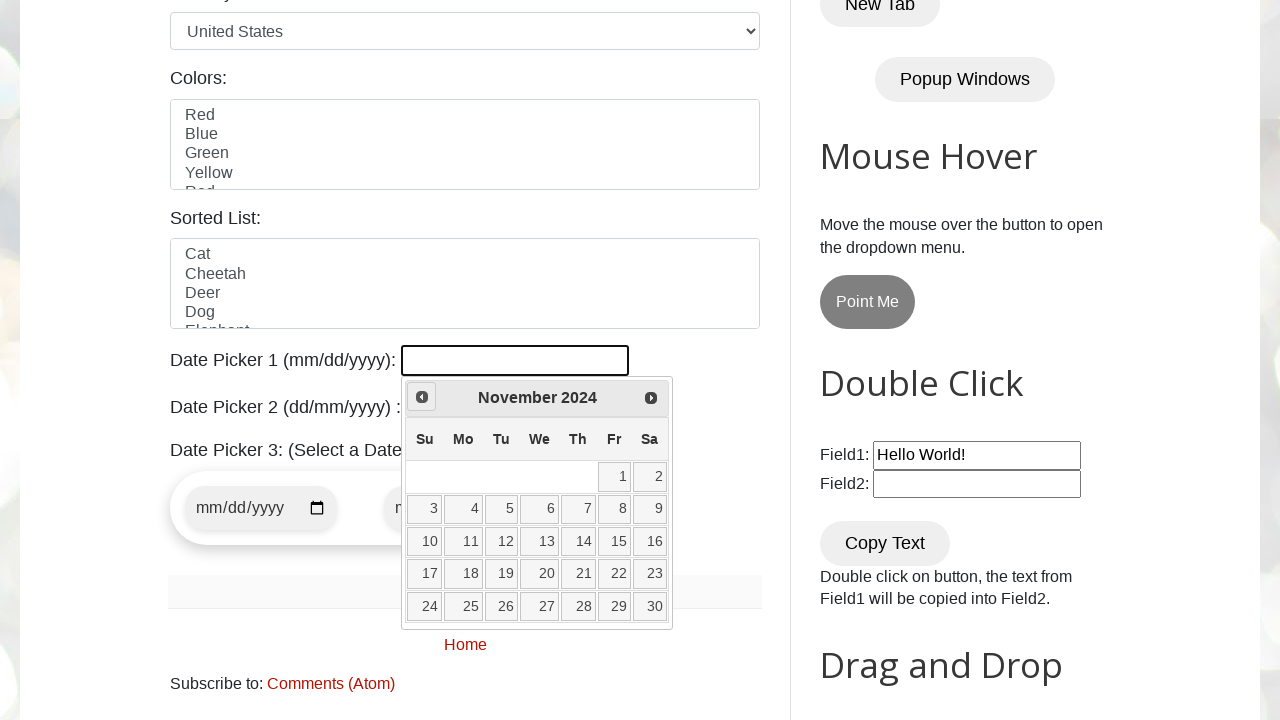

Clicked left arrow to navigate to previous month at (422, 397) on .ui-icon.ui-icon-circle-triangle-w
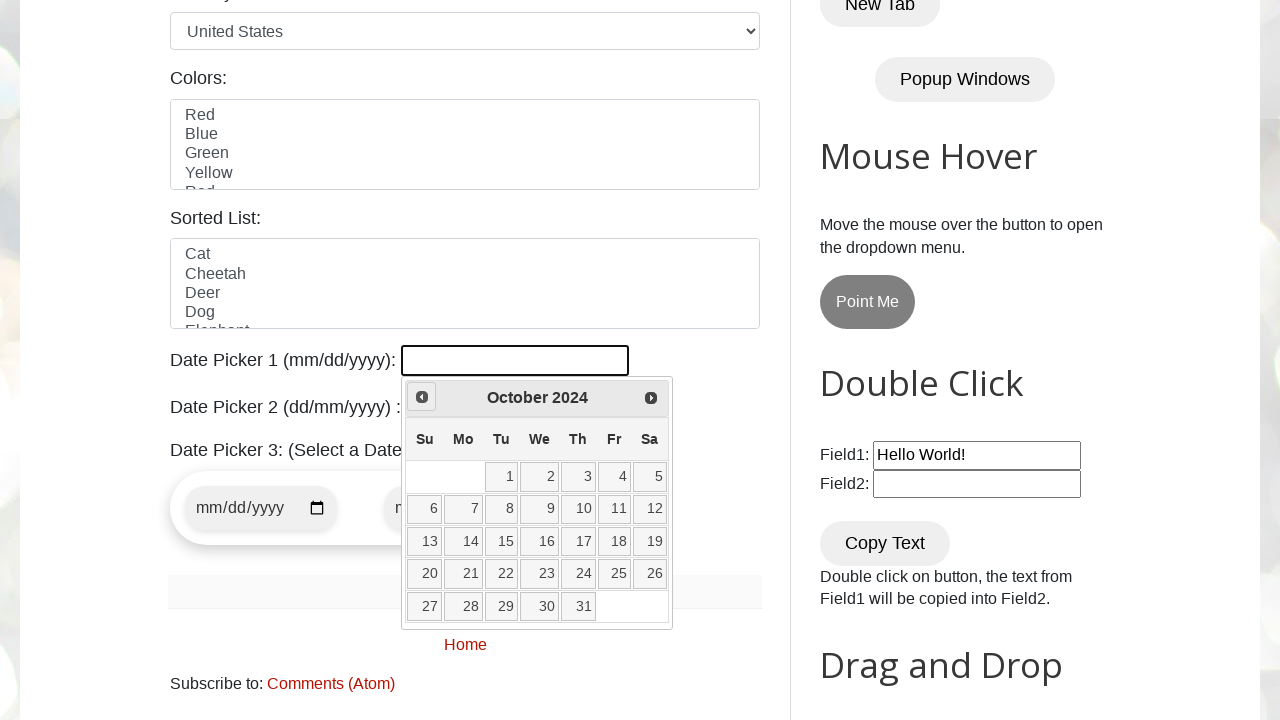

Retrieved current year from date picker
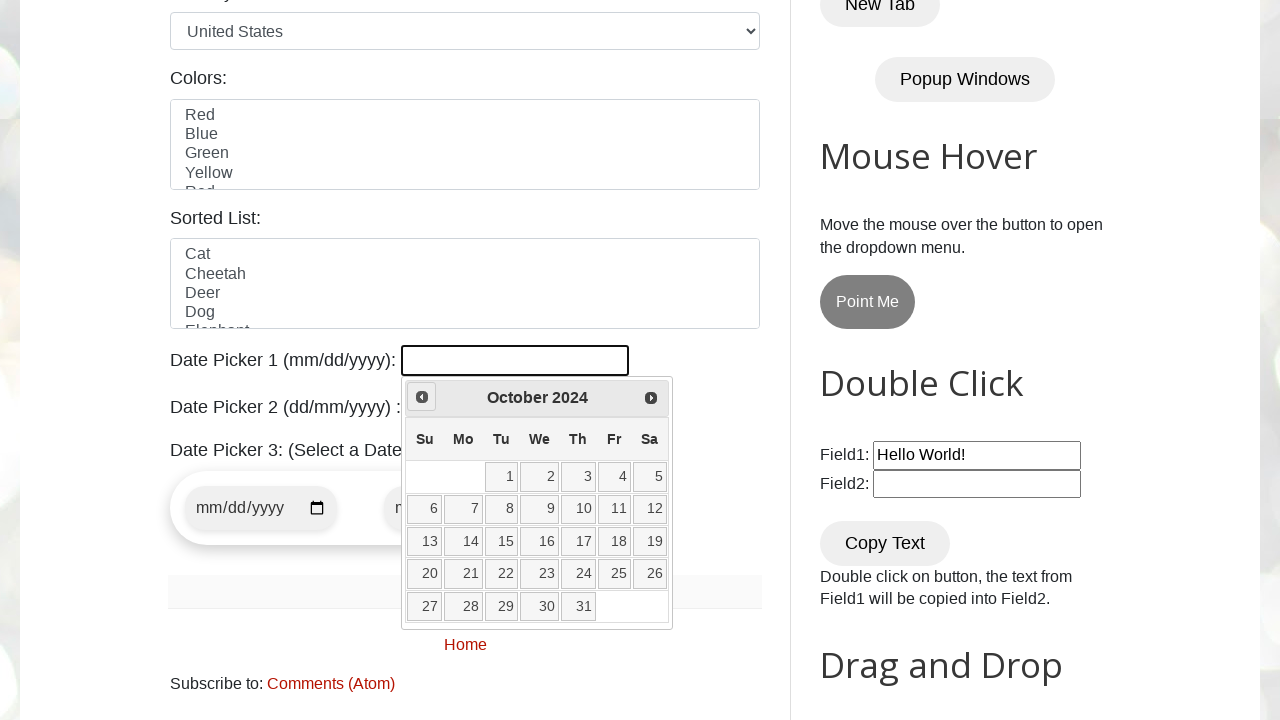

Retrieved current month from date picker
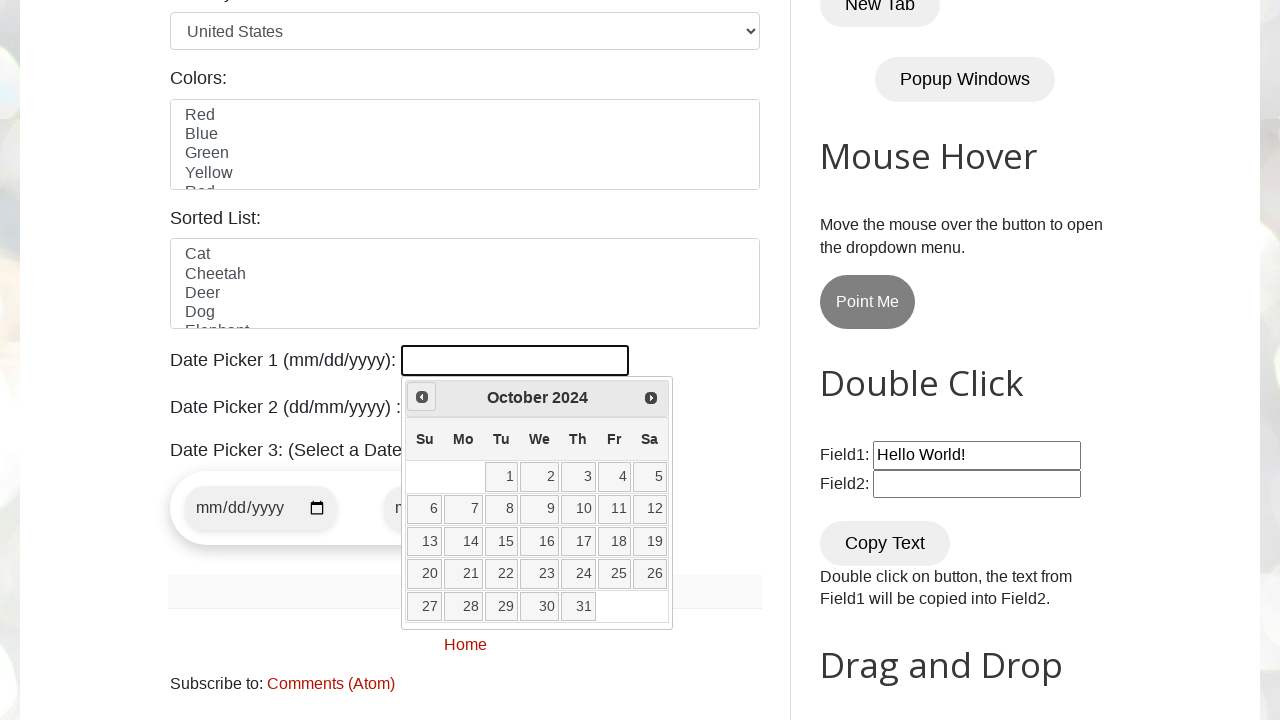

Clicked left arrow to navigate to previous month at (422, 397) on .ui-icon.ui-icon-circle-triangle-w
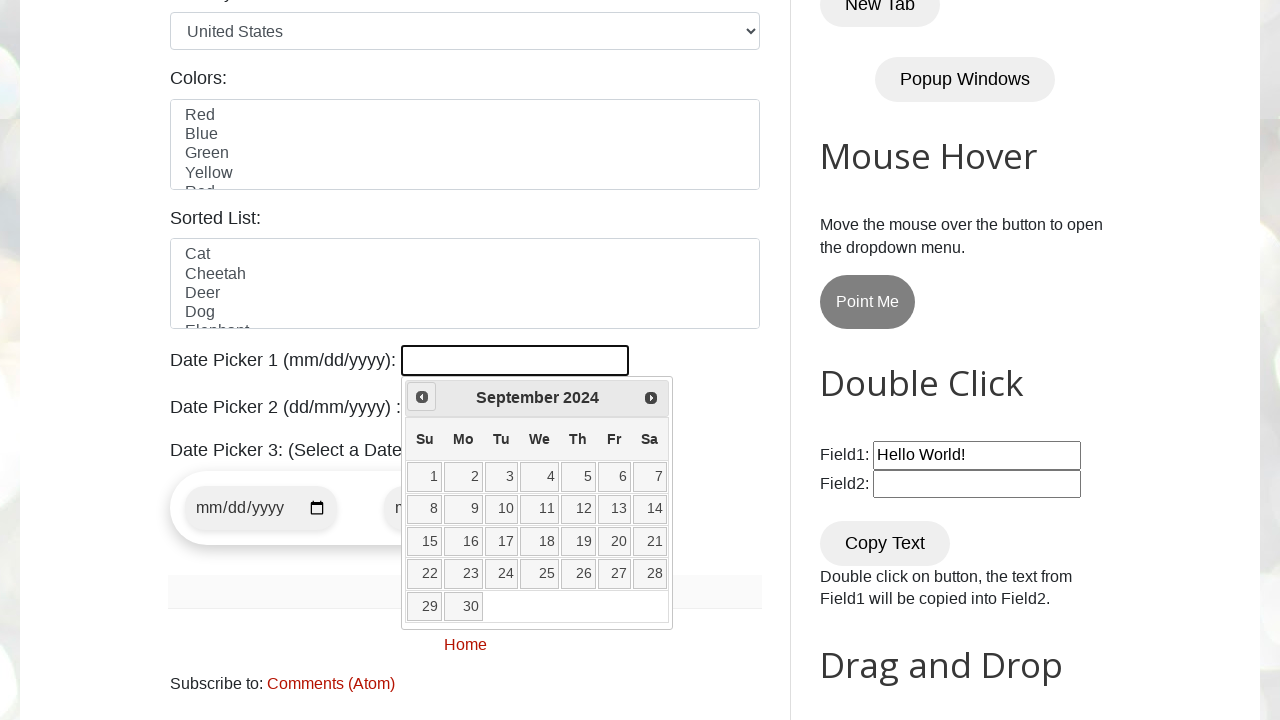

Retrieved current year from date picker
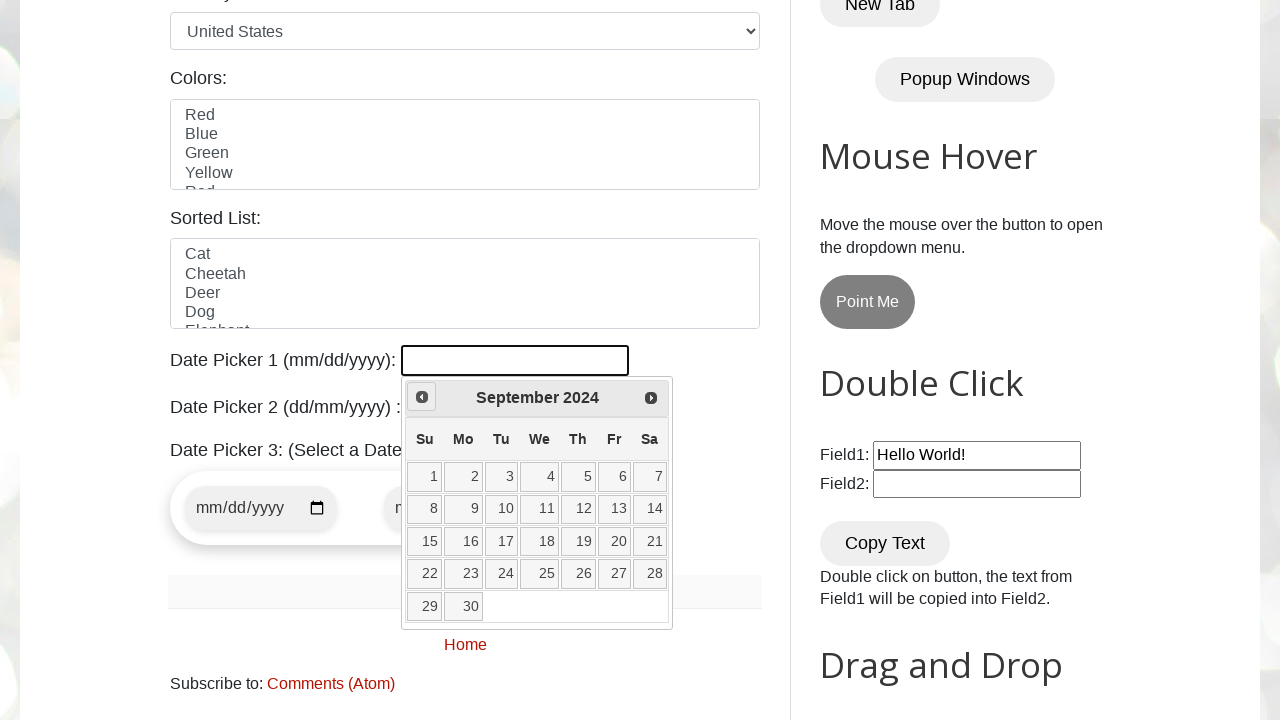

Retrieved current month from date picker
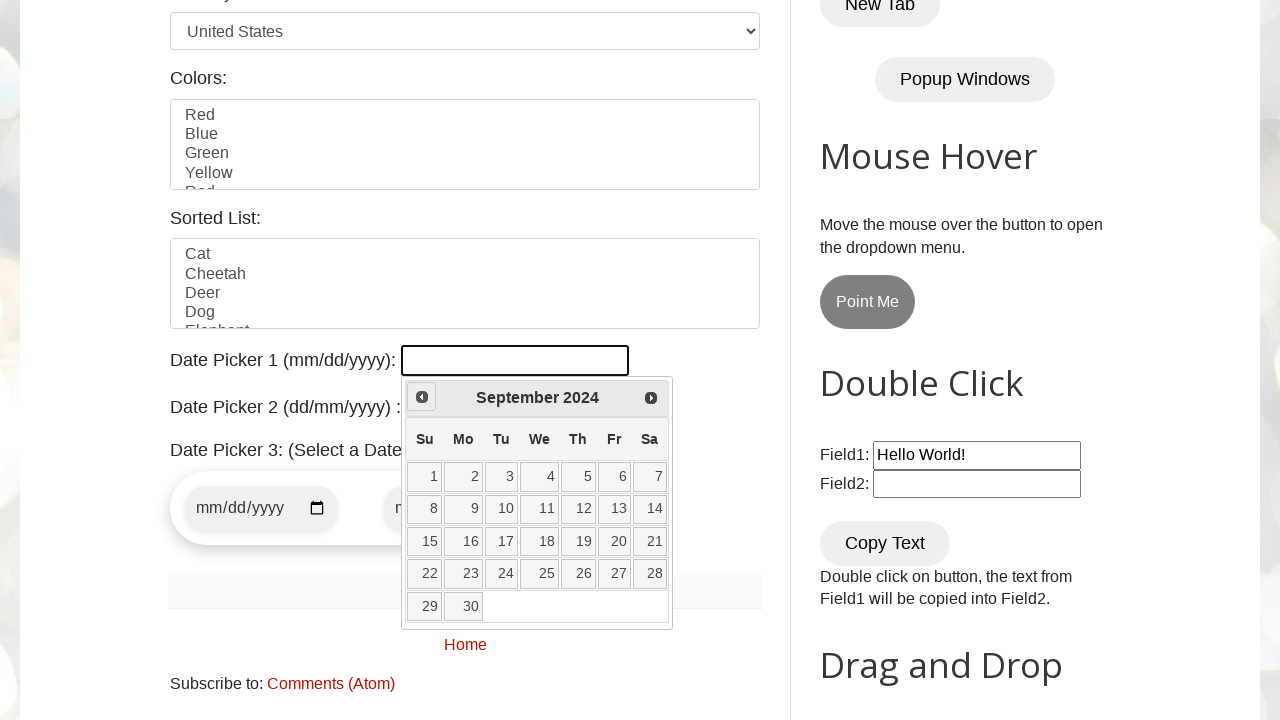

Clicked left arrow to navigate to previous month at (422, 397) on .ui-icon.ui-icon-circle-triangle-w
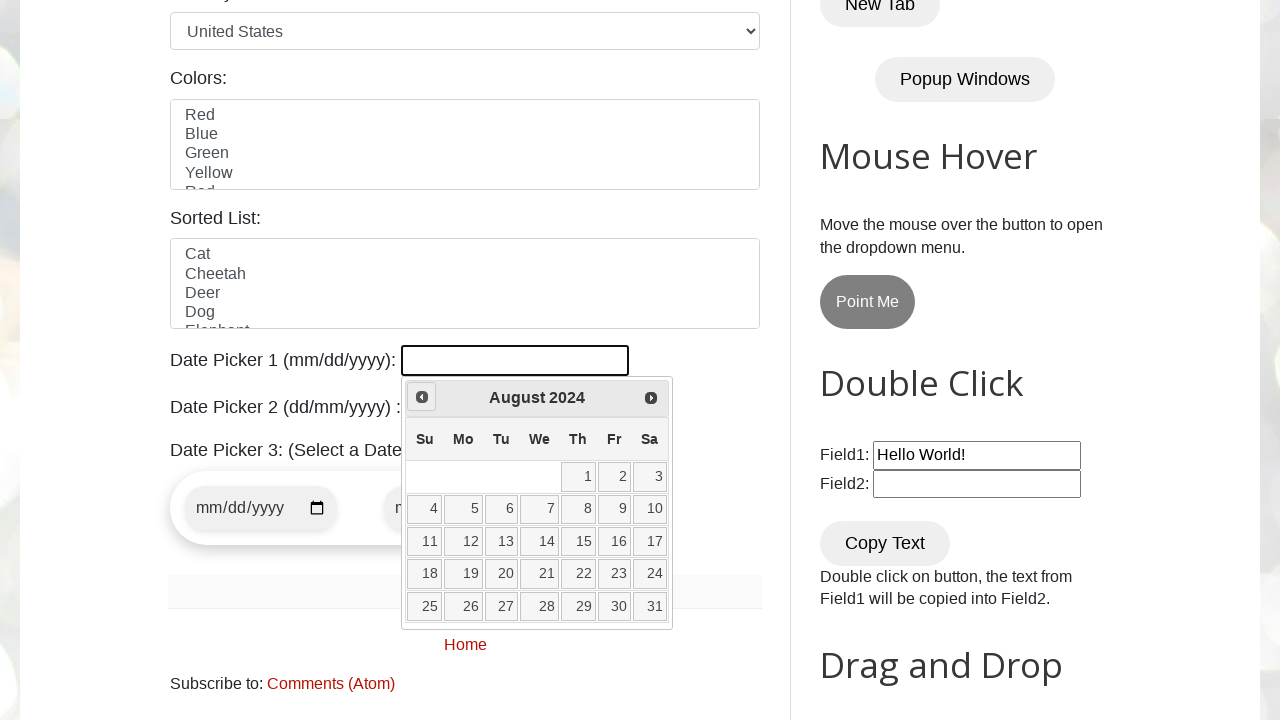

Retrieved current year from date picker
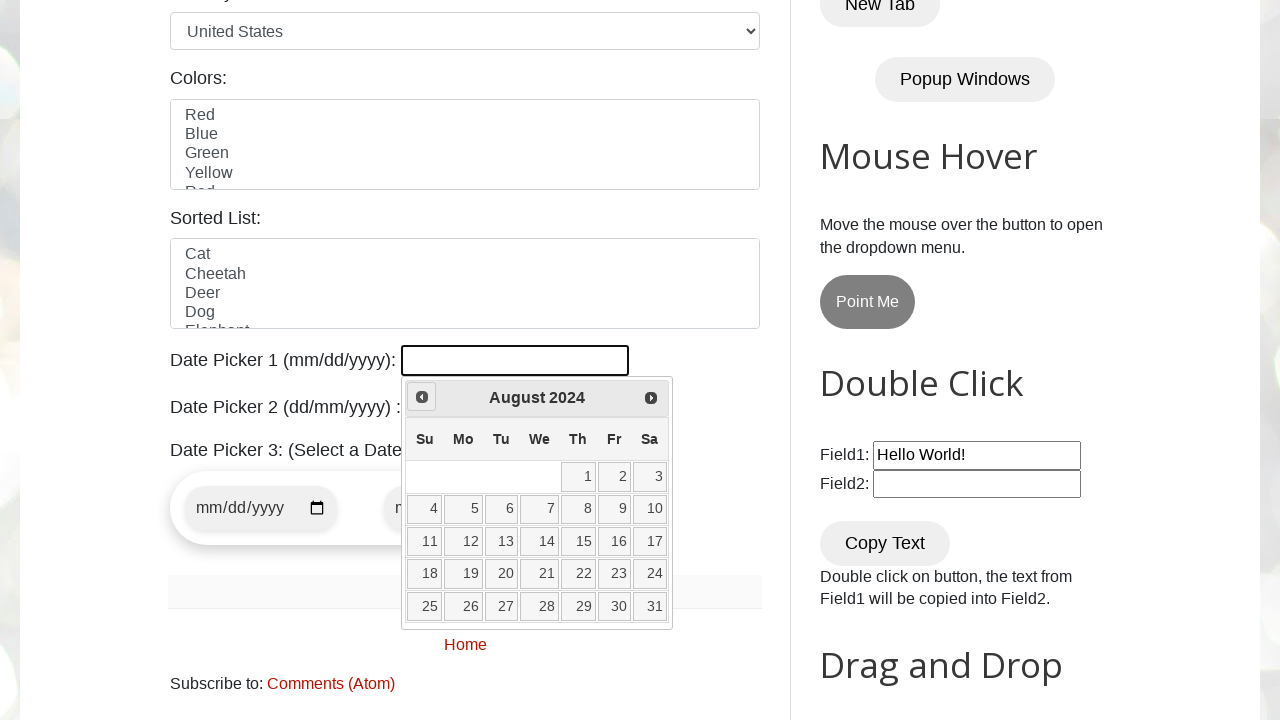

Retrieved current month from date picker
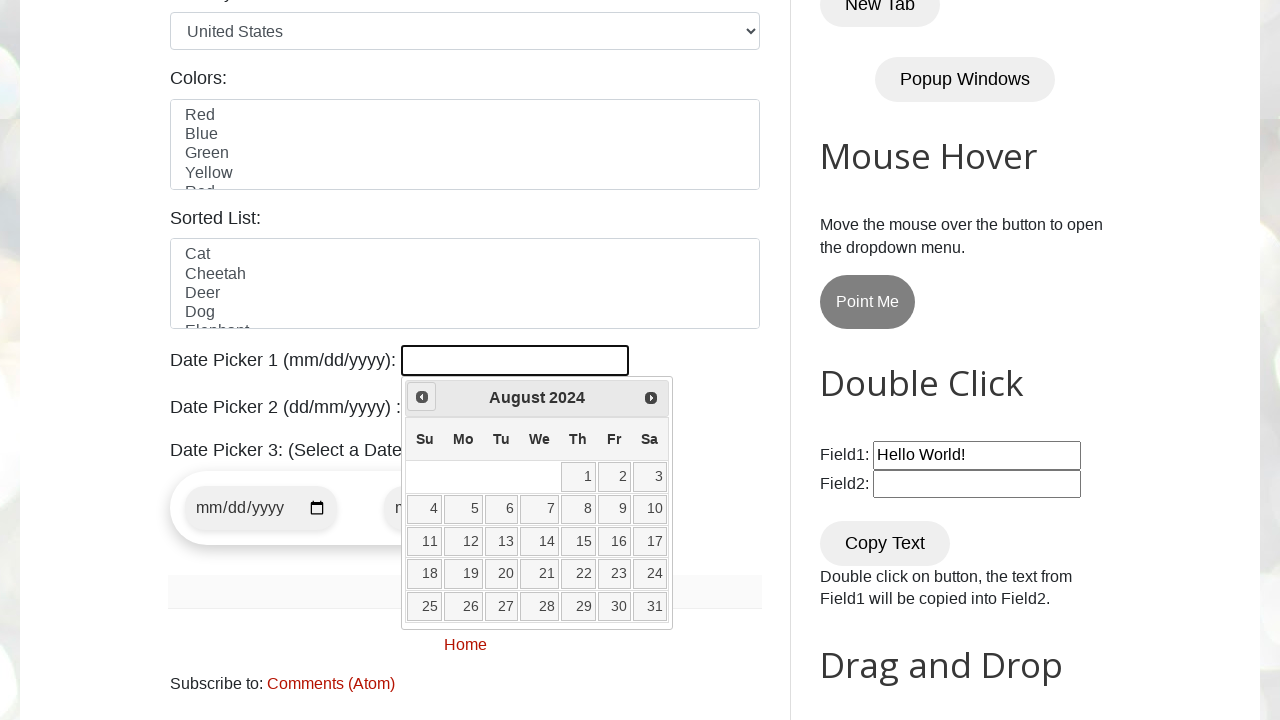

Clicked left arrow to navigate to previous month at (422, 397) on .ui-icon.ui-icon-circle-triangle-w
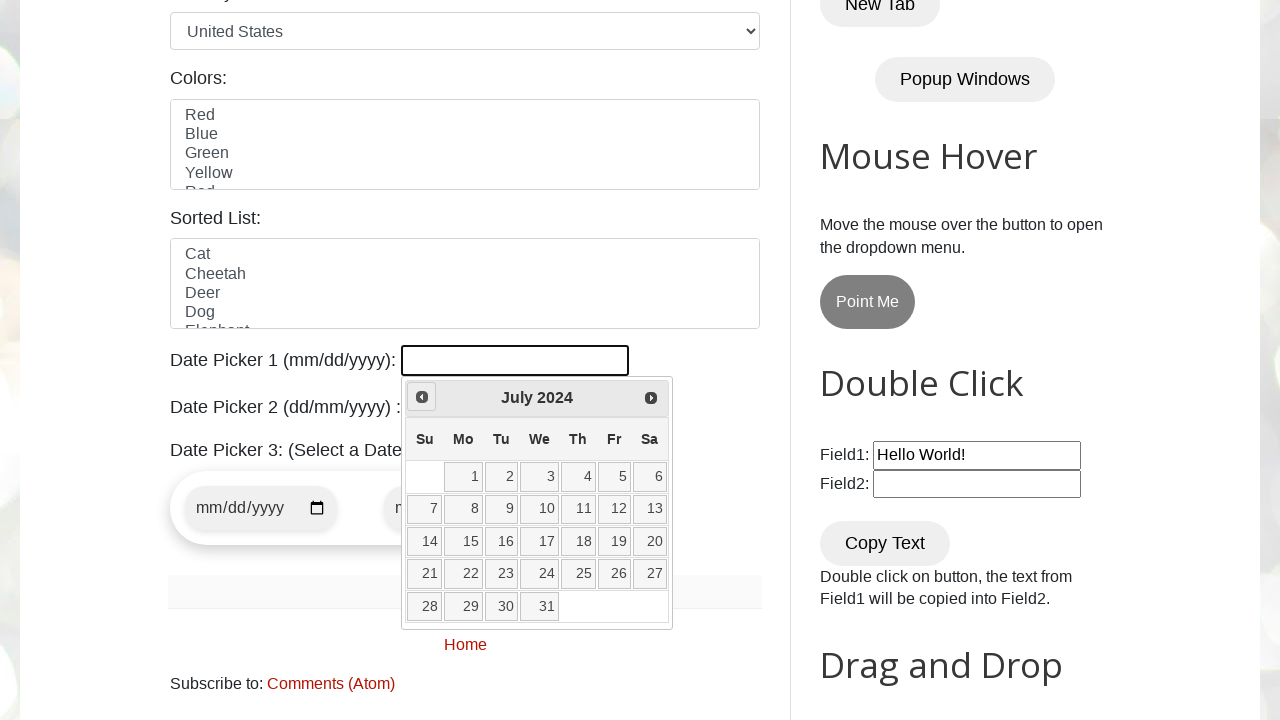

Retrieved current year from date picker
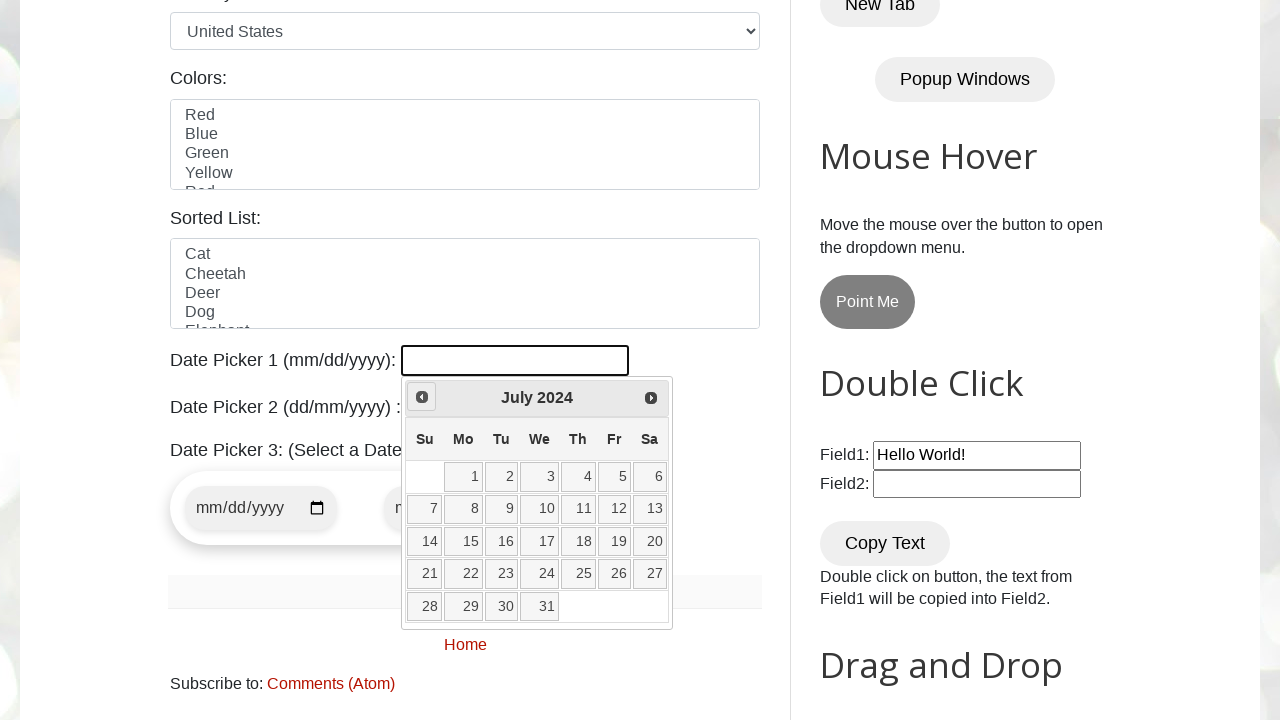

Retrieved current month from date picker
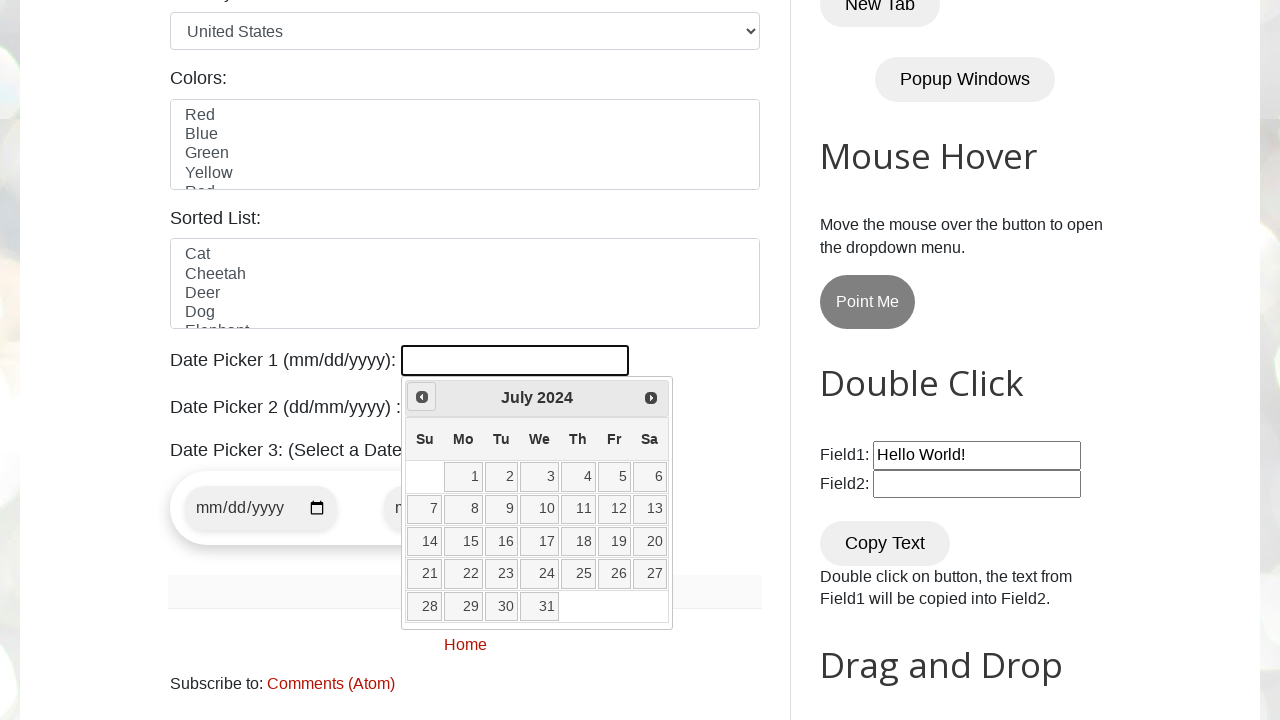

Clicked left arrow to navigate to previous month at (422, 397) on .ui-icon.ui-icon-circle-triangle-w
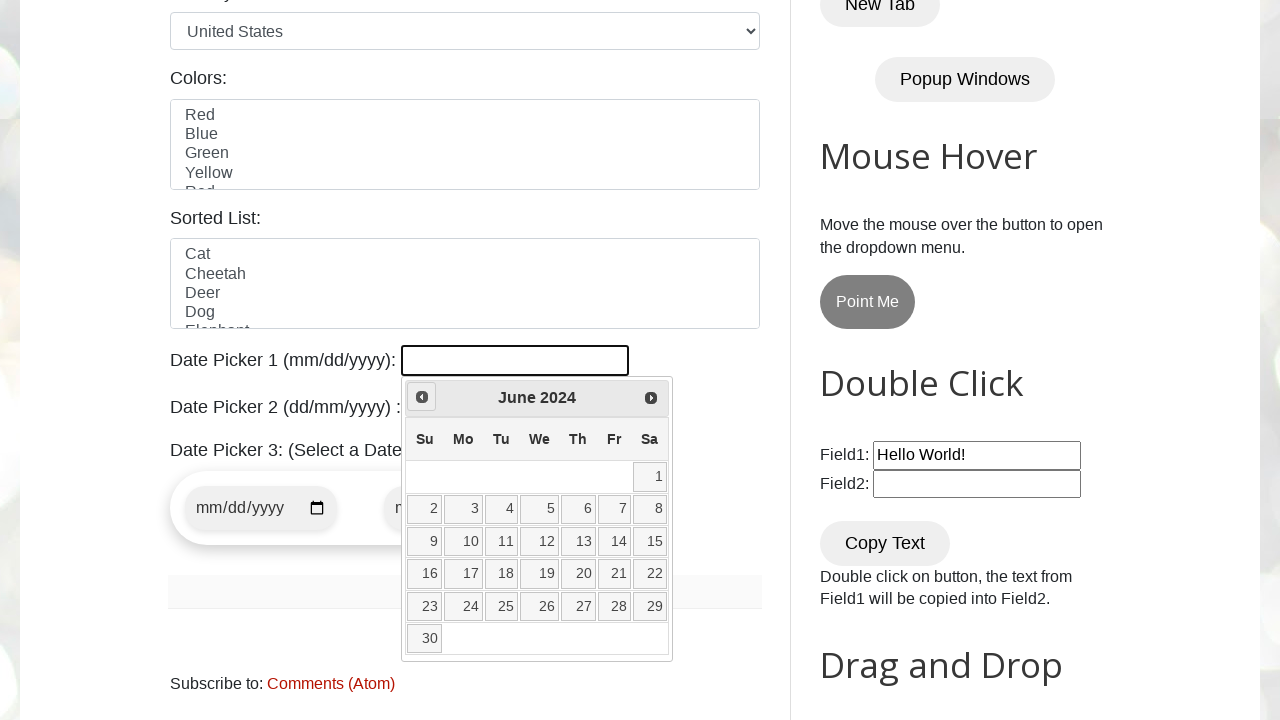

Retrieved current year from date picker
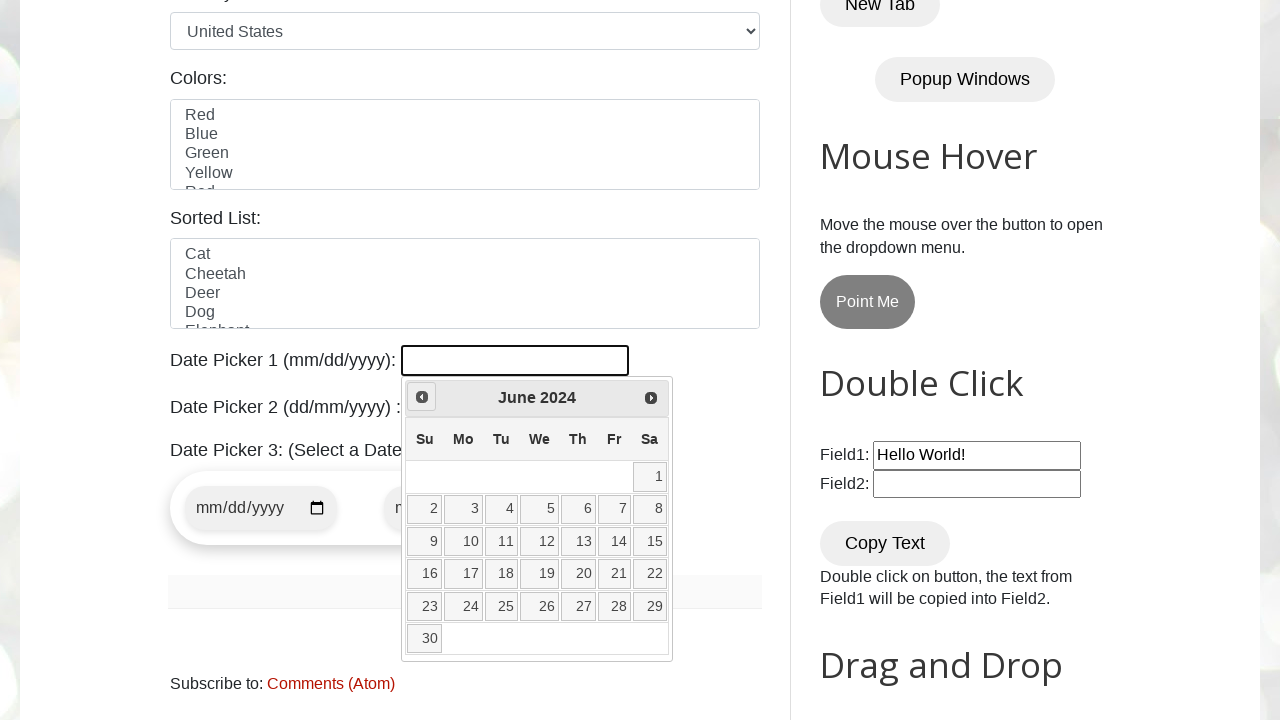

Retrieved current month from date picker
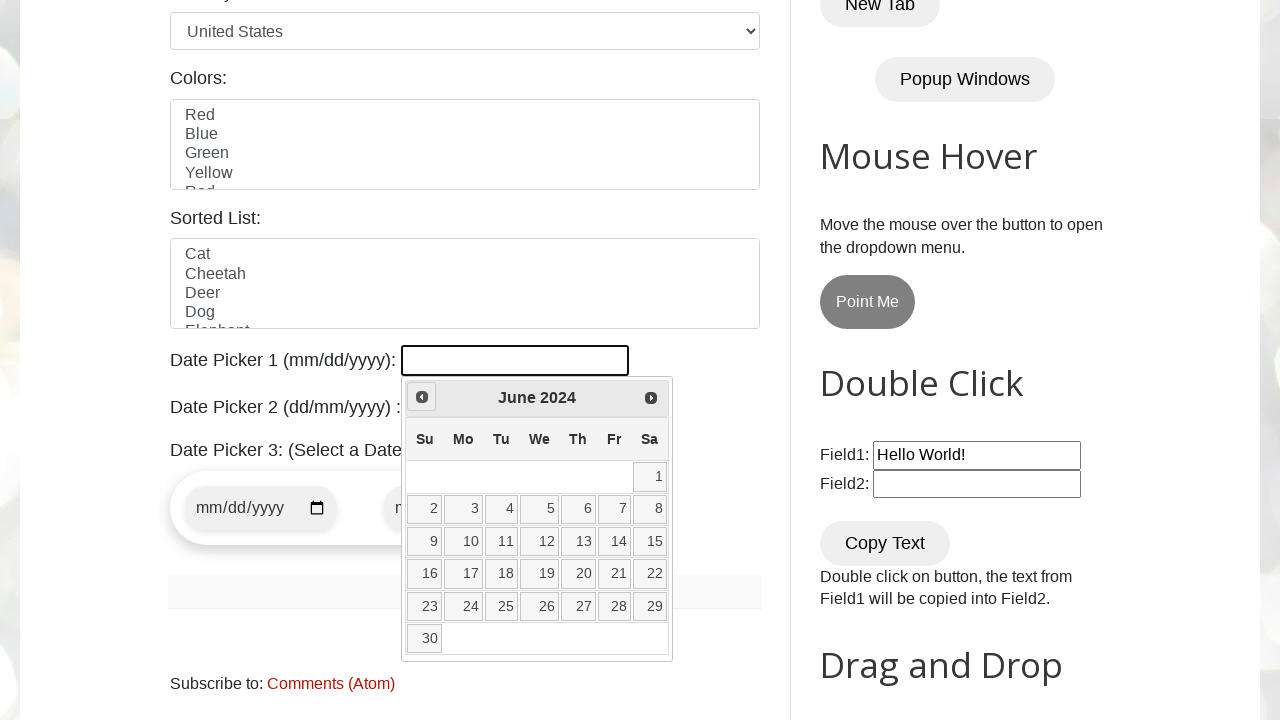

Clicked left arrow to navigate to previous month at (422, 397) on .ui-icon.ui-icon-circle-triangle-w
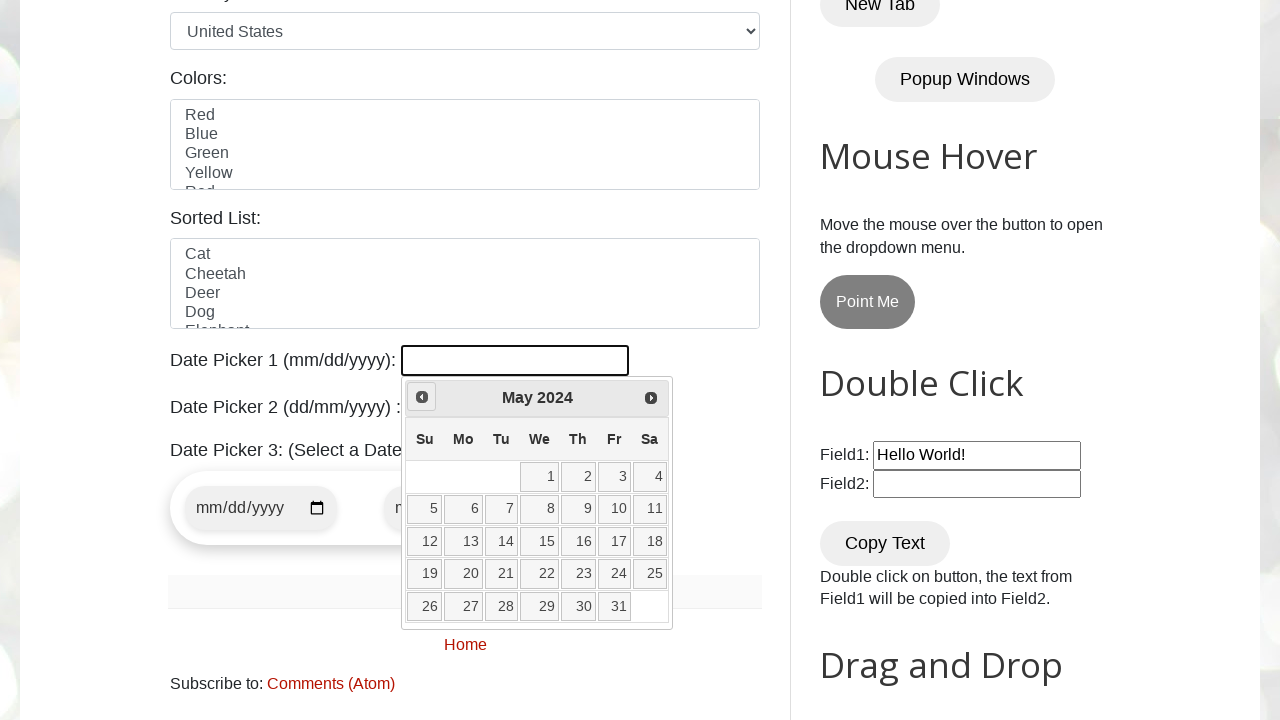

Retrieved current year from date picker
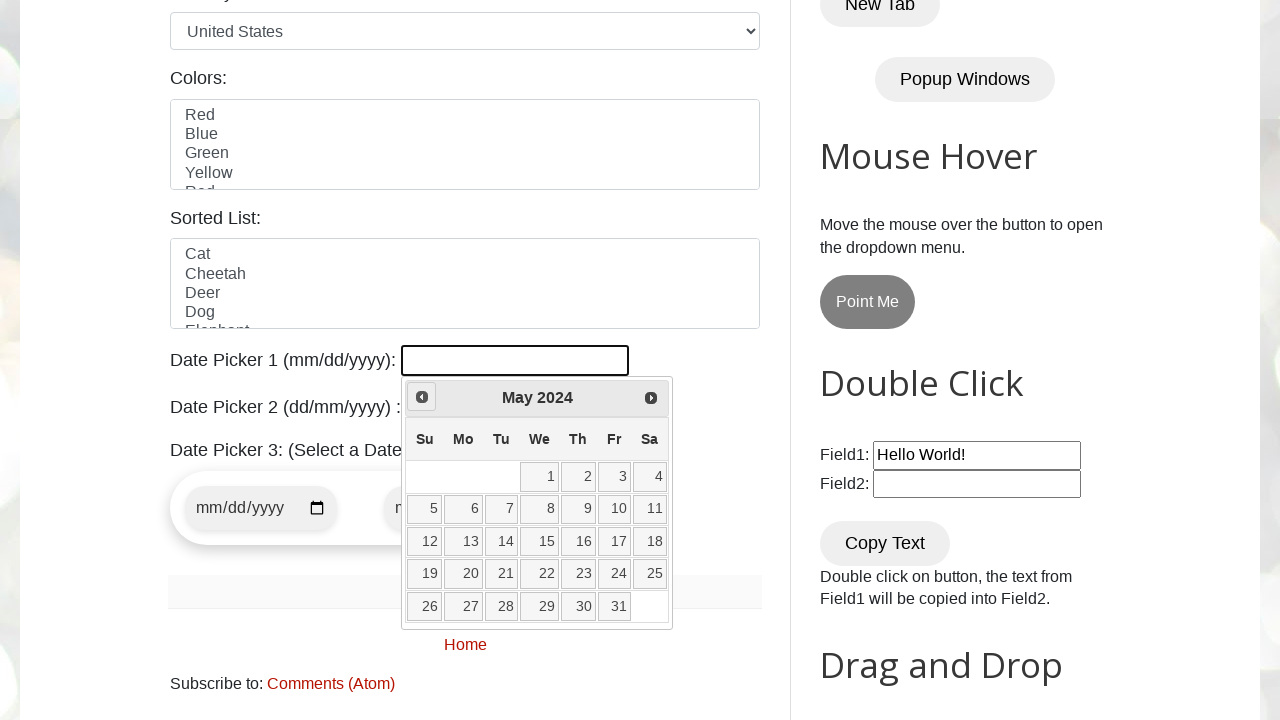

Retrieved current month from date picker
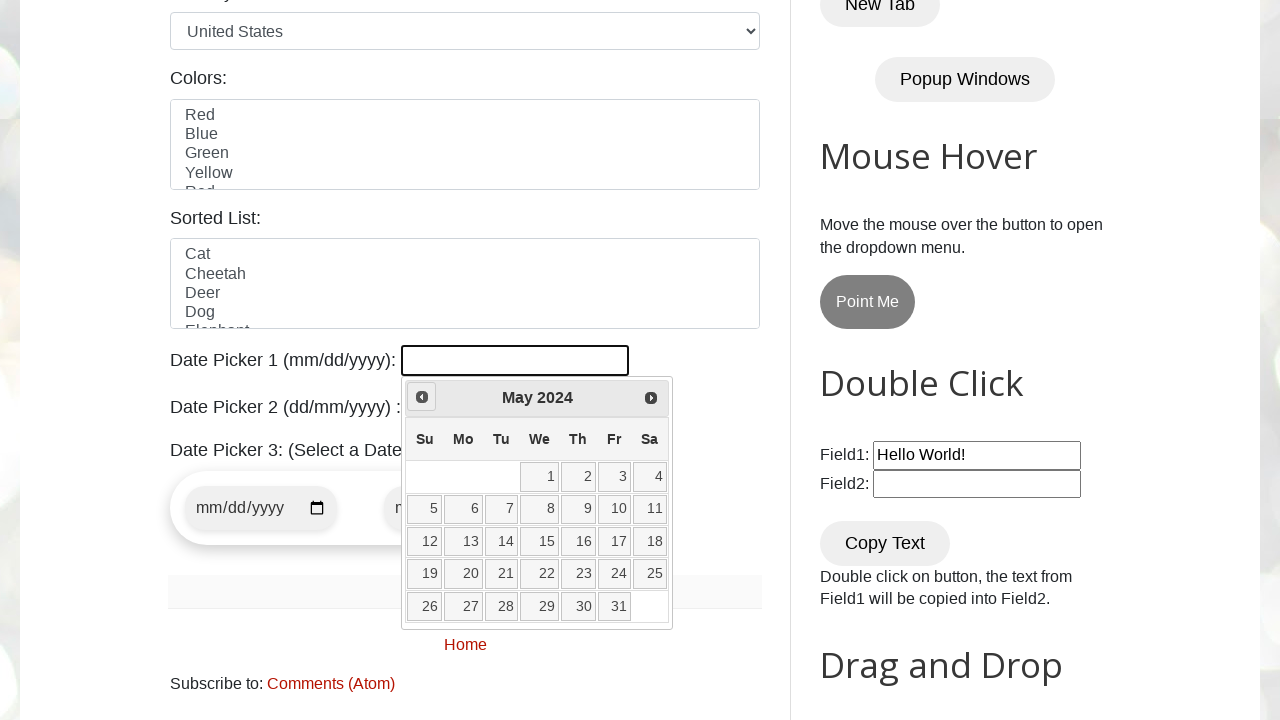

Clicked left arrow to navigate to previous month at (422, 397) on .ui-icon.ui-icon-circle-triangle-w
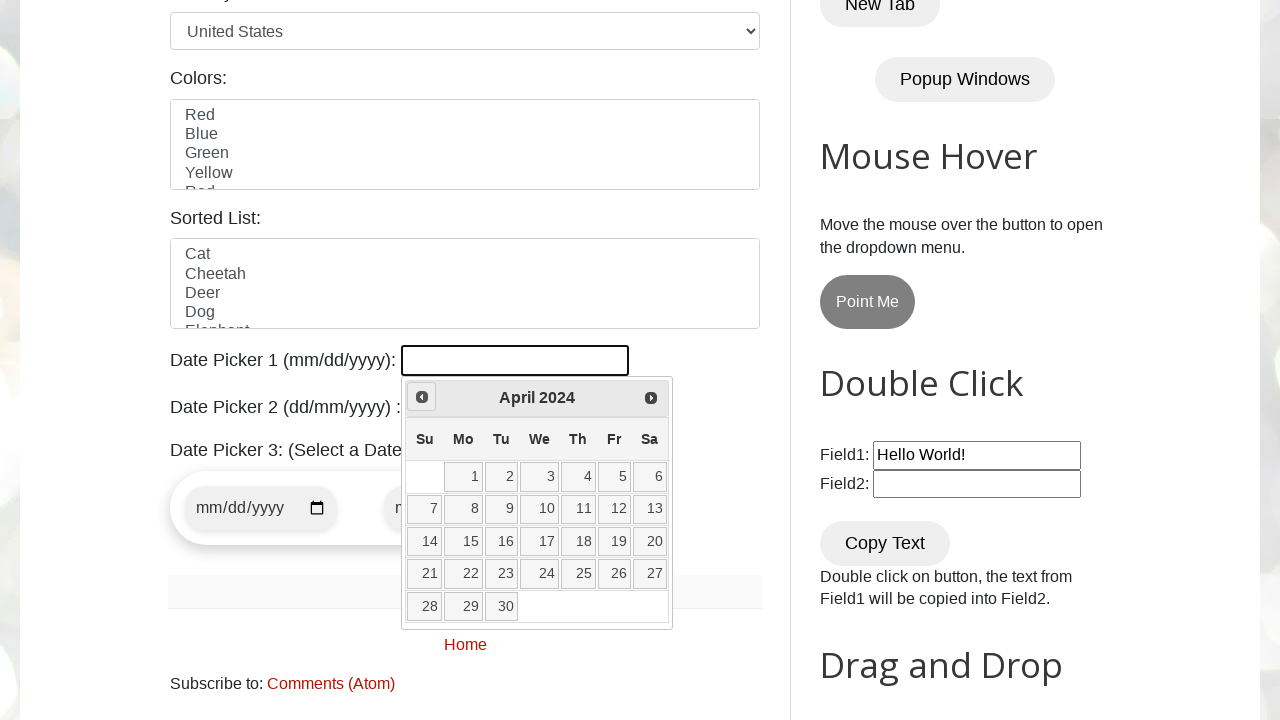

Retrieved current year from date picker
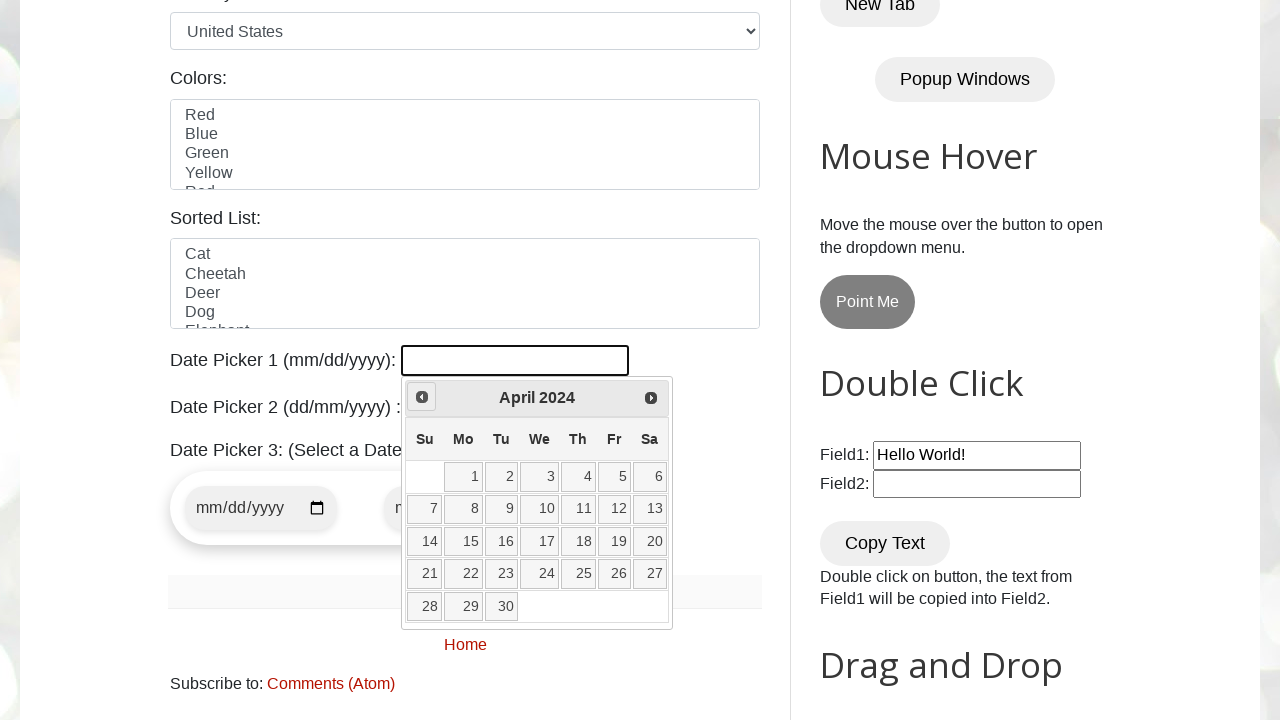

Retrieved current month from date picker
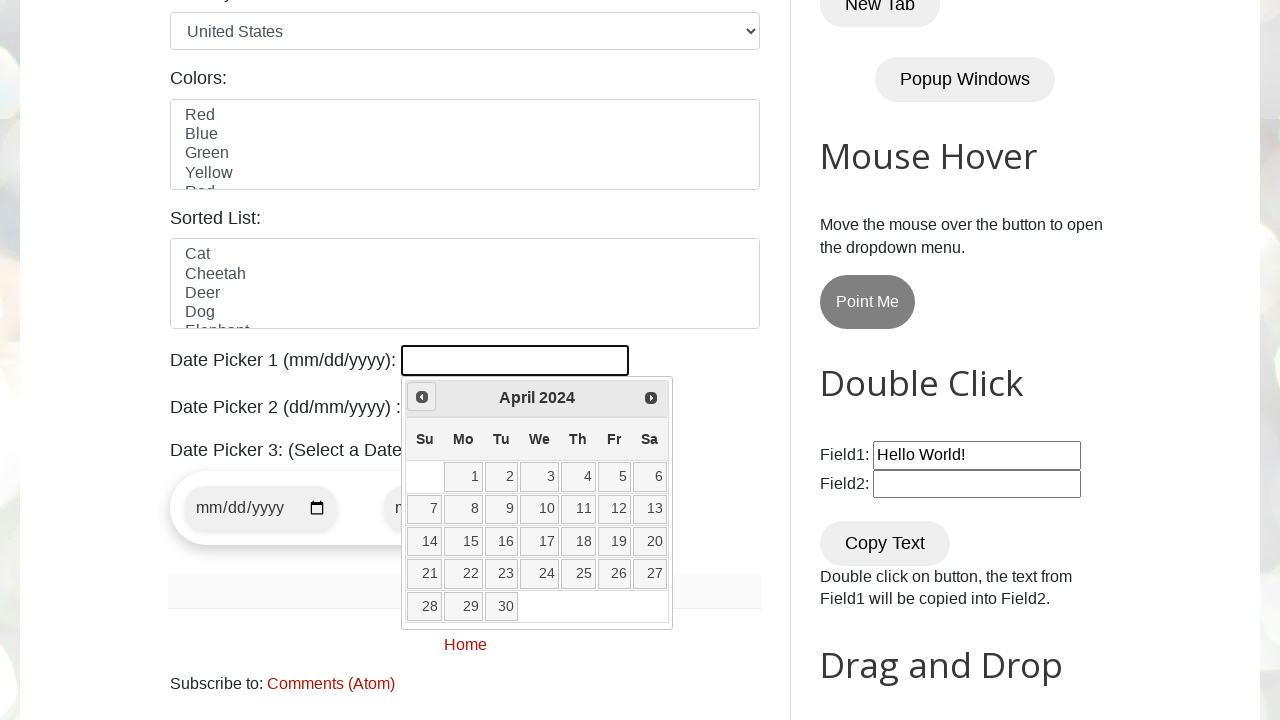

Clicked left arrow to navigate to previous month at (422, 397) on .ui-icon.ui-icon-circle-triangle-w
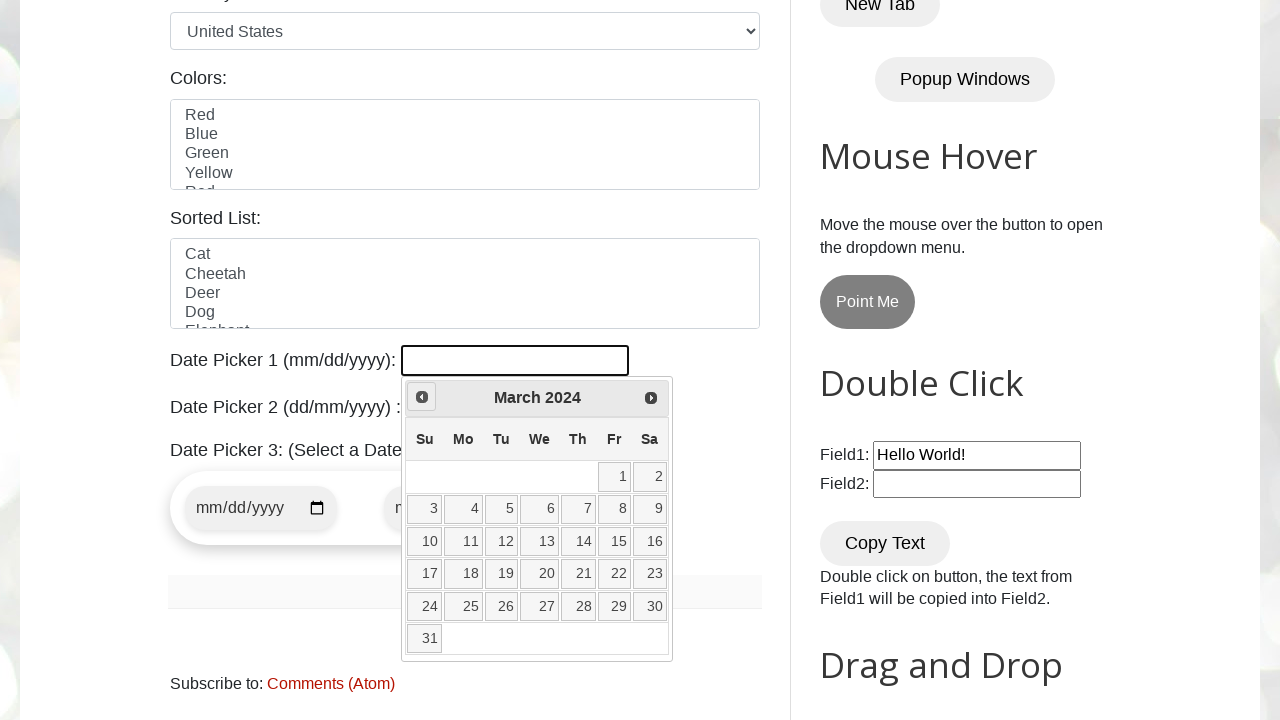

Retrieved current year from date picker
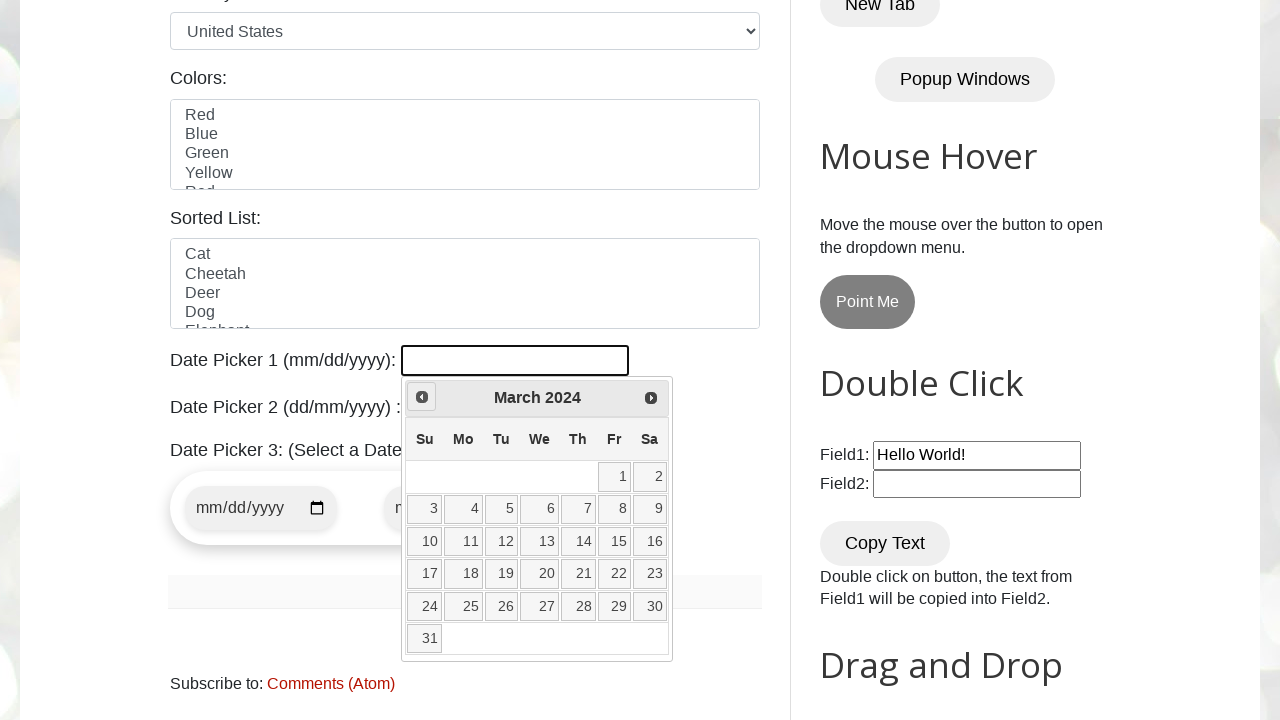

Retrieved current month from date picker
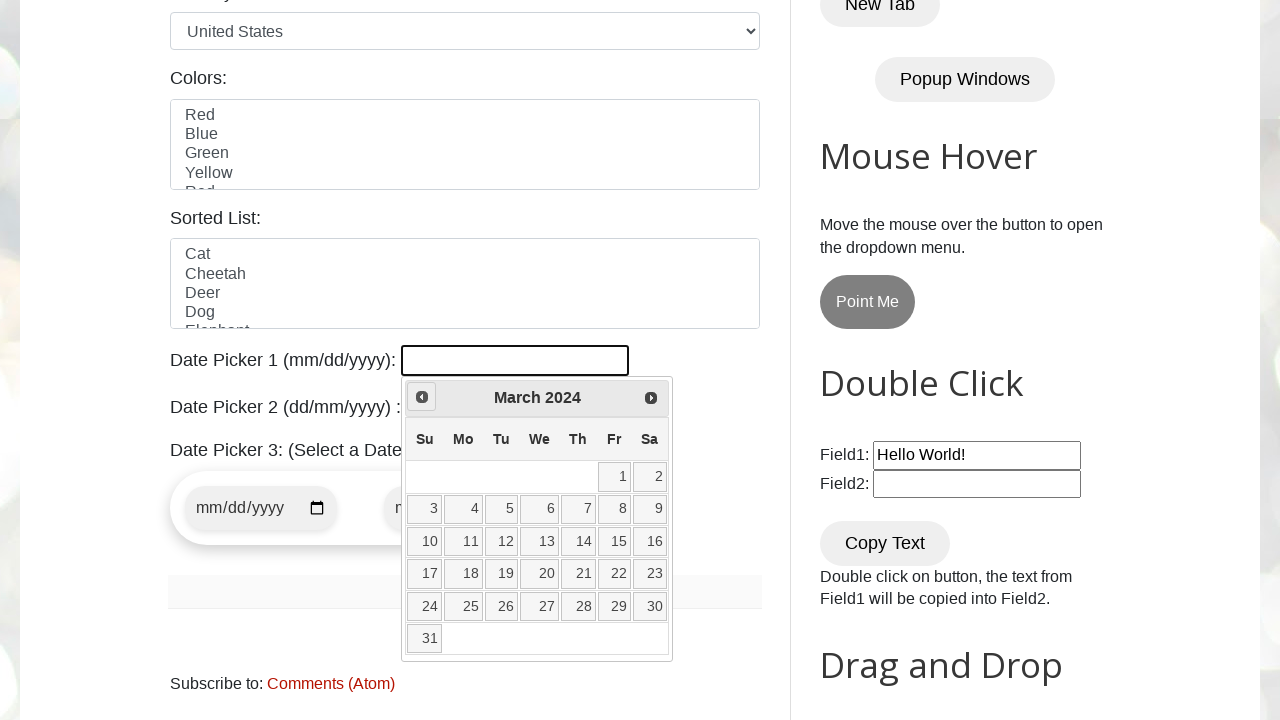

Clicked left arrow to navigate to previous month at (422, 397) on .ui-icon.ui-icon-circle-triangle-w
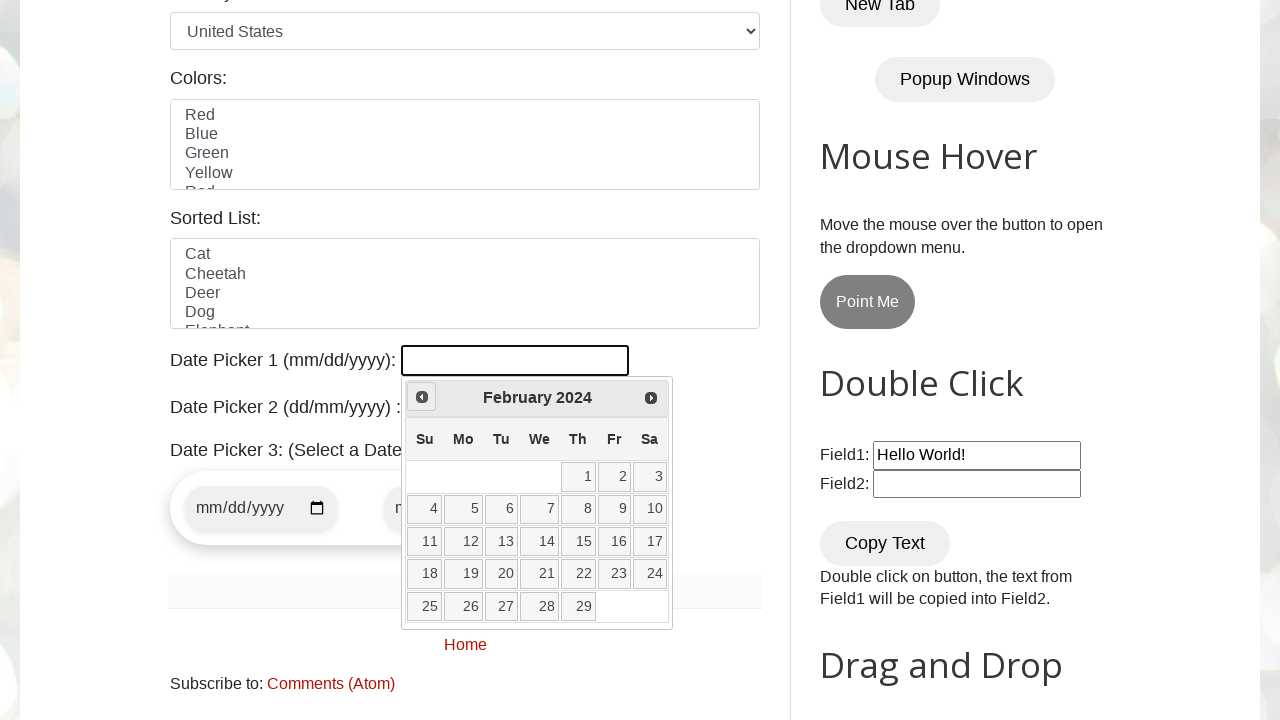

Retrieved current year from date picker
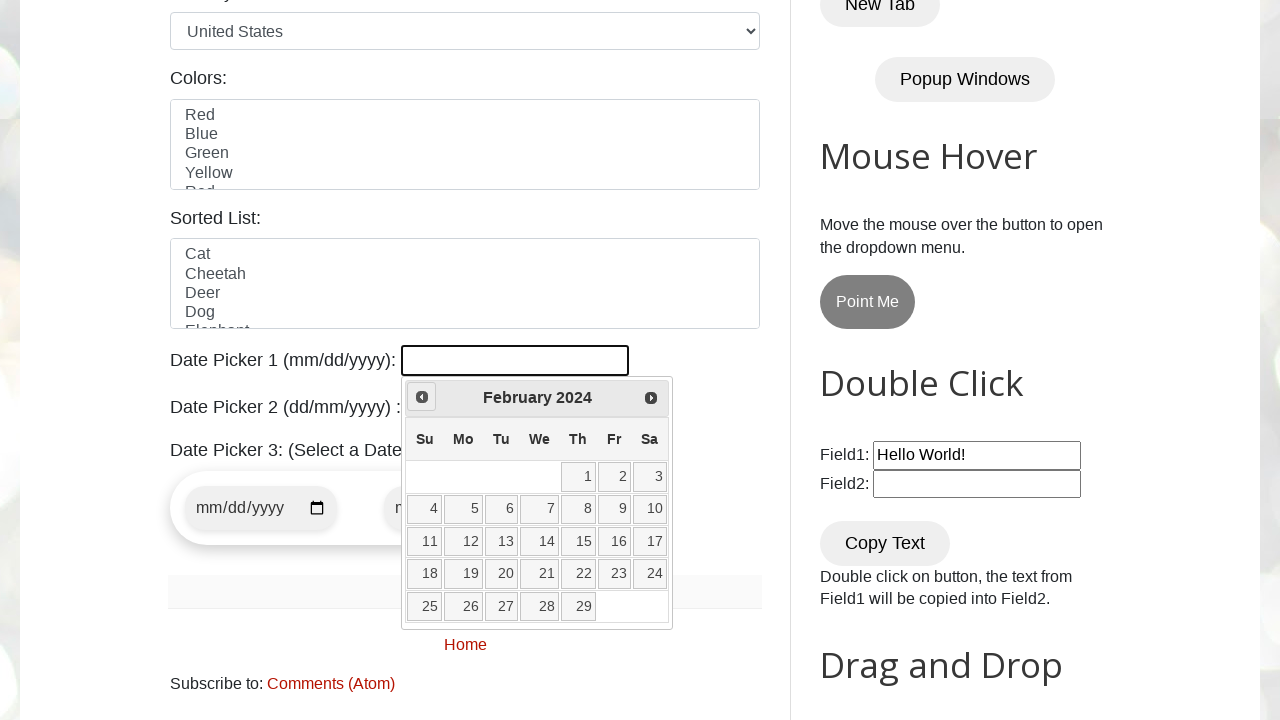

Retrieved current month from date picker
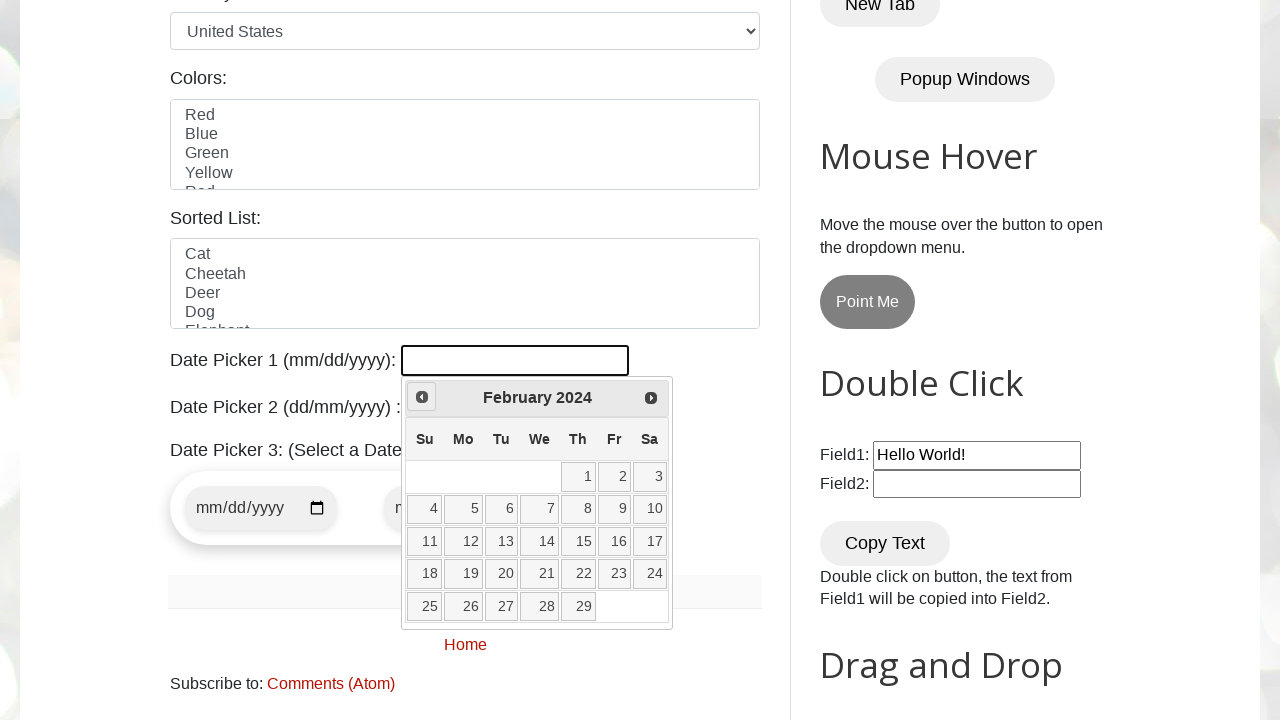

Clicked left arrow to navigate to previous month at (422, 397) on .ui-icon.ui-icon-circle-triangle-w
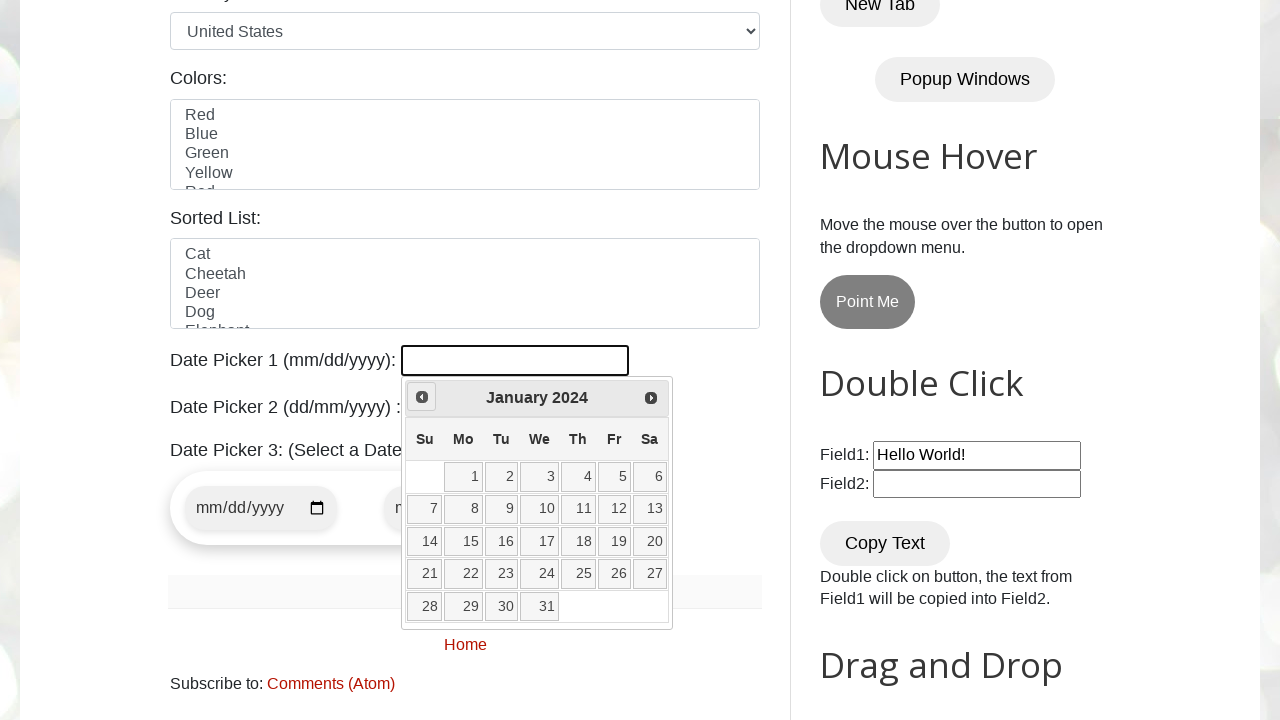

Retrieved current year from date picker
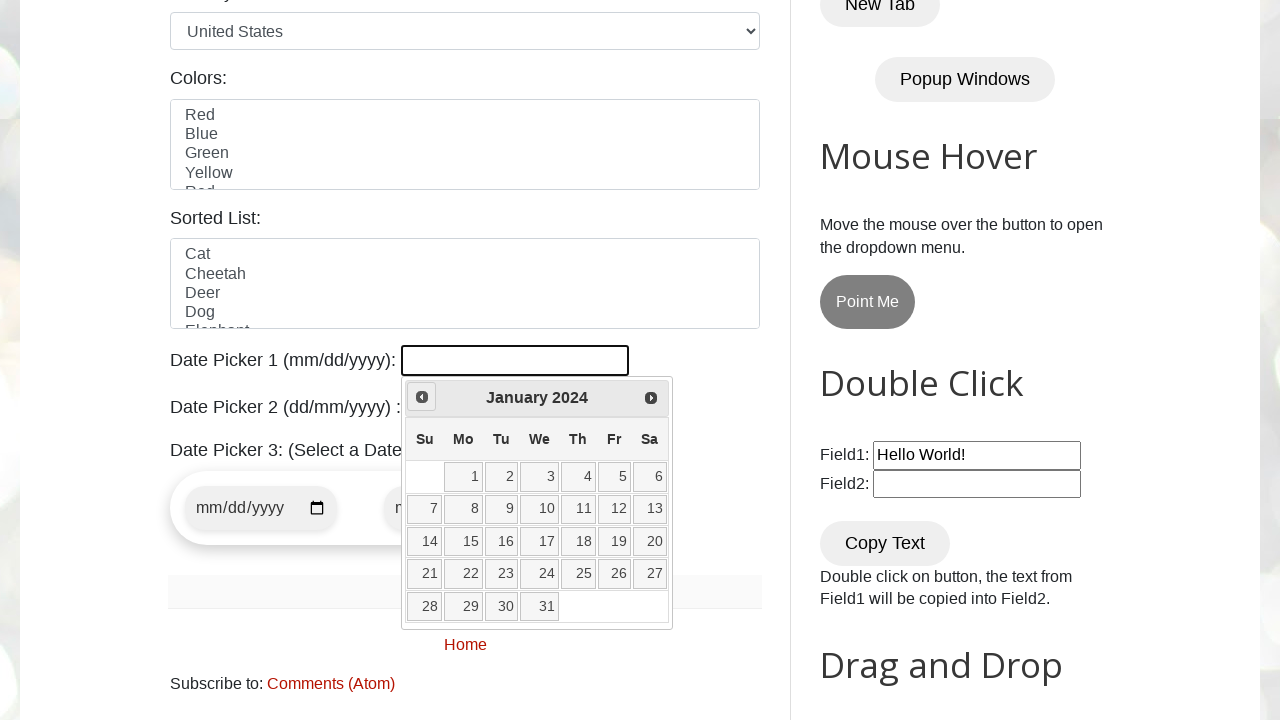

Retrieved current month from date picker
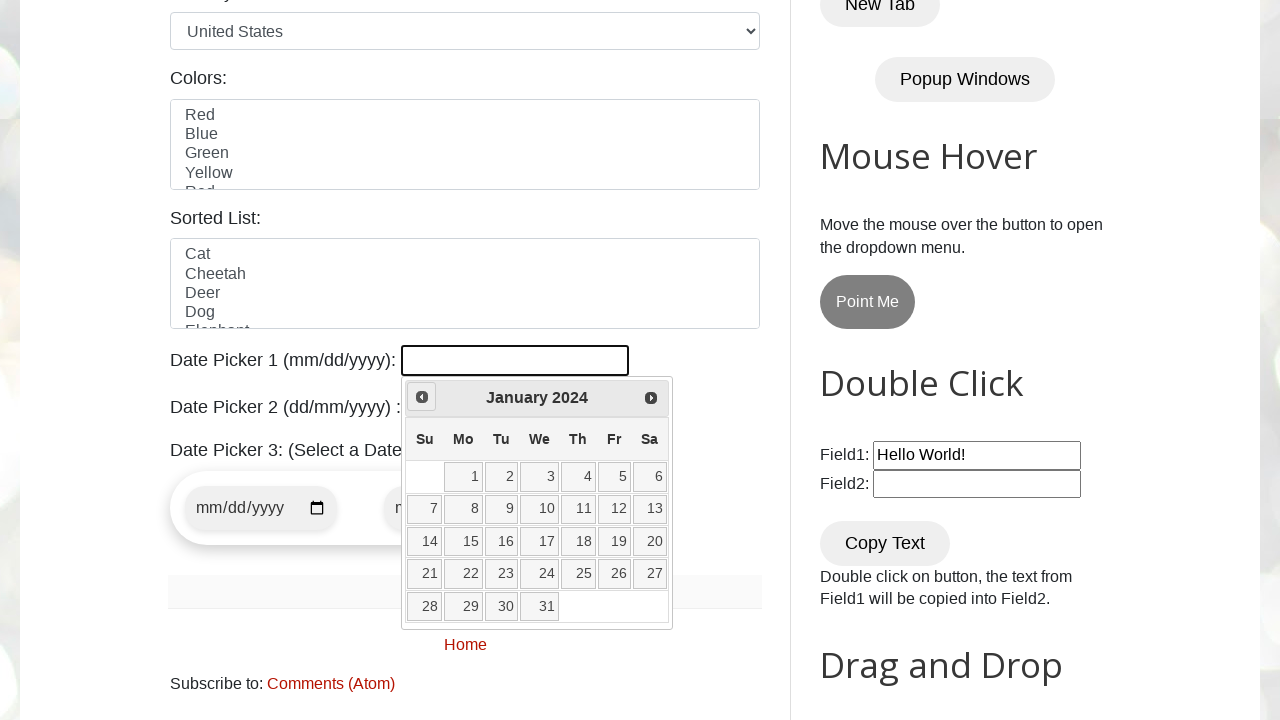

Clicked left arrow to navigate to previous month at (422, 397) on .ui-icon.ui-icon-circle-triangle-w
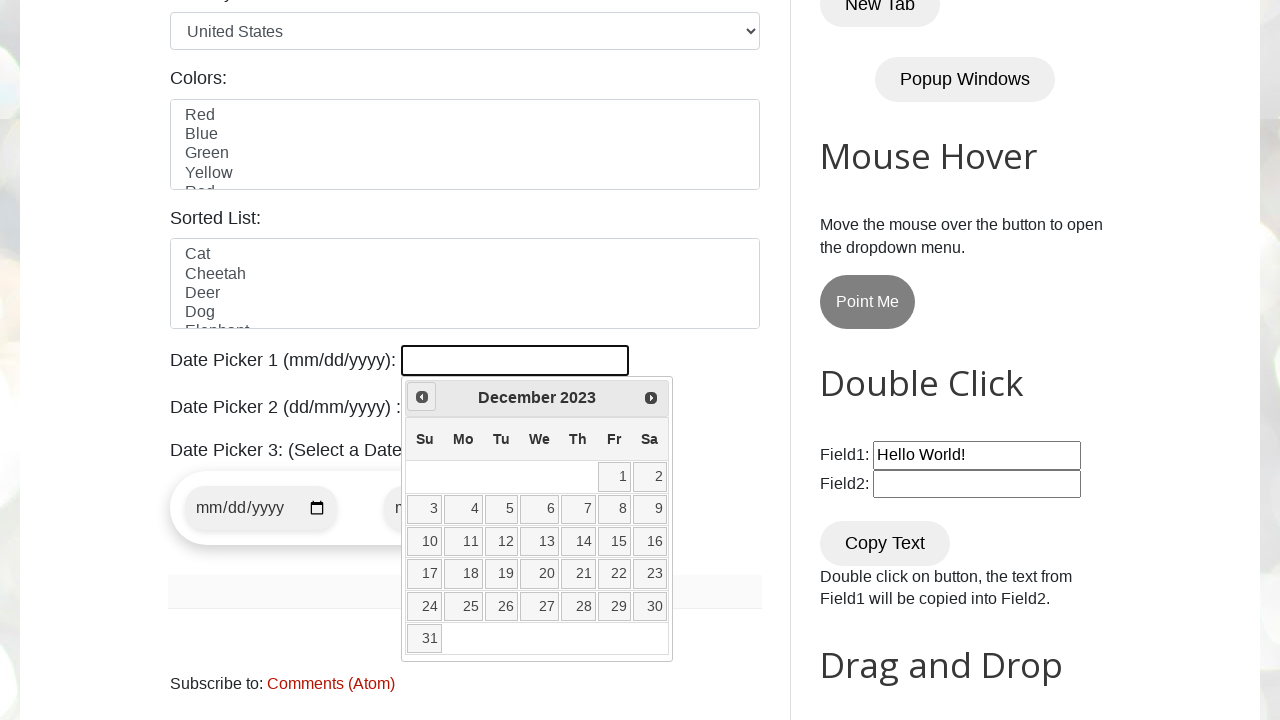

Retrieved current year from date picker
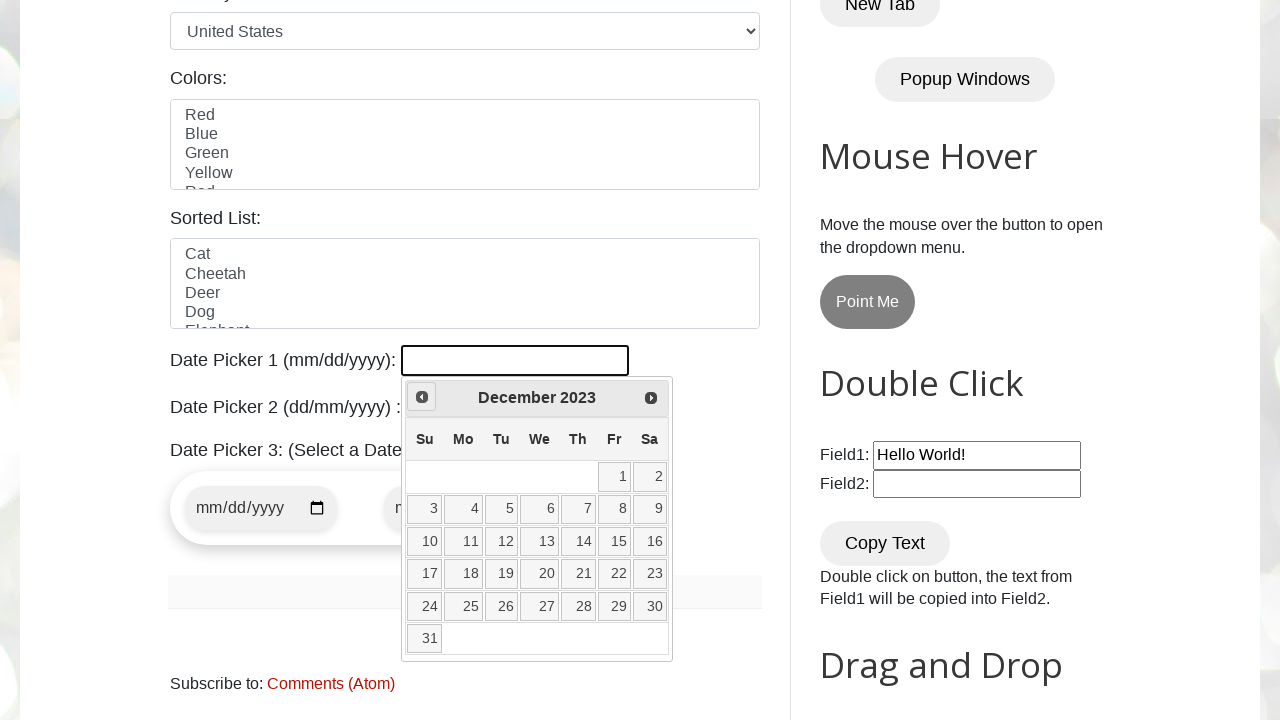

Retrieved current month from date picker
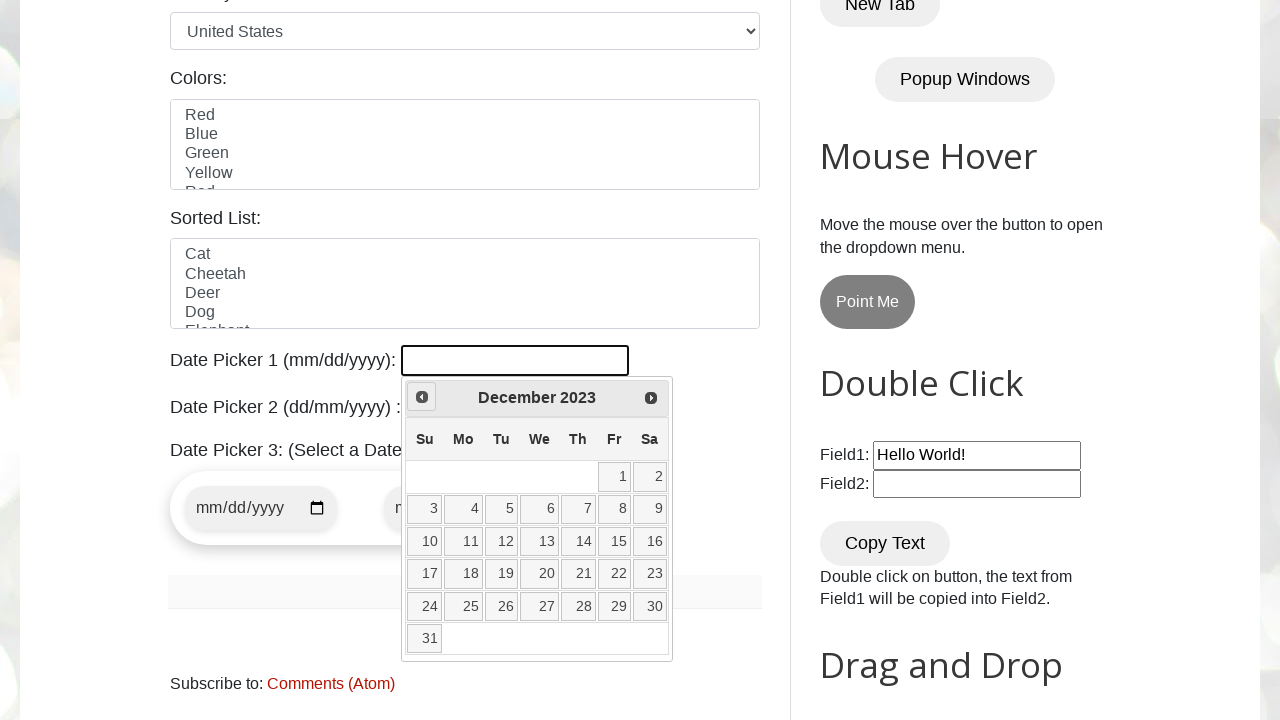

Clicked left arrow to navigate to previous month at (422, 397) on .ui-icon.ui-icon-circle-triangle-w
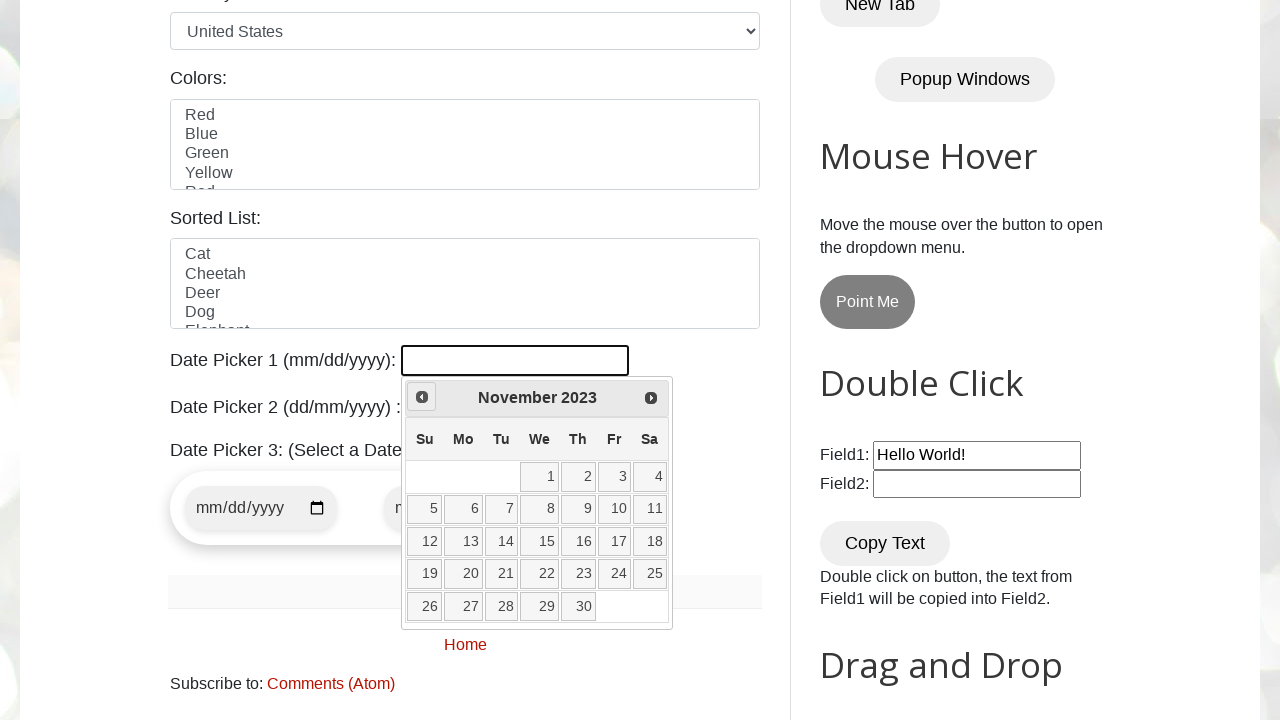

Retrieved current year from date picker
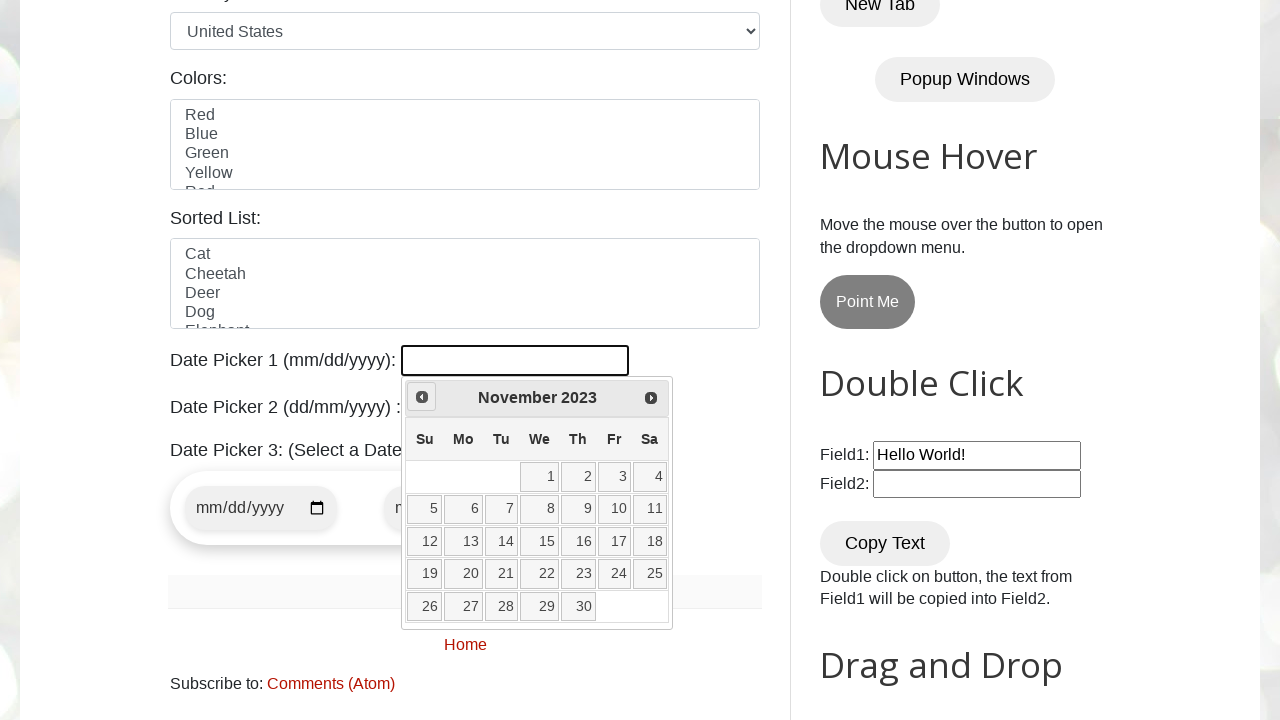

Retrieved current month from date picker
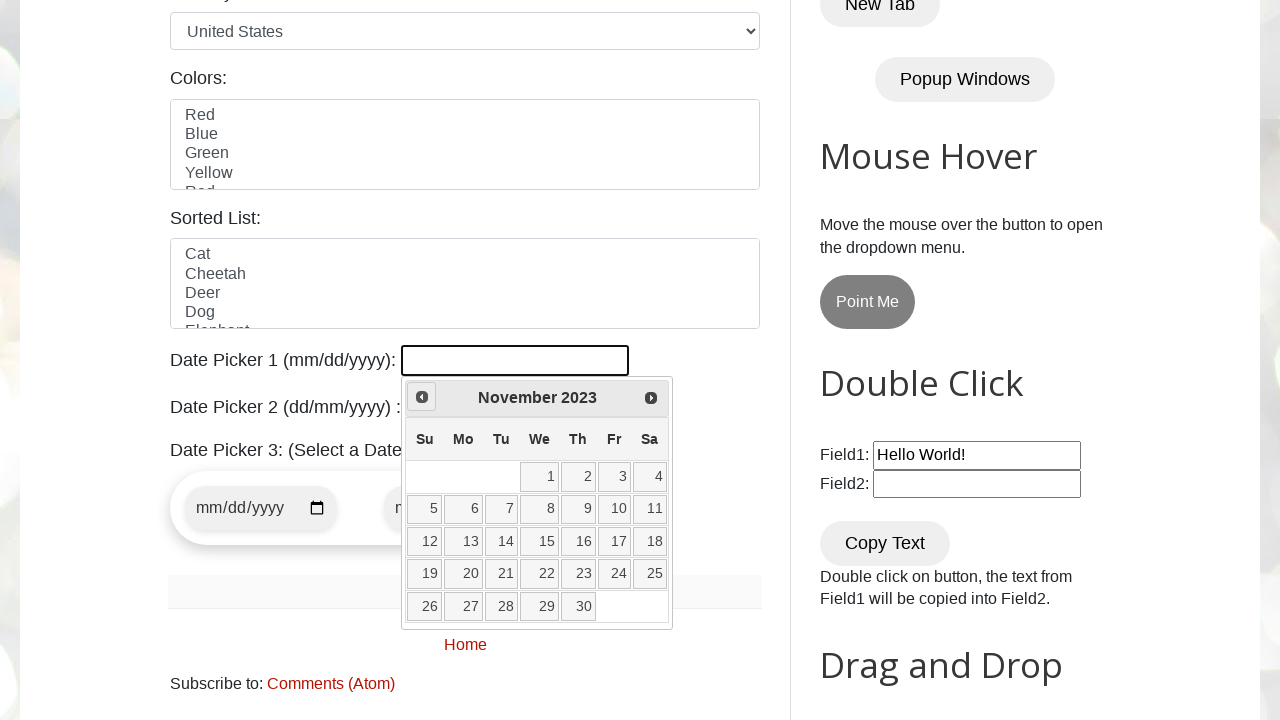

Clicked left arrow to navigate to previous month at (422, 397) on .ui-icon.ui-icon-circle-triangle-w
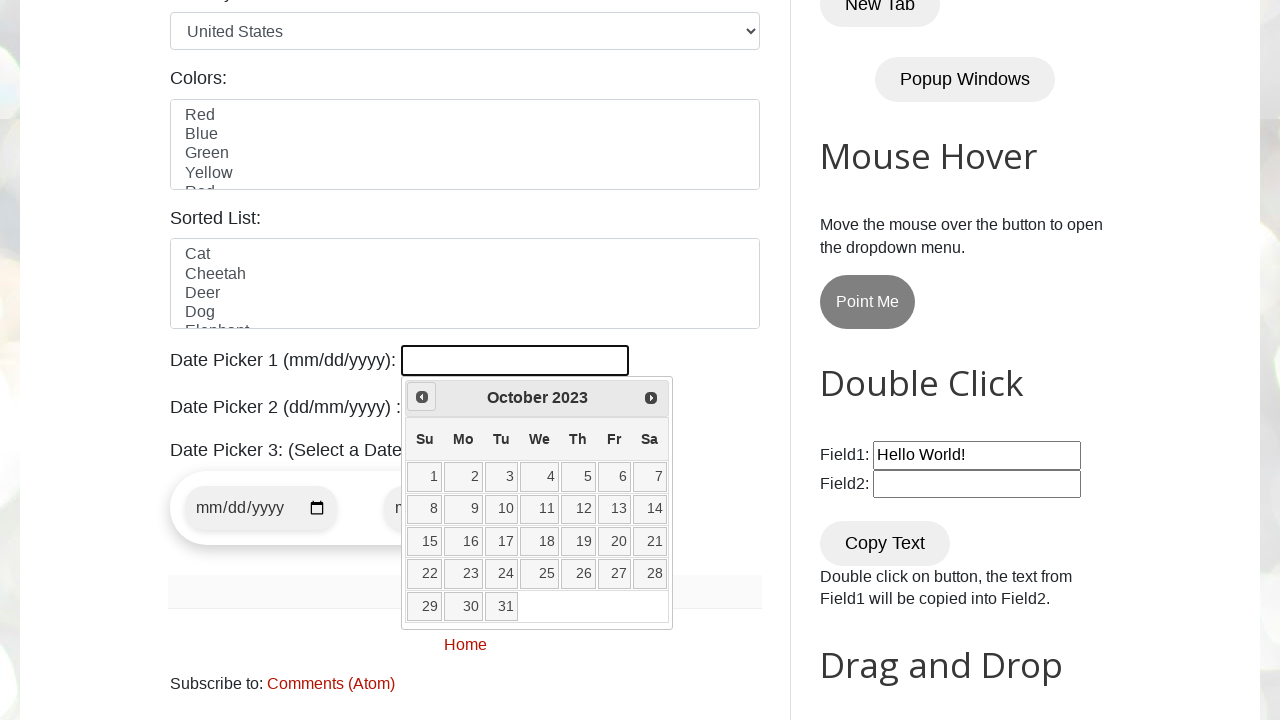

Retrieved current year from date picker
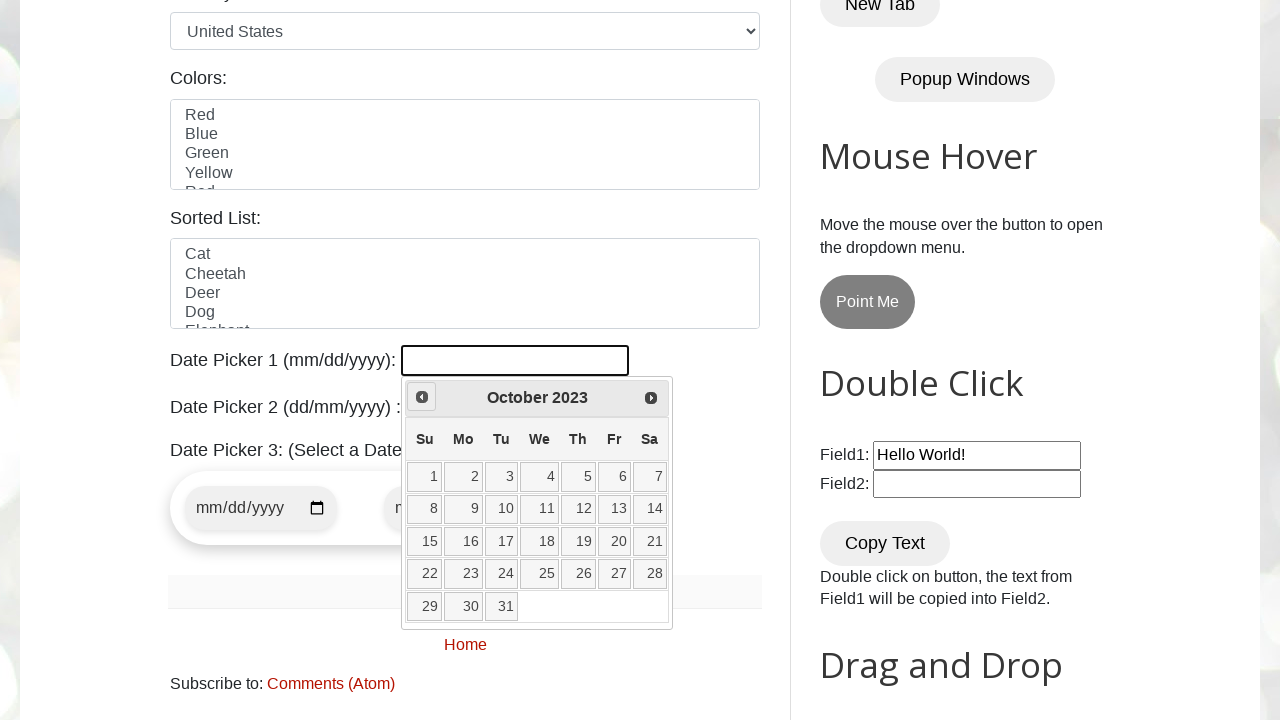

Retrieved current month from date picker
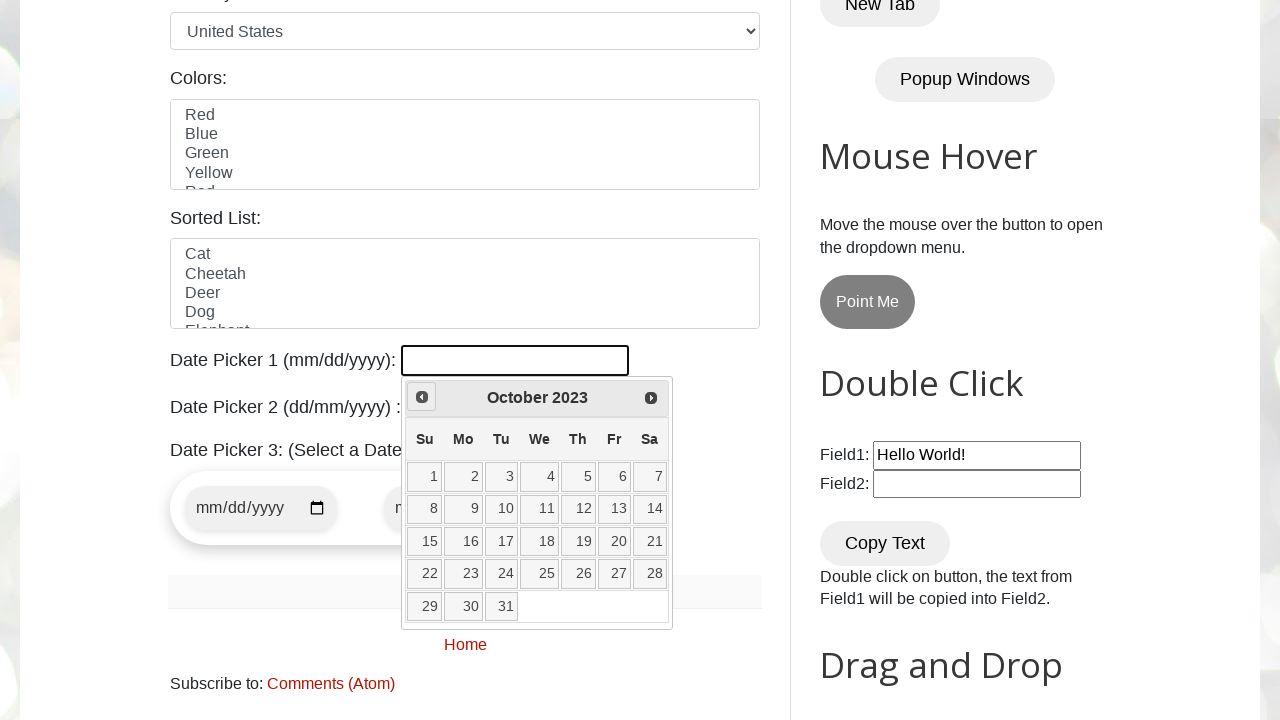

Clicked left arrow to navigate to previous month at (422, 397) on .ui-icon.ui-icon-circle-triangle-w
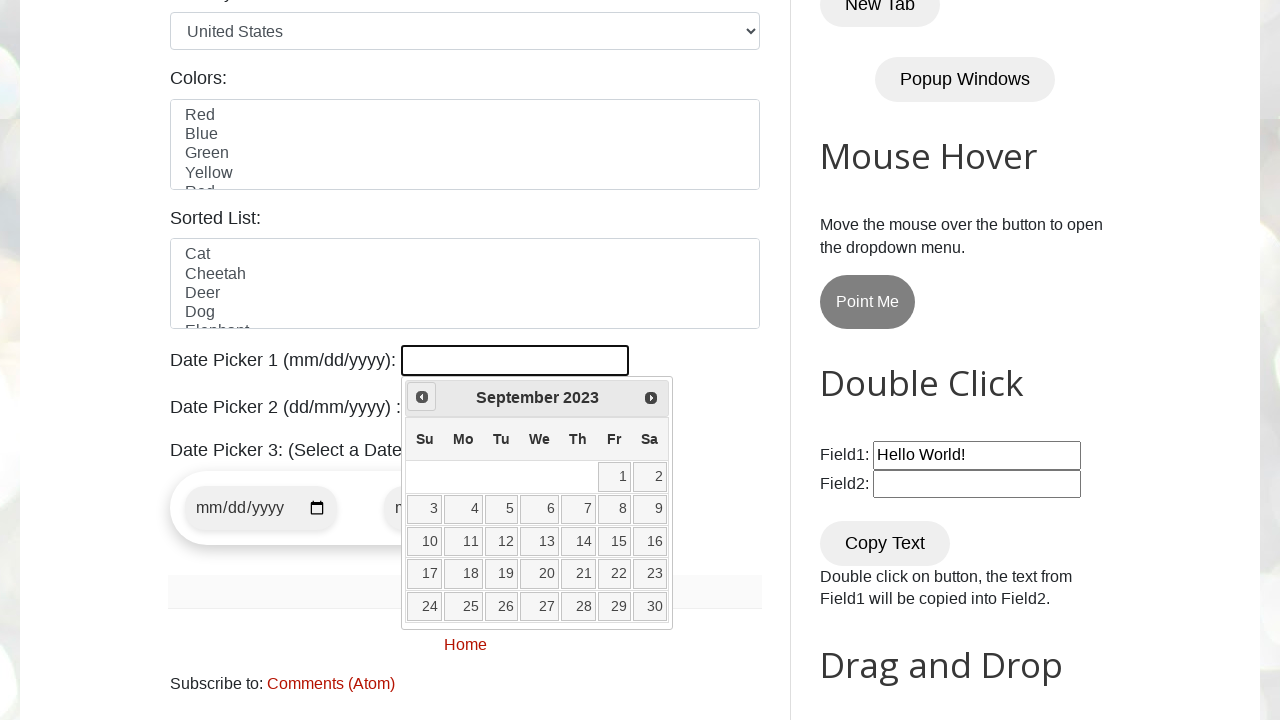

Retrieved current year from date picker
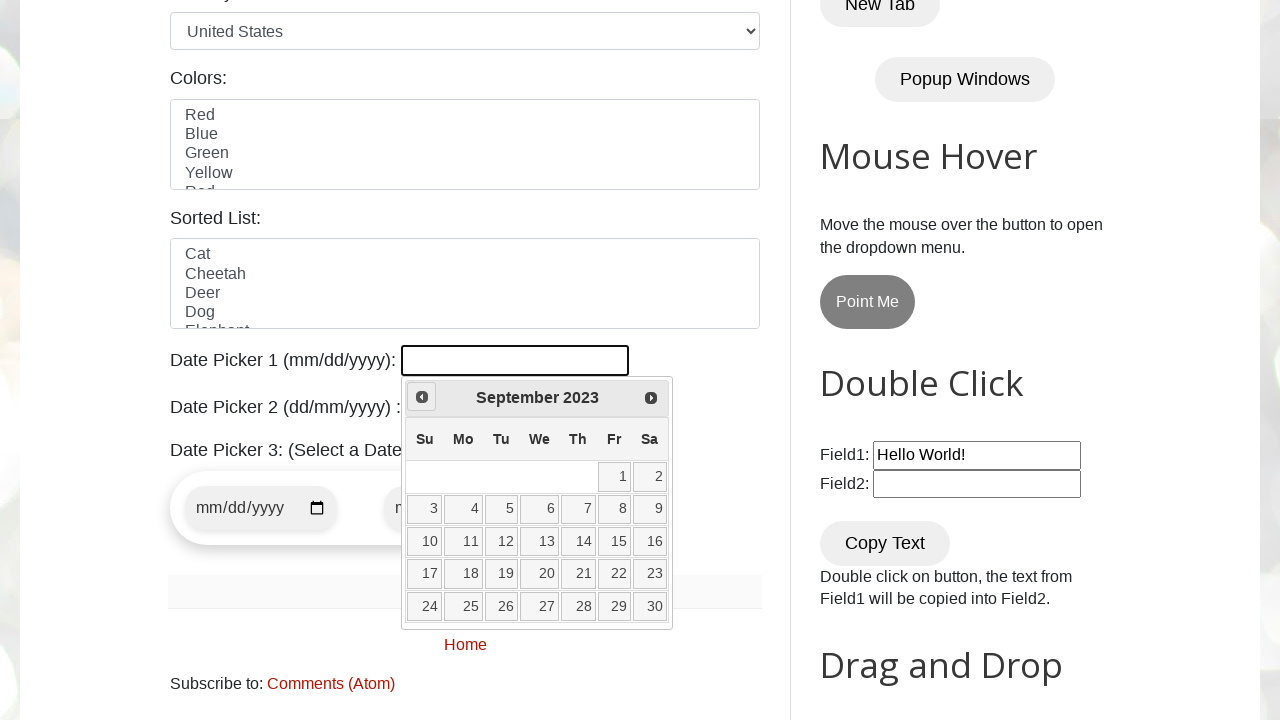

Retrieved current month from date picker
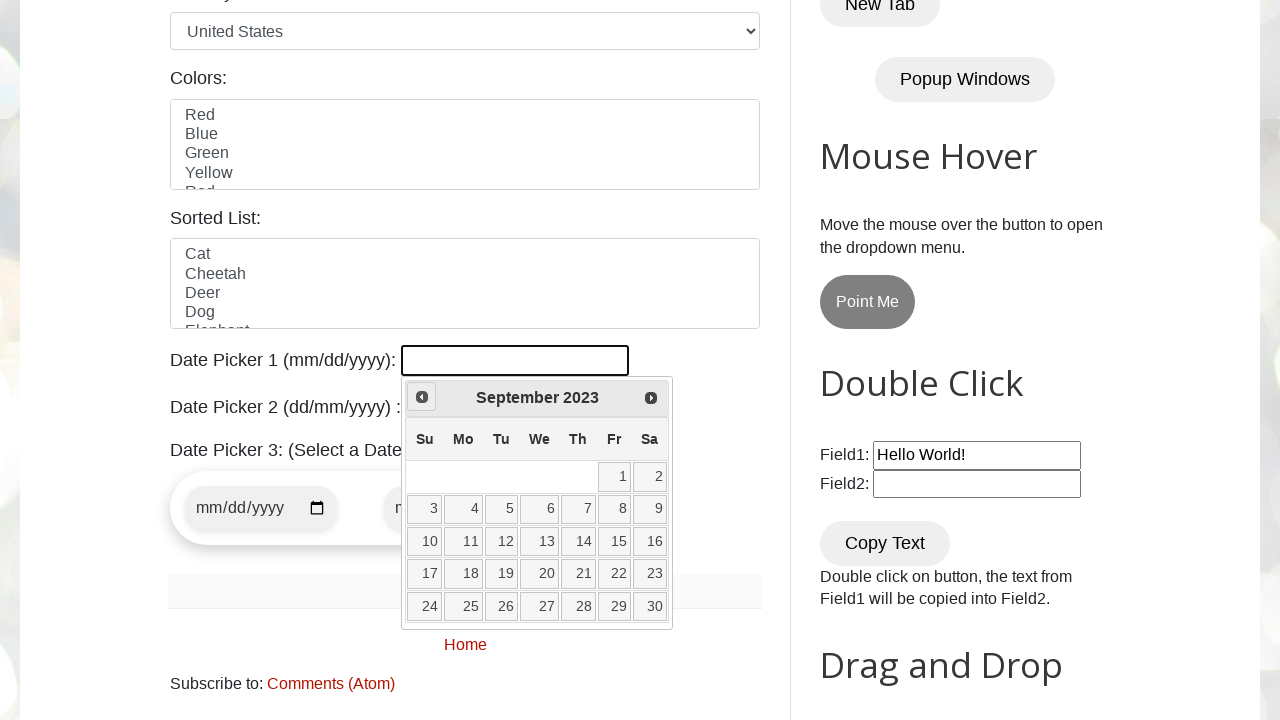

Clicked left arrow to navigate to previous month at (422, 397) on .ui-icon.ui-icon-circle-triangle-w
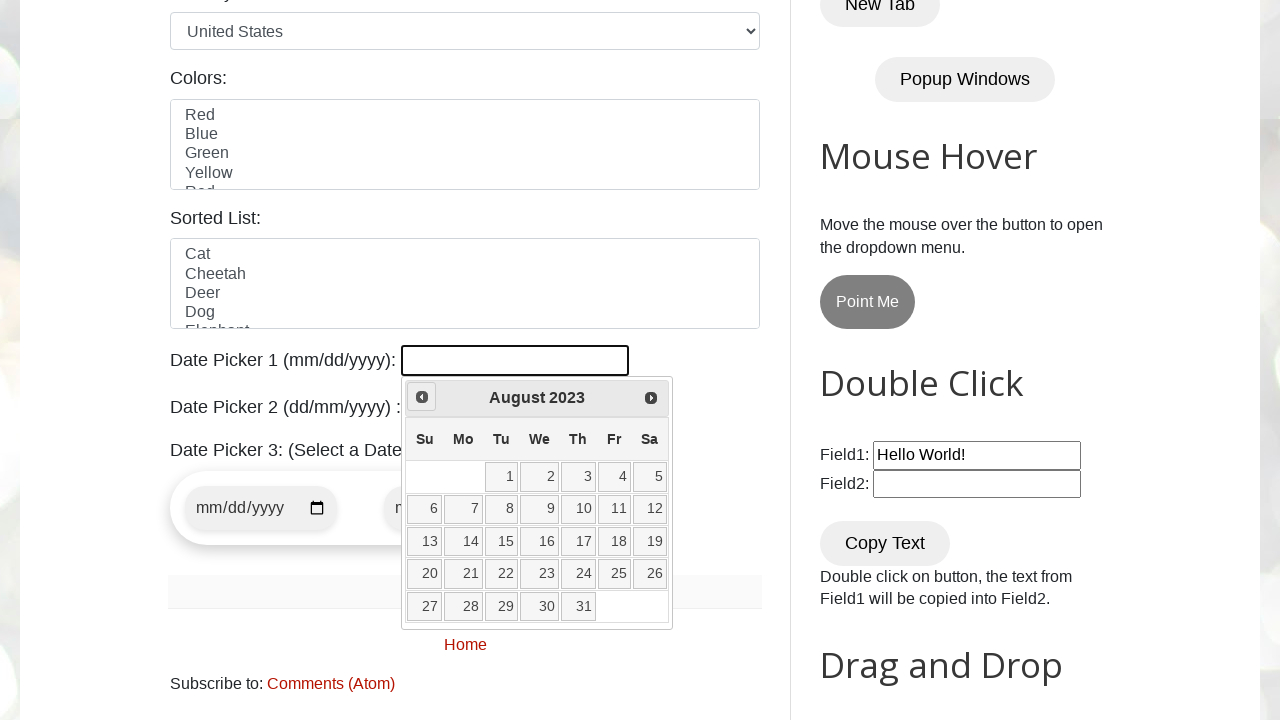

Retrieved current year from date picker
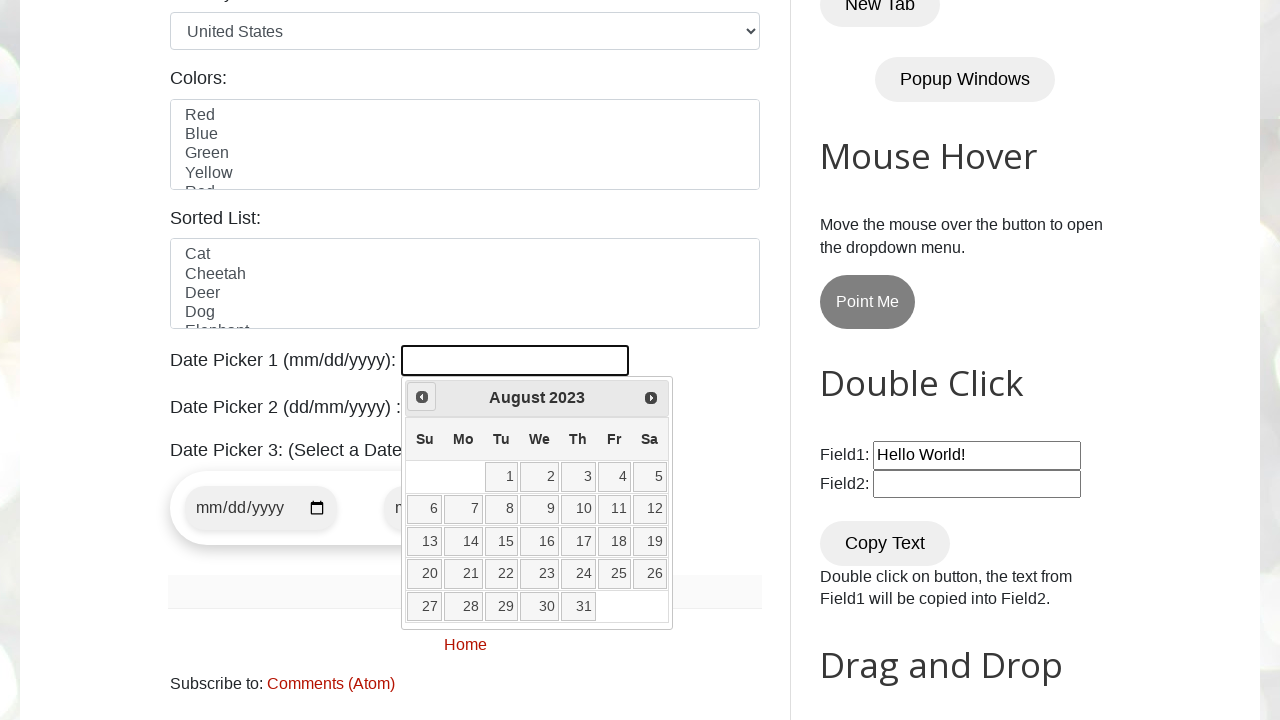

Retrieved current month from date picker
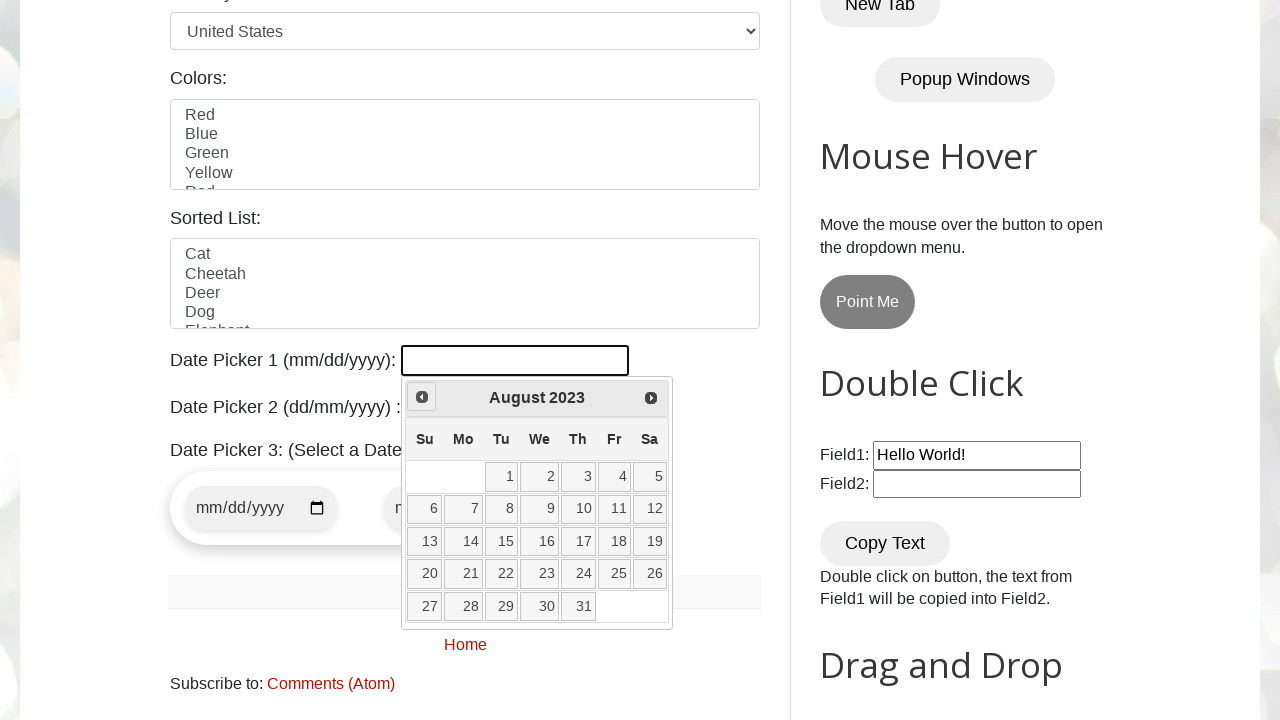

Clicked left arrow to navigate to previous month at (422, 397) on .ui-icon.ui-icon-circle-triangle-w
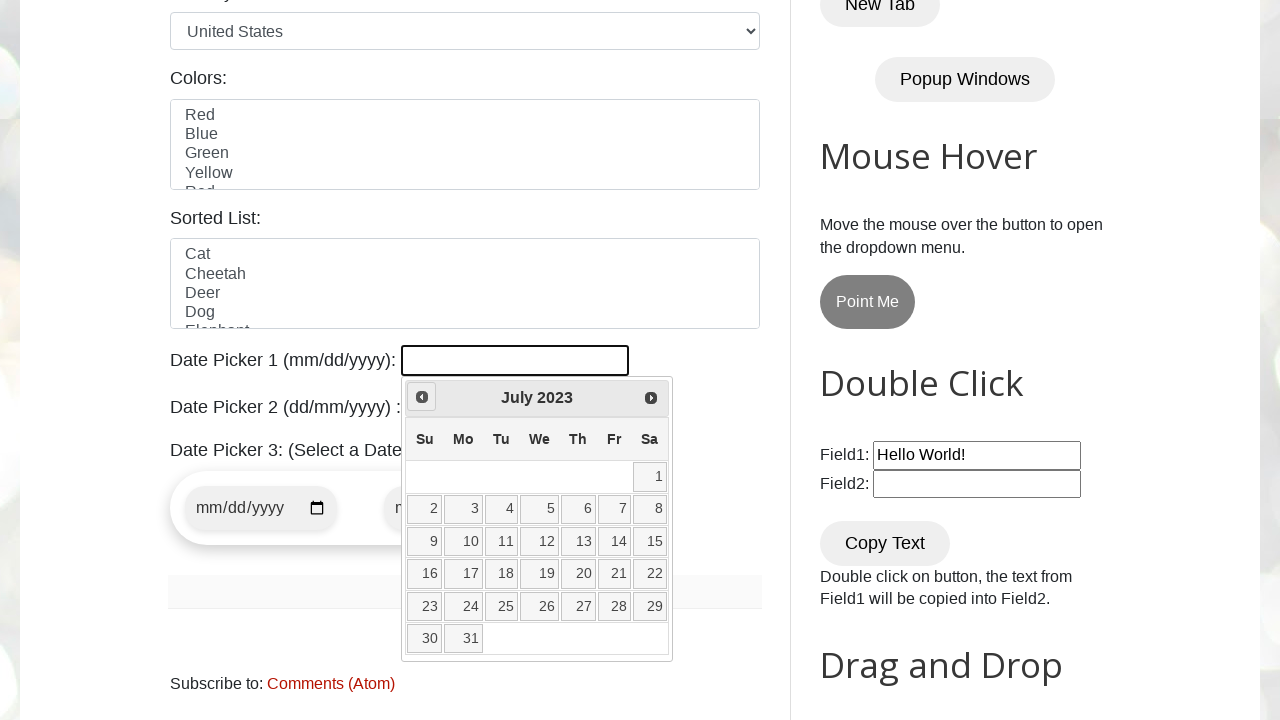

Retrieved current year from date picker
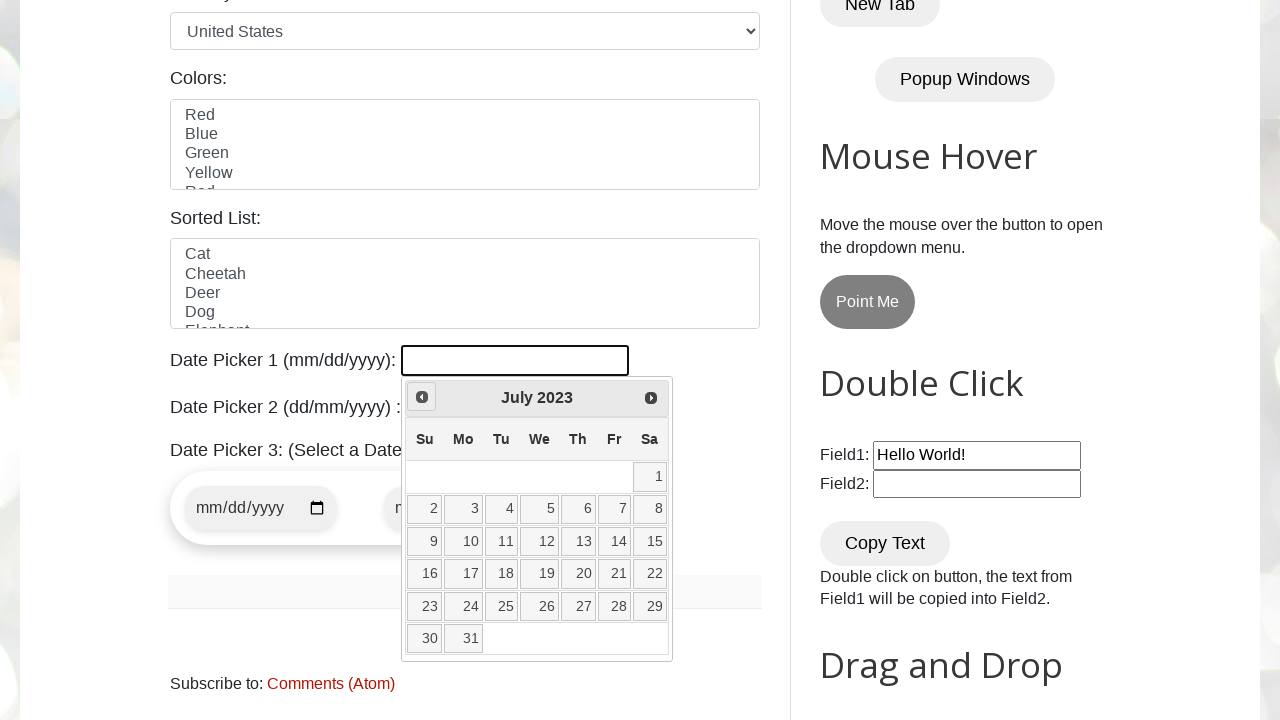

Retrieved current month from date picker
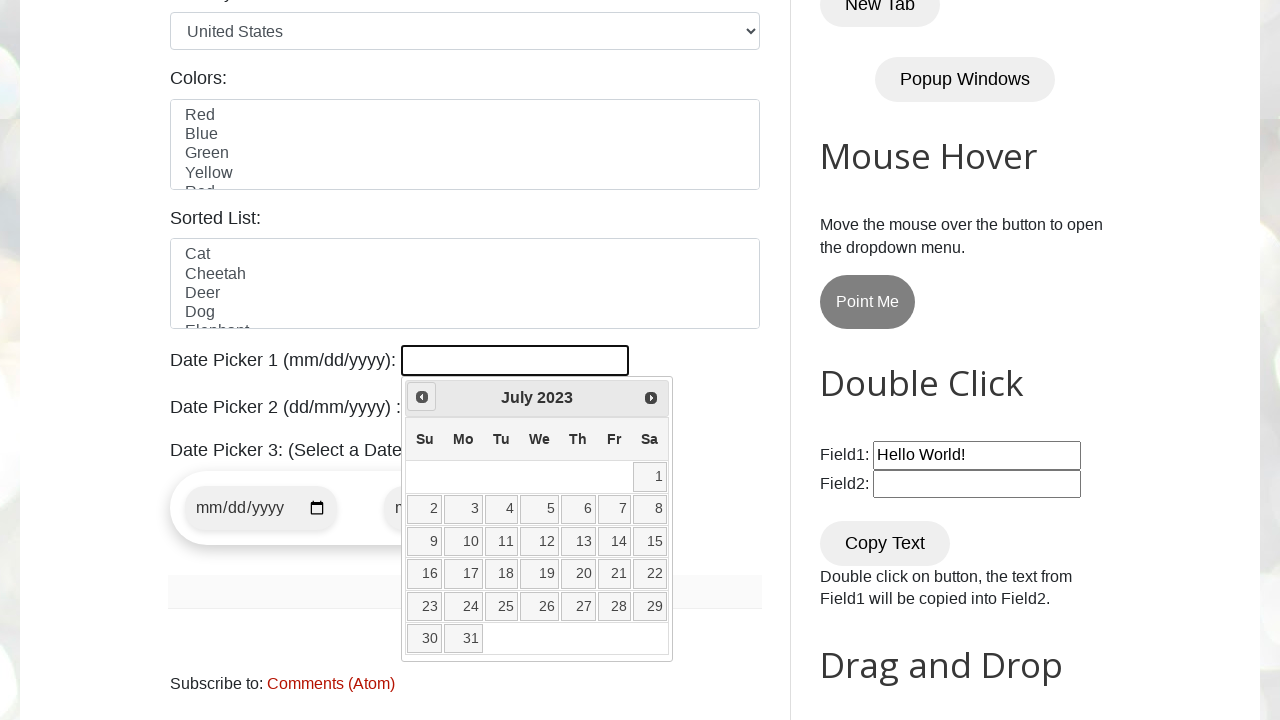

Clicked left arrow to navigate to previous month at (422, 397) on .ui-icon.ui-icon-circle-triangle-w
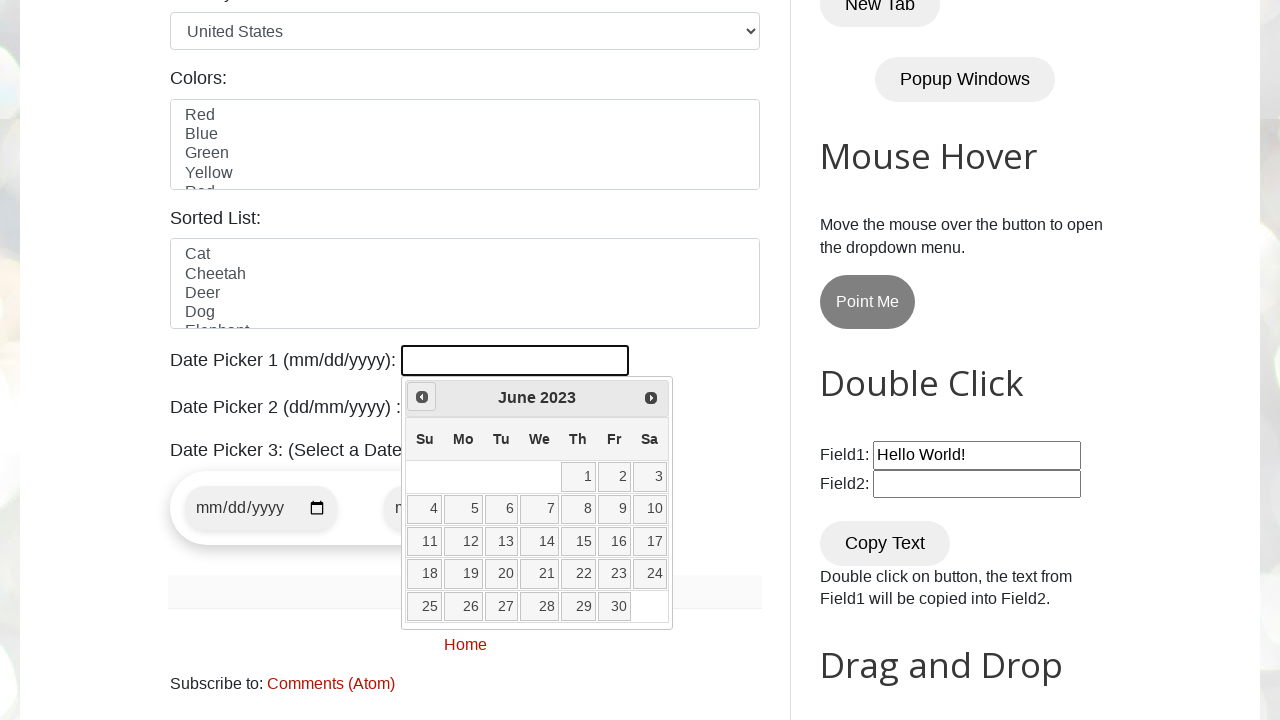

Retrieved current year from date picker
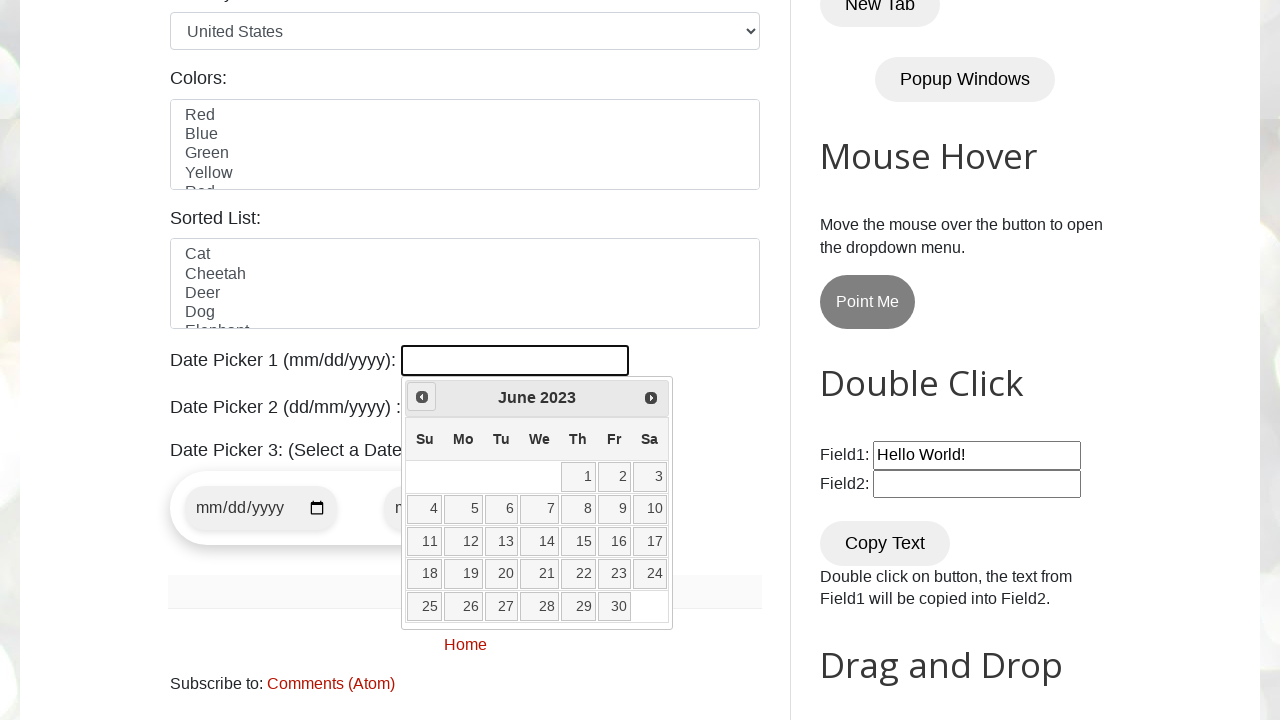

Retrieved current month from date picker
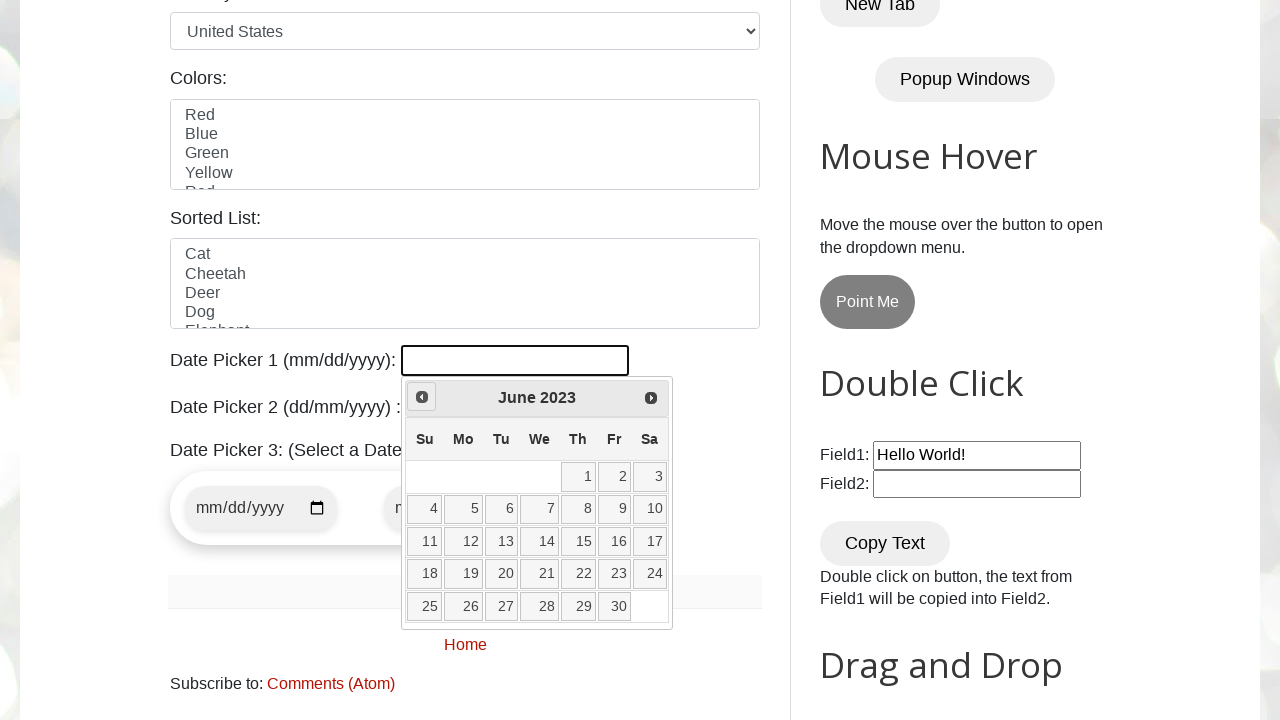

Clicked left arrow to navigate to previous month at (422, 397) on .ui-icon.ui-icon-circle-triangle-w
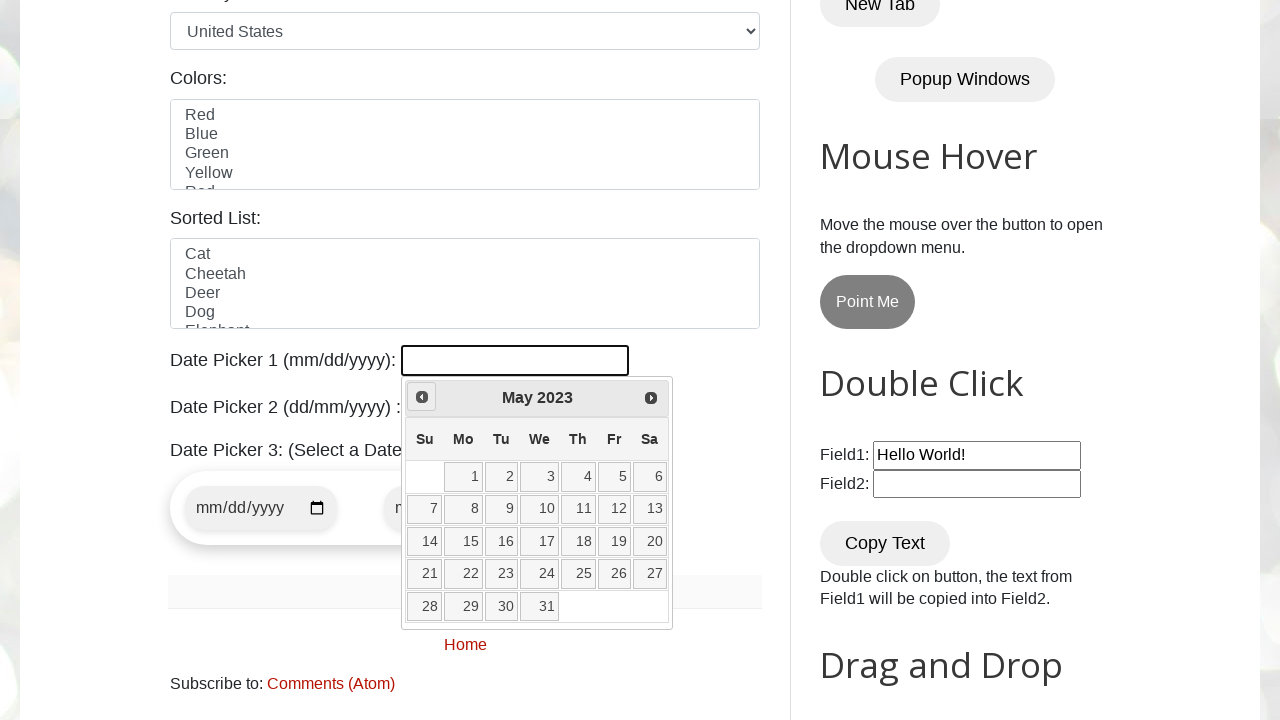

Retrieved current year from date picker
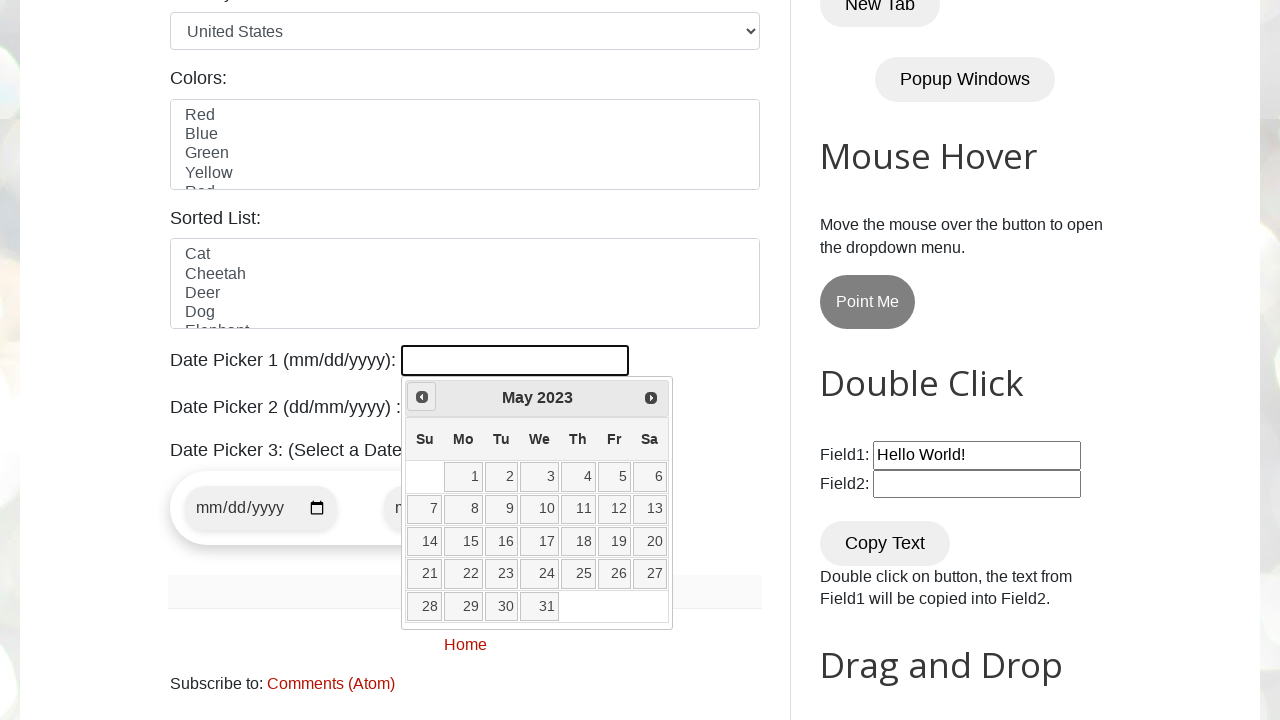

Retrieved current month from date picker
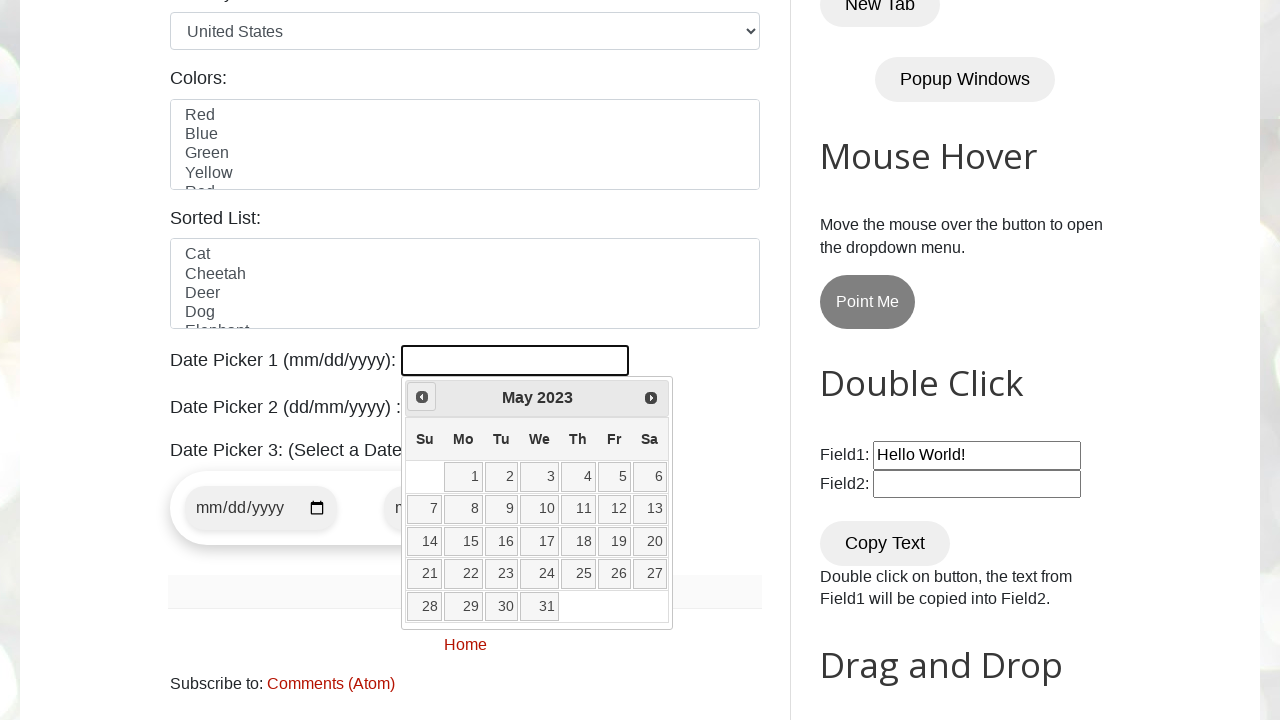

Clicked left arrow to navigate to previous month at (422, 397) on .ui-icon.ui-icon-circle-triangle-w
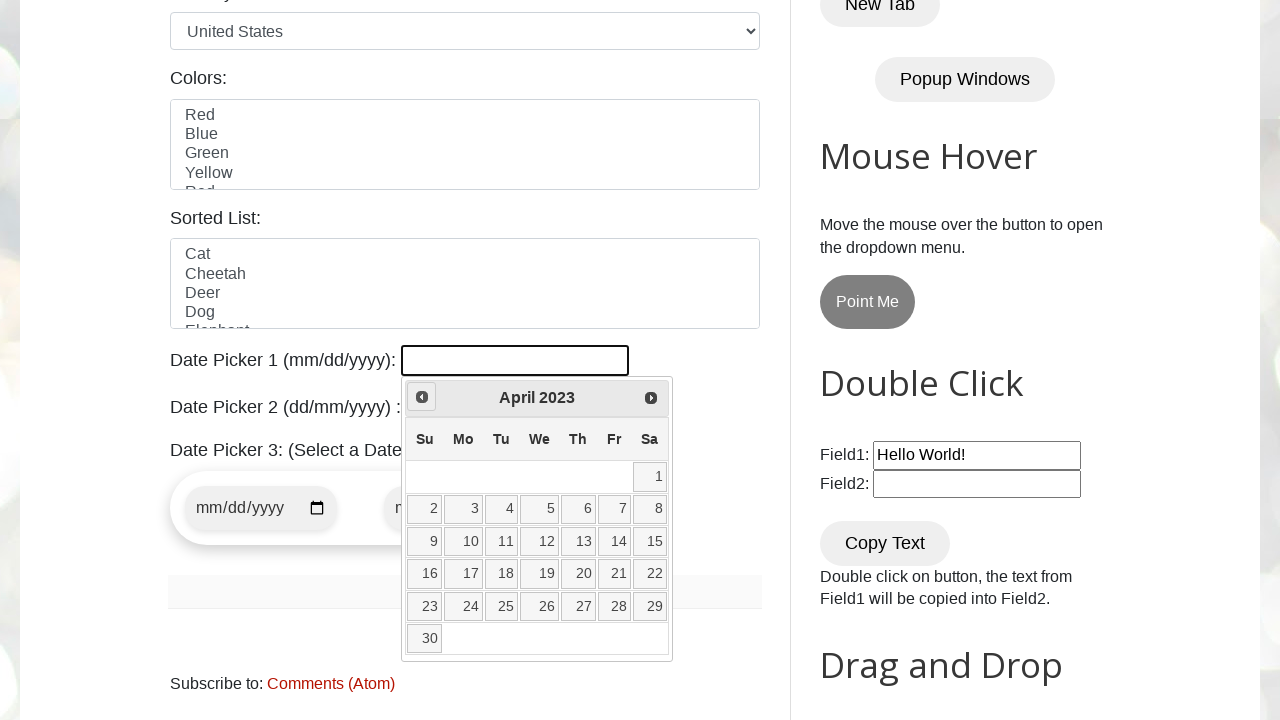

Retrieved current year from date picker
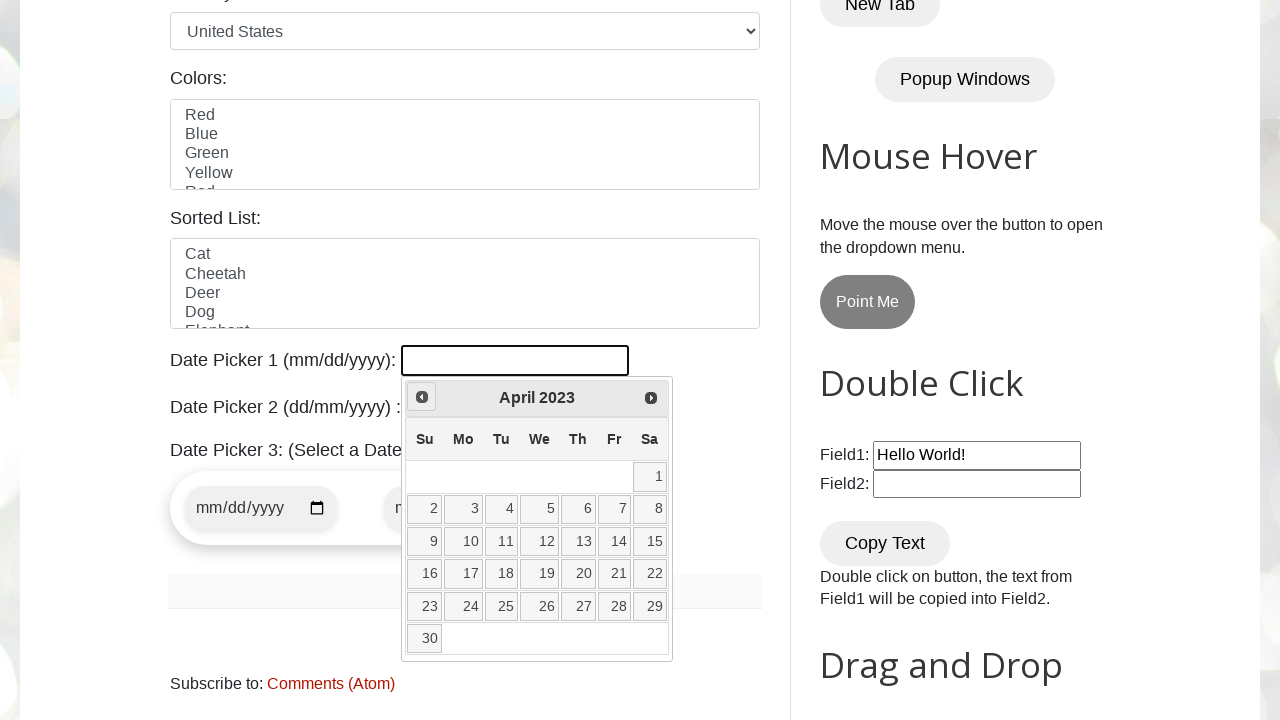

Retrieved current month from date picker
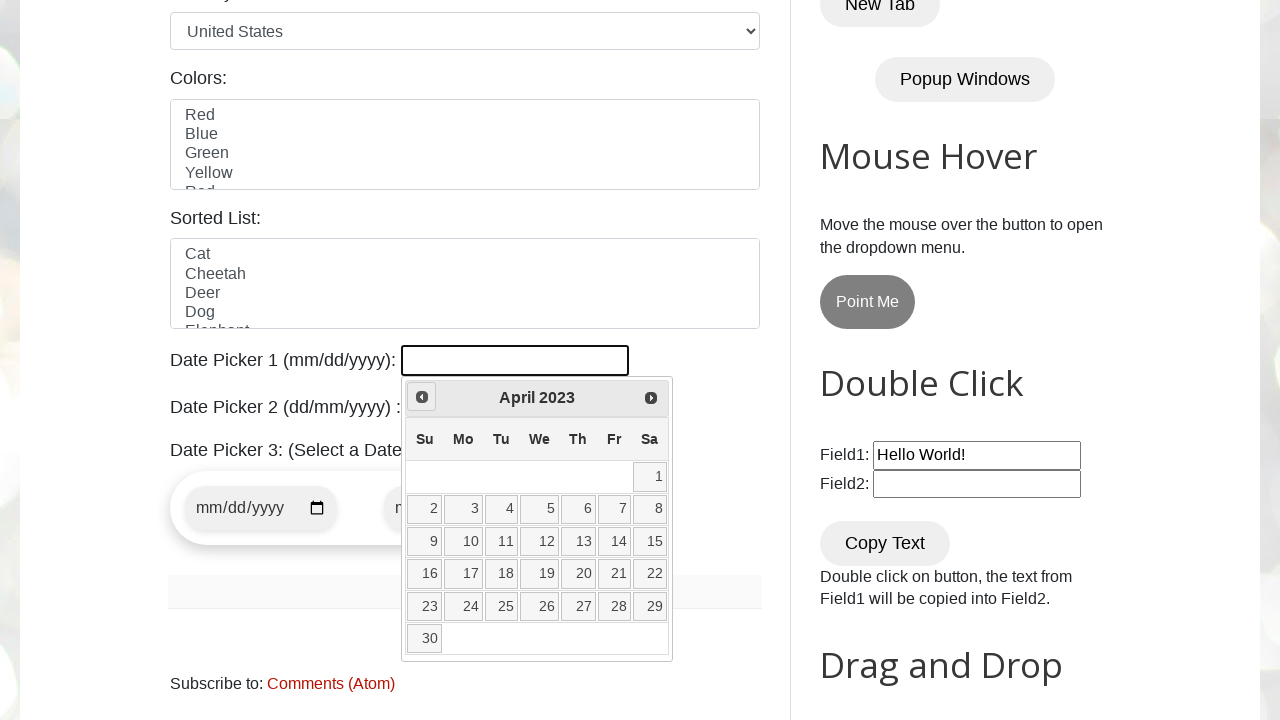

Clicked left arrow to navigate to previous month at (422, 397) on .ui-icon.ui-icon-circle-triangle-w
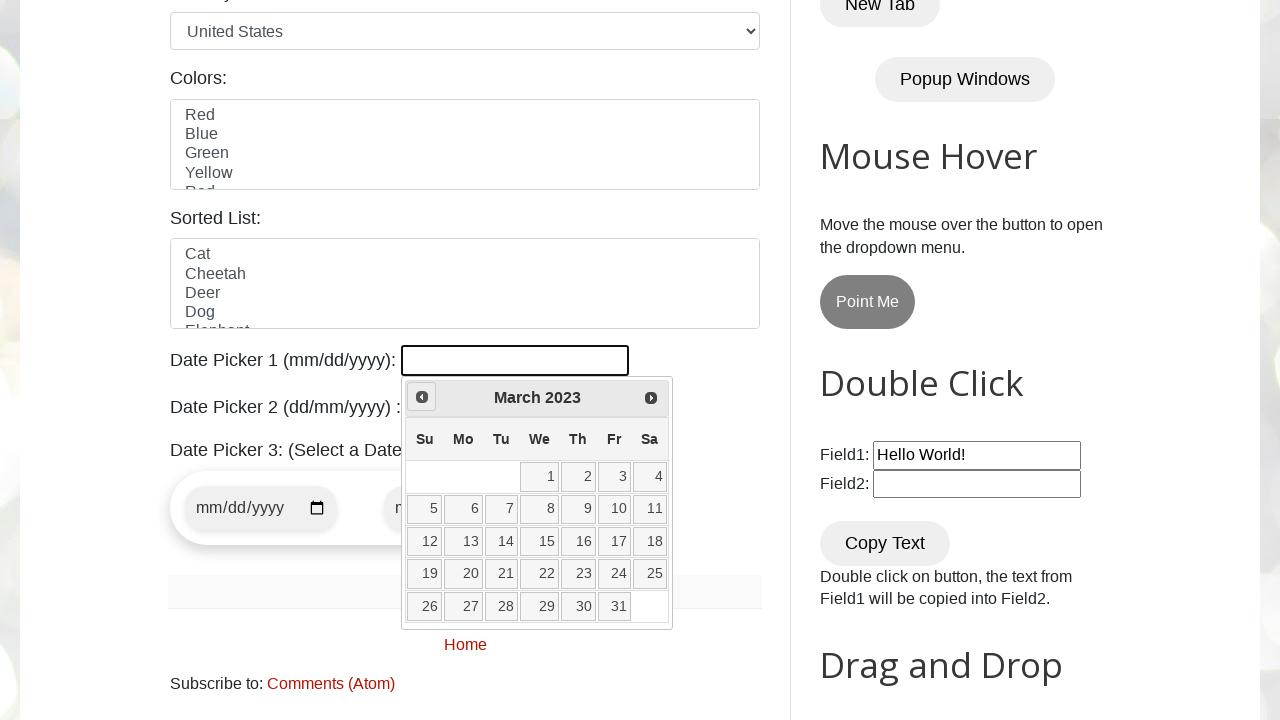

Retrieved current year from date picker
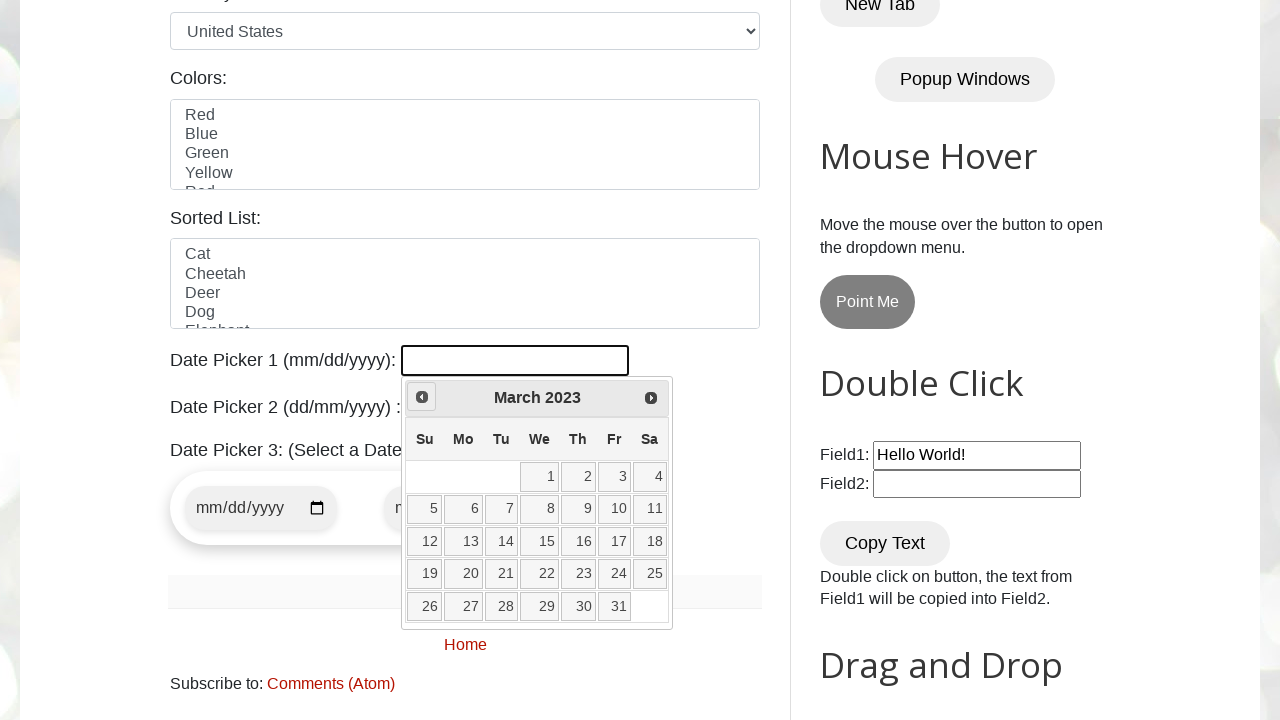

Retrieved current month from date picker
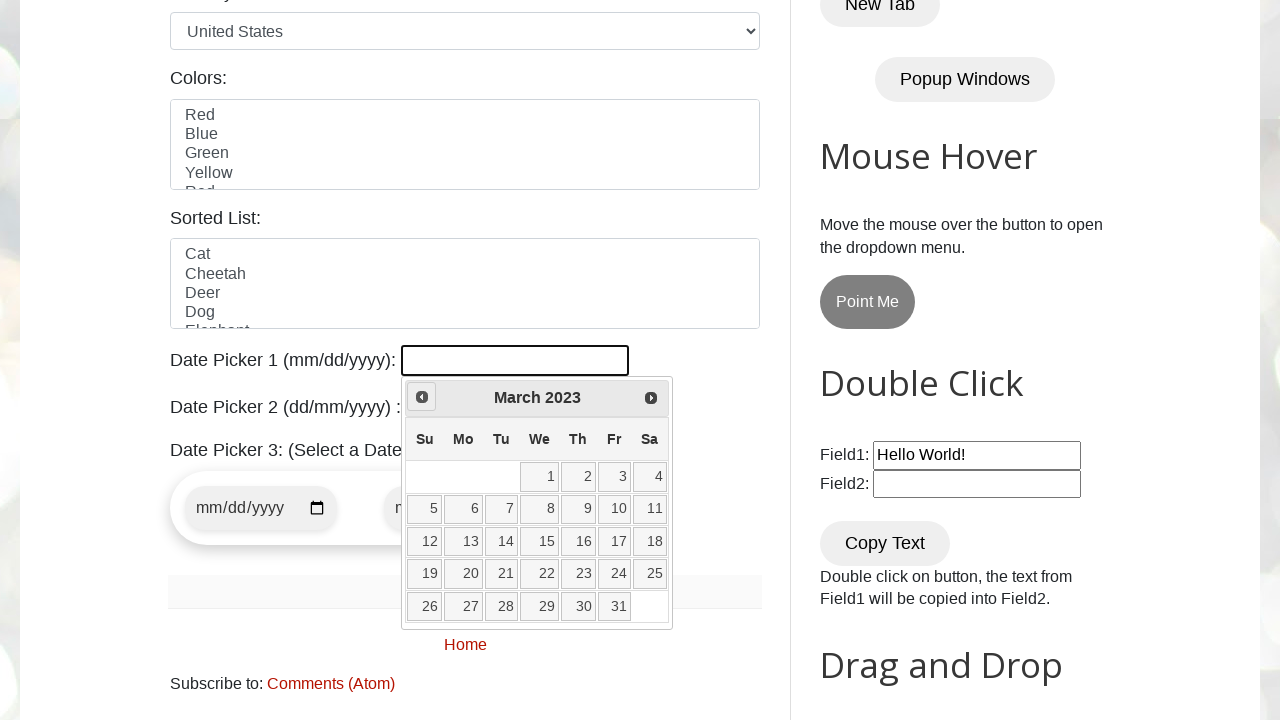

Clicked left arrow to navigate to previous month at (422, 397) on .ui-icon.ui-icon-circle-triangle-w
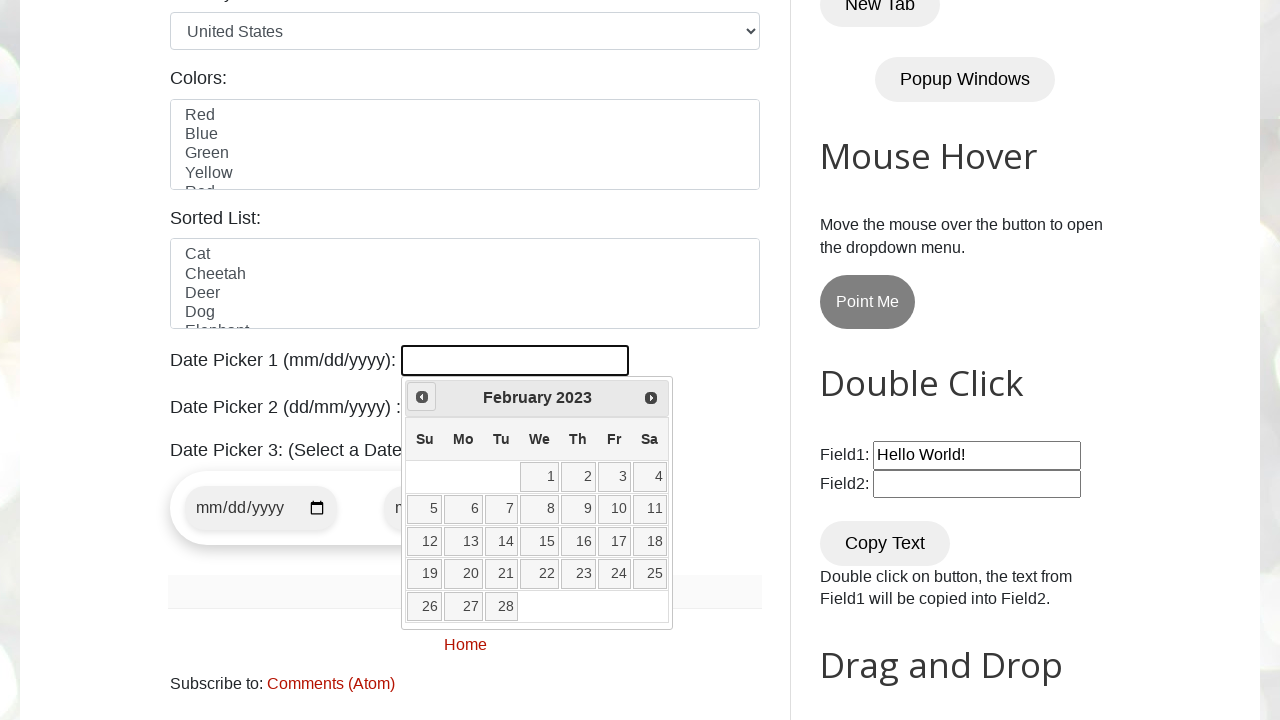

Retrieved current year from date picker
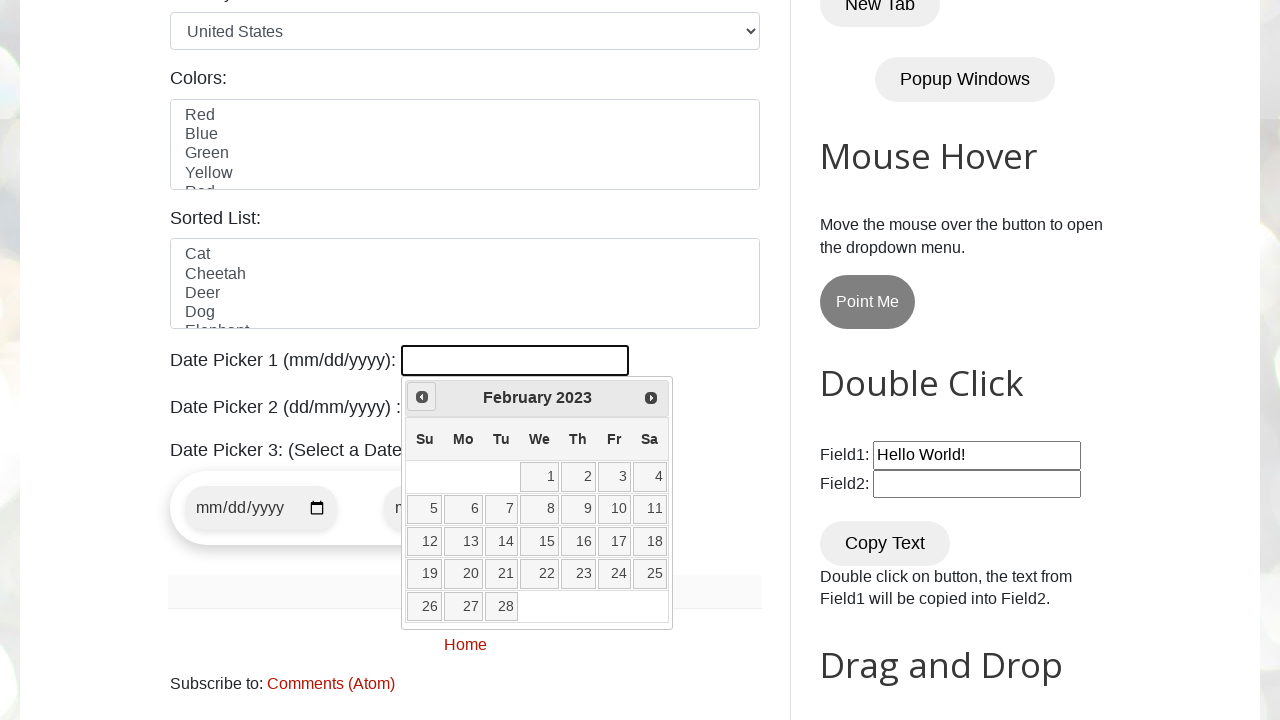

Retrieved current month from date picker
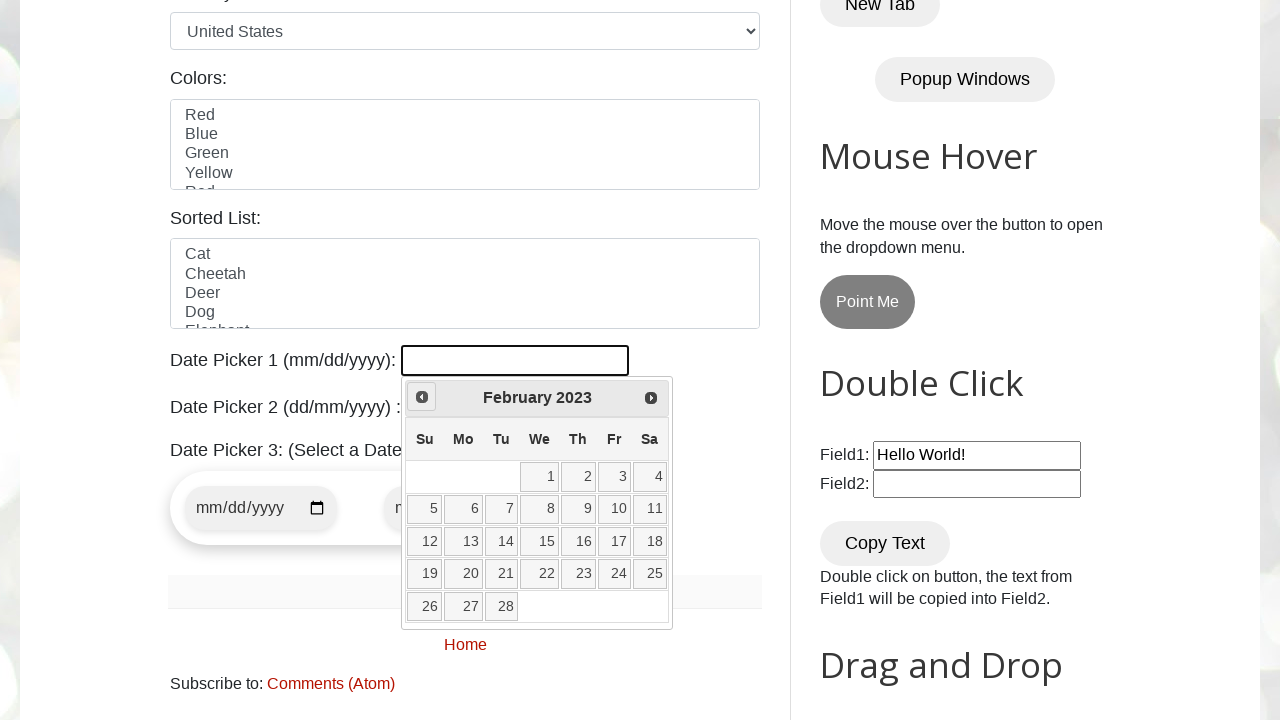

Clicked left arrow to navigate to previous month at (422, 397) on .ui-icon.ui-icon-circle-triangle-w
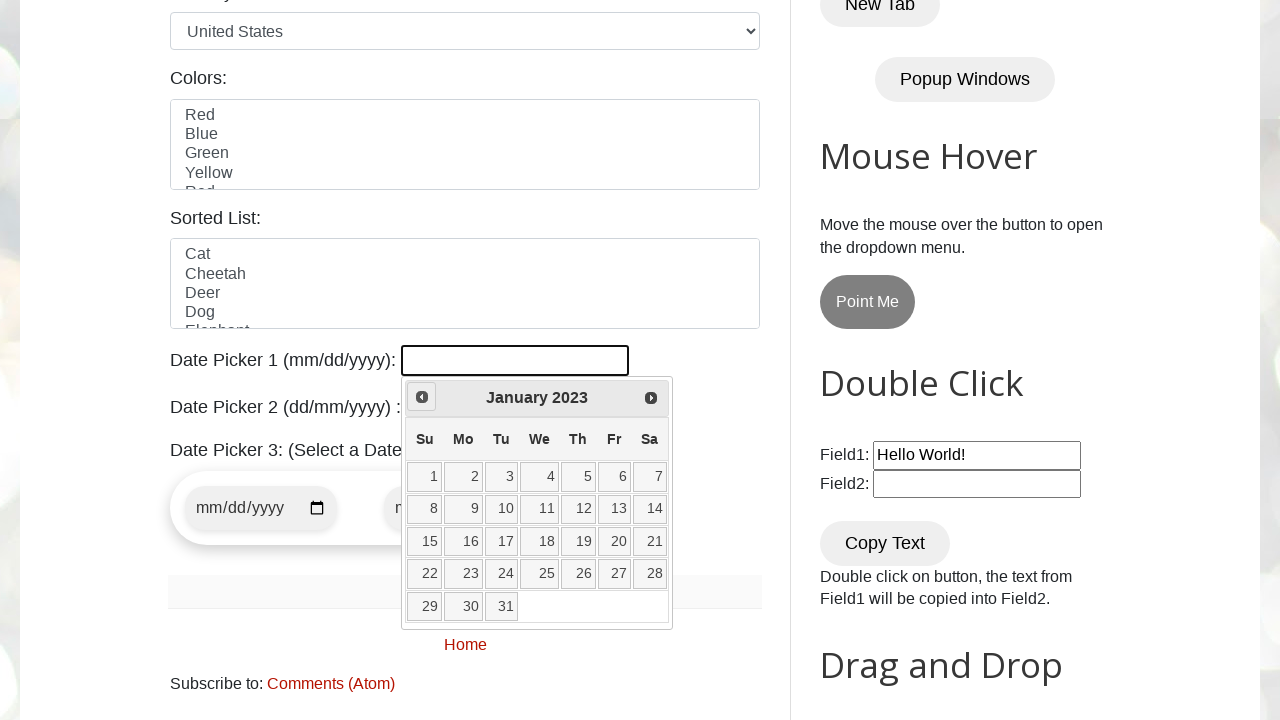

Retrieved current year from date picker
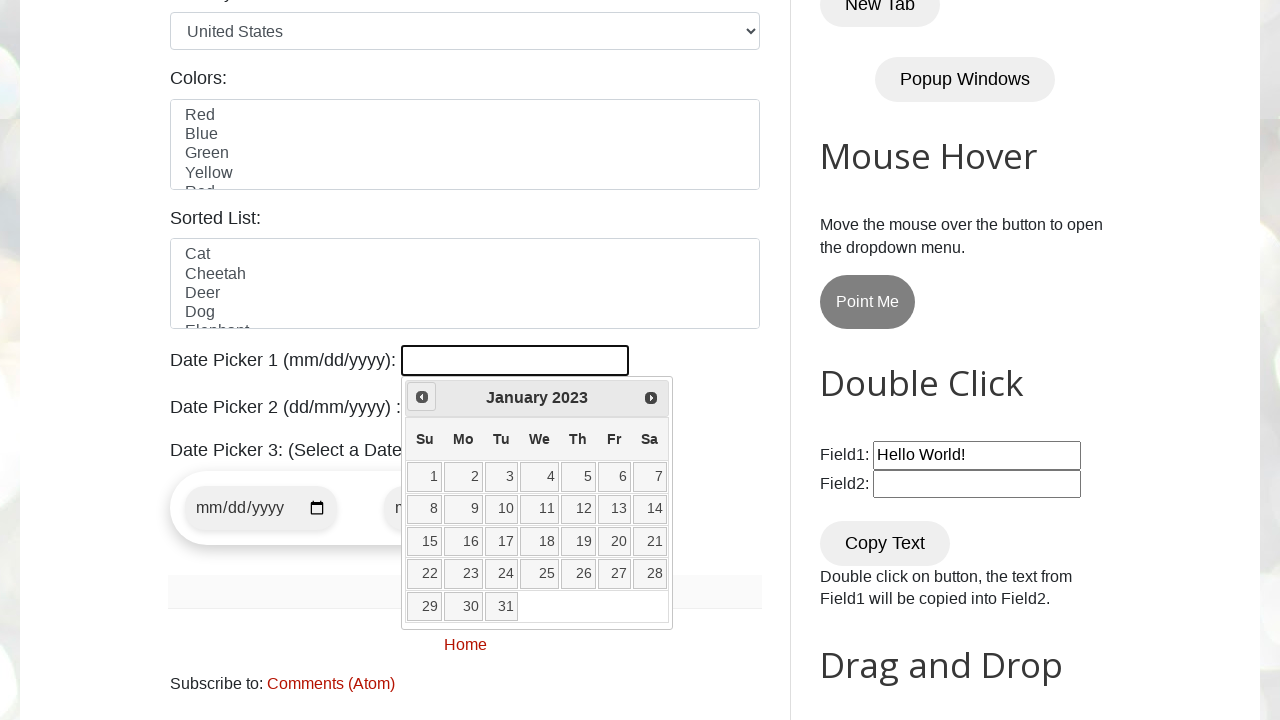

Retrieved current month from date picker
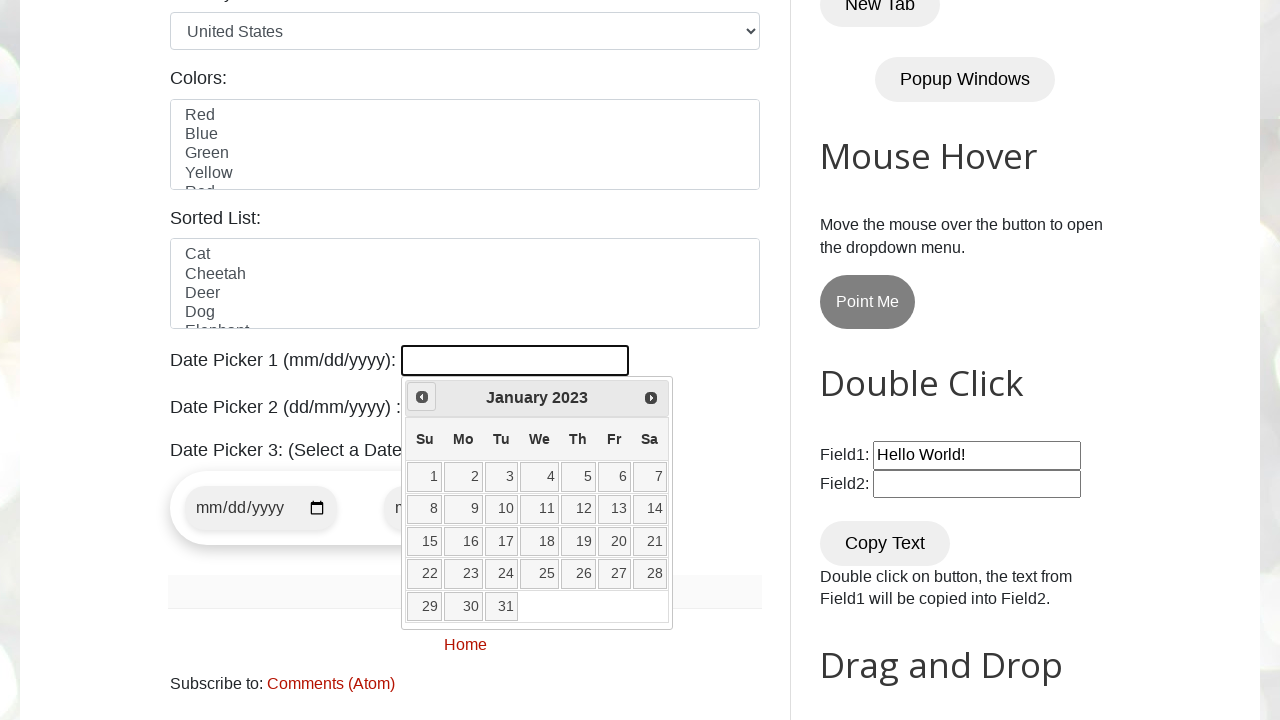

Clicked left arrow to navigate to previous month at (422, 397) on .ui-icon.ui-icon-circle-triangle-w
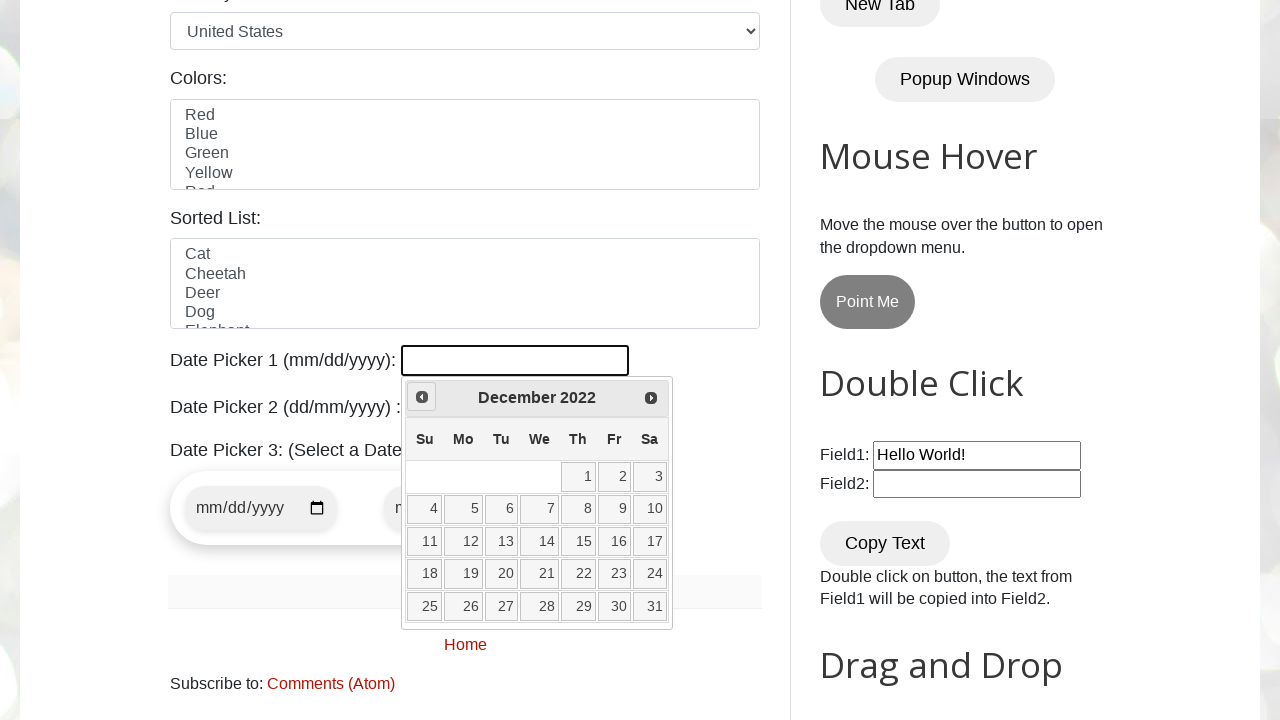

Retrieved current year from date picker
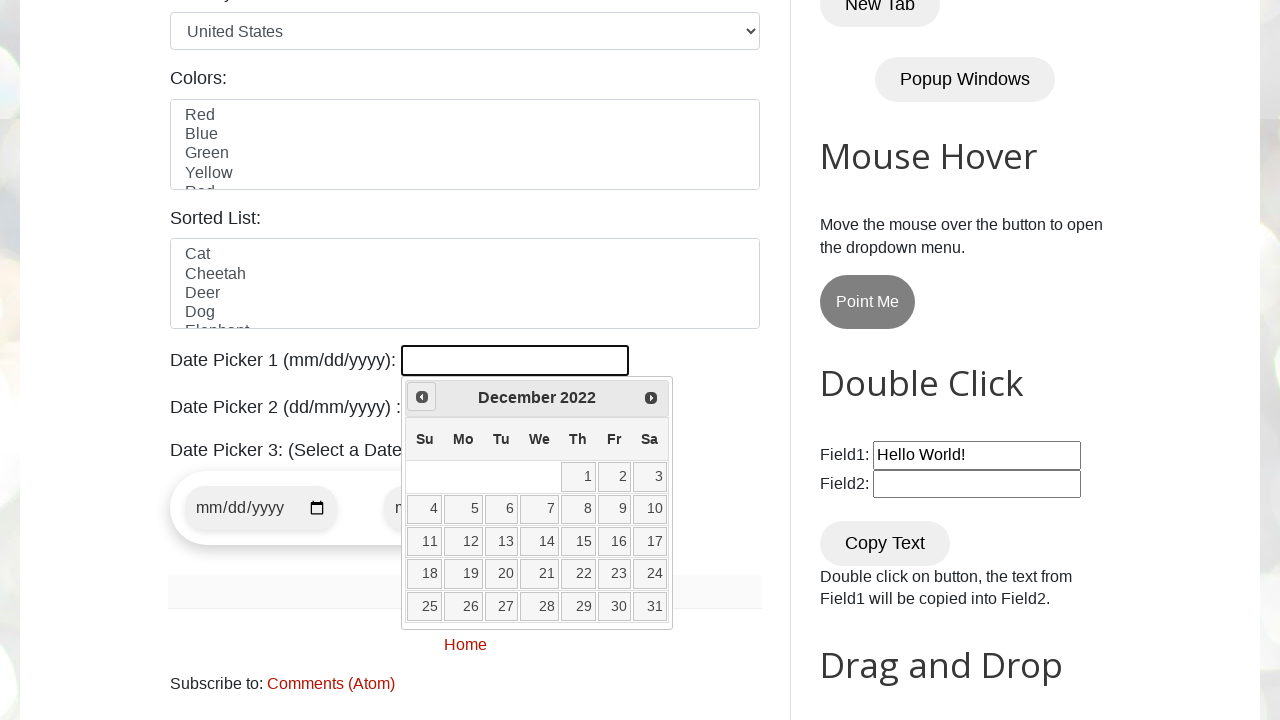

Retrieved current month from date picker
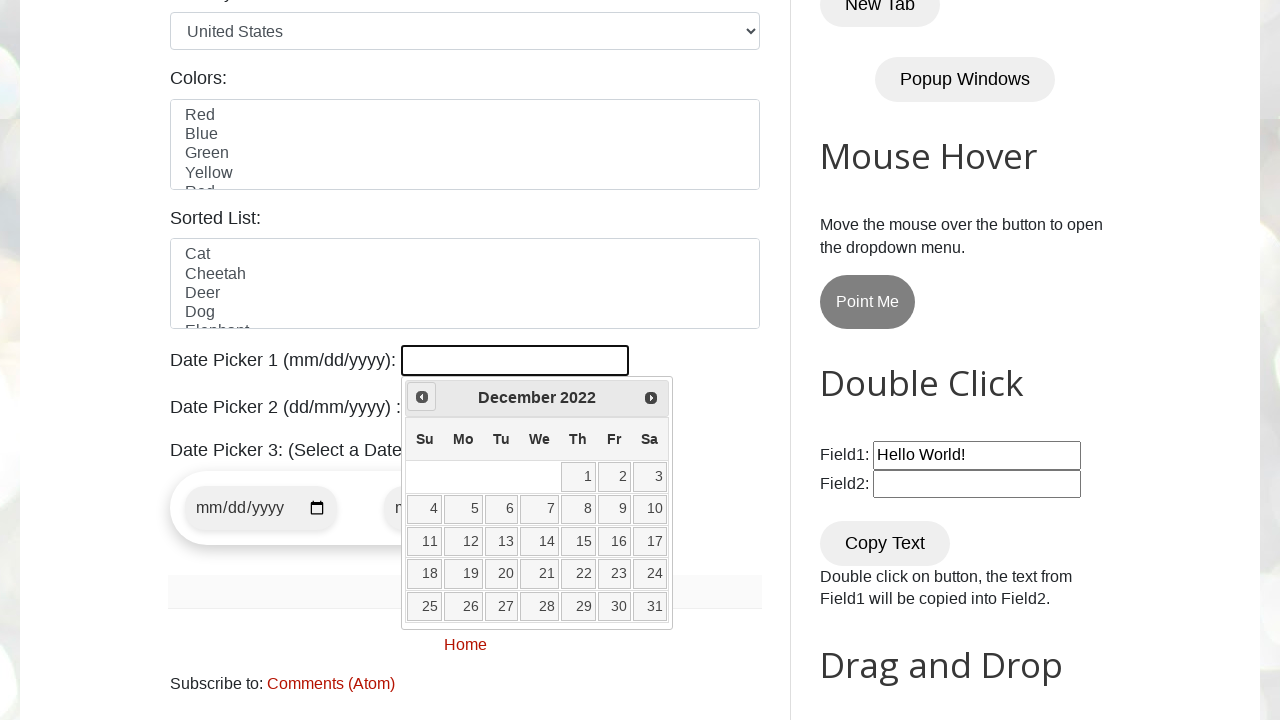

Clicked left arrow to navigate to previous month at (422, 397) on .ui-icon.ui-icon-circle-triangle-w
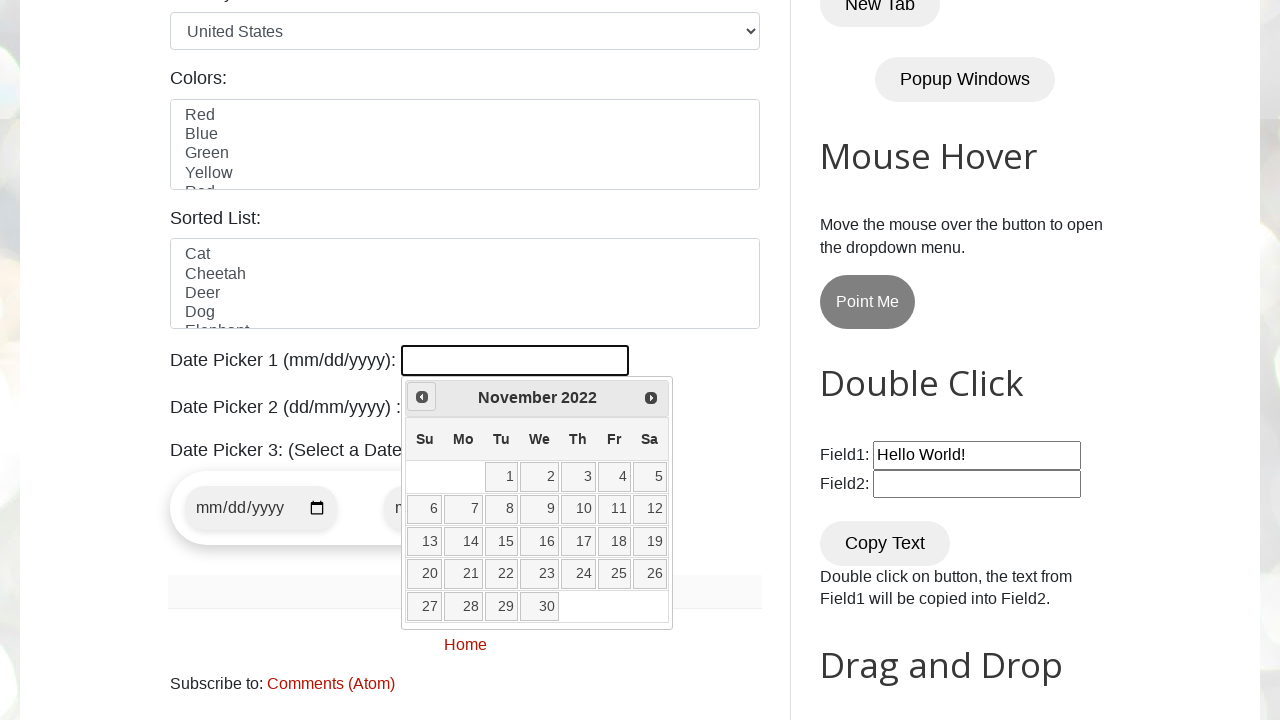

Retrieved current year from date picker
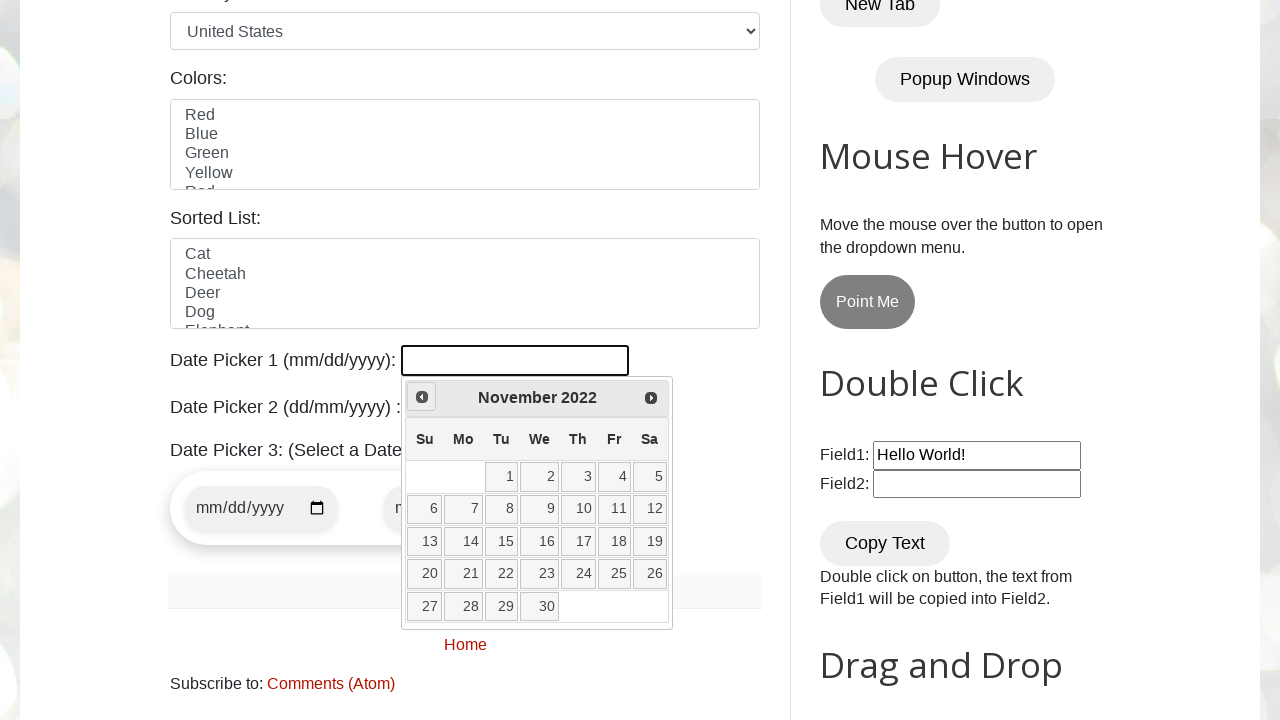

Retrieved current month from date picker
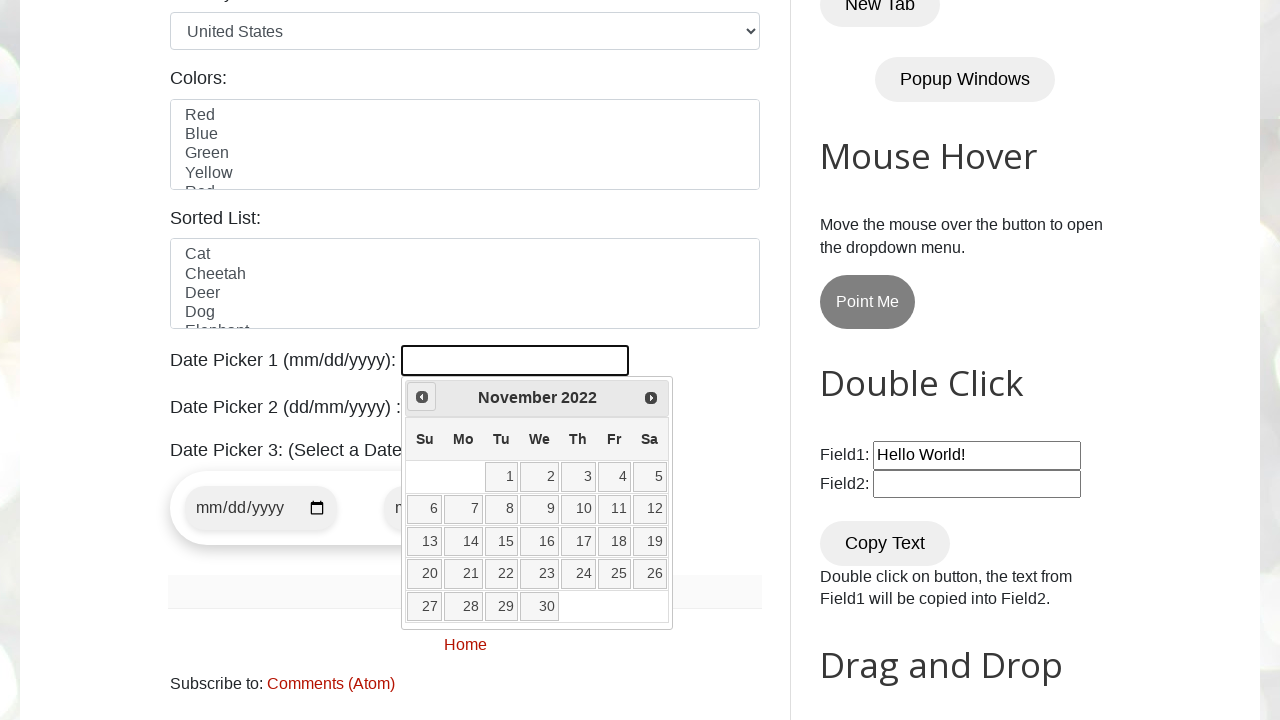

Clicked left arrow to navigate to previous month at (422, 397) on .ui-icon.ui-icon-circle-triangle-w
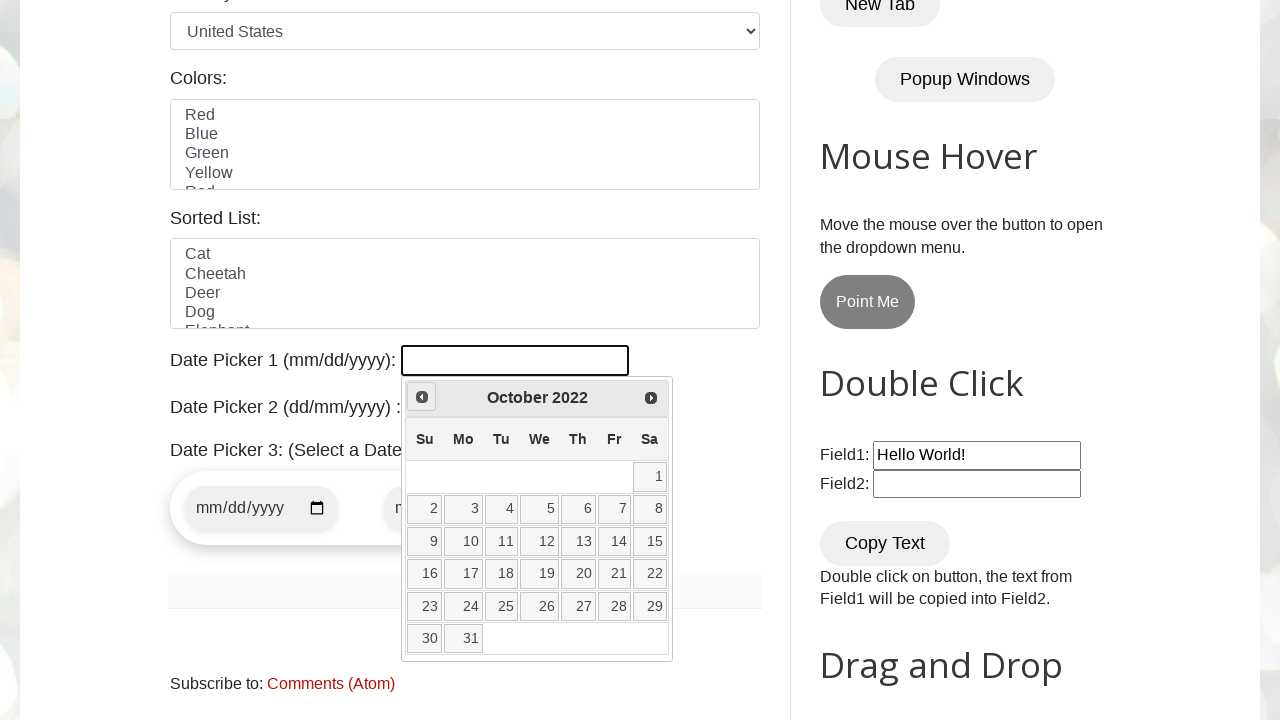

Retrieved current year from date picker
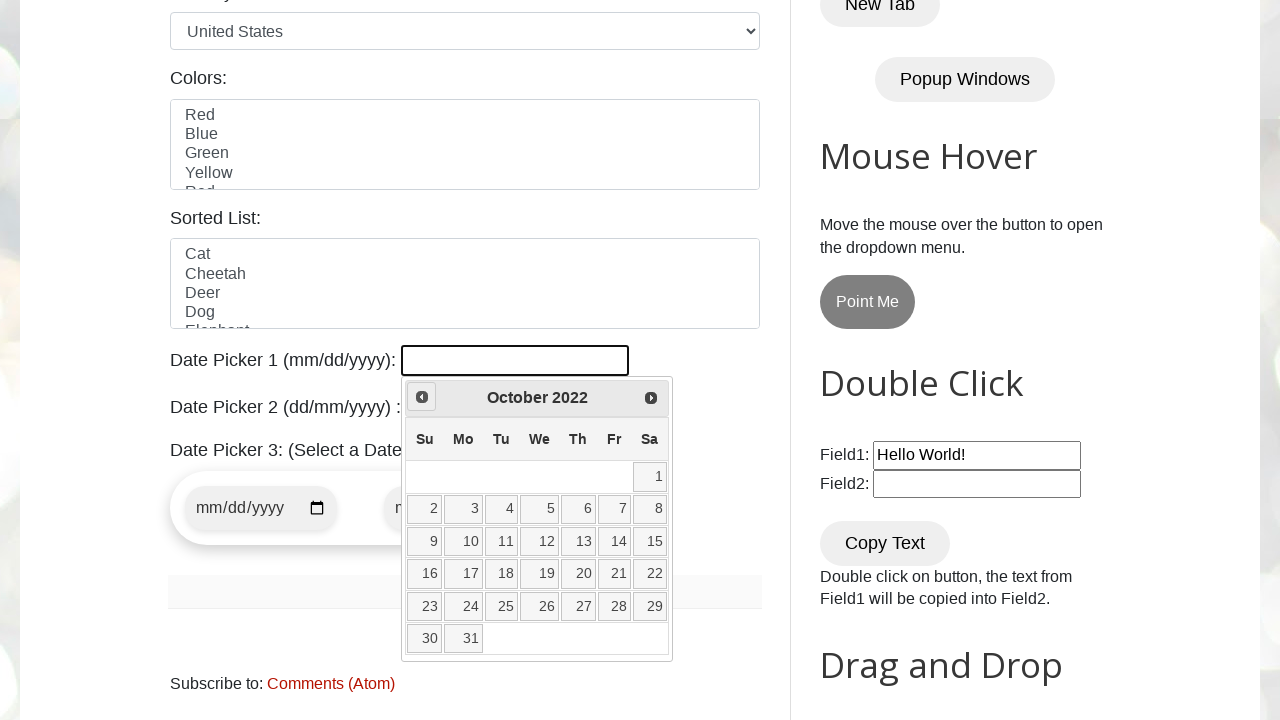

Retrieved current month from date picker
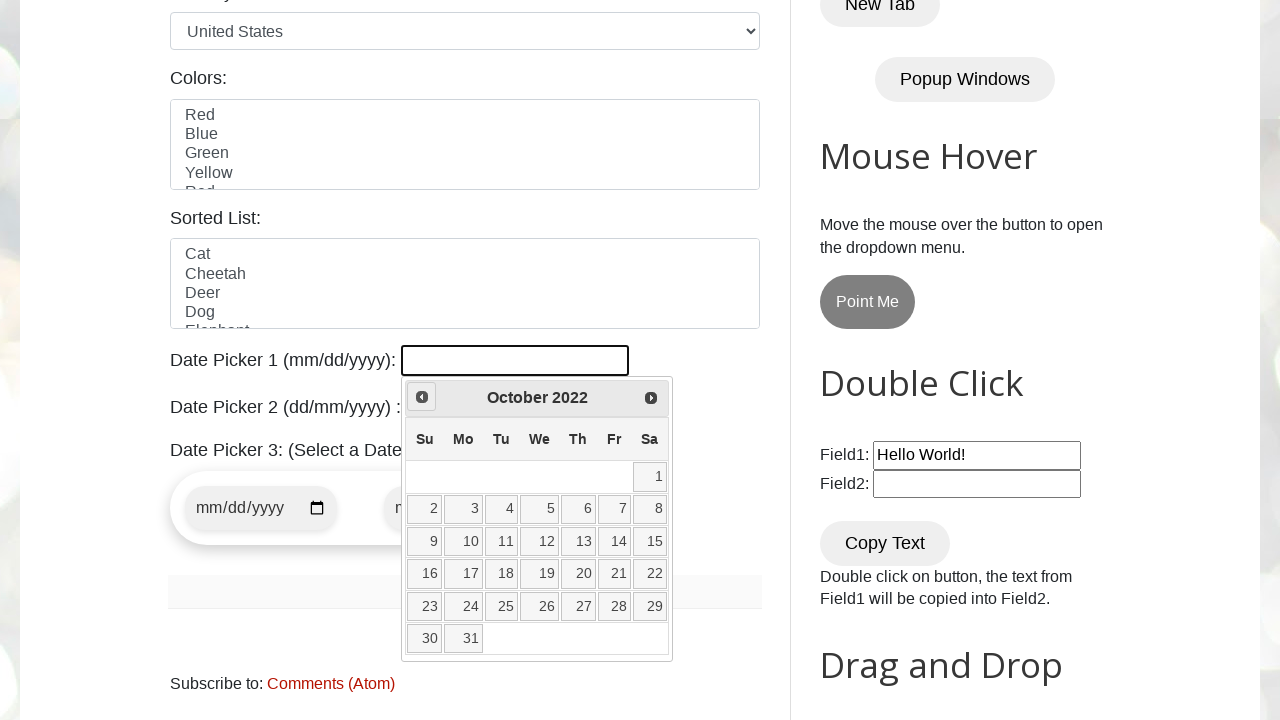

Clicked left arrow to navigate to previous month at (422, 397) on .ui-icon.ui-icon-circle-triangle-w
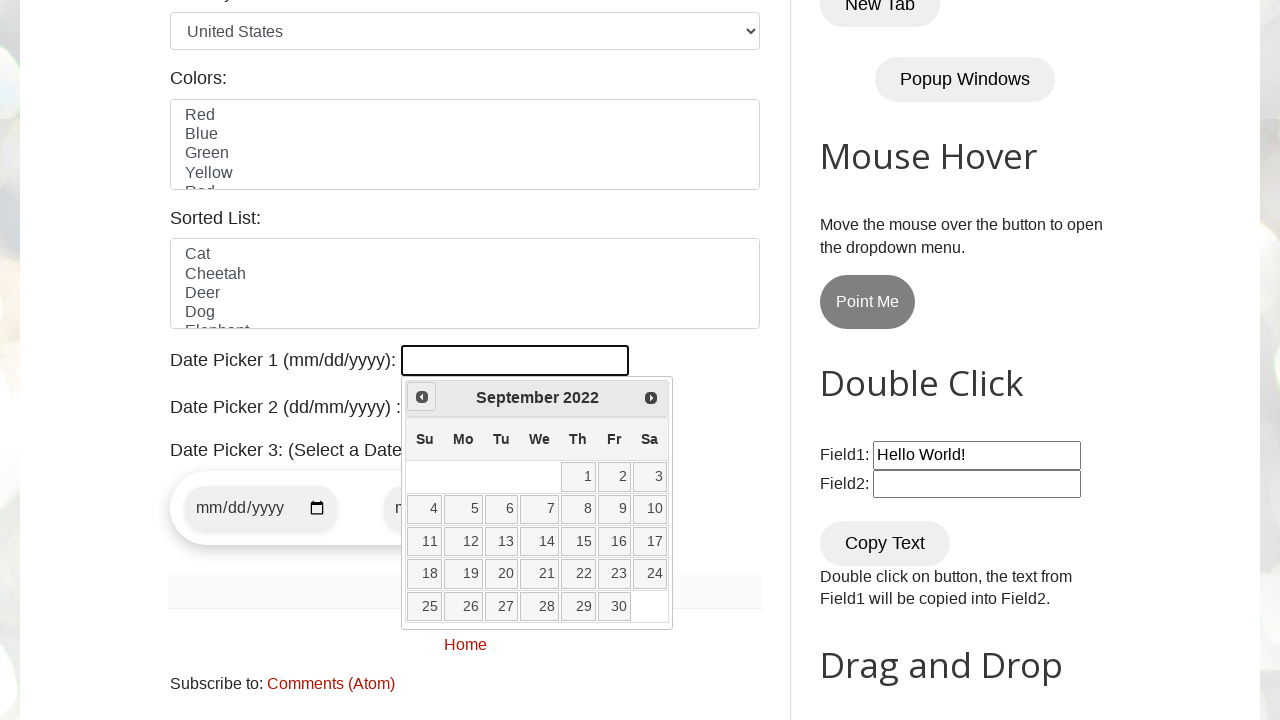

Retrieved current year from date picker
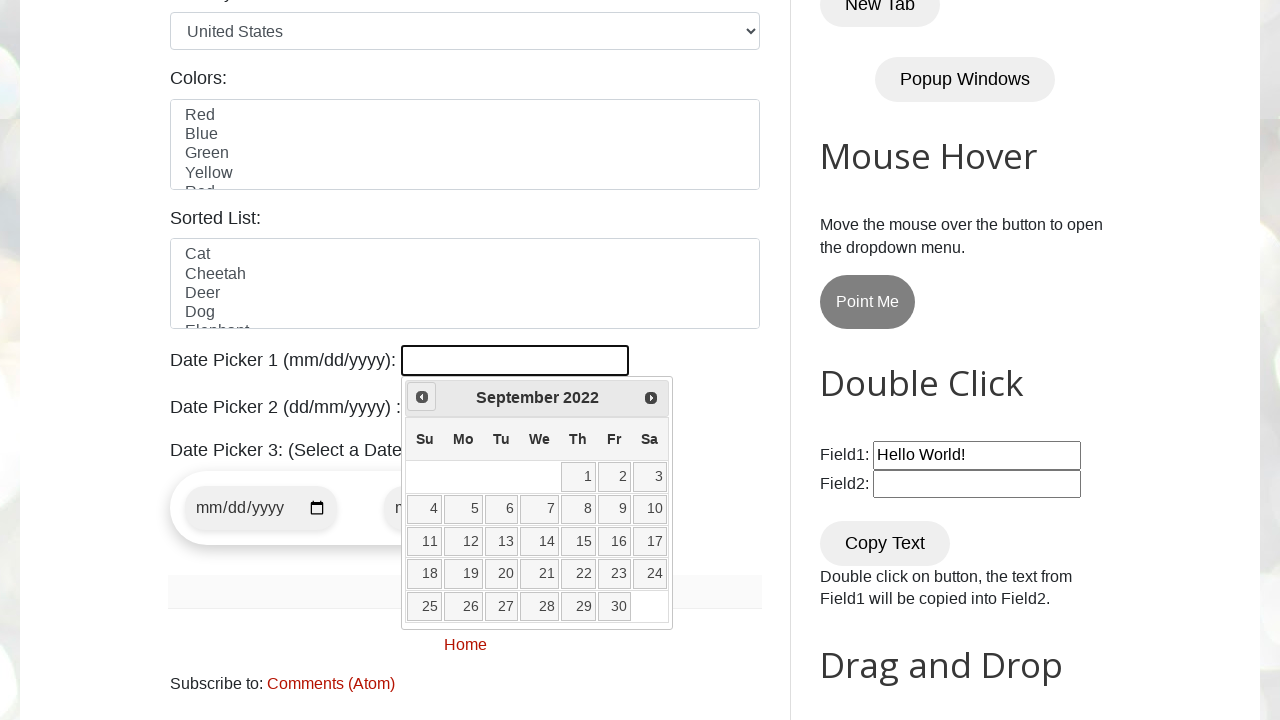

Retrieved current month from date picker
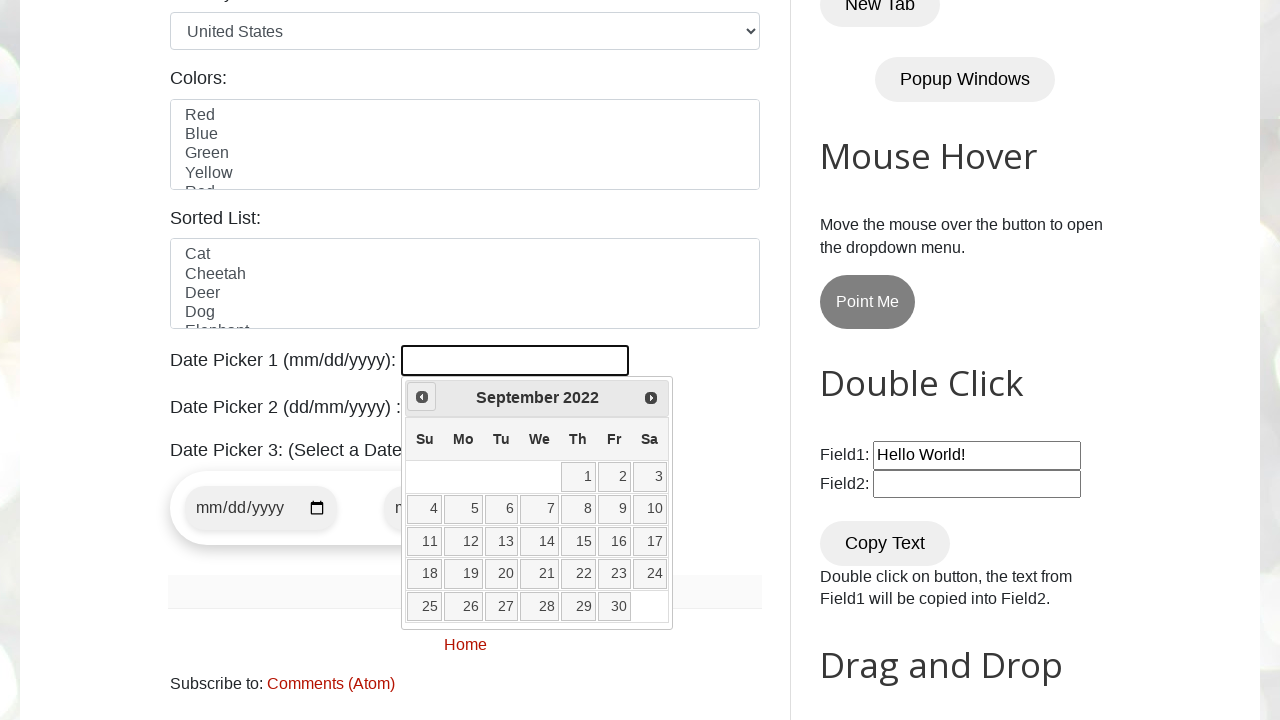

Clicked left arrow to navigate to previous month at (422, 397) on .ui-icon.ui-icon-circle-triangle-w
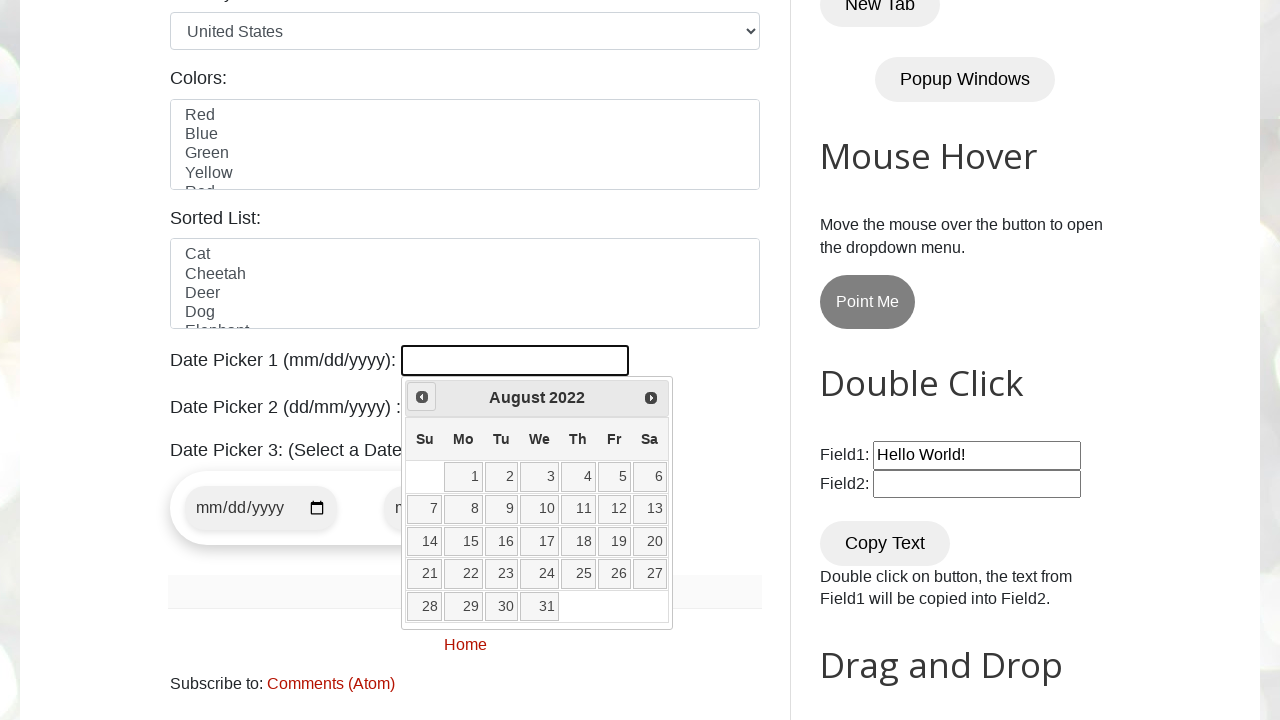

Retrieved current year from date picker
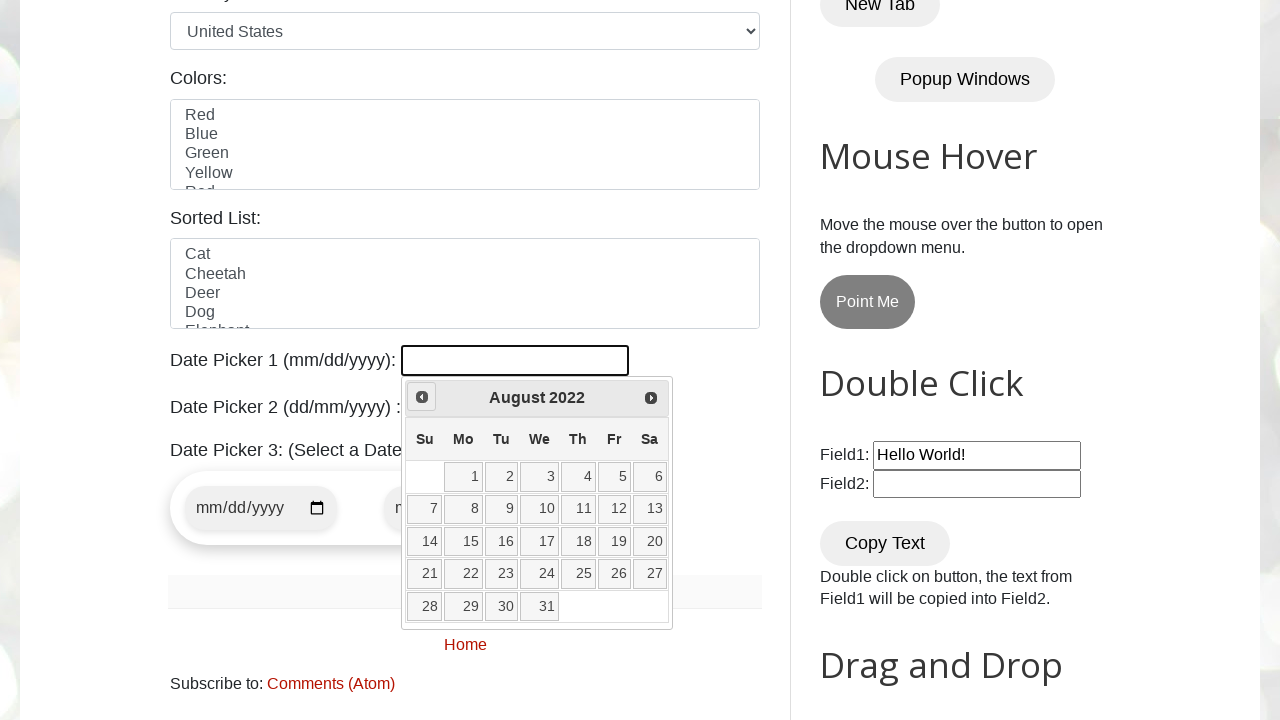

Retrieved current month from date picker
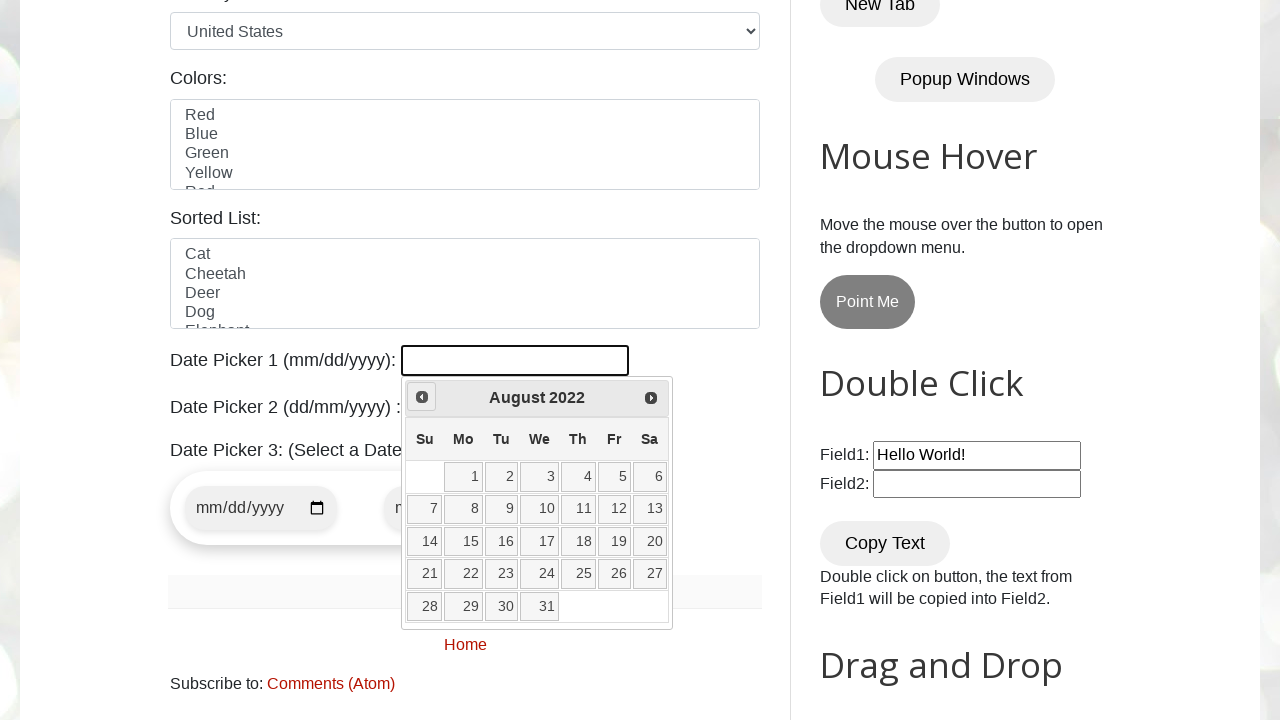

Clicked left arrow to navigate to previous month at (422, 397) on .ui-icon.ui-icon-circle-triangle-w
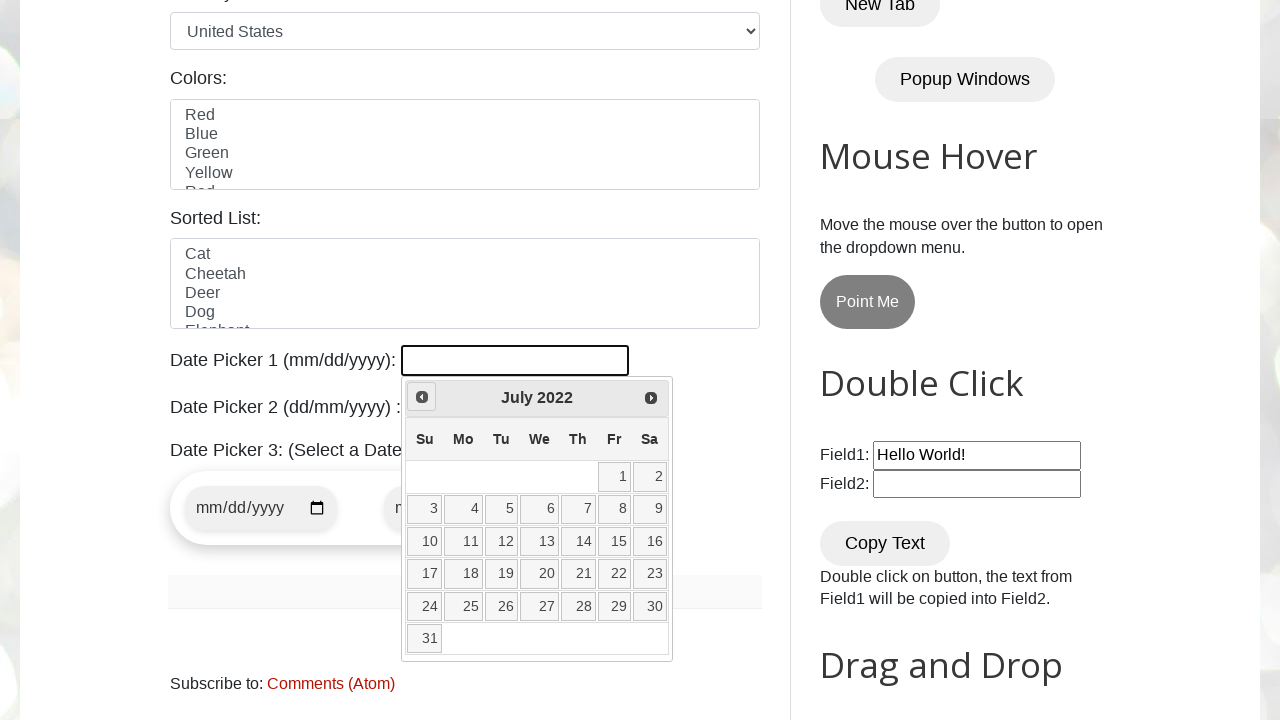

Retrieved current year from date picker
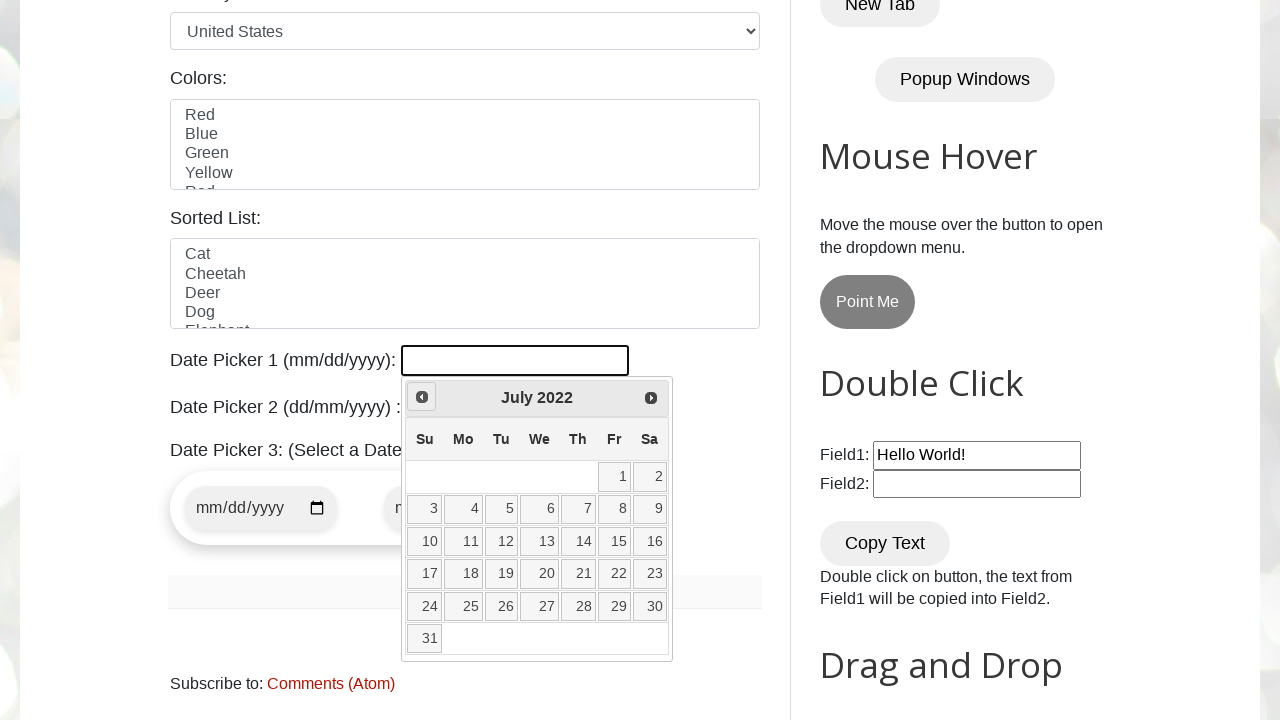

Retrieved current month from date picker
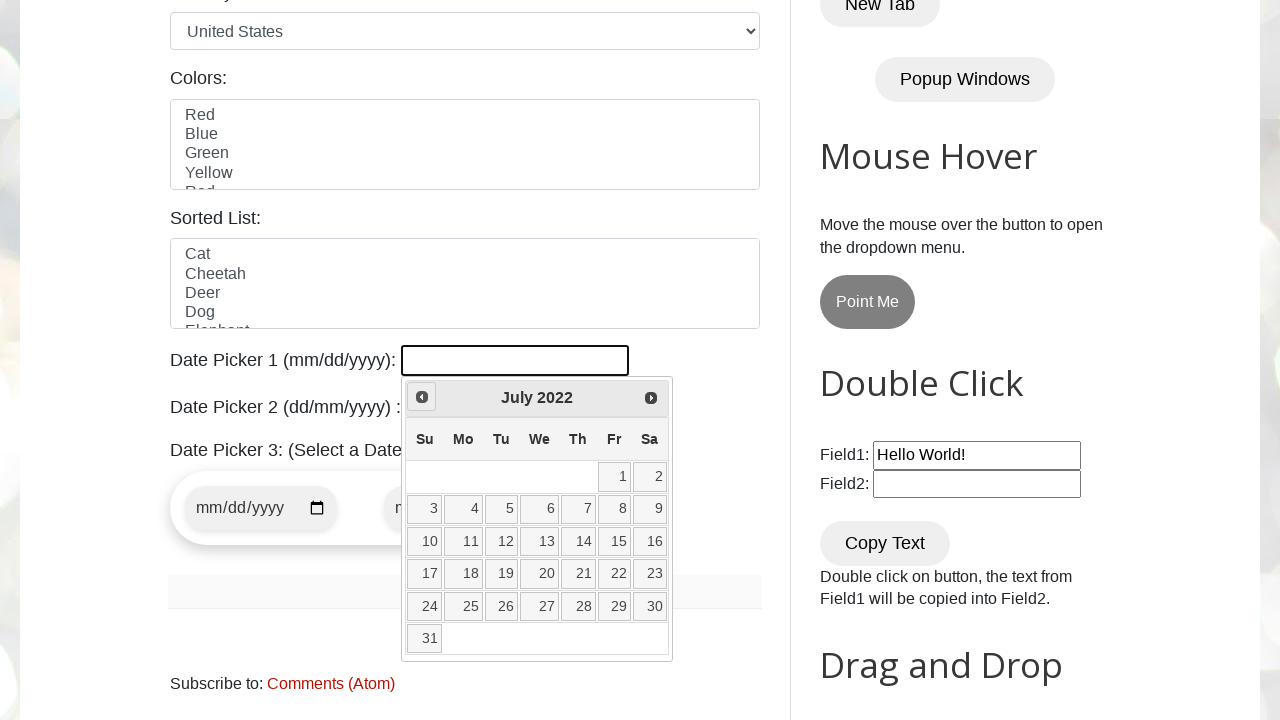

Clicked left arrow to navigate to previous month at (422, 397) on .ui-icon.ui-icon-circle-triangle-w
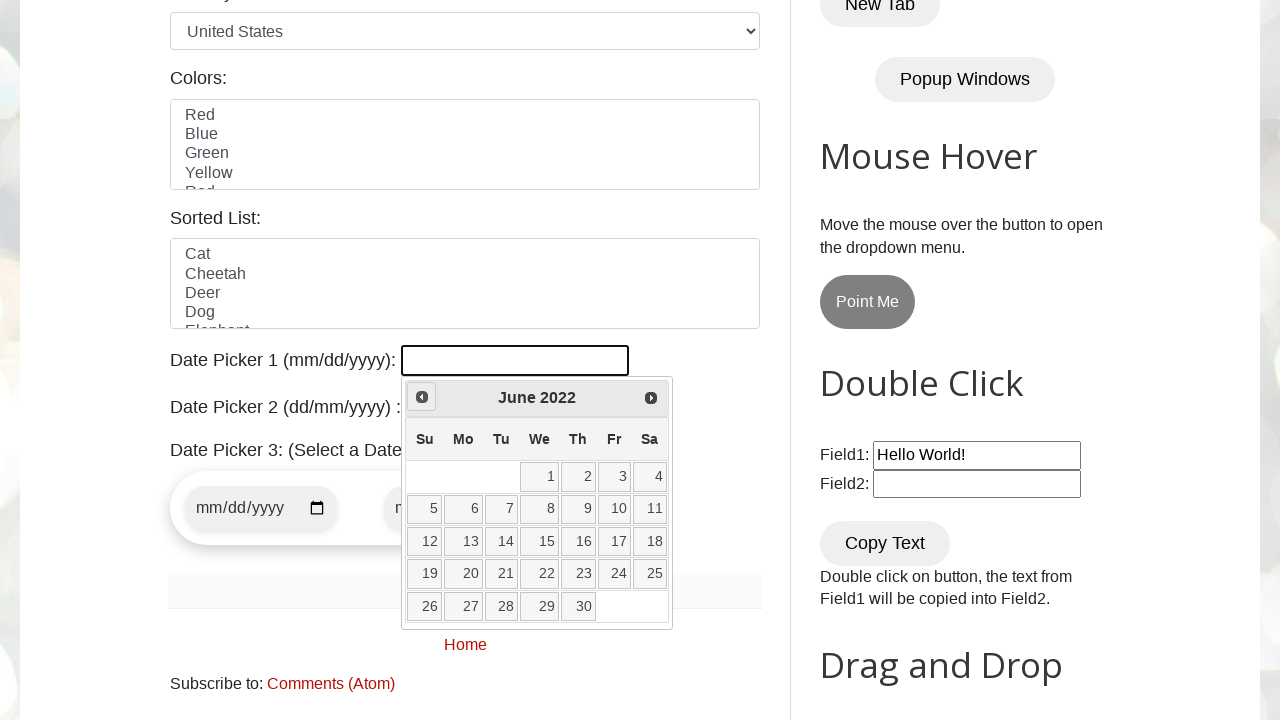

Retrieved current year from date picker
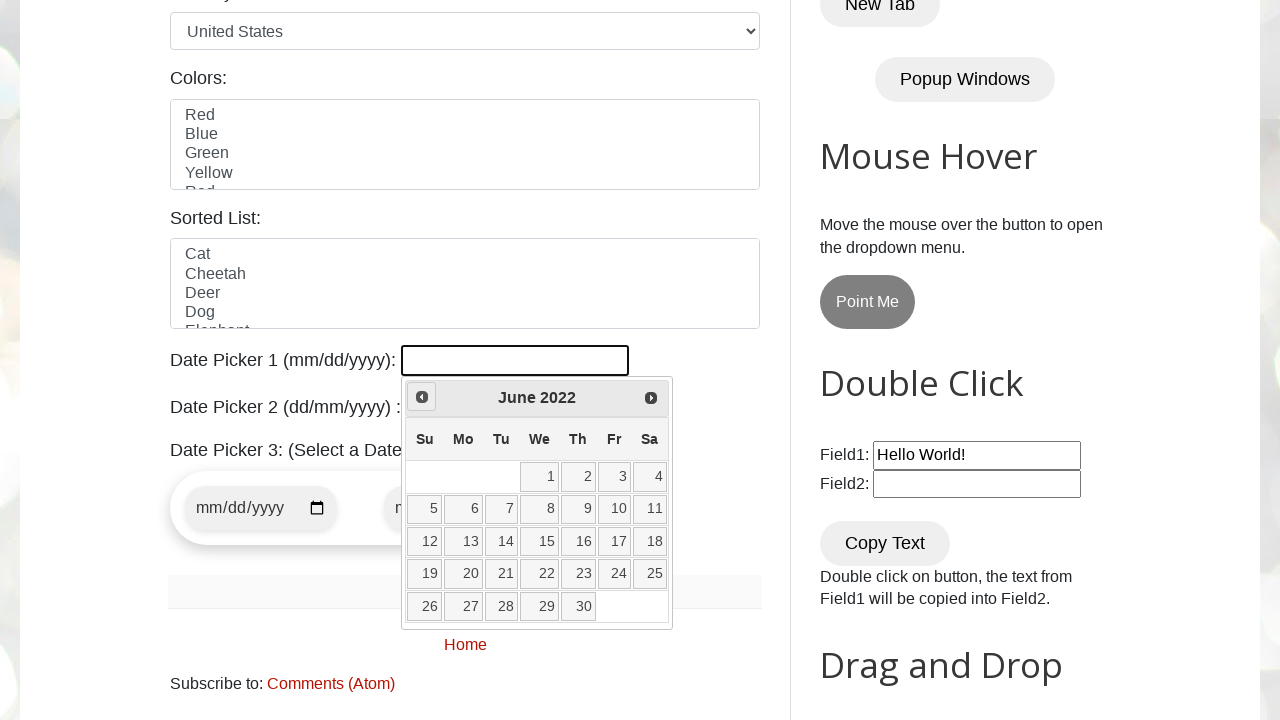

Retrieved current month from date picker
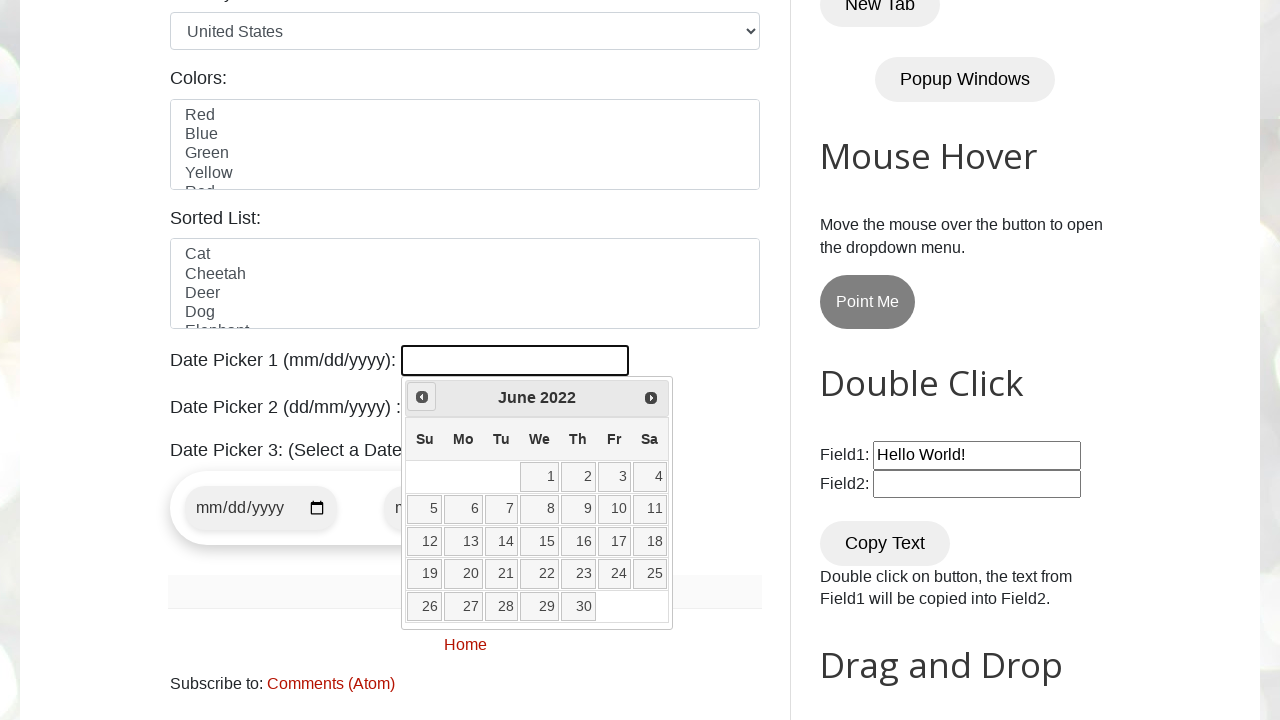

Clicked left arrow to navigate to previous month at (422, 397) on .ui-icon.ui-icon-circle-triangle-w
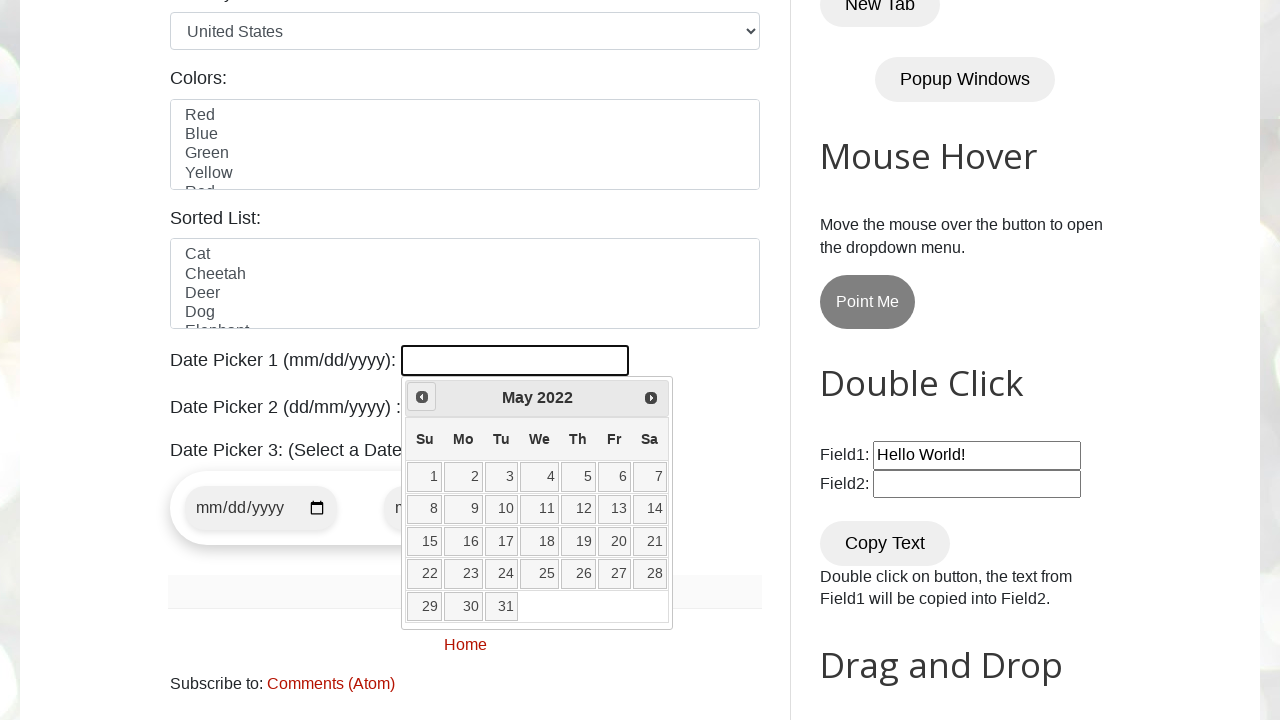

Retrieved current year from date picker
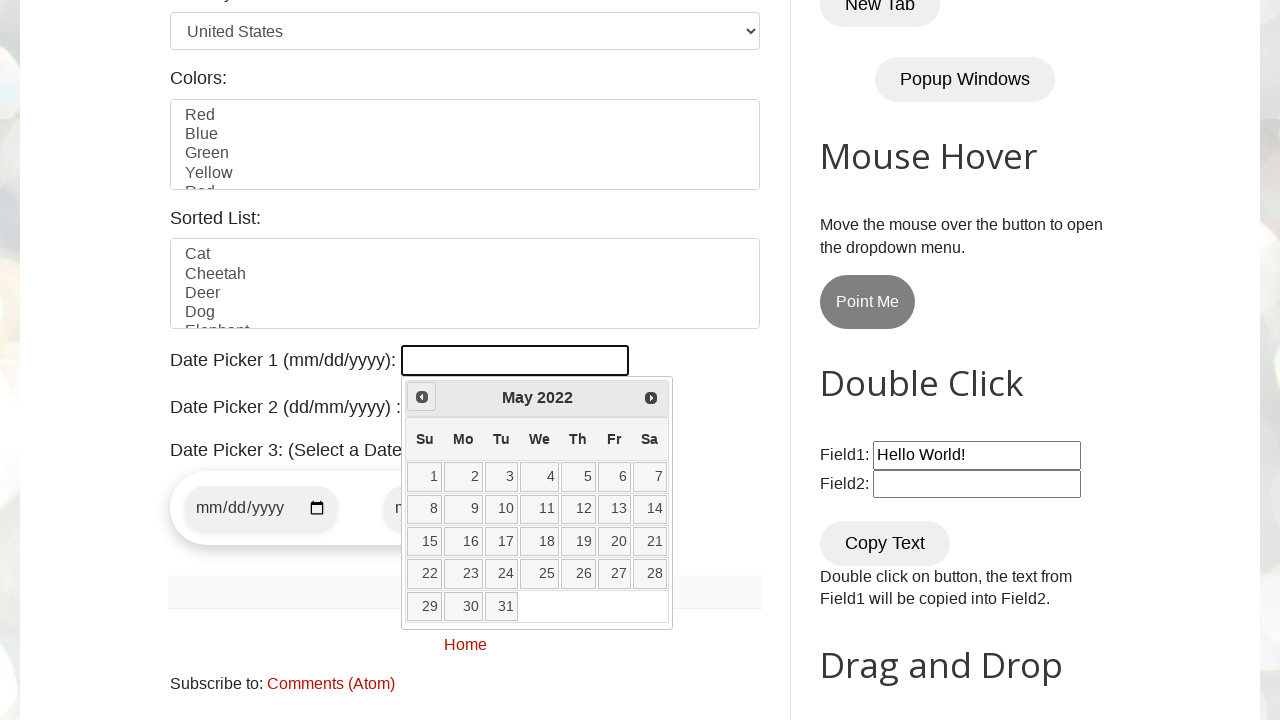

Retrieved current month from date picker
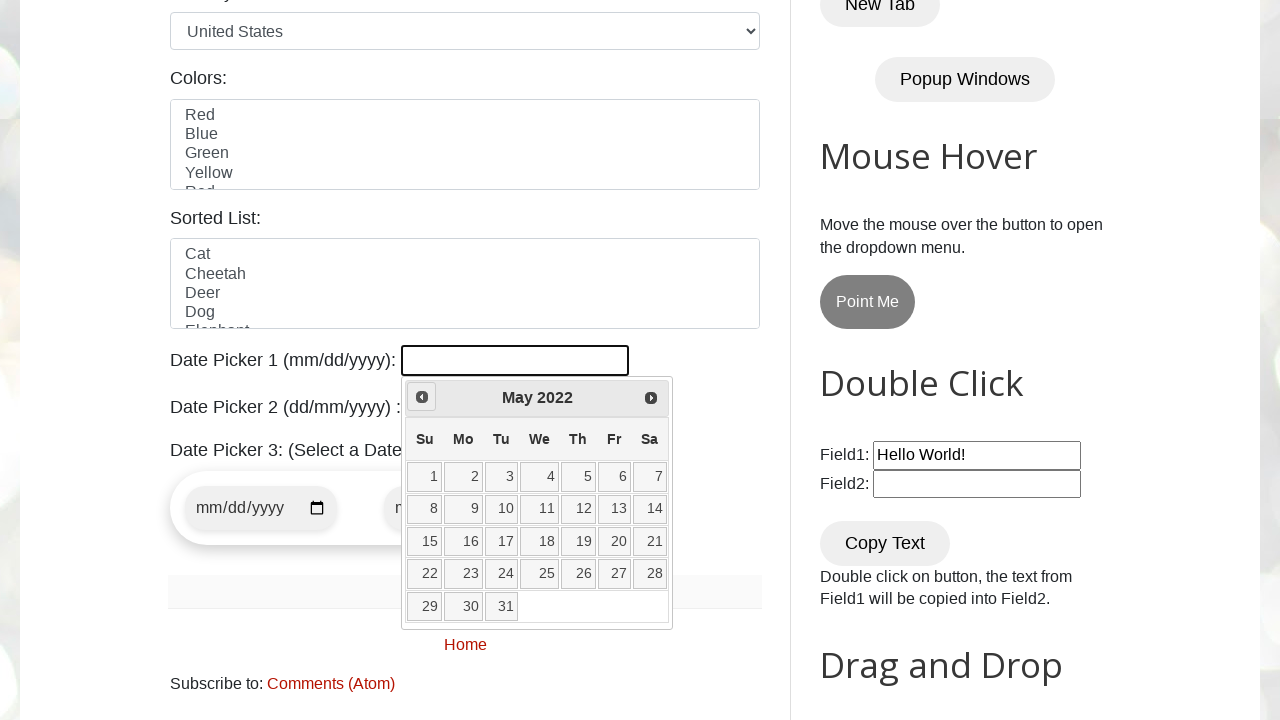

Clicked left arrow to navigate to previous month at (422, 397) on .ui-icon.ui-icon-circle-triangle-w
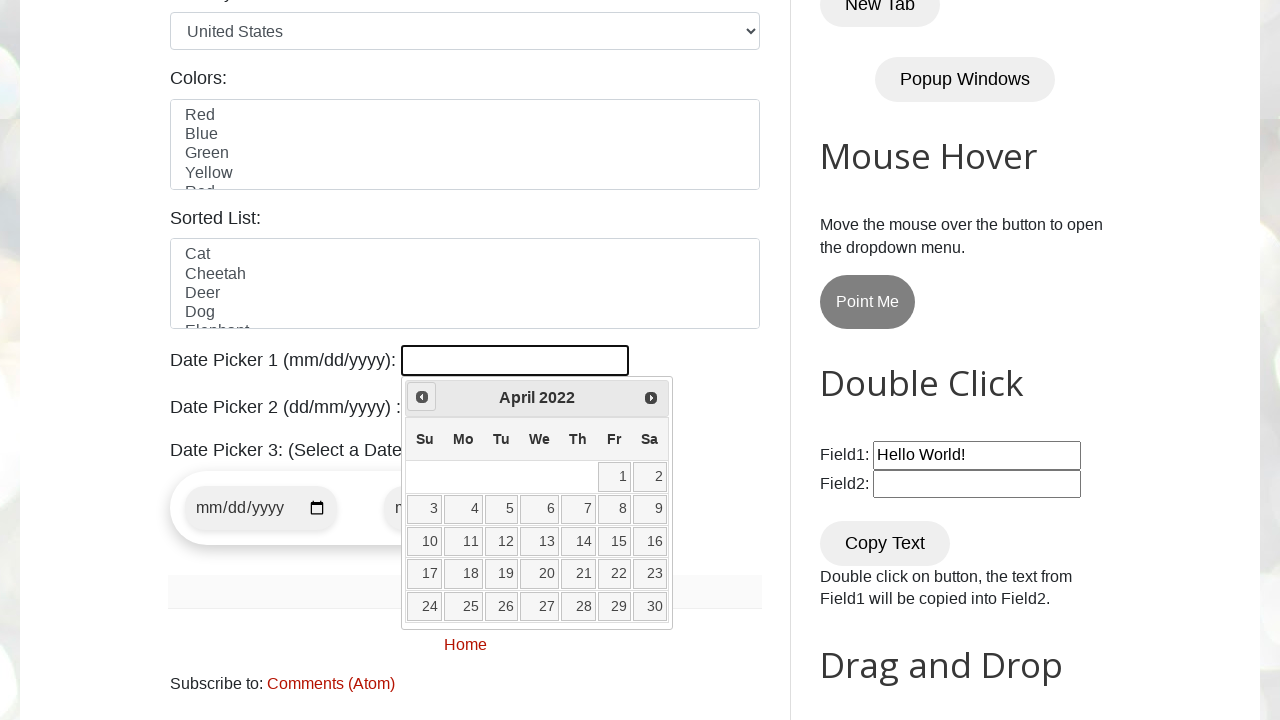

Retrieved current year from date picker
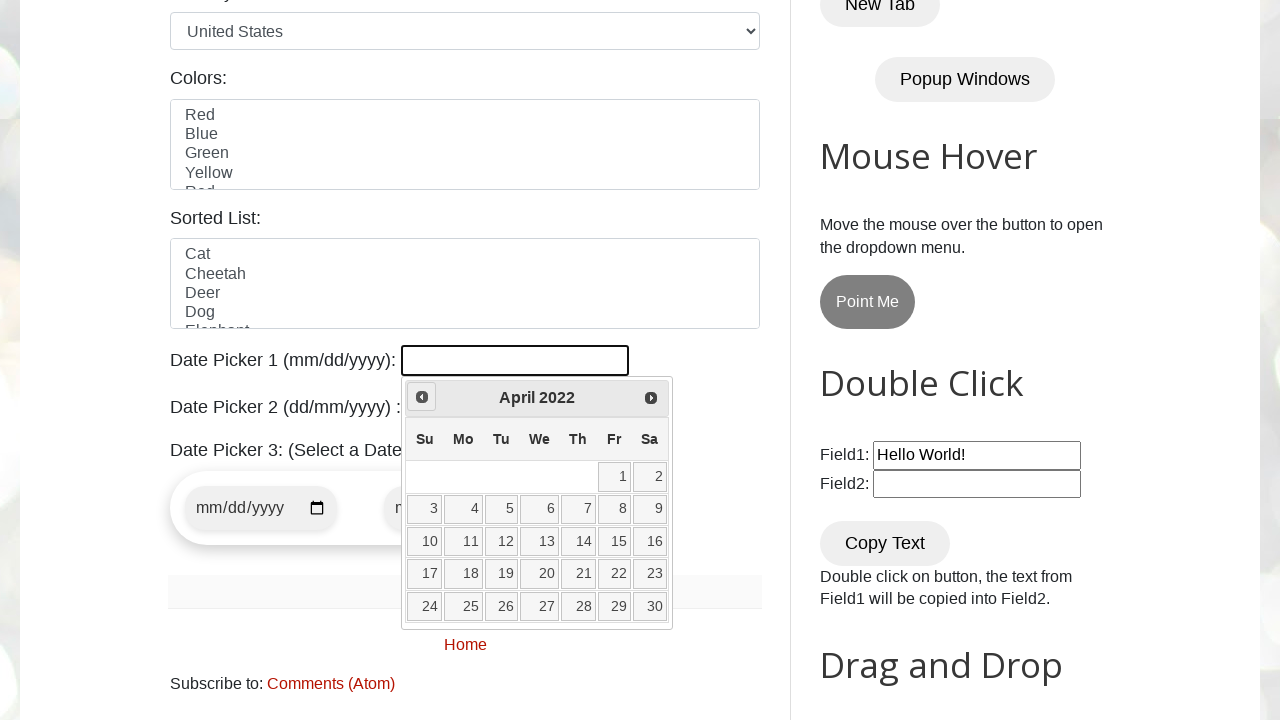

Retrieved current month from date picker
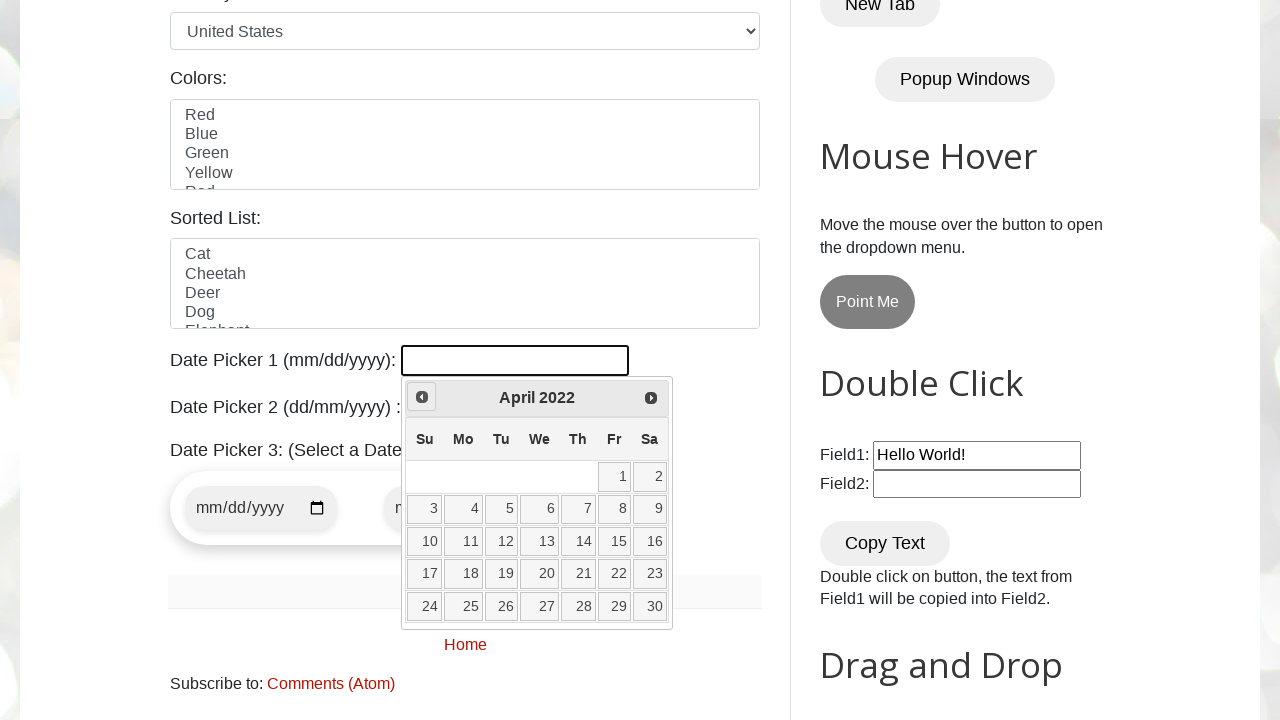

Clicked left arrow to navigate to previous month at (422, 397) on .ui-icon.ui-icon-circle-triangle-w
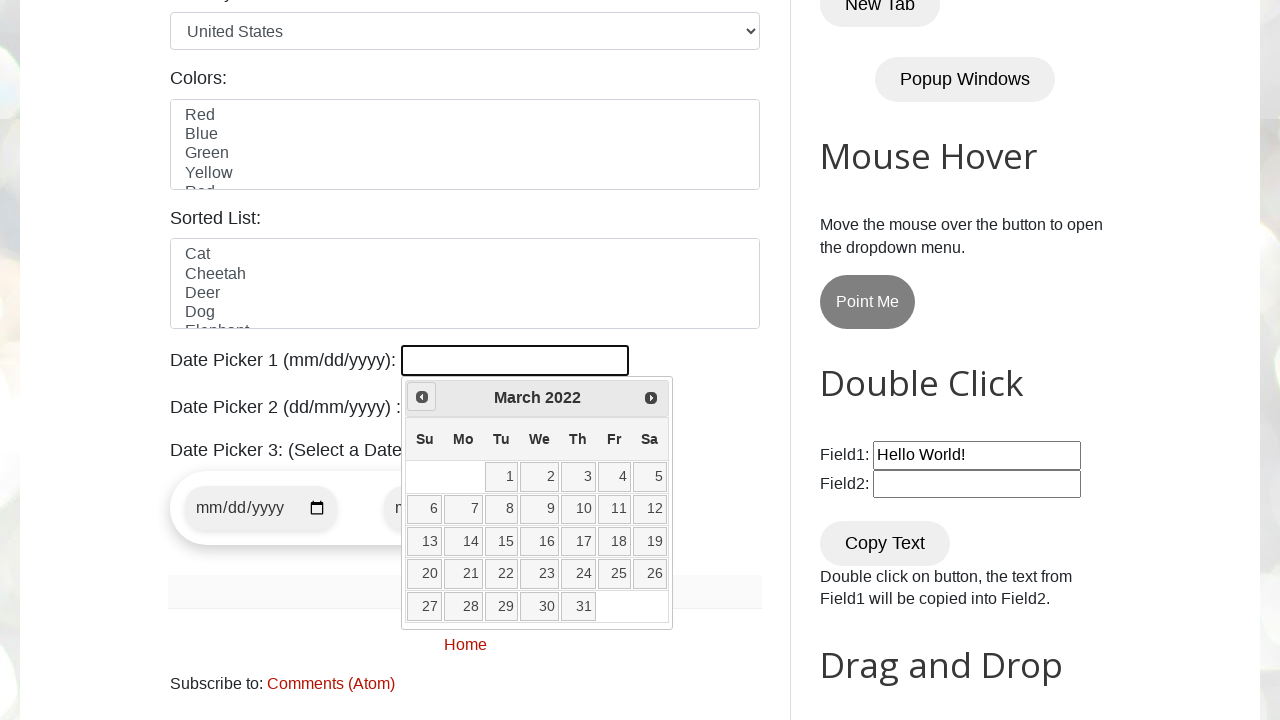

Retrieved current year from date picker
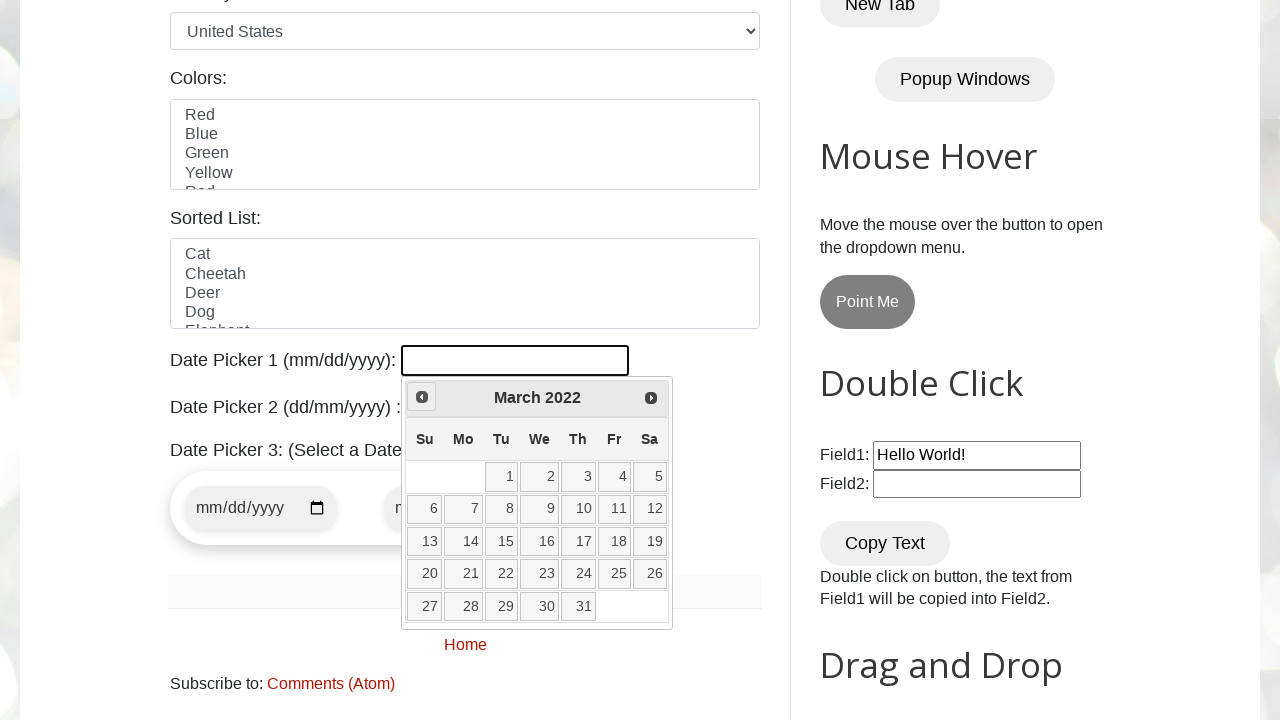

Retrieved current month from date picker
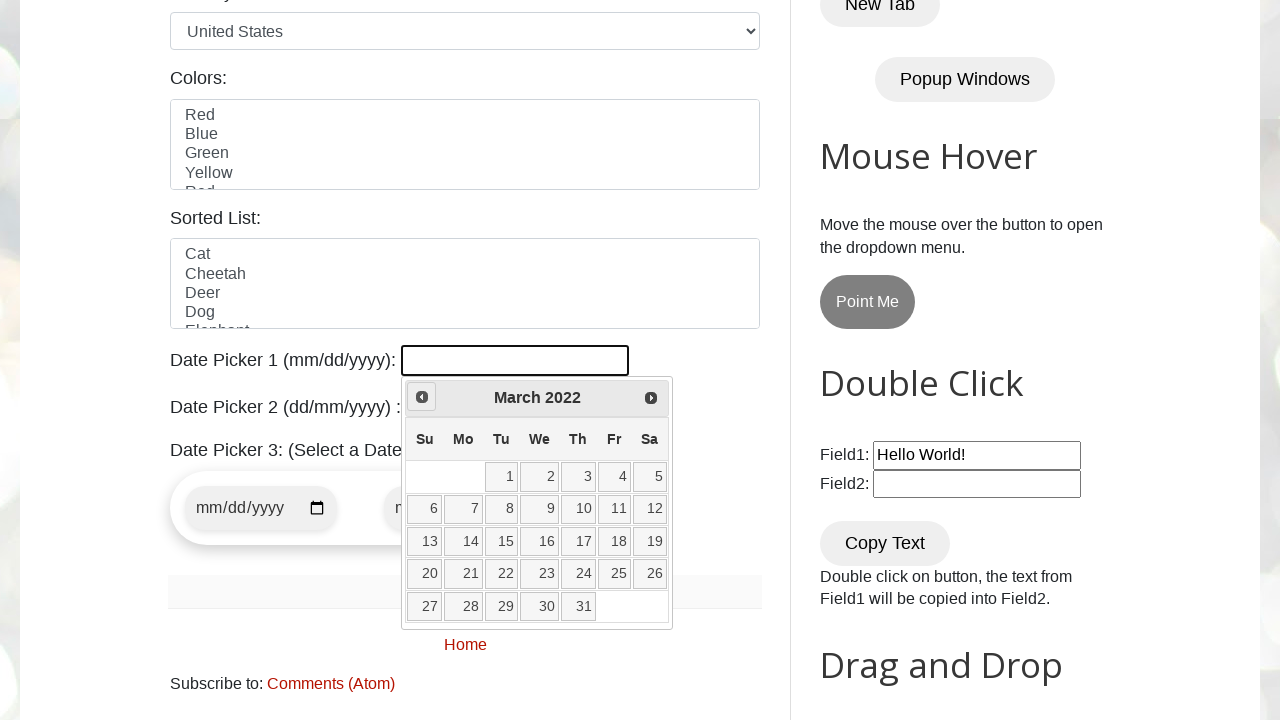

Clicked left arrow to navigate to previous month at (422, 397) on .ui-icon.ui-icon-circle-triangle-w
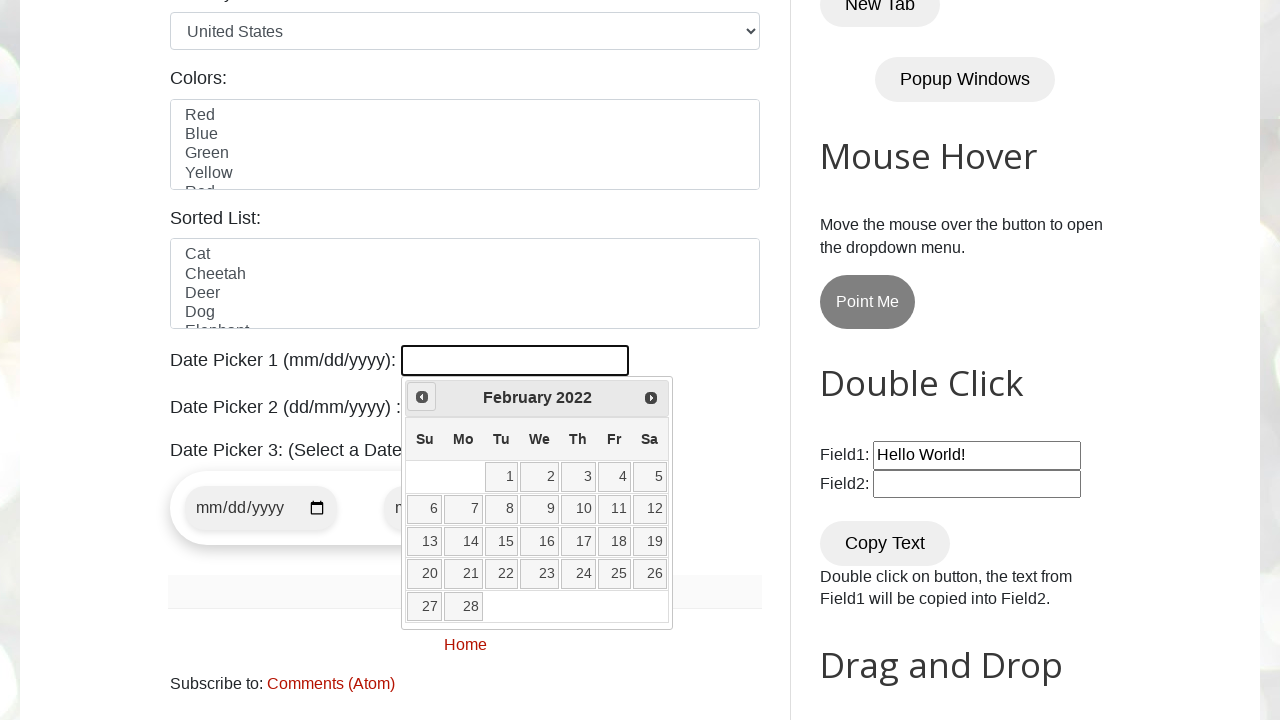

Retrieved current year from date picker
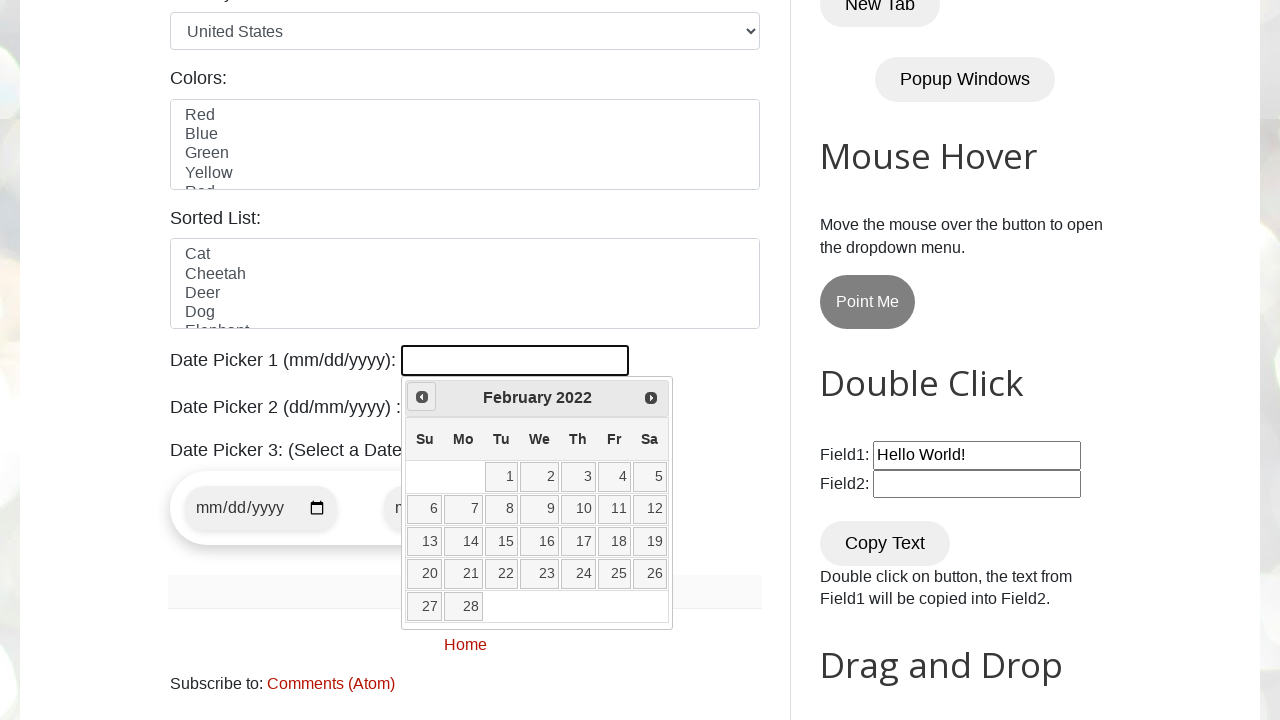

Retrieved current month from date picker
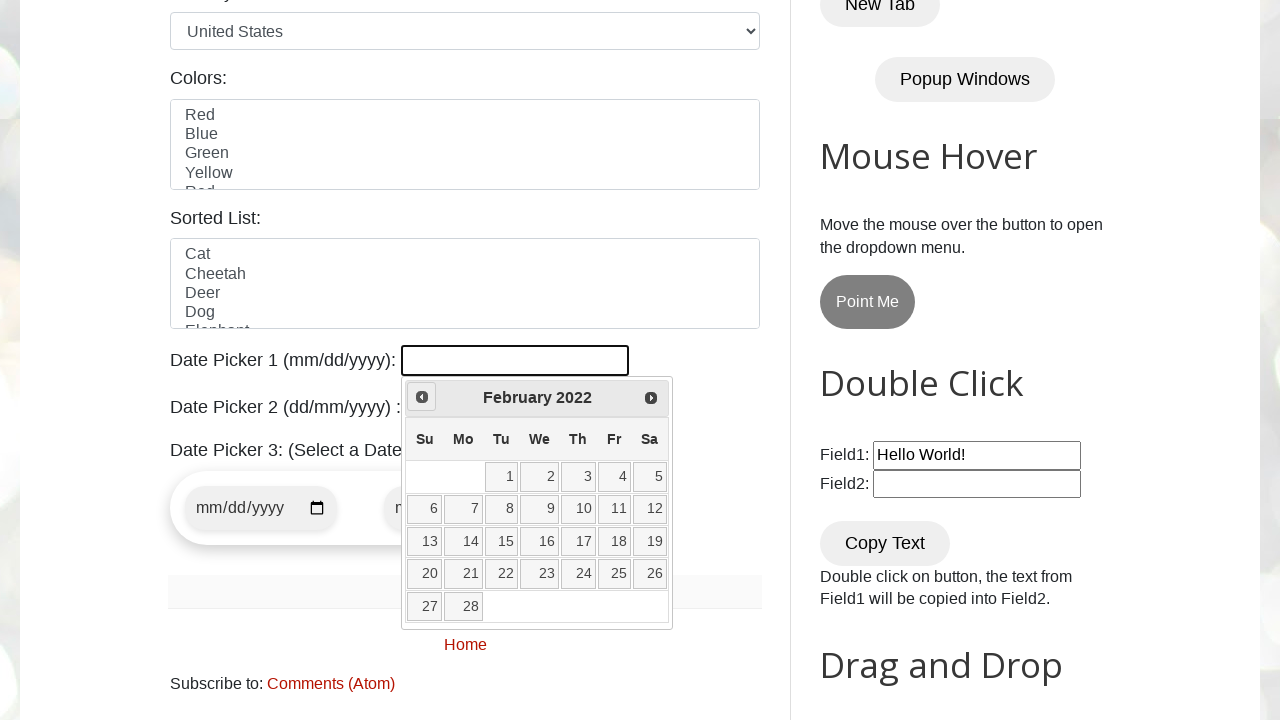

Clicked left arrow to navigate to previous month at (422, 397) on .ui-icon.ui-icon-circle-triangle-w
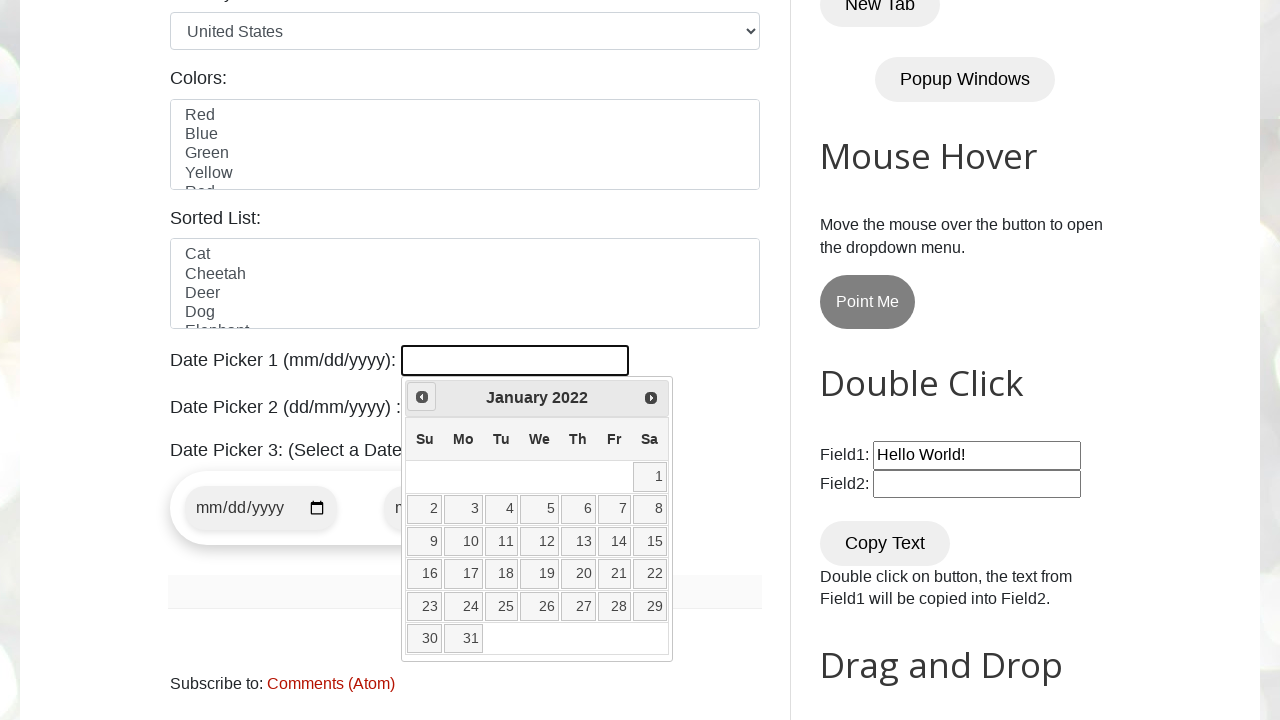

Retrieved current year from date picker
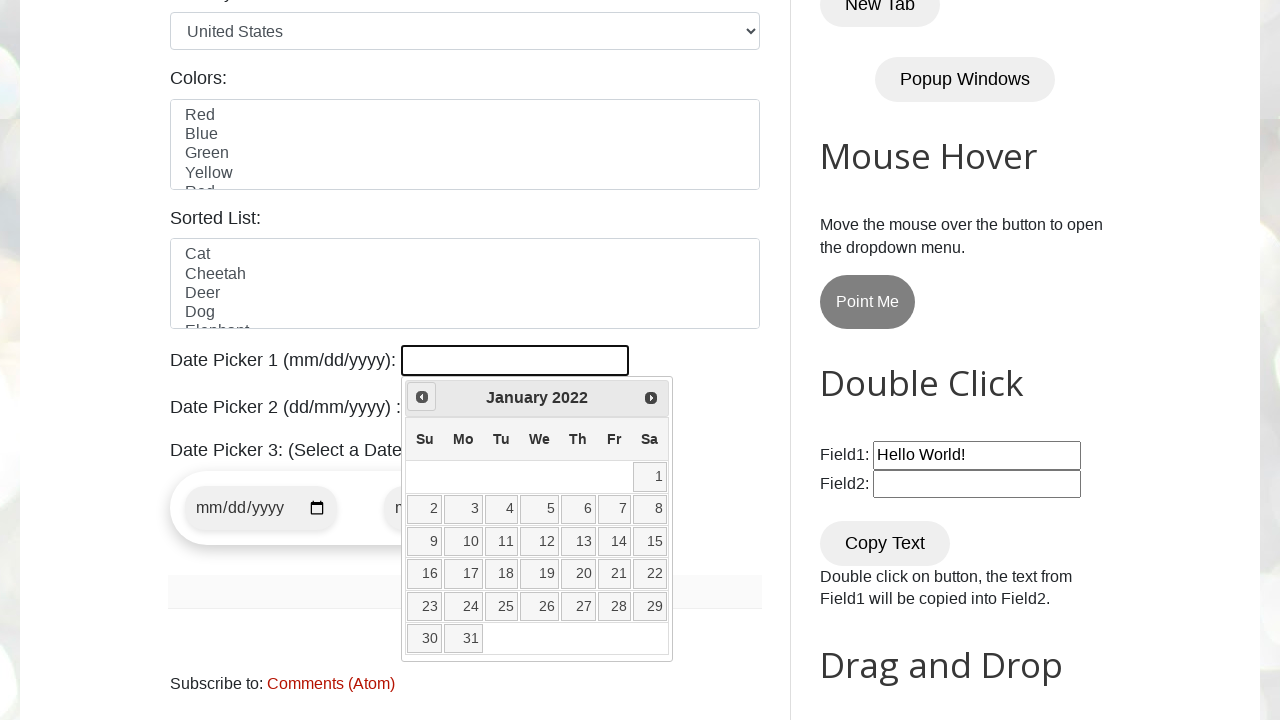

Retrieved current month from date picker
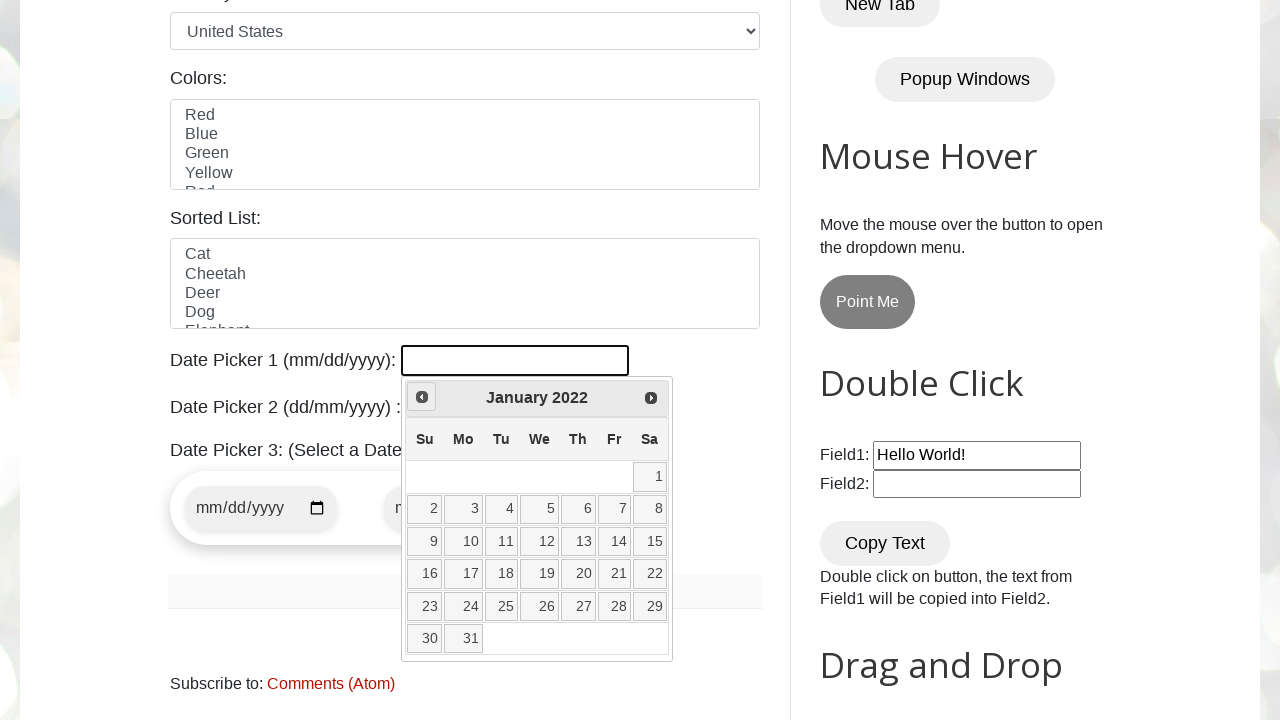

Clicked left arrow to navigate to previous month at (422, 397) on .ui-icon.ui-icon-circle-triangle-w
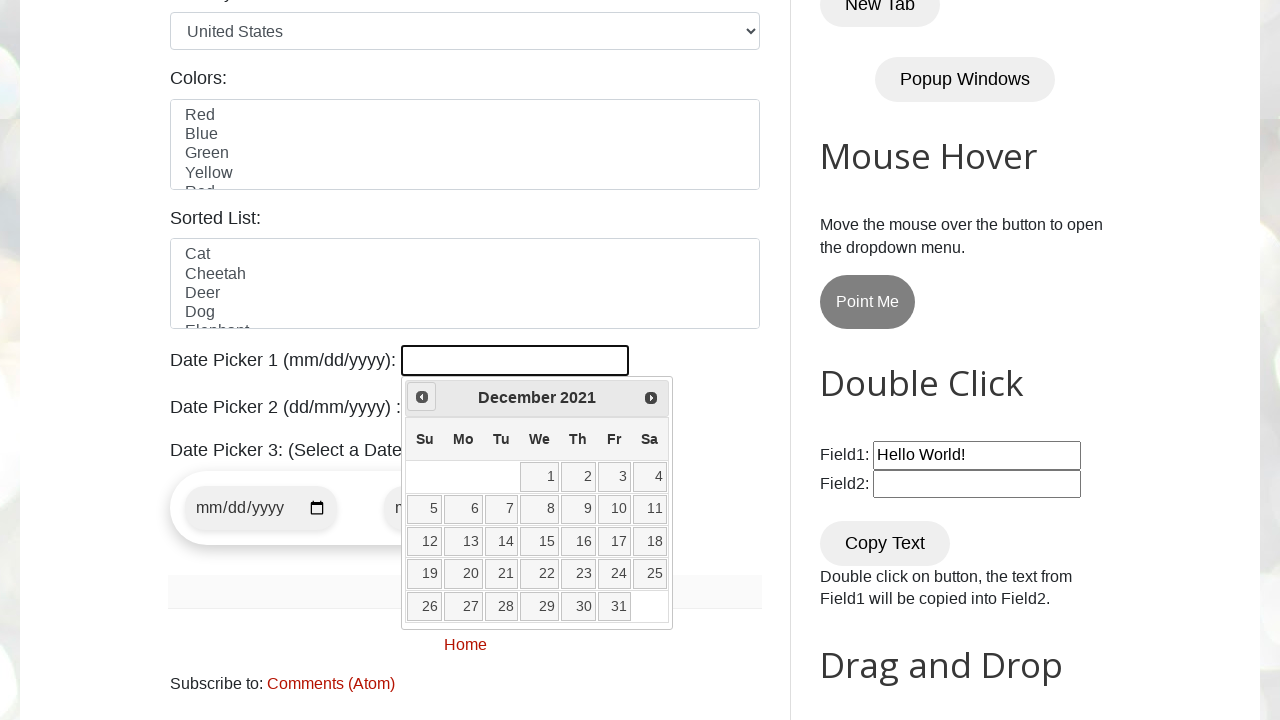

Retrieved current year from date picker
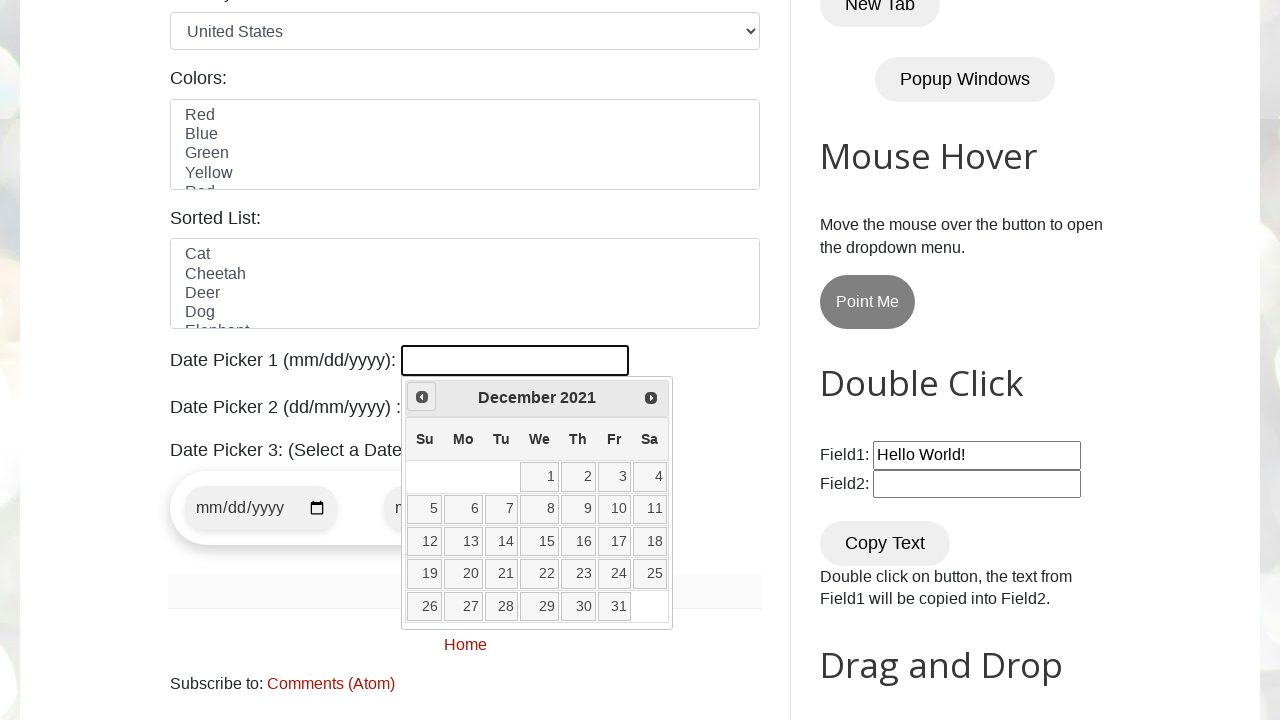

Retrieved current month from date picker
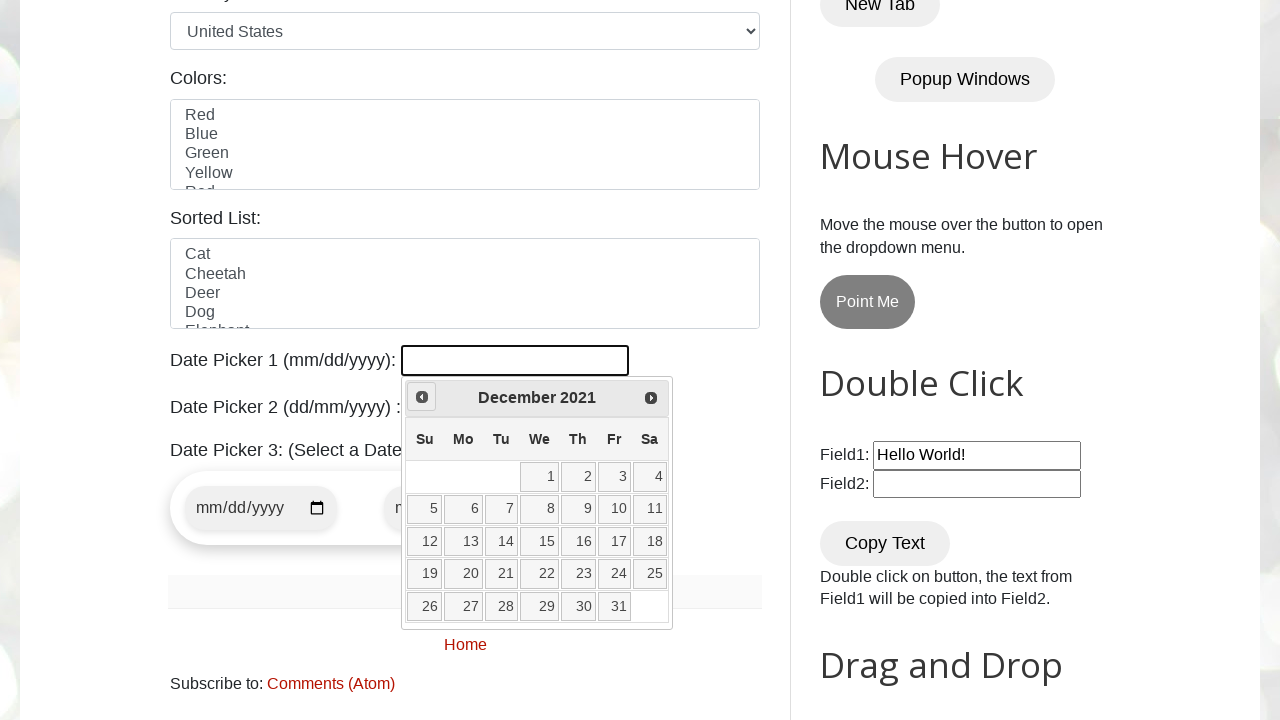

Clicked left arrow to navigate to previous month at (422, 397) on .ui-icon.ui-icon-circle-triangle-w
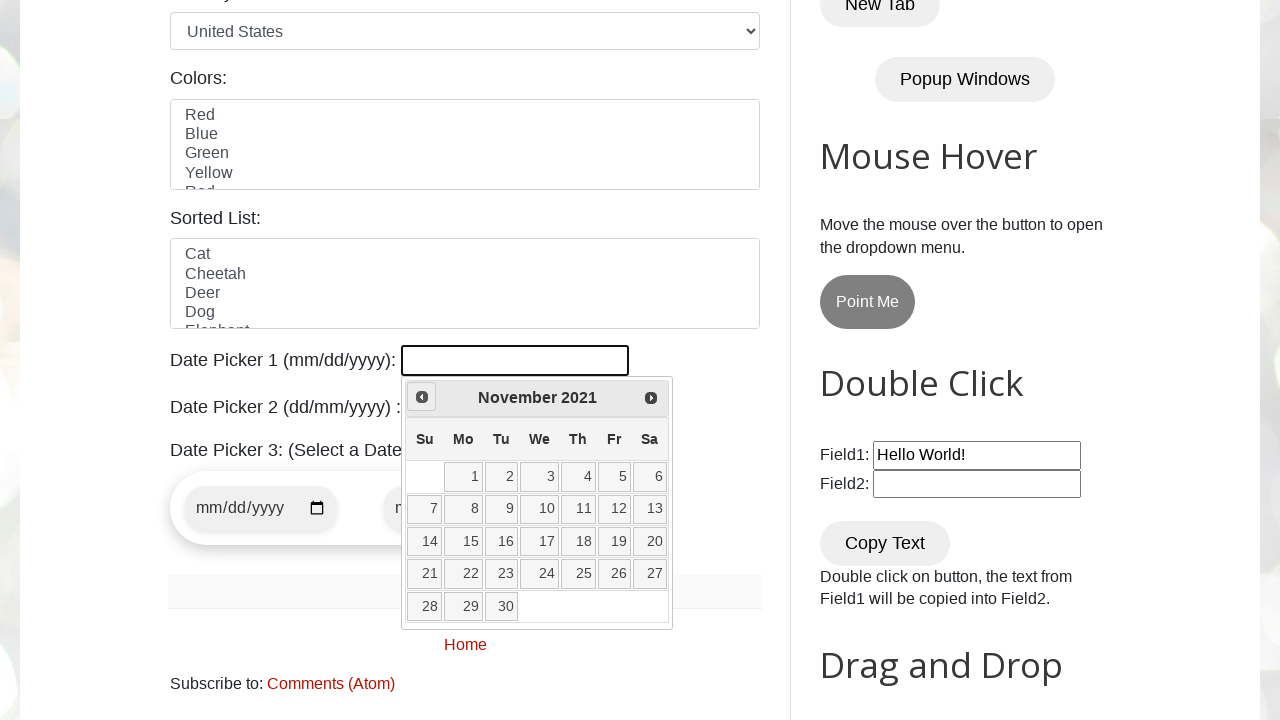

Retrieved current year from date picker
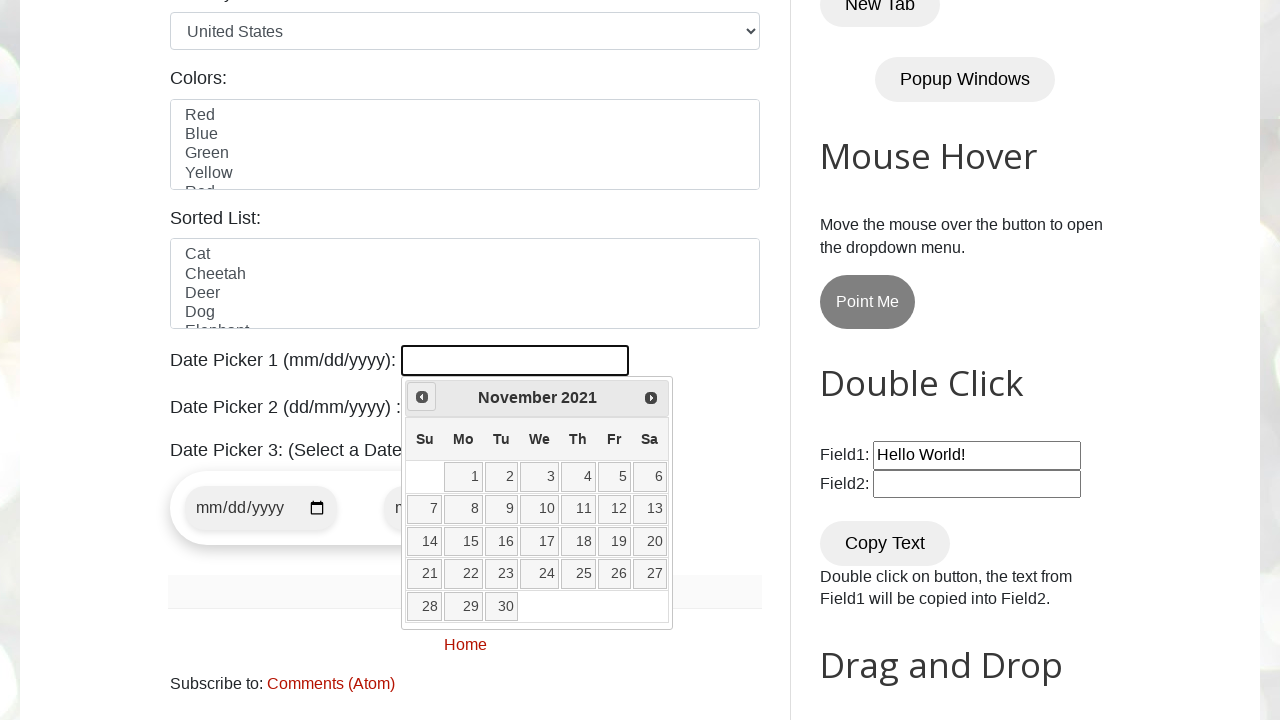

Retrieved current month from date picker
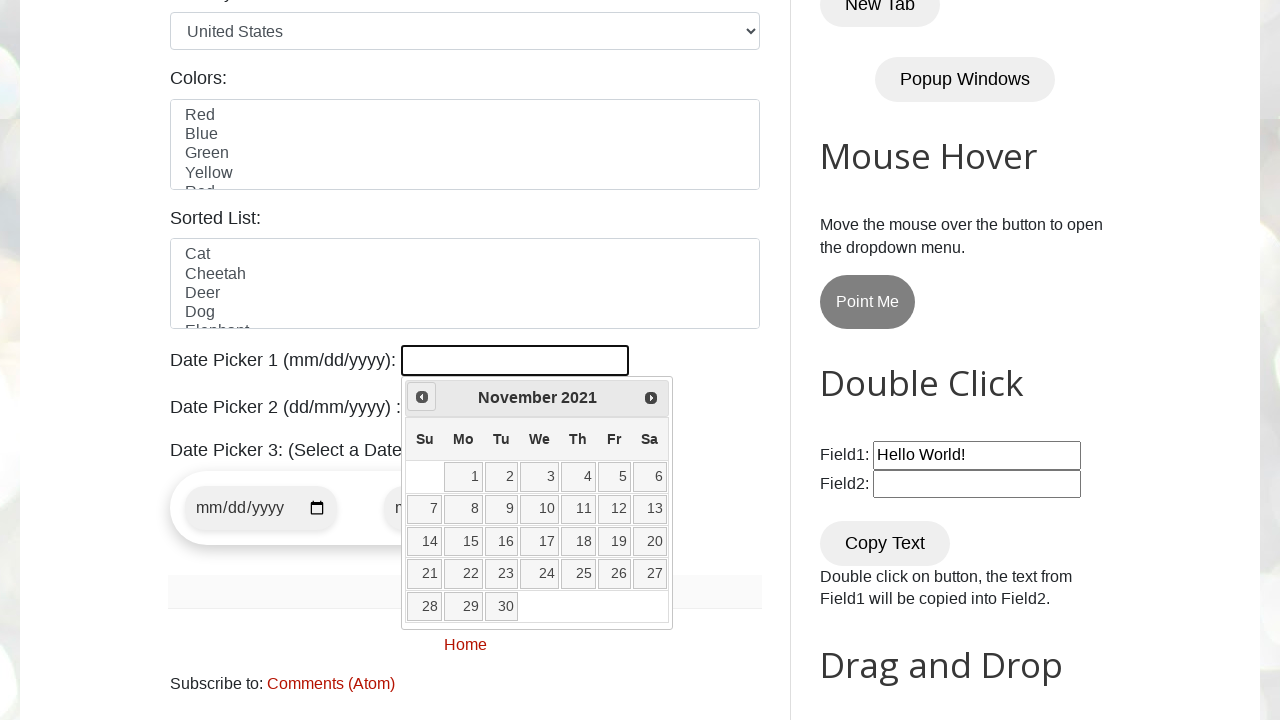

Clicked left arrow to navigate to previous month at (422, 397) on .ui-icon.ui-icon-circle-triangle-w
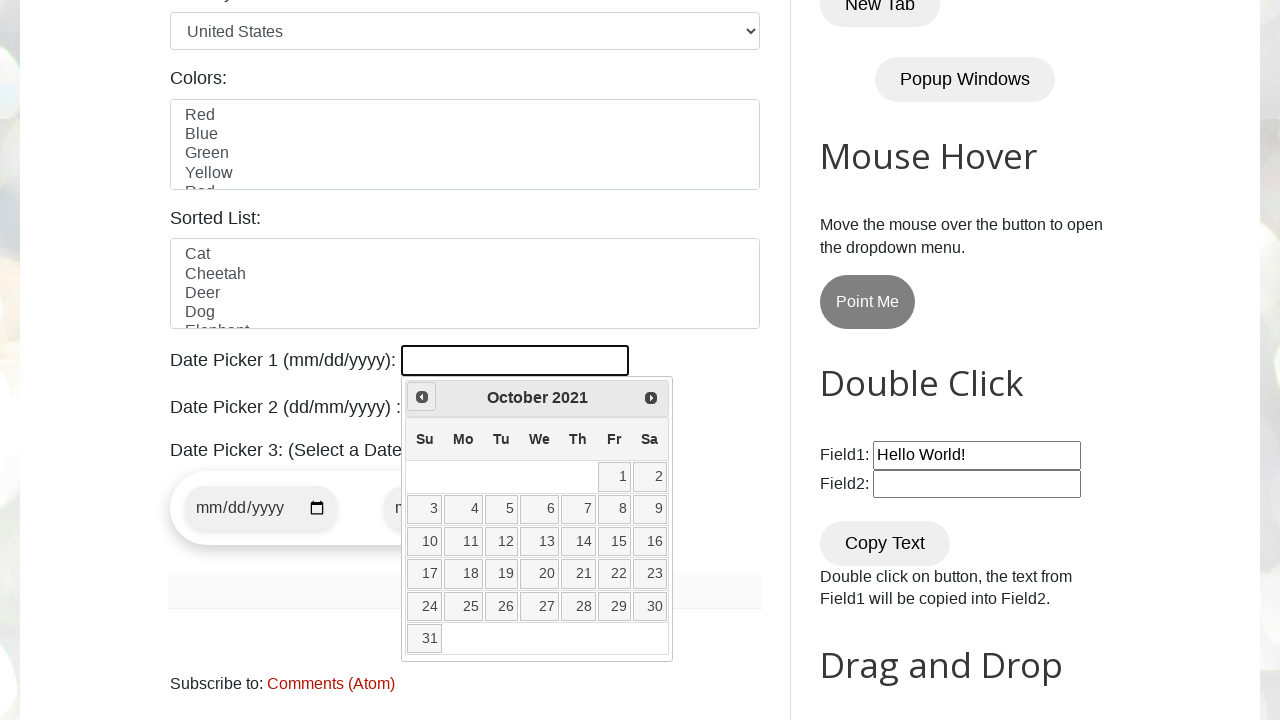

Retrieved current year from date picker
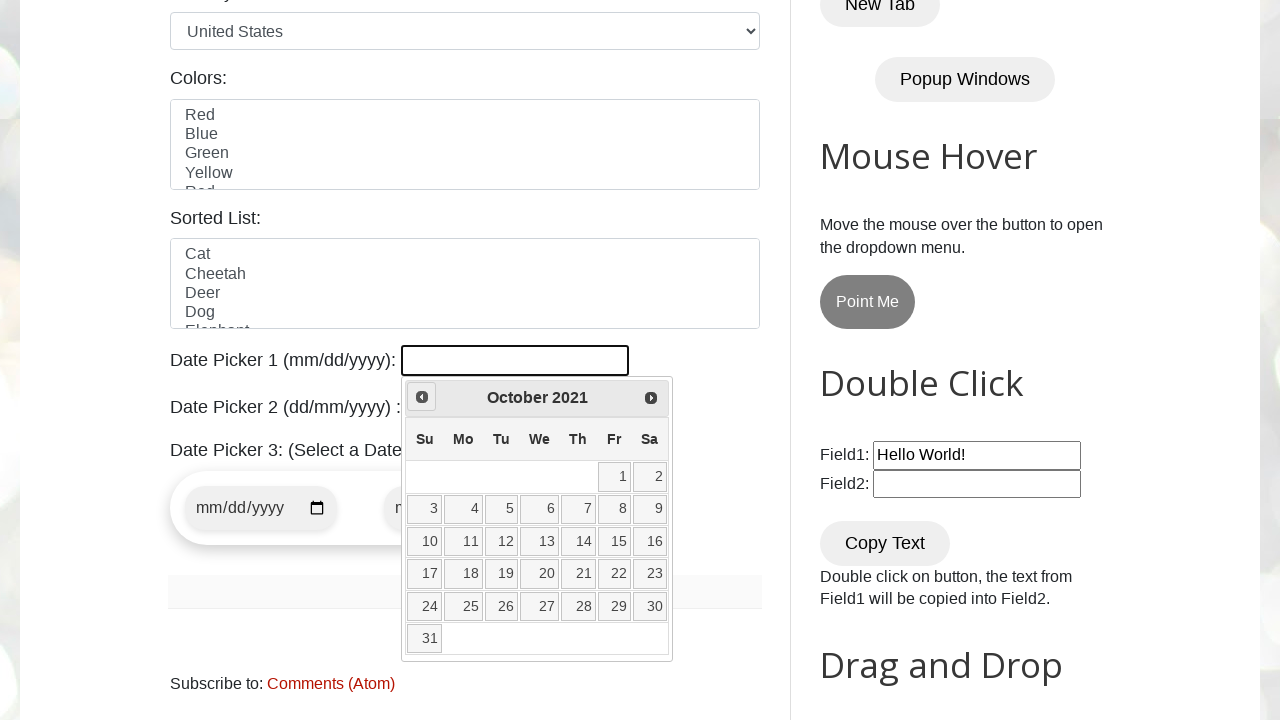

Retrieved current month from date picker
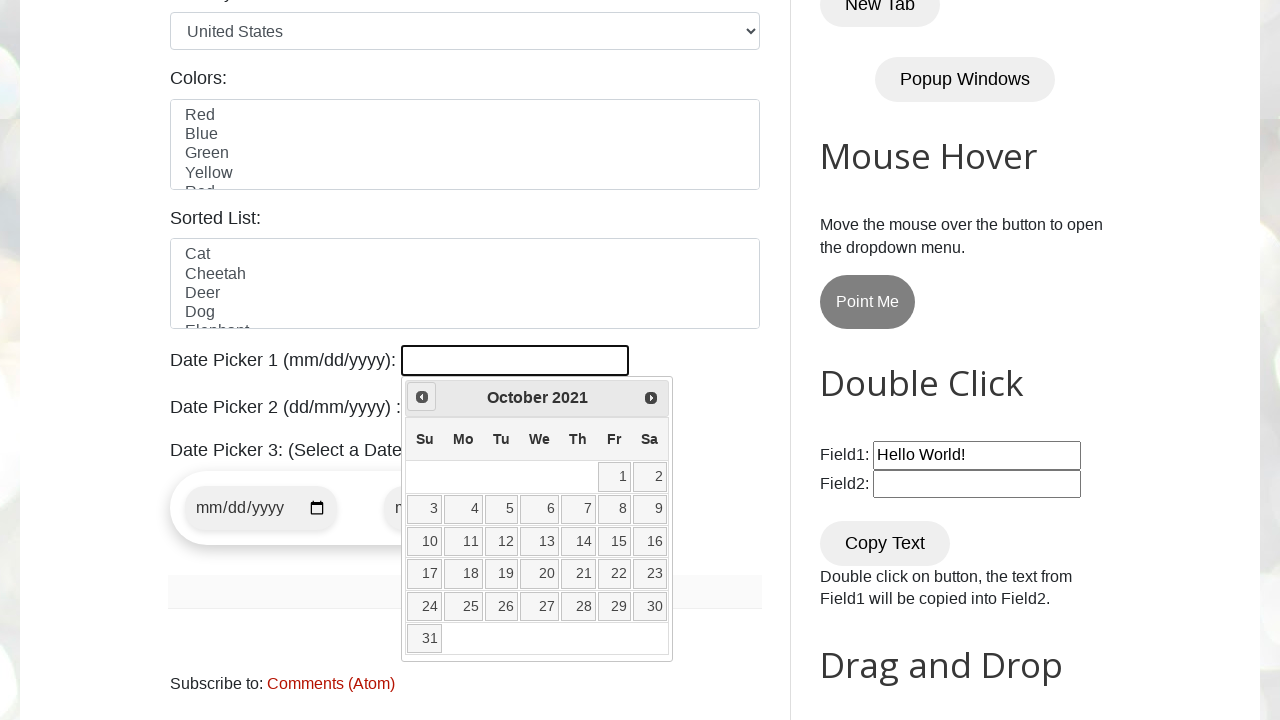

Clicked left arrow to navigate to previous month at (422, 397) on .ui-icon.ui-icon-circle-triangle-w
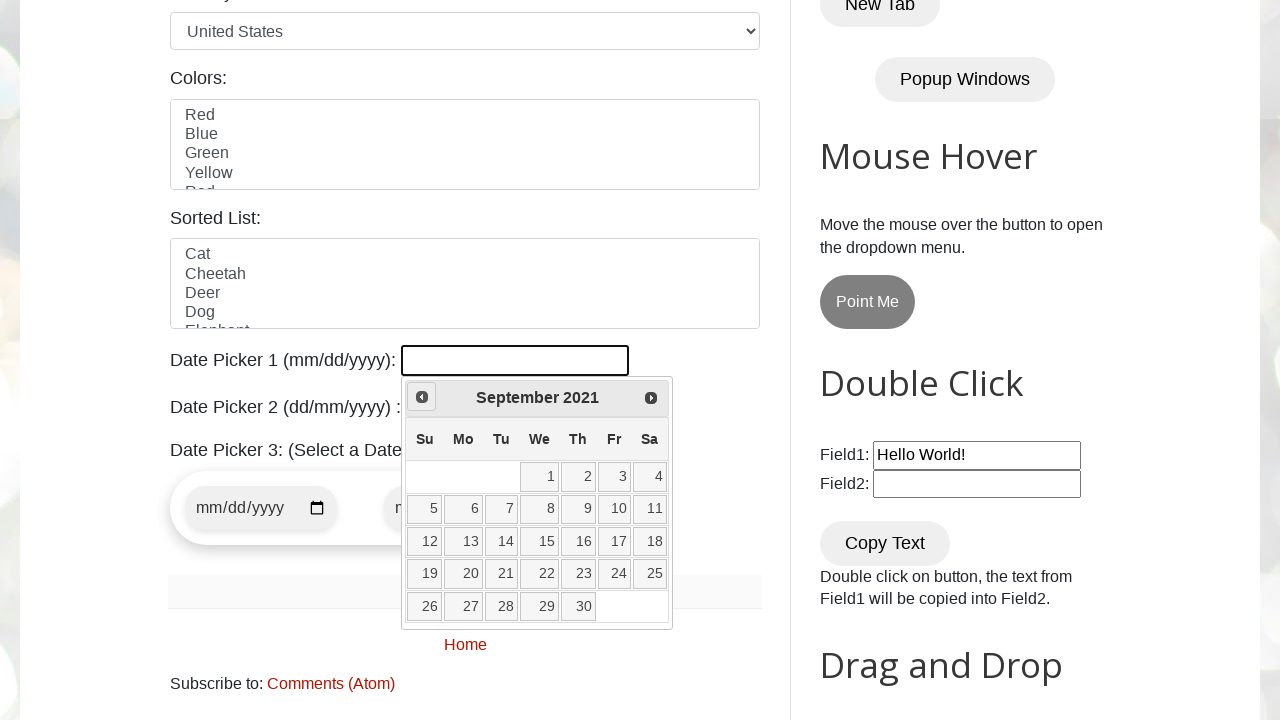

Retrieved current year from date picker
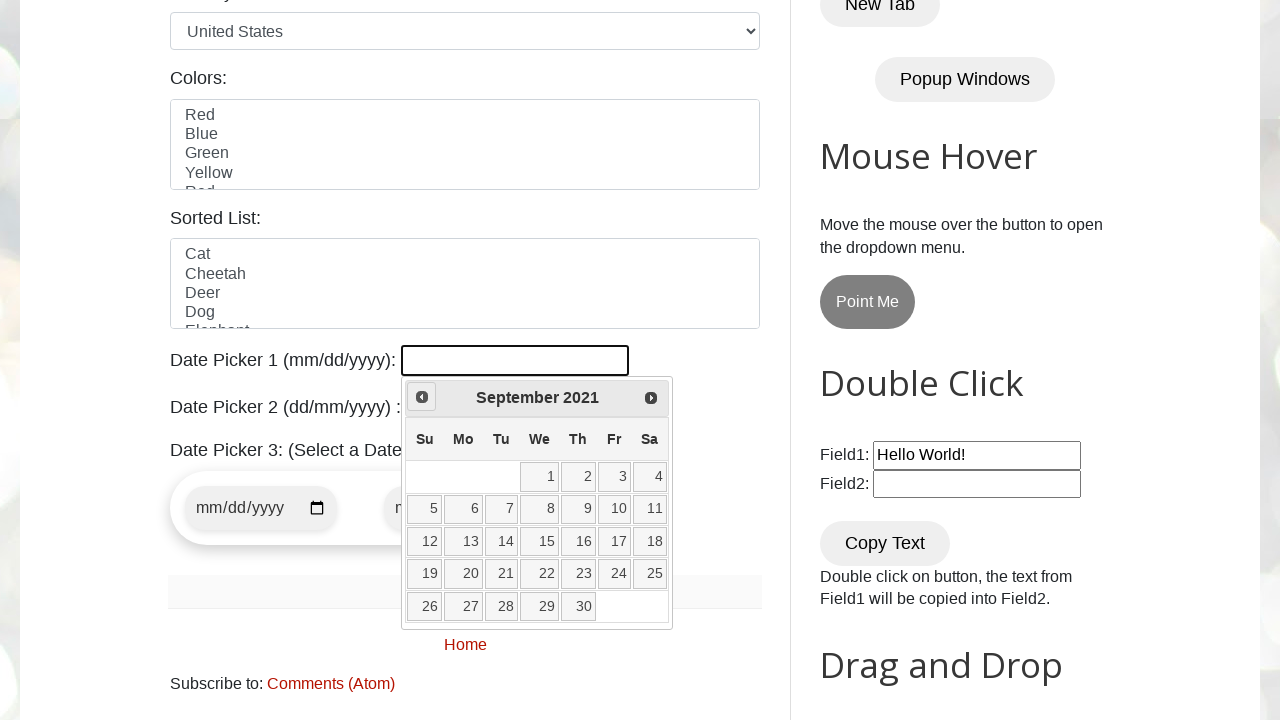

Retrieved current month from date picker
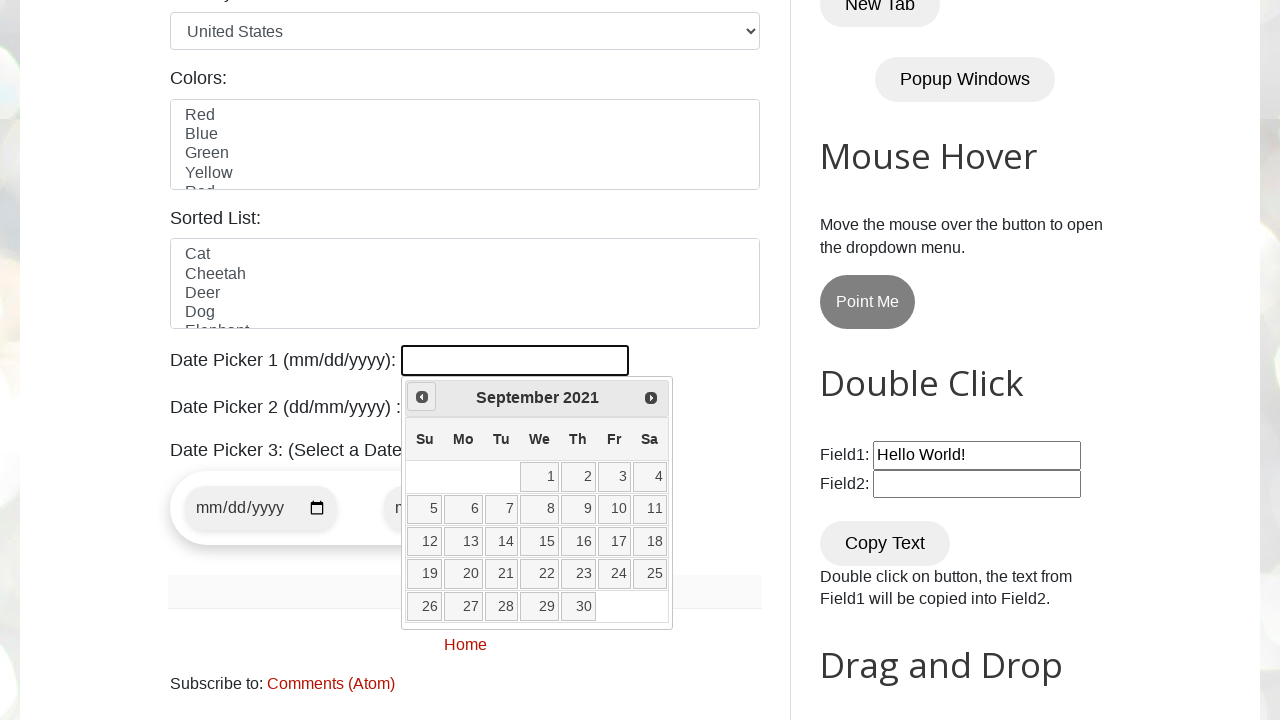

Clicked left arrow to navigate to previous month at (422, 397) on .ui-icon.ui-icon-circle-triangle-w
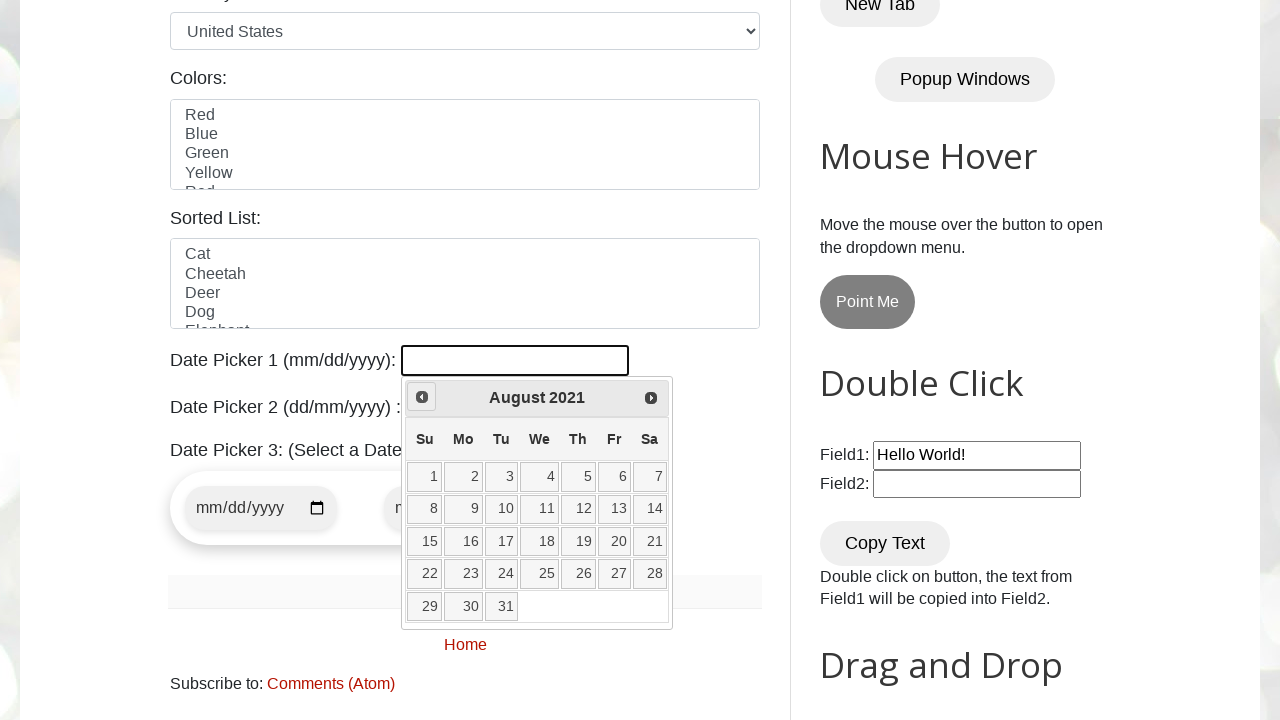

Retrieved current year from date picker
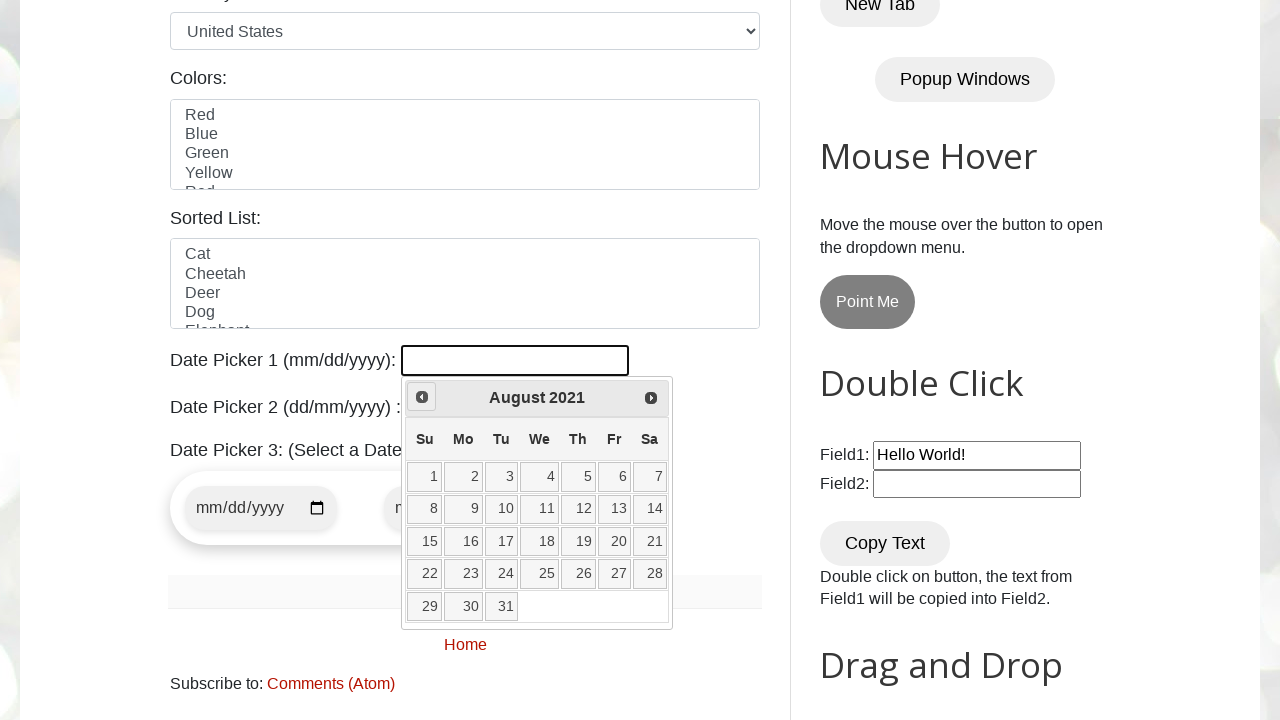

Retrieved current month from date picker
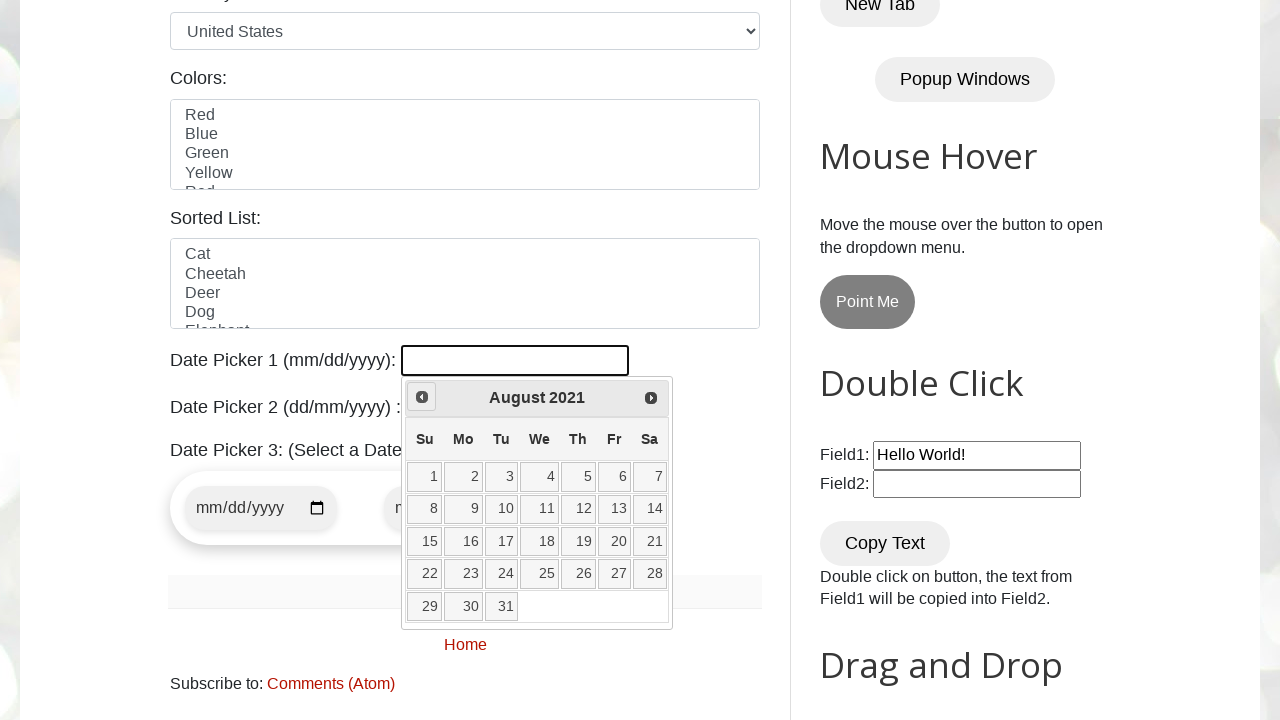

Clicked left arrow to navigate to previous month at (422, 397) on .ui-icon.ui-icon-circle-triangle-w
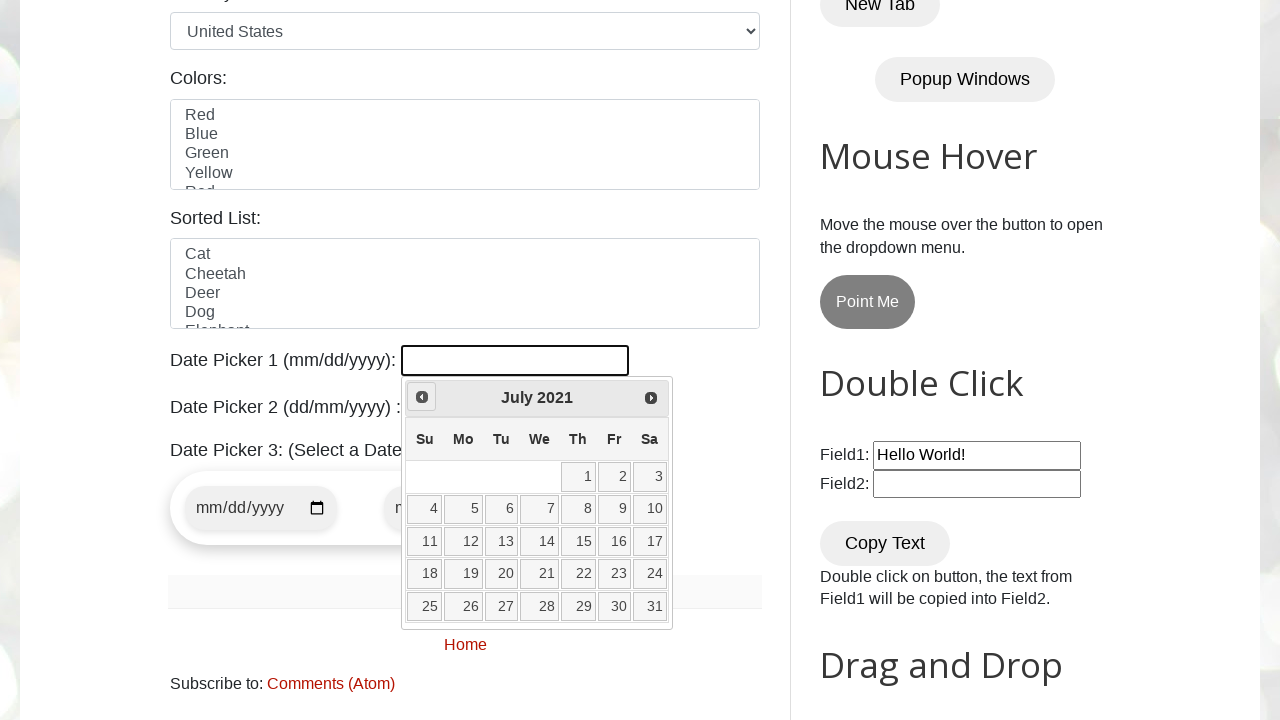

Retrieved current year from date picker
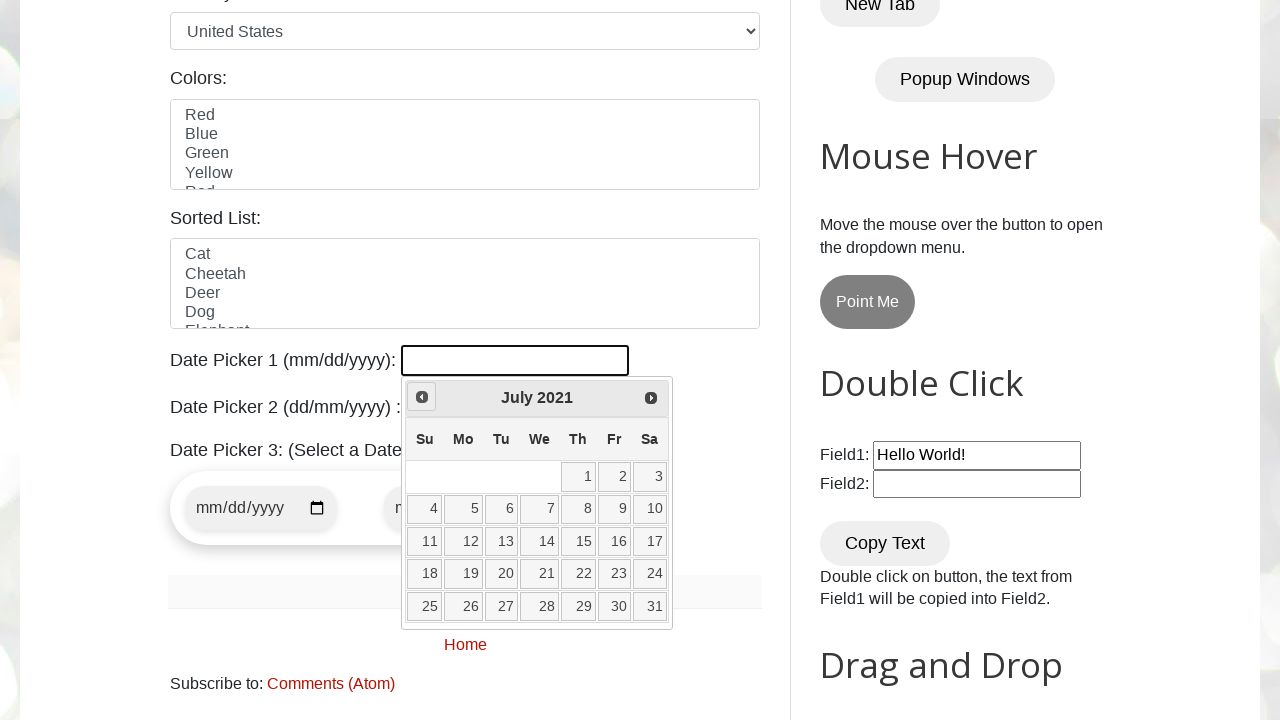

Retrieved current month from date picker
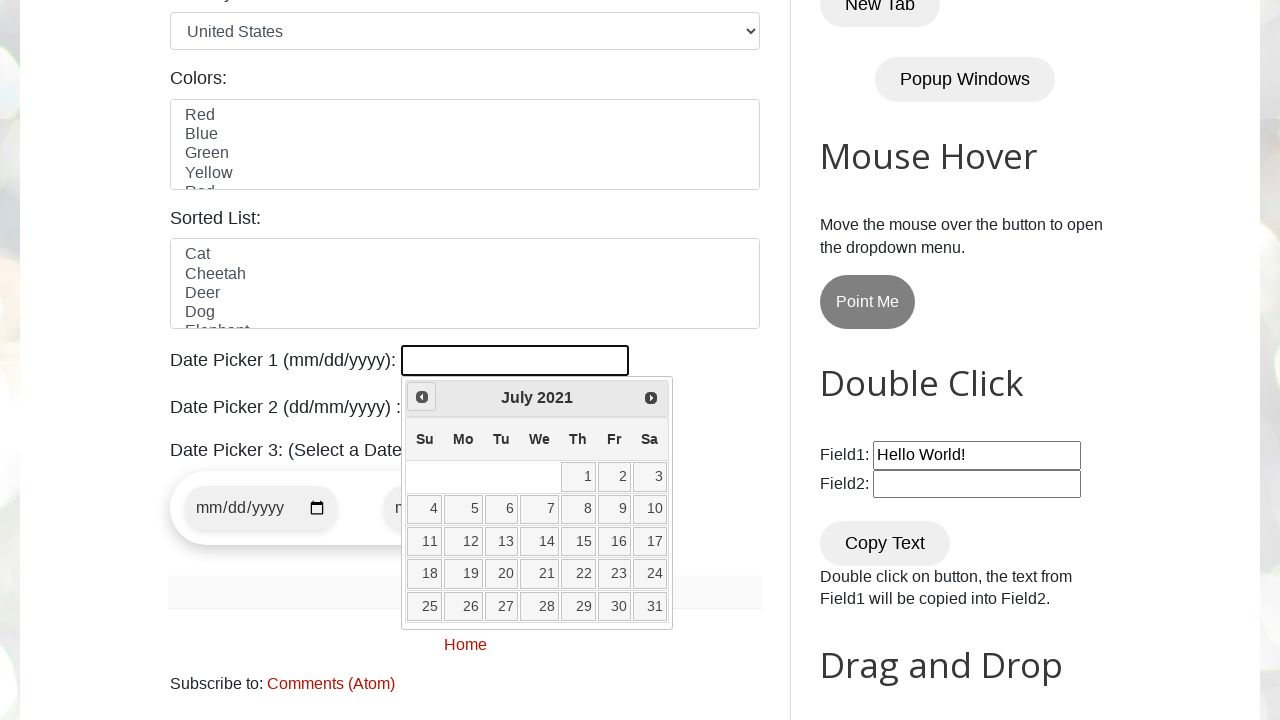

Clicked left arrow to navigate to previous month at (422, 397) on .ui-icon.ui-icon-circle-triangle-w
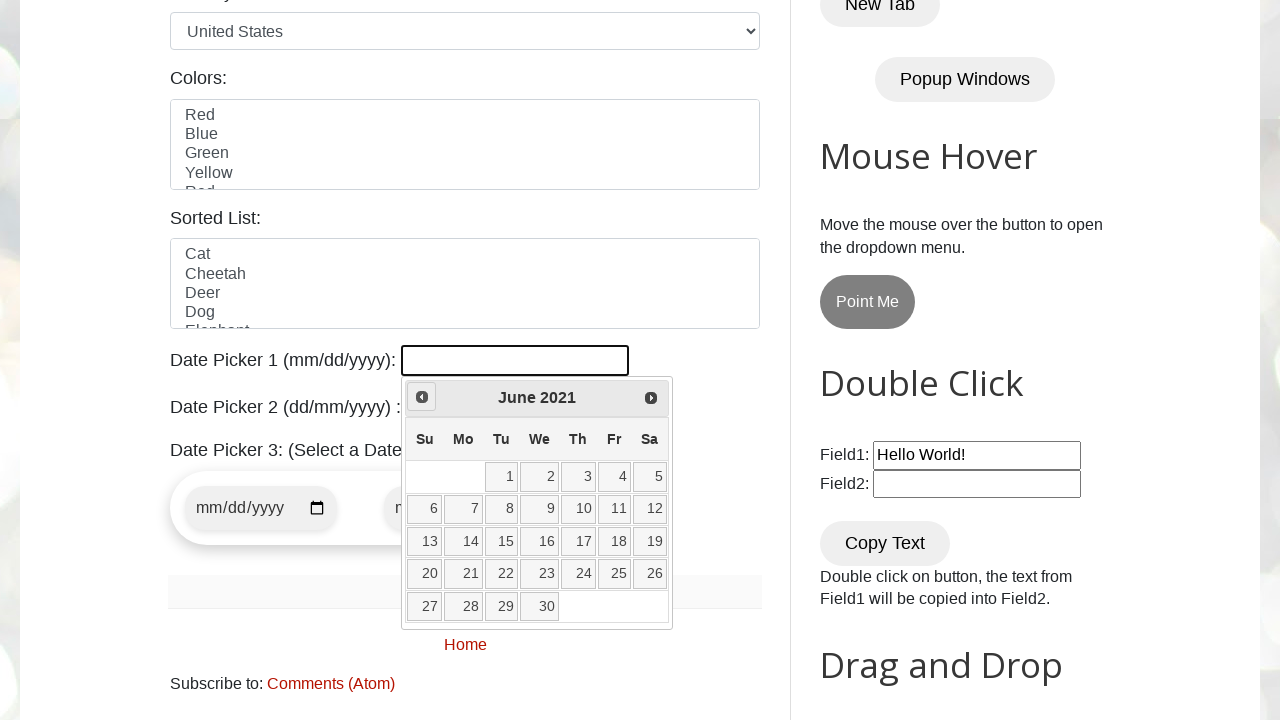

Retrieved current year from date picker
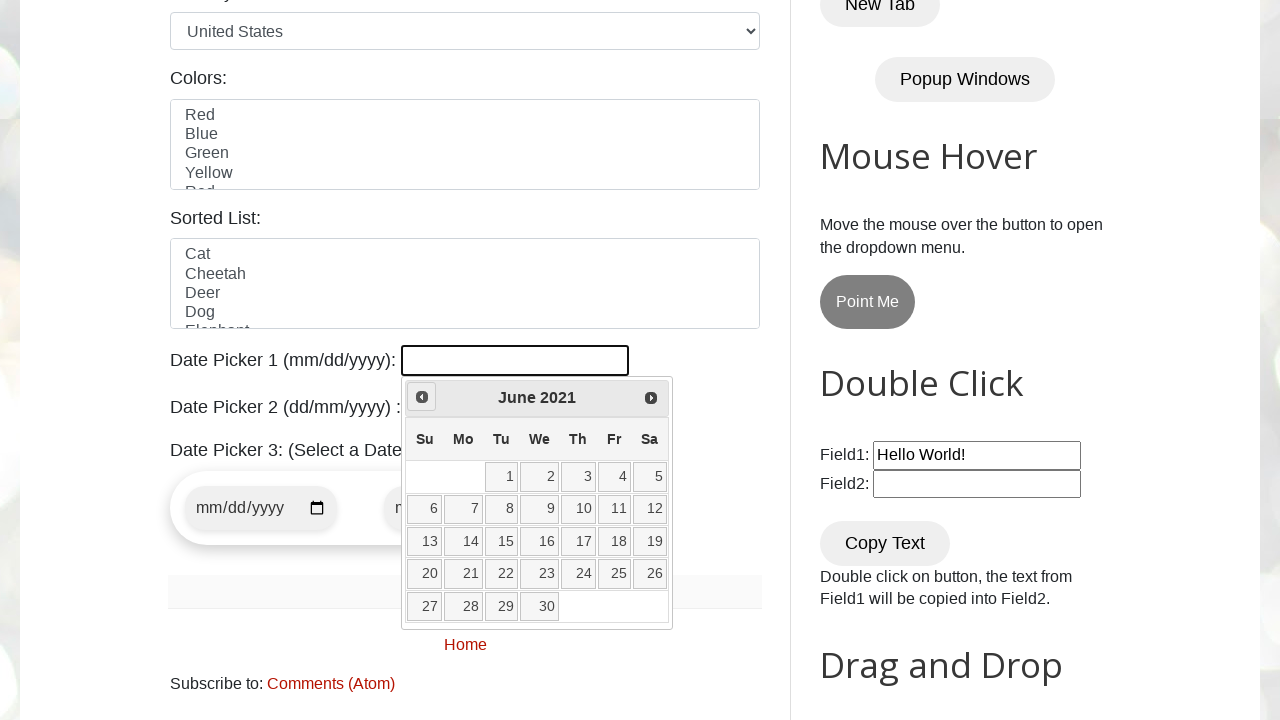

Retrieved current month from date picker
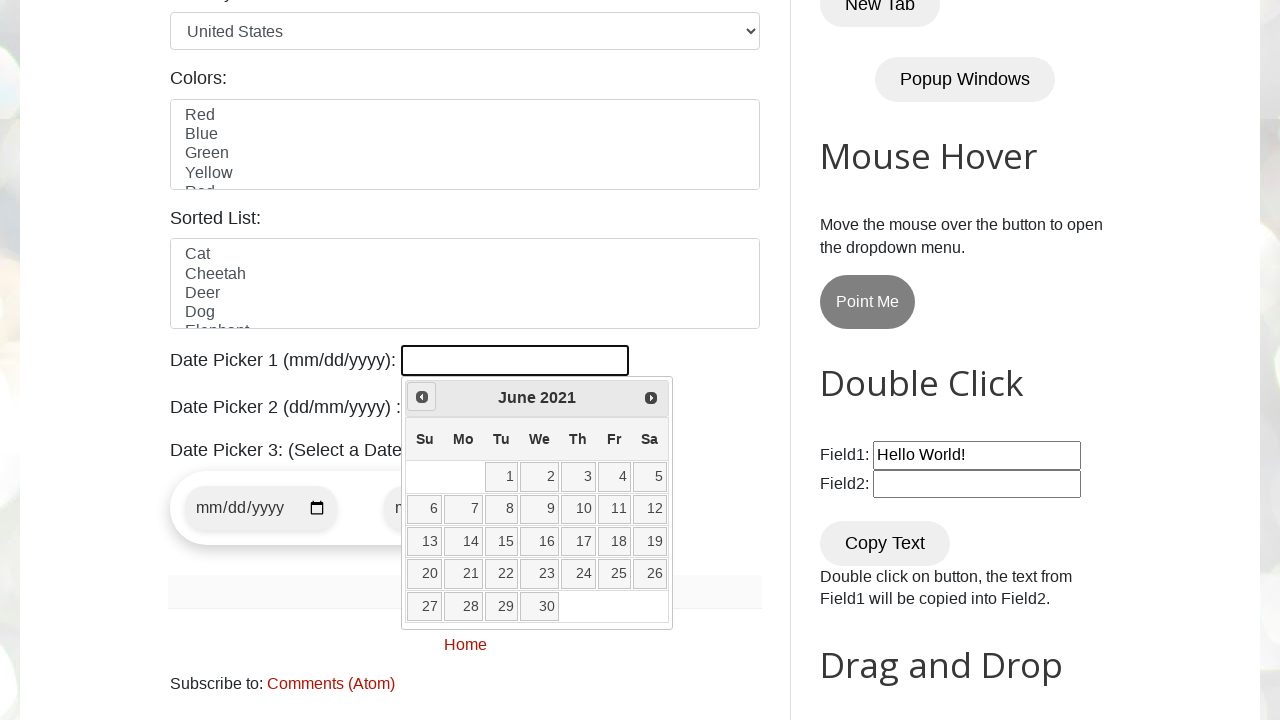

Clicked left arrow to navigate to previous month at (422, 397) on .ui-icon.ui-icon-circle-triangle-w
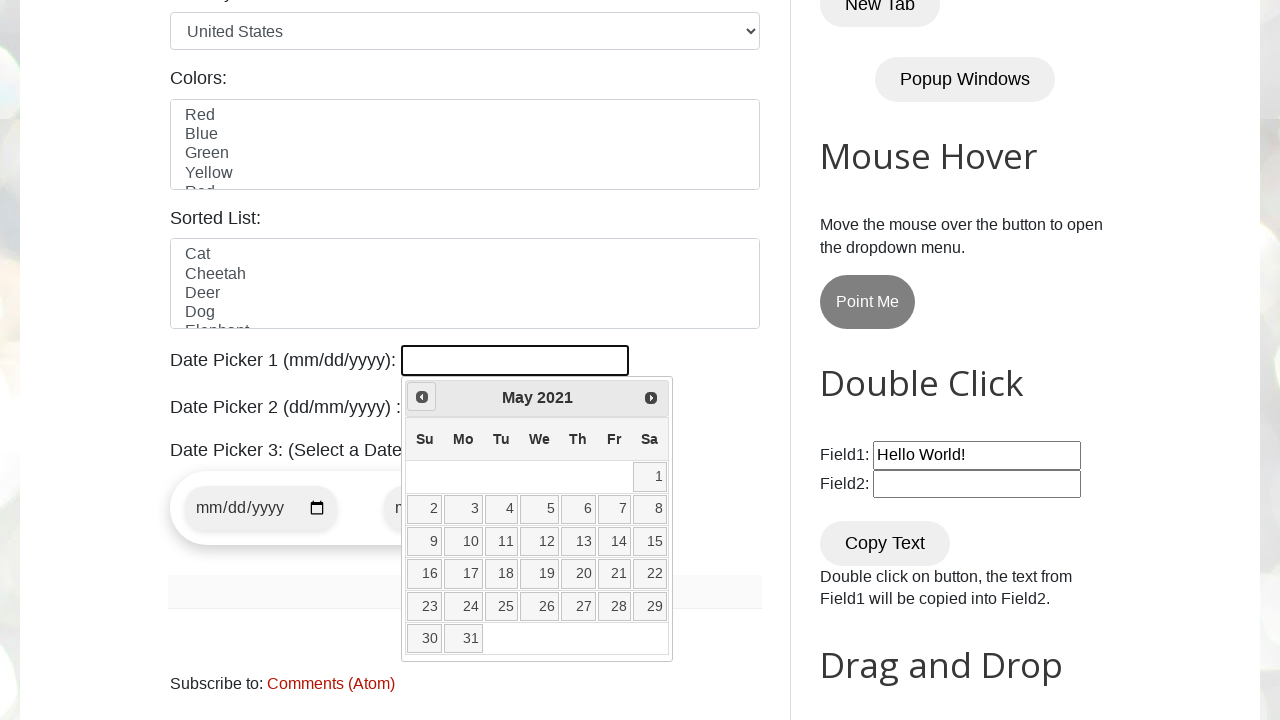

Retrieved current year from date picker
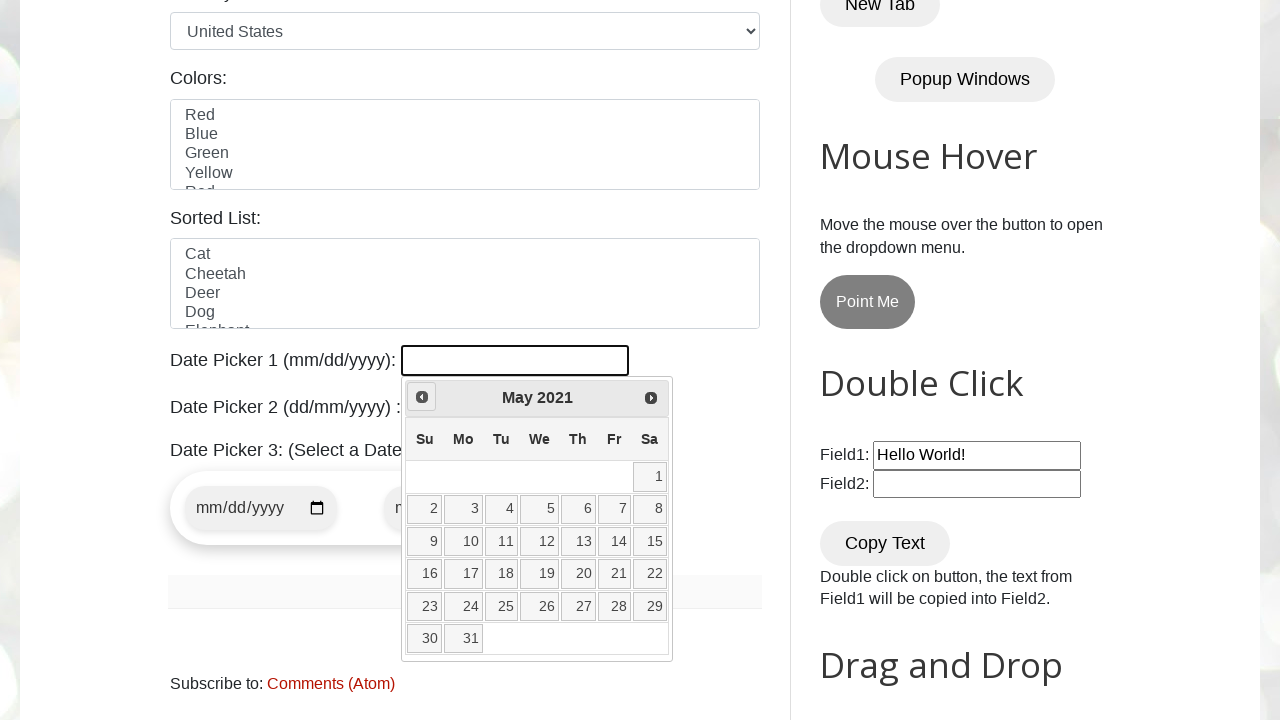

Retrieved current month from date picker
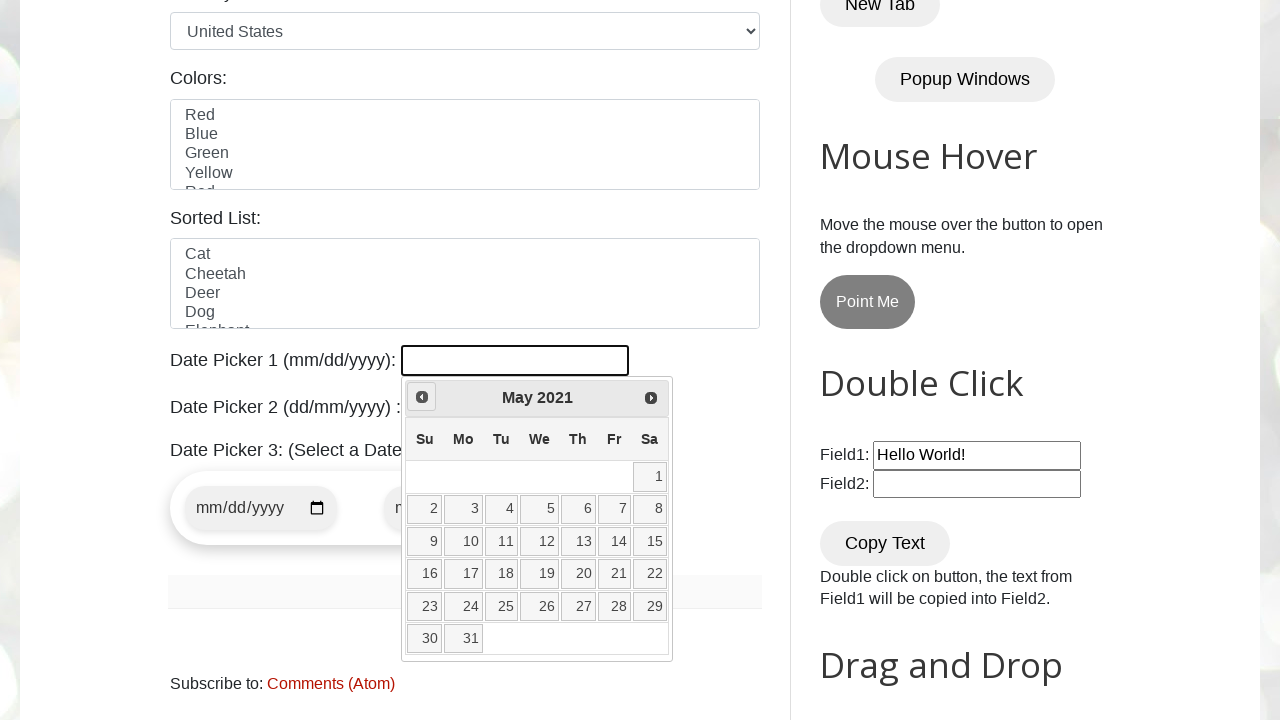

Clicked left arrow to navigate to previous month at (422, 397) on .ui-icon.ui-icon-circle-triangle-w
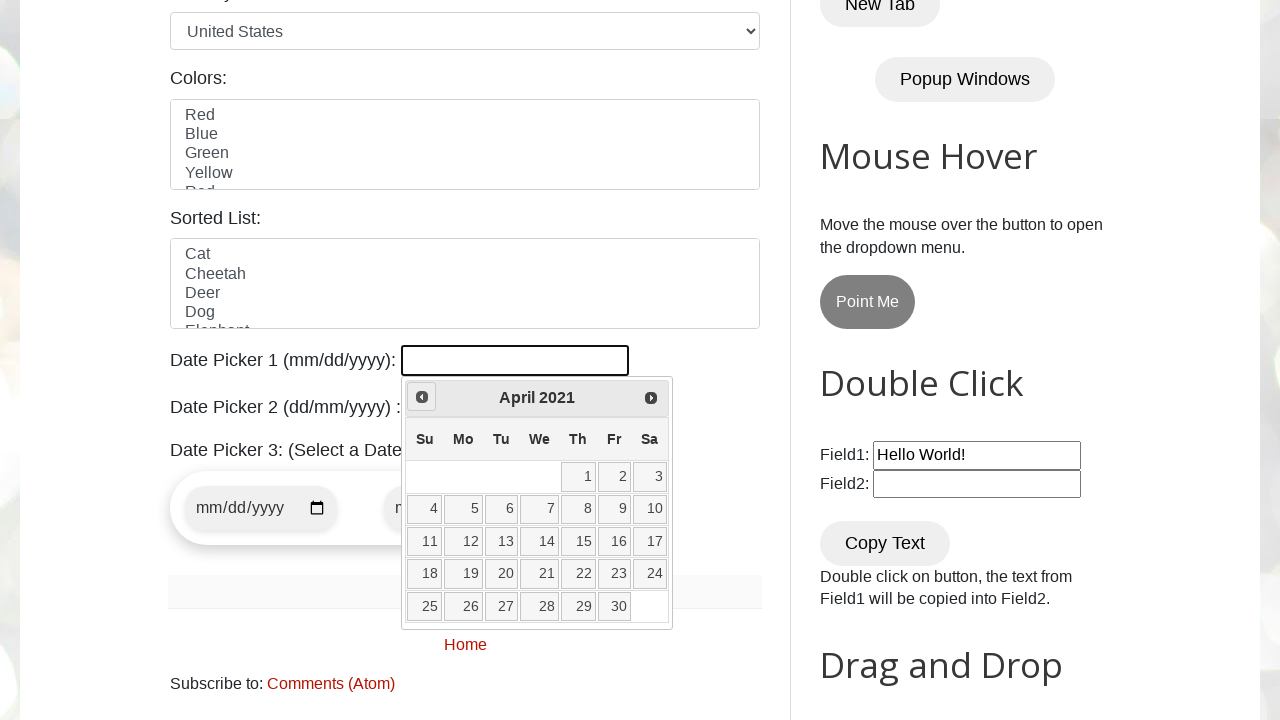

Retrieved current year from date picker
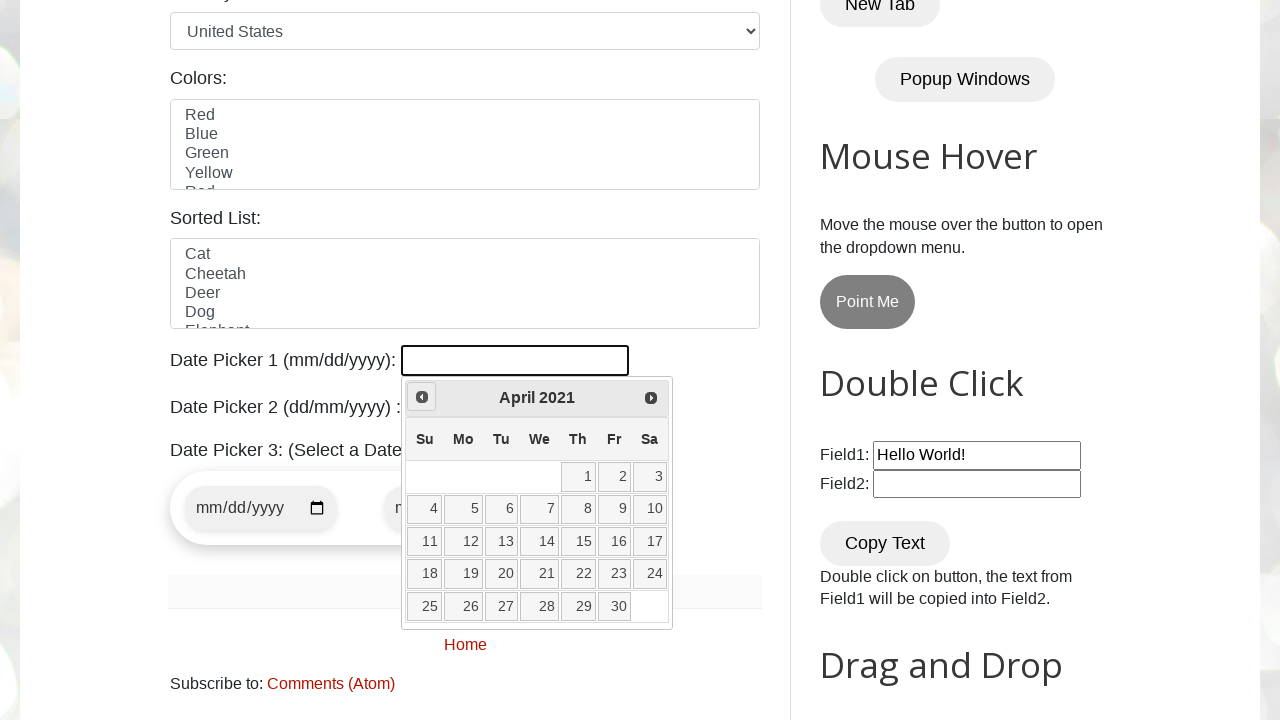

Retrieved current month from date picker
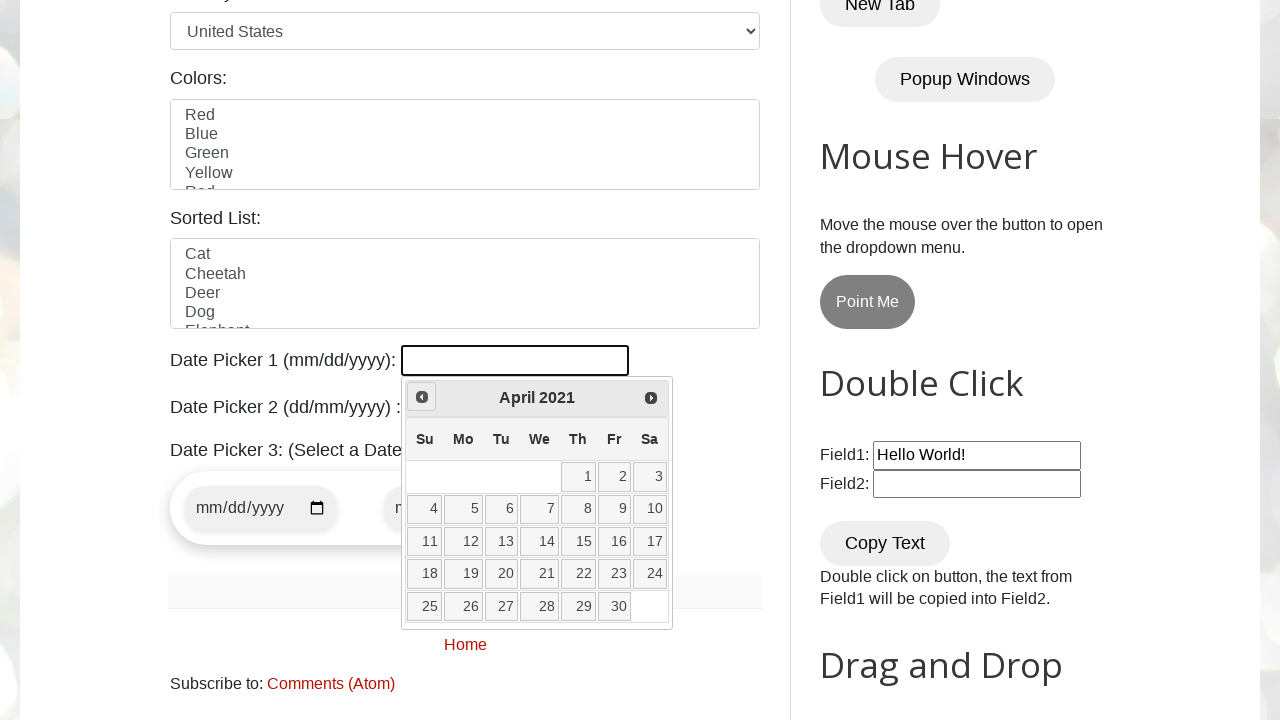

Clicked left arrow to navigate to previous month at (422, 397) on .ui-icon.ui-icon-circle-triangle-w
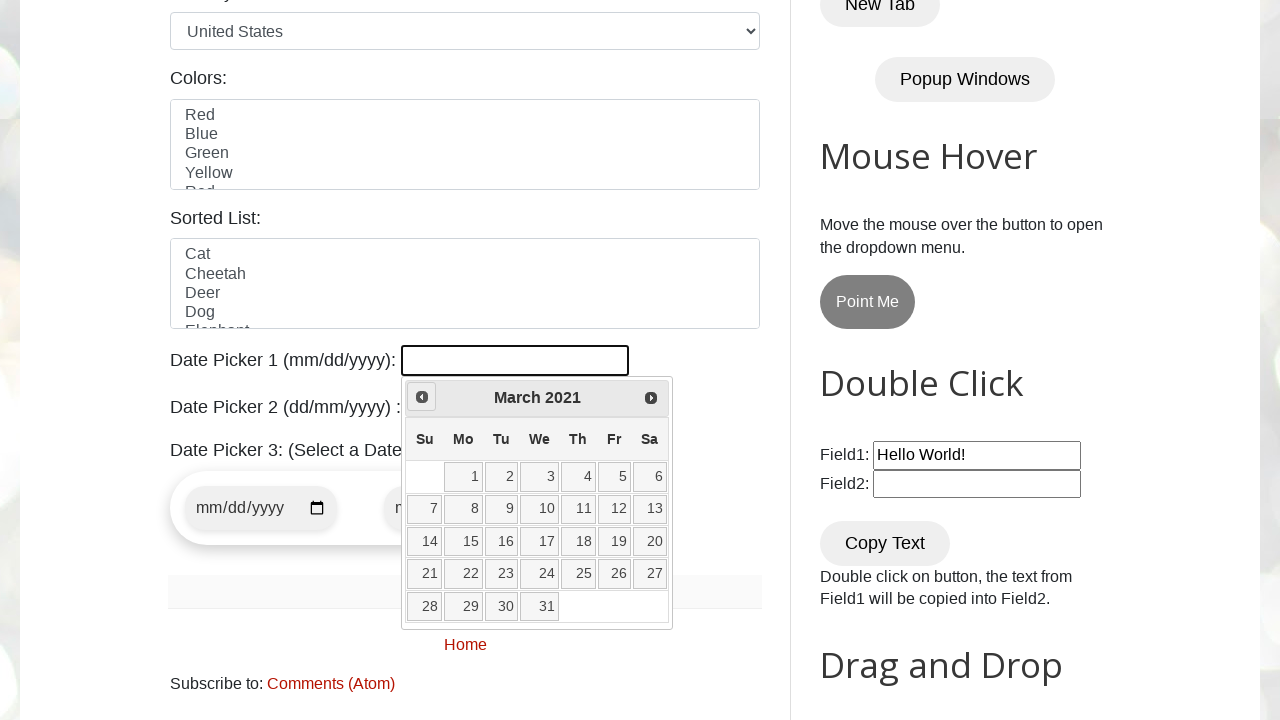

Retrieved current year from date picker
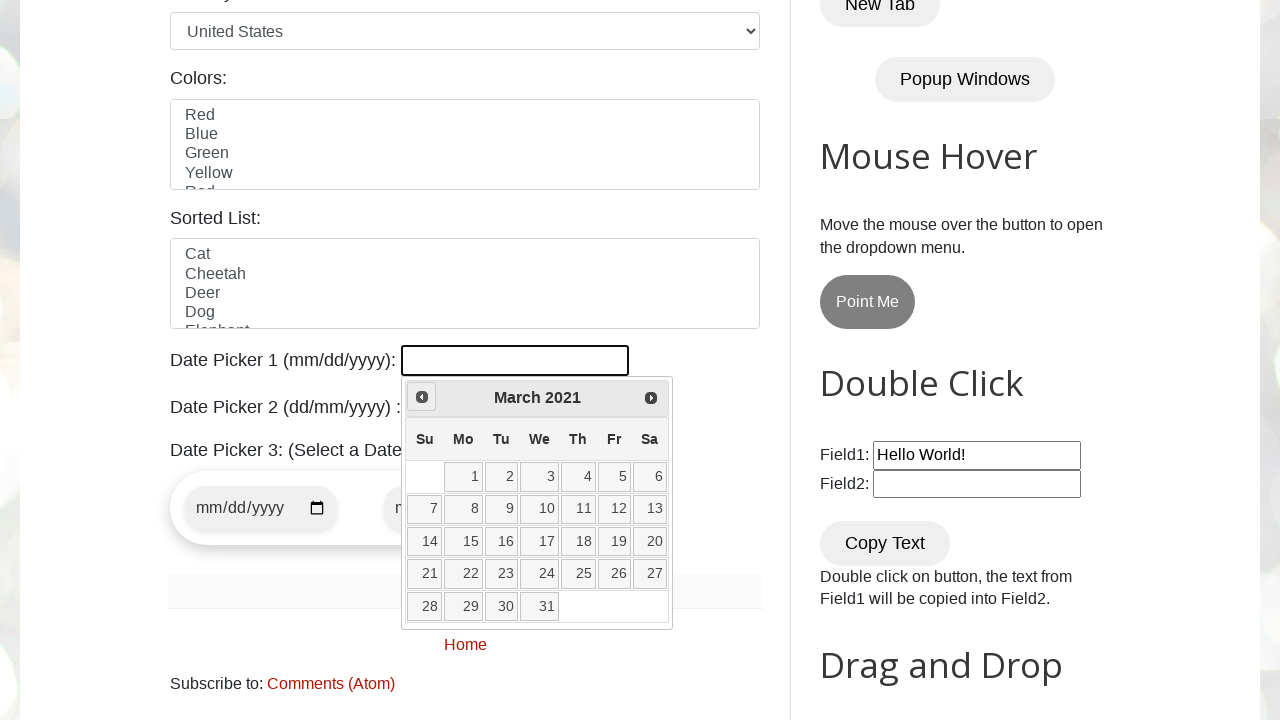

Retrieved current month from date picker
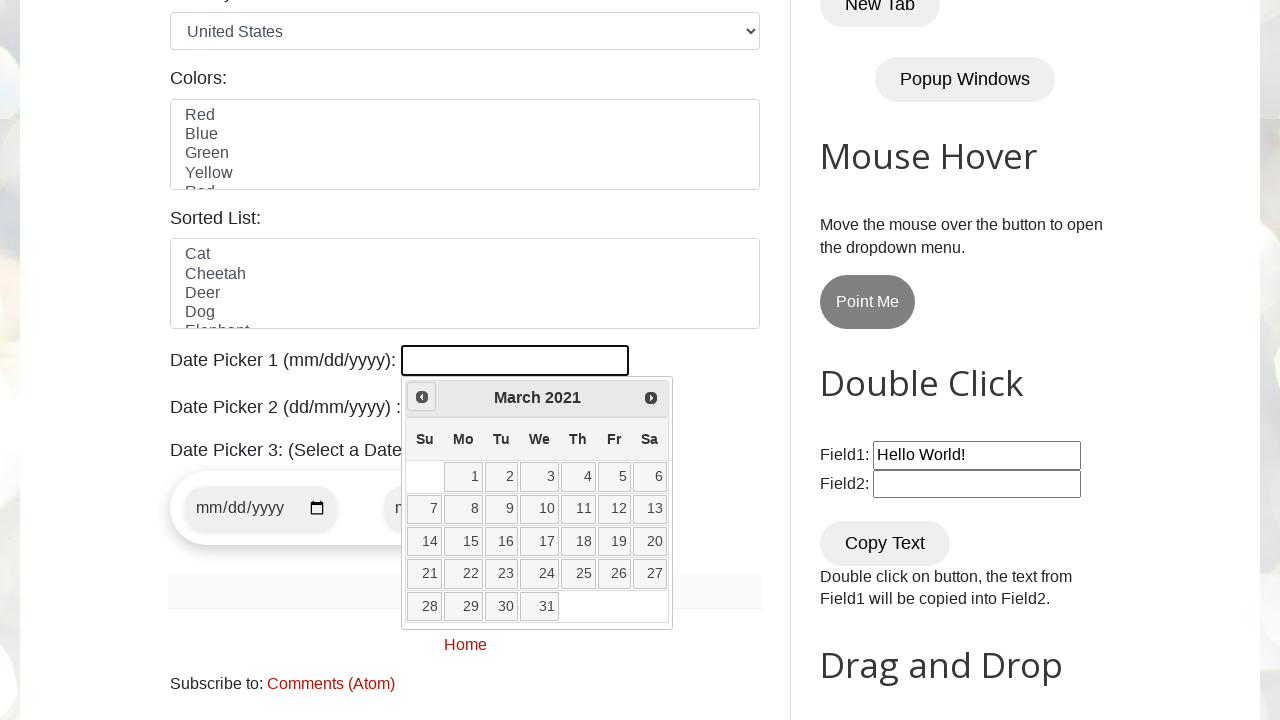

Clicked left arrow to navigate to previous month at (422, 397) on .ui-icon.ui-icon-circle-triangle-w
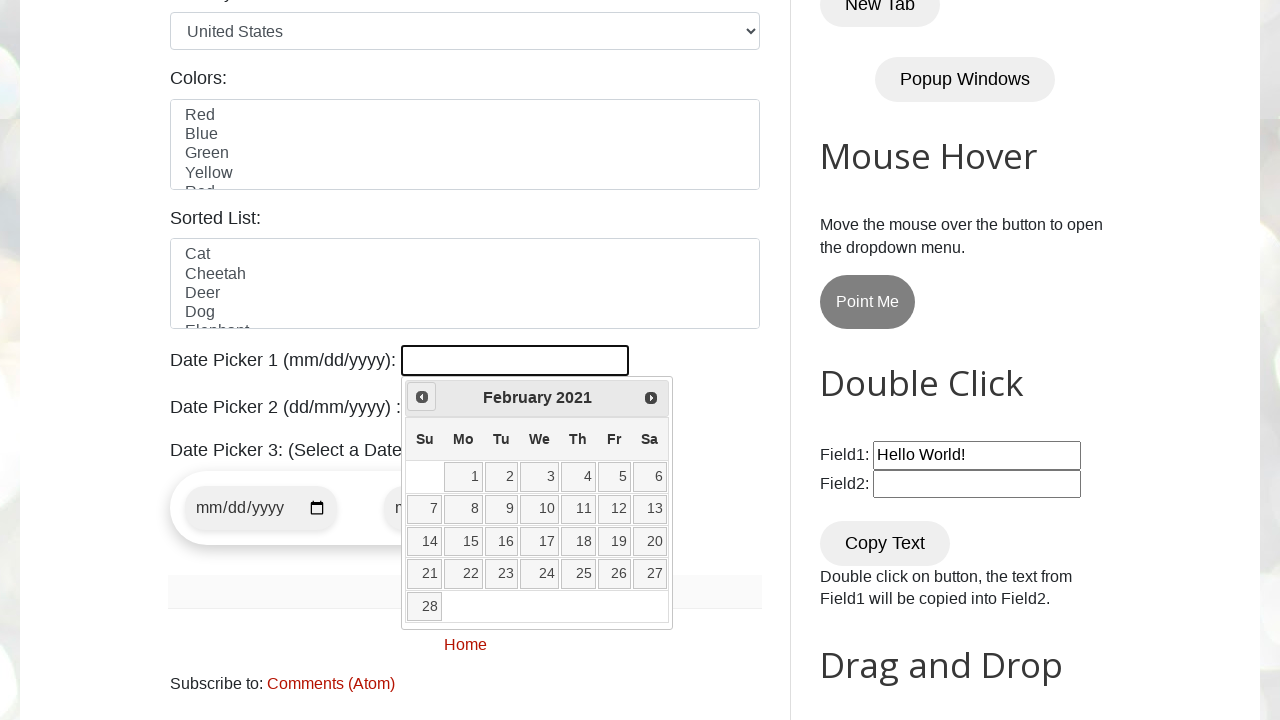

Retrieved current year from date picker
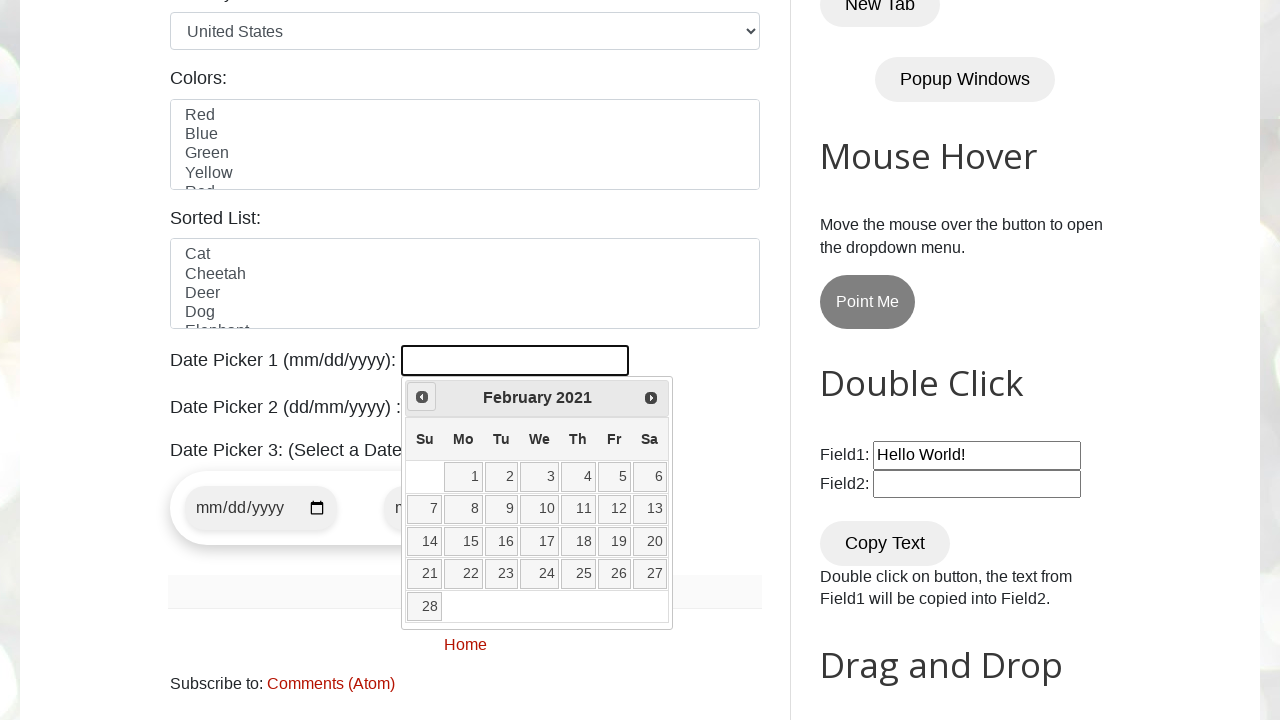

Retrieved current month from date picker
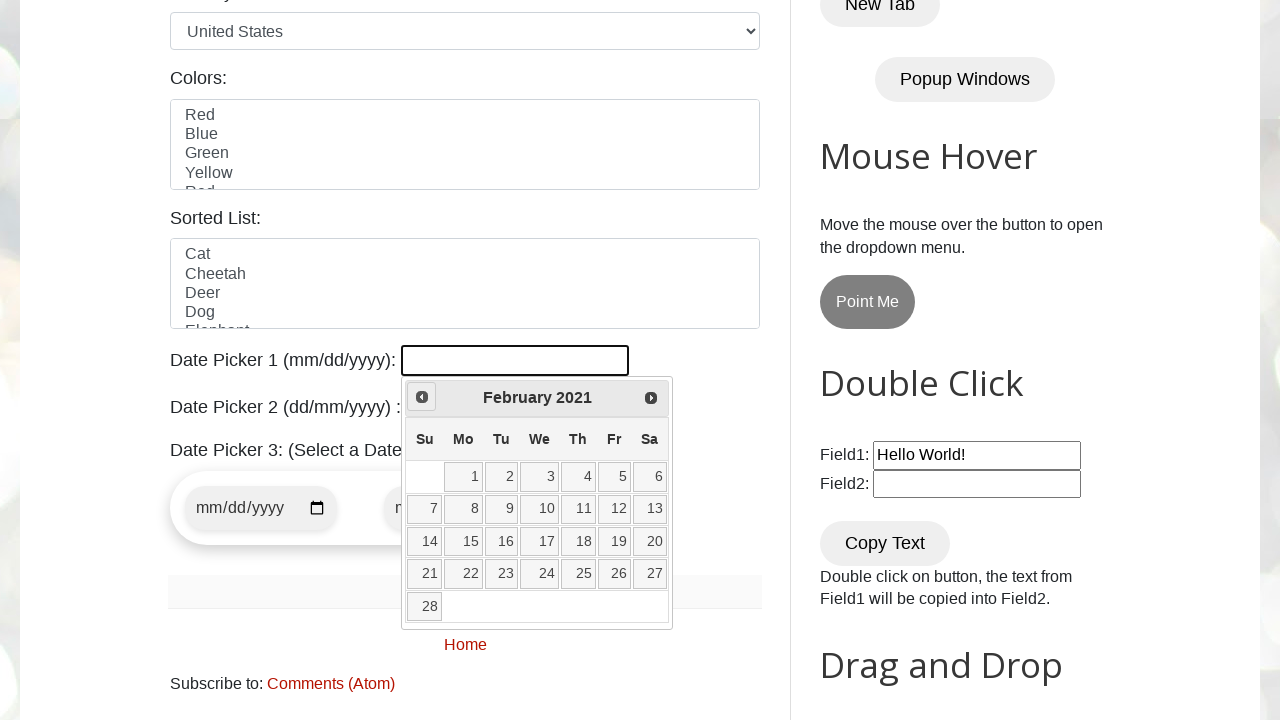

Clicked left arrow to navigate to previous month at (422, 397) on .ui-icon.ui-icon-circle-triangle-w
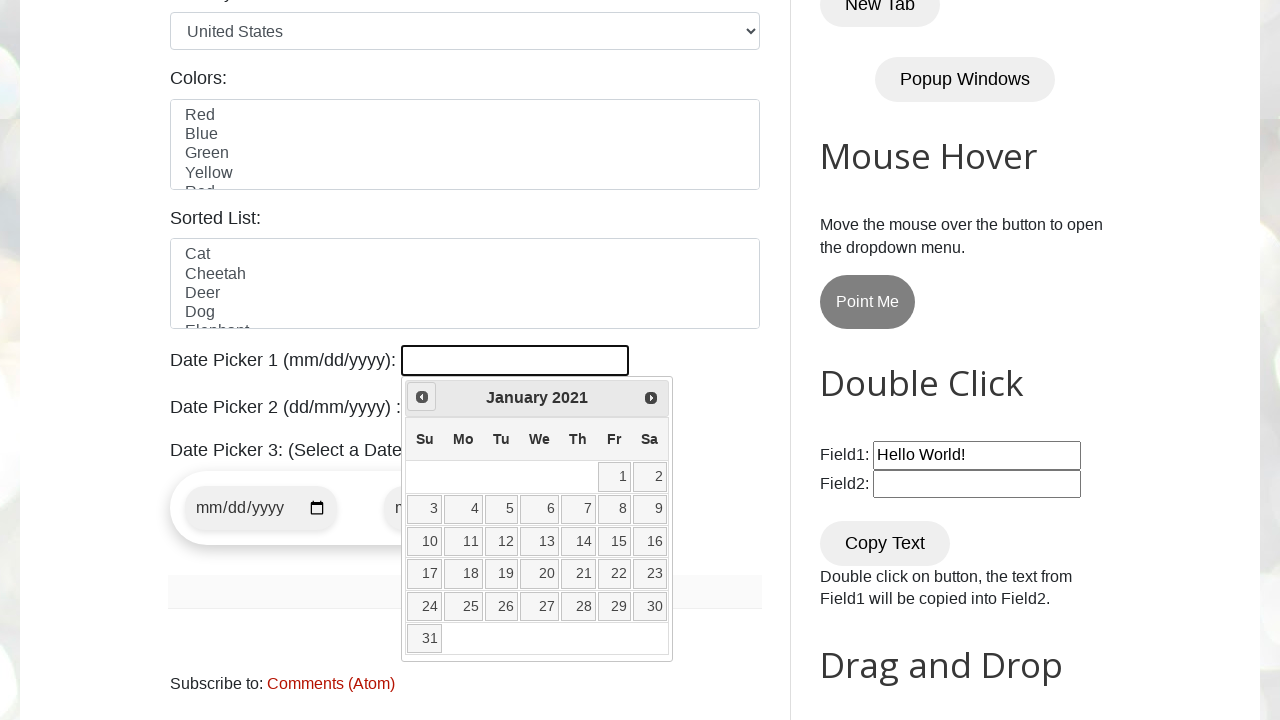

Retrieved current year from date picker
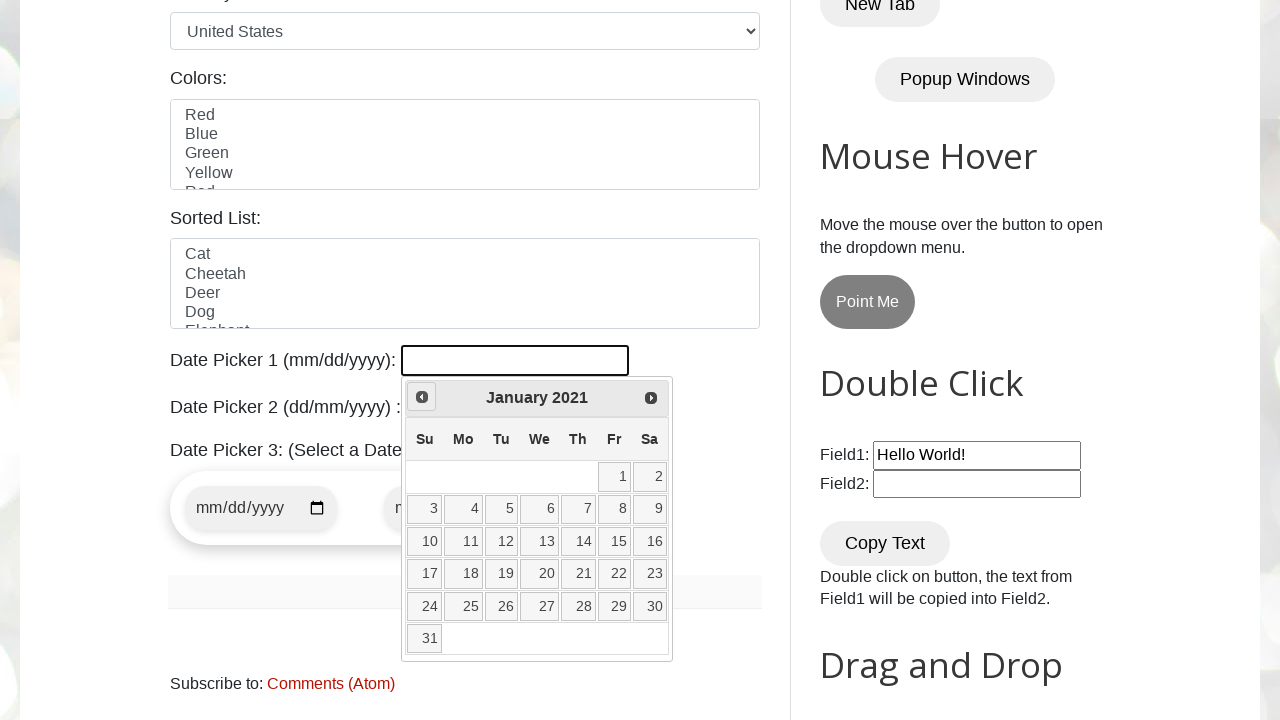

Retrieved current month from date picker
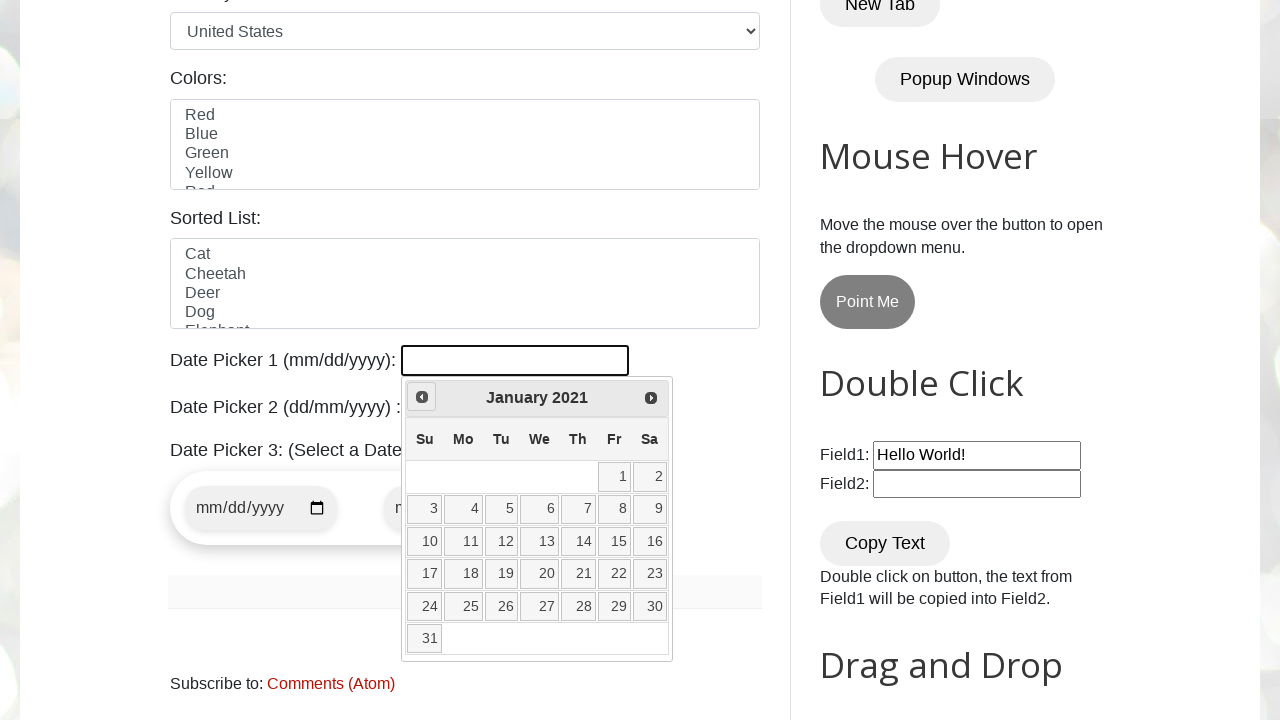

Clicked left arrow to navigate to previous month at (422, 397) on .ui-icon.ui-icon-circle-triangle-w
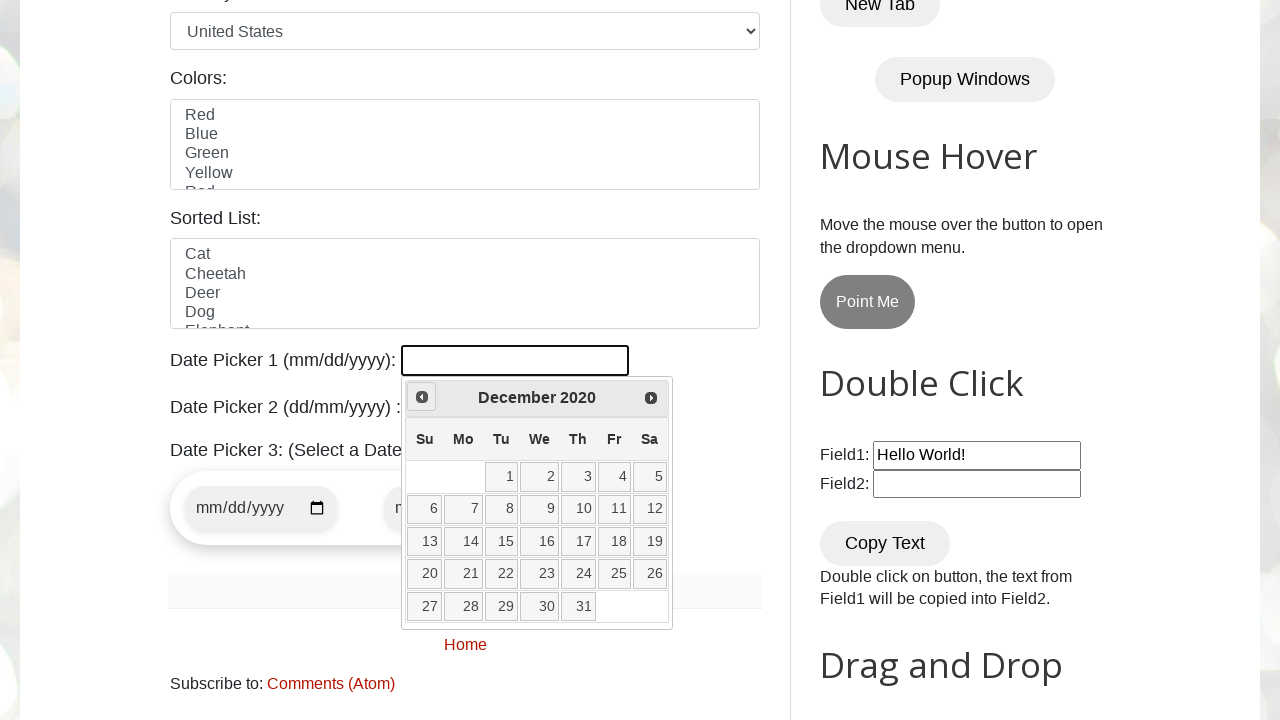

Retrieved current year from date picker
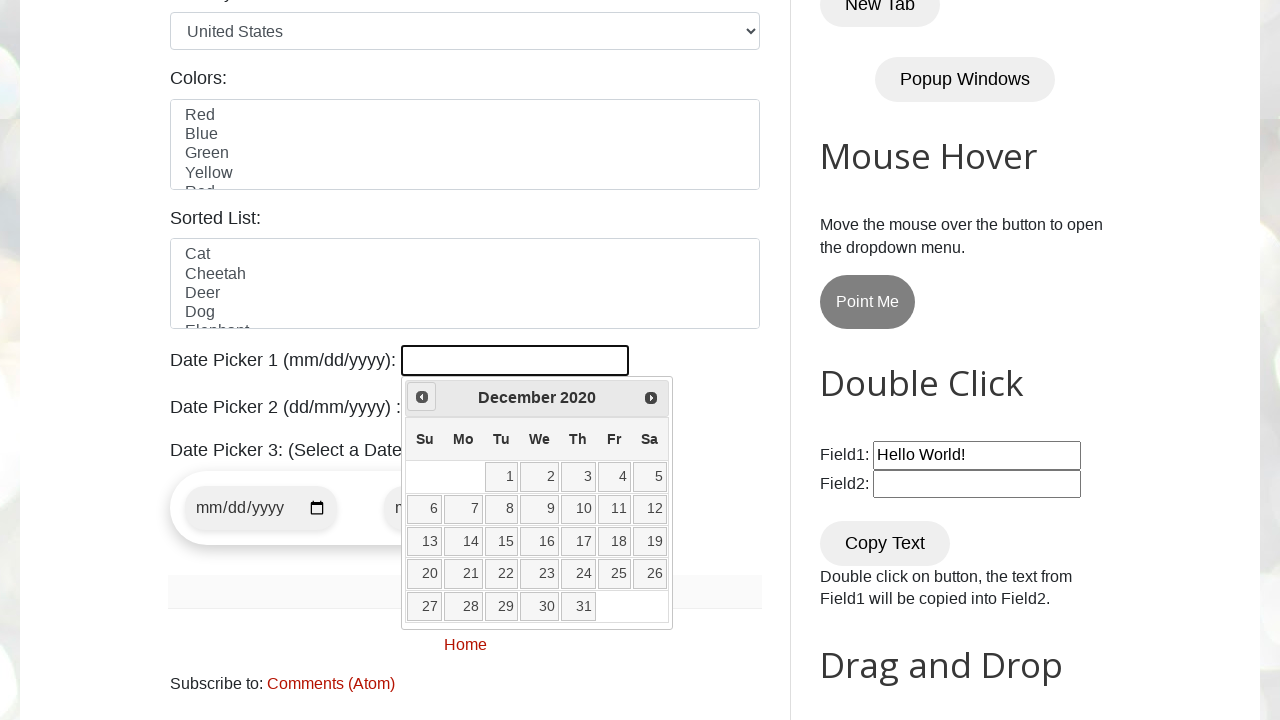

Retrieved current month from date picker
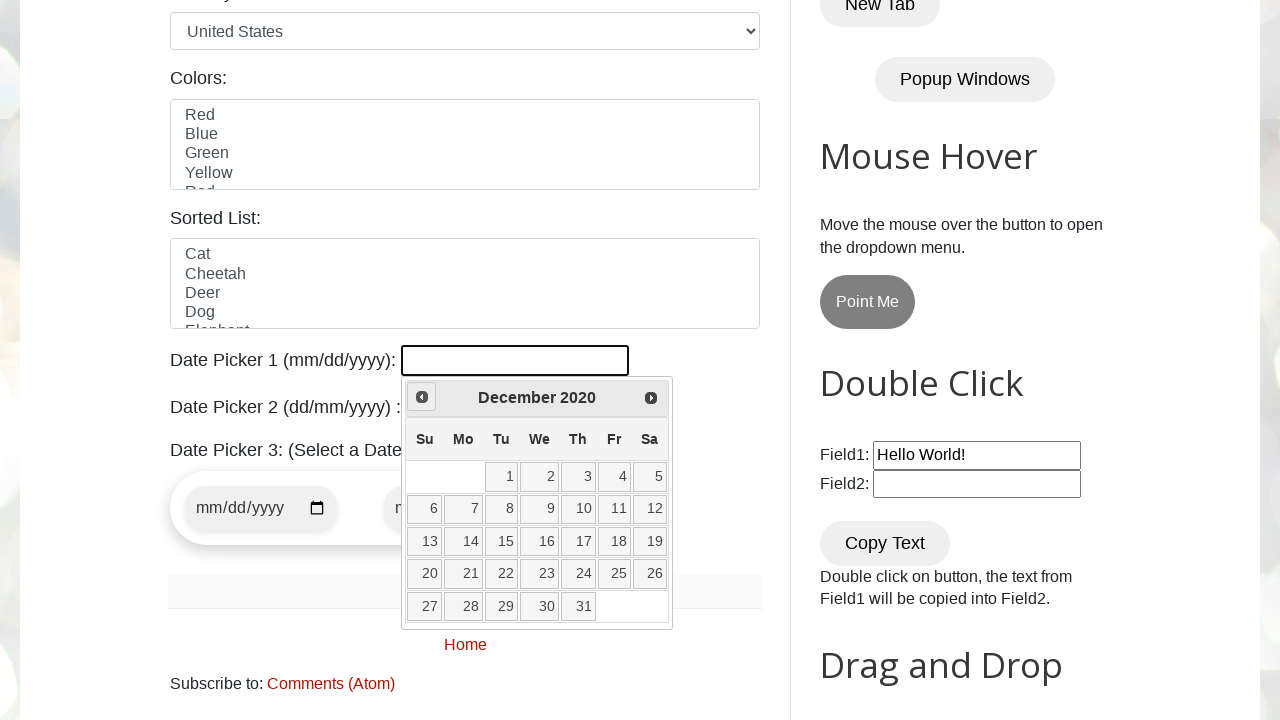

Clicked left arrow to navigate to previous month at (422, 397) on .ui-icon.ui-icon-circle-triangle-w
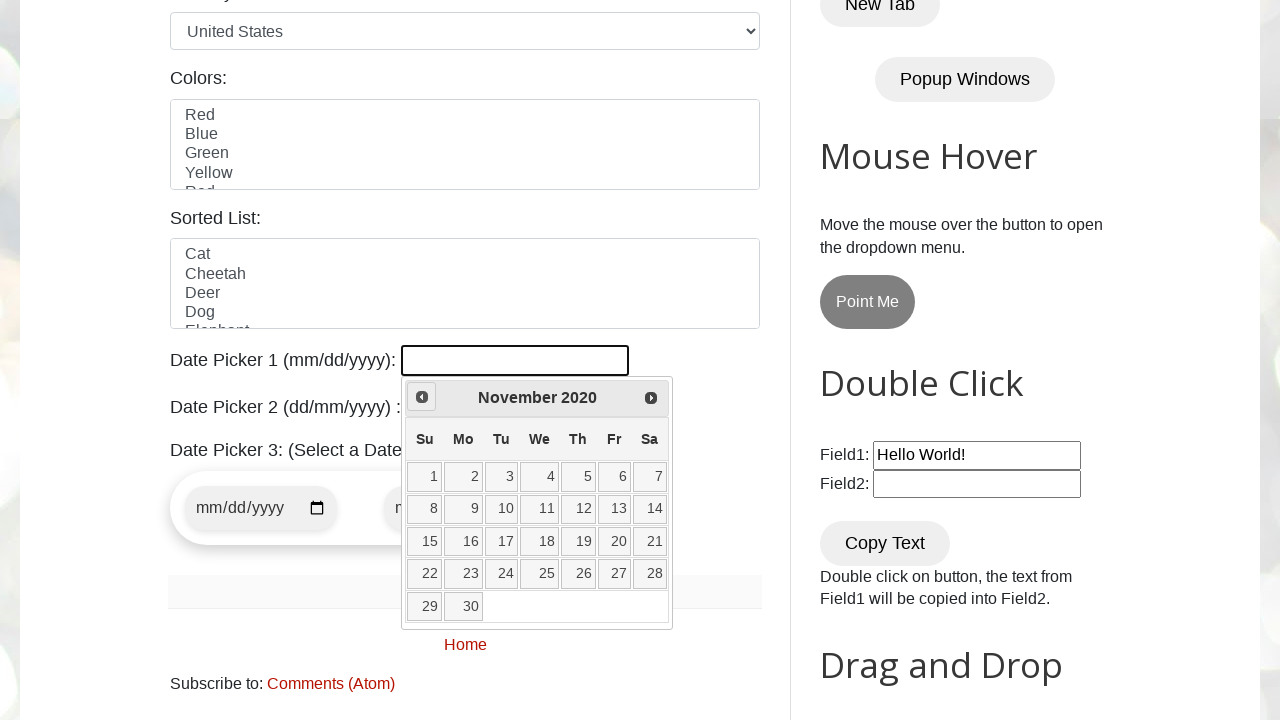

Retrieved current year from date picker
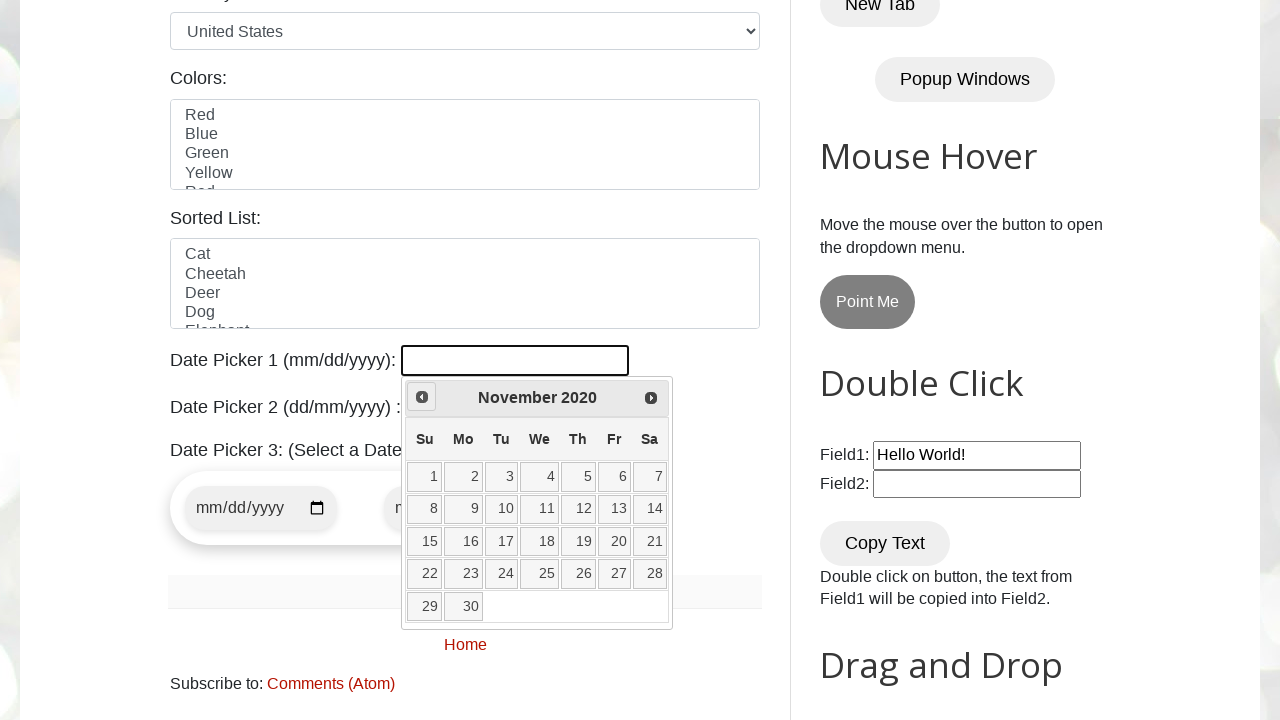

Retrieved current month from date picker
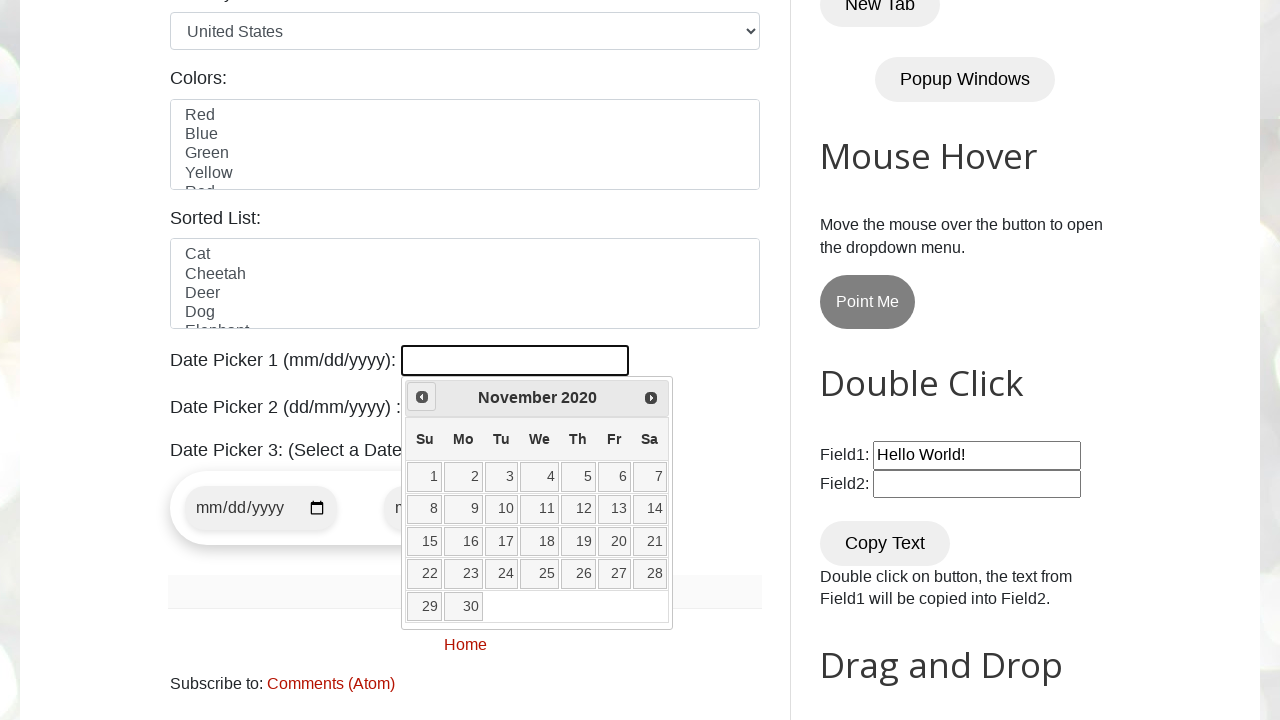

Clicked left arrow to navigate to previous month at (422, 397) on .ui-icon.ui-icon-circle-triangle-w
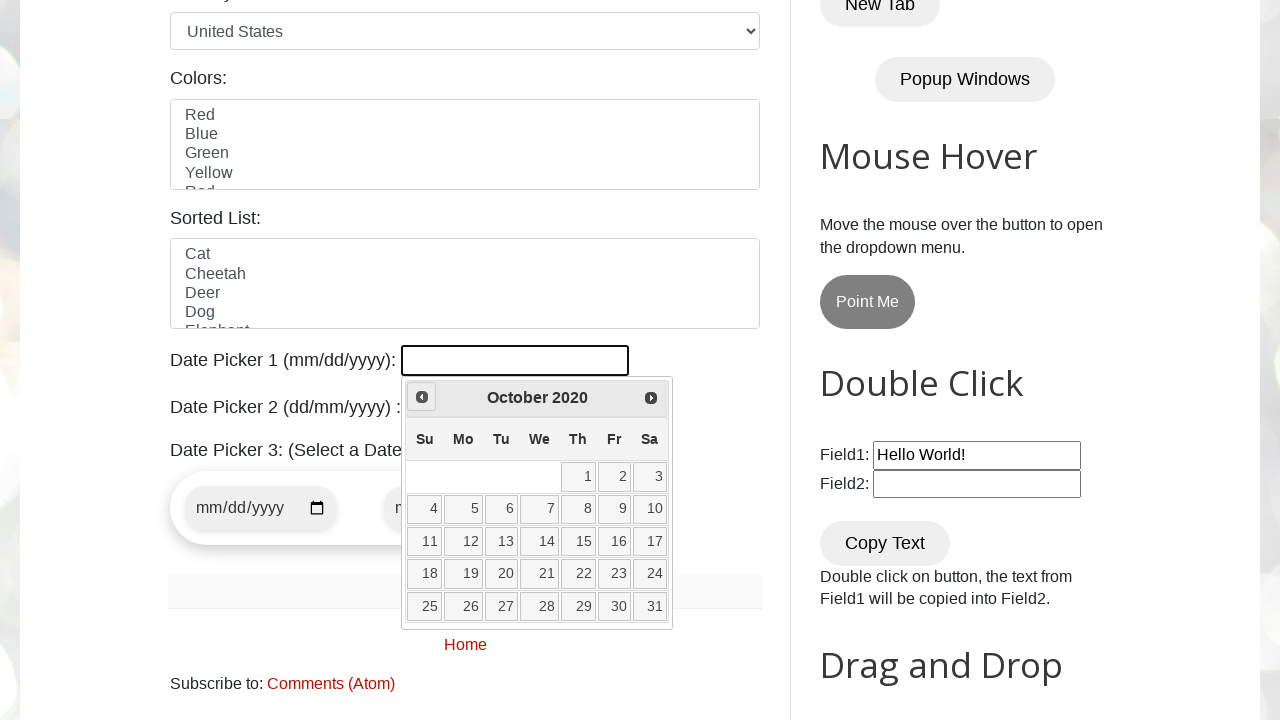

Retrieved current year from date picker
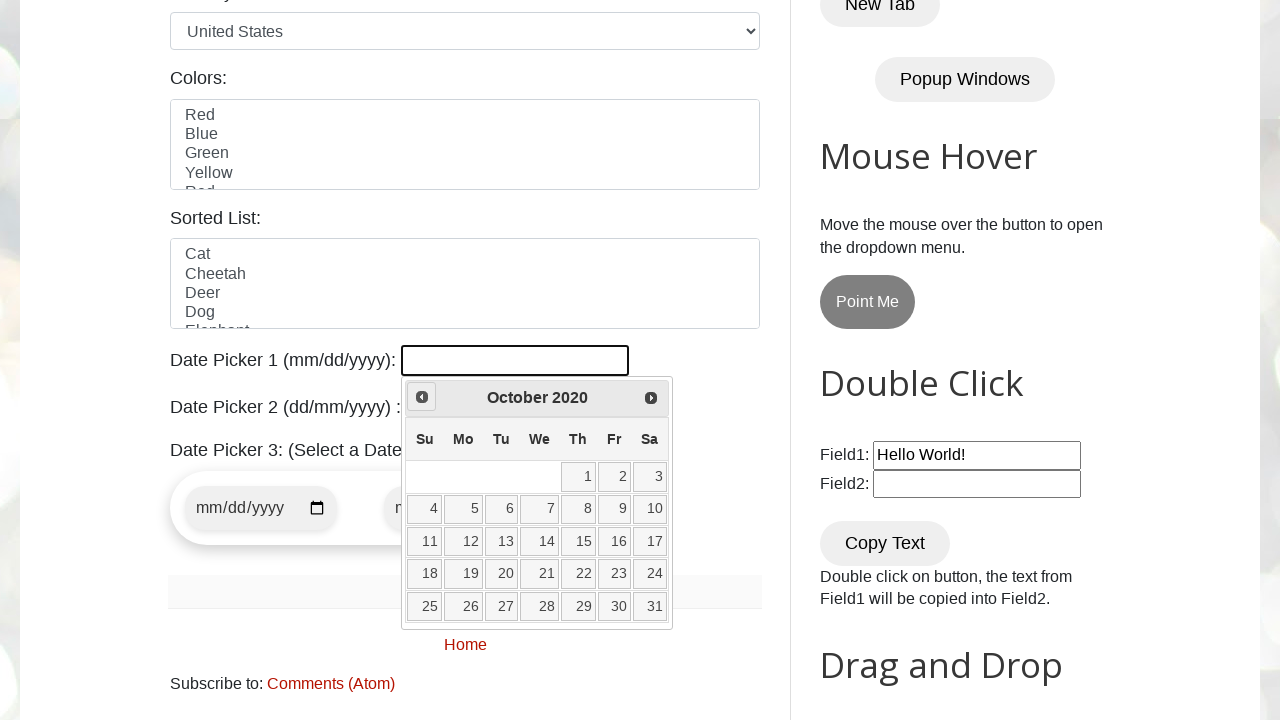

Retrieved current month from date picker
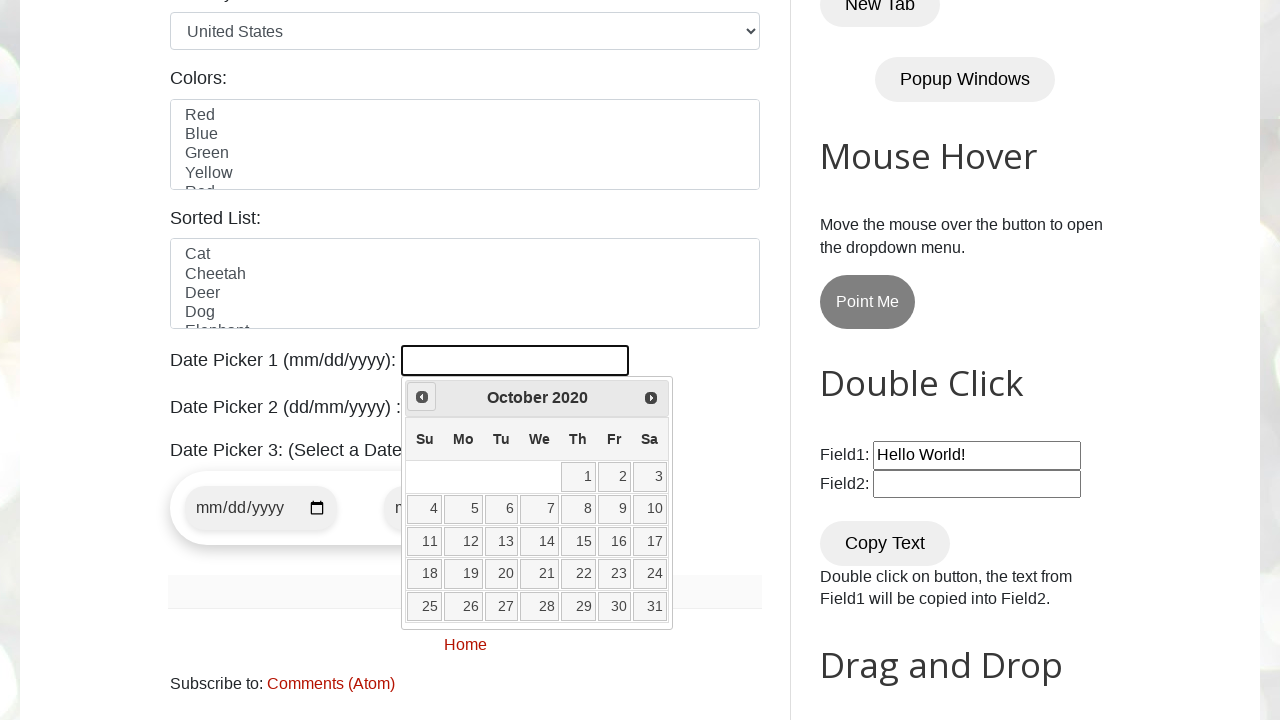

Clicked left arrow to navigate to previous month at (422, 397) on .ui-icon.ui-icon-circle-triangle-w
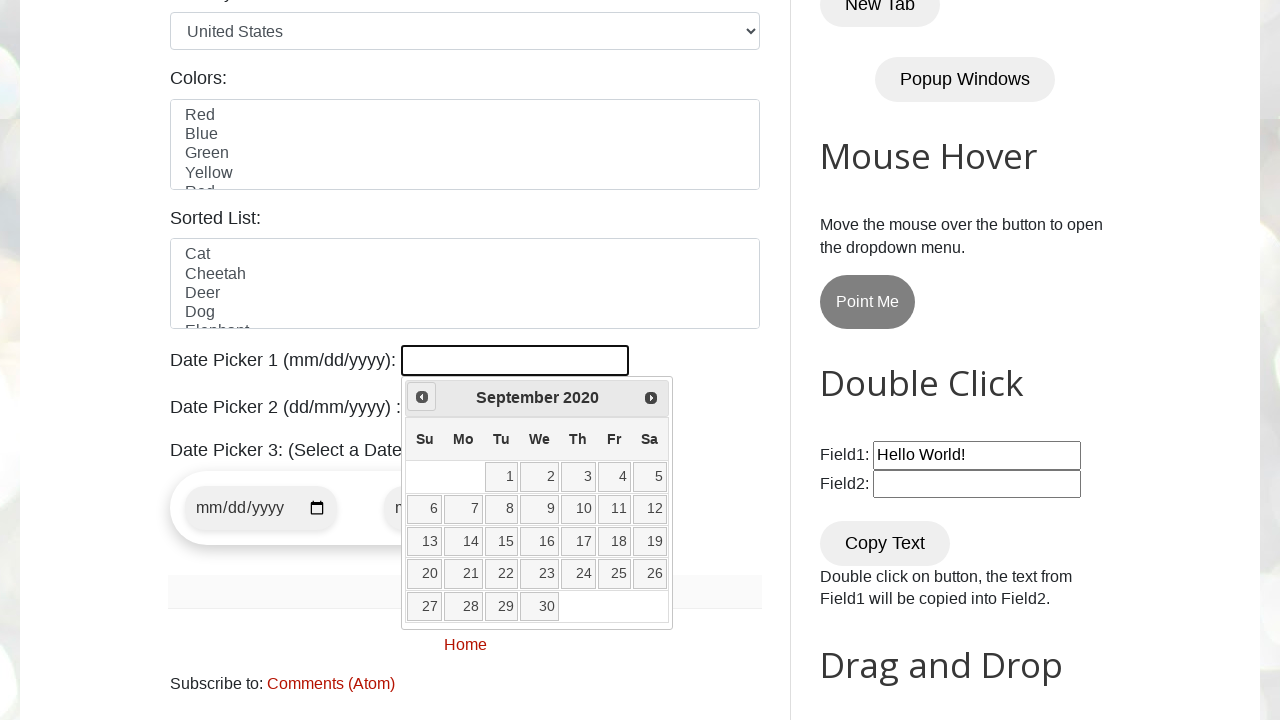

Retrieved current year from date picker
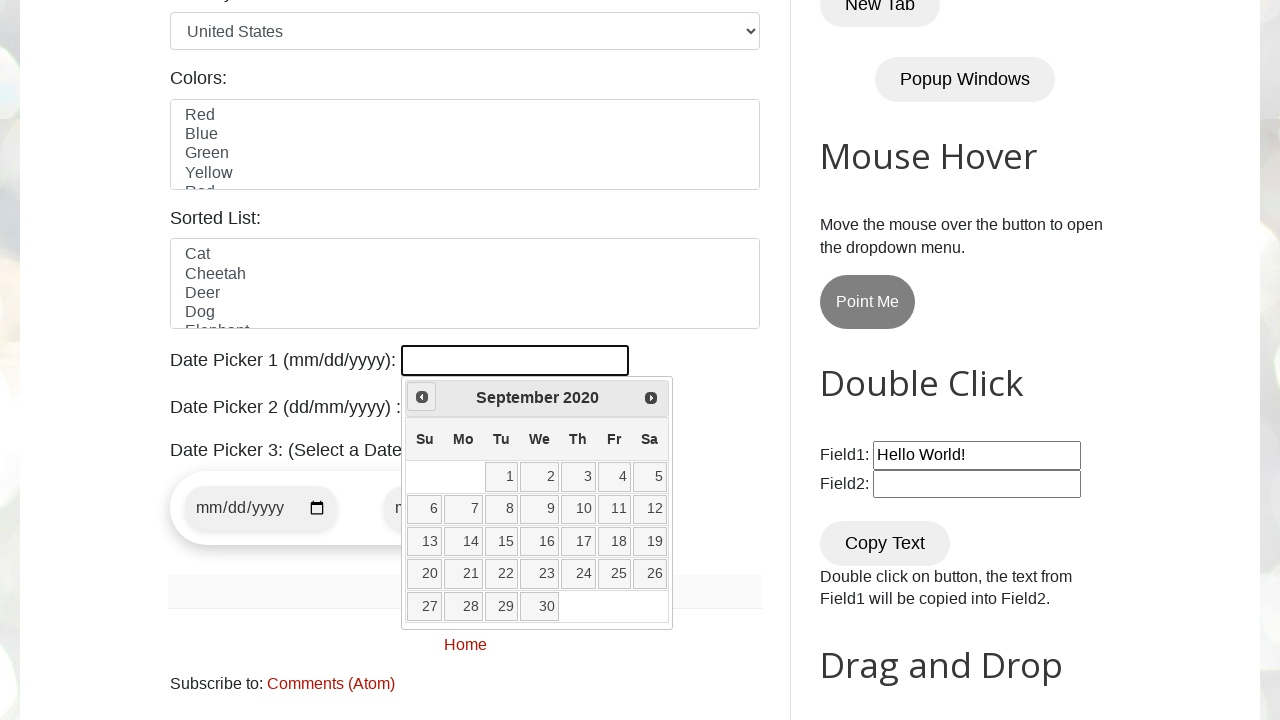

Retrieved current month from date picker
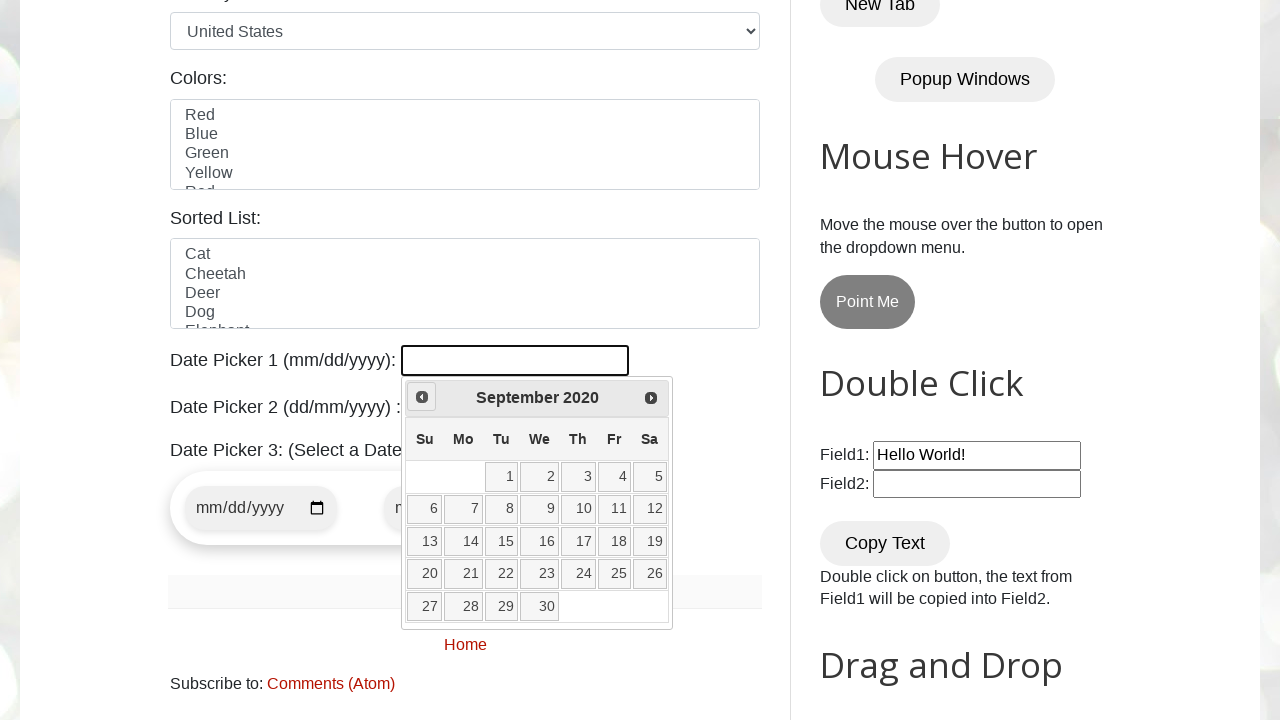

Clicked left arrow to navigate to previous month at (422, 397) on .ui-icon.ui-icon-circle-triangle-w
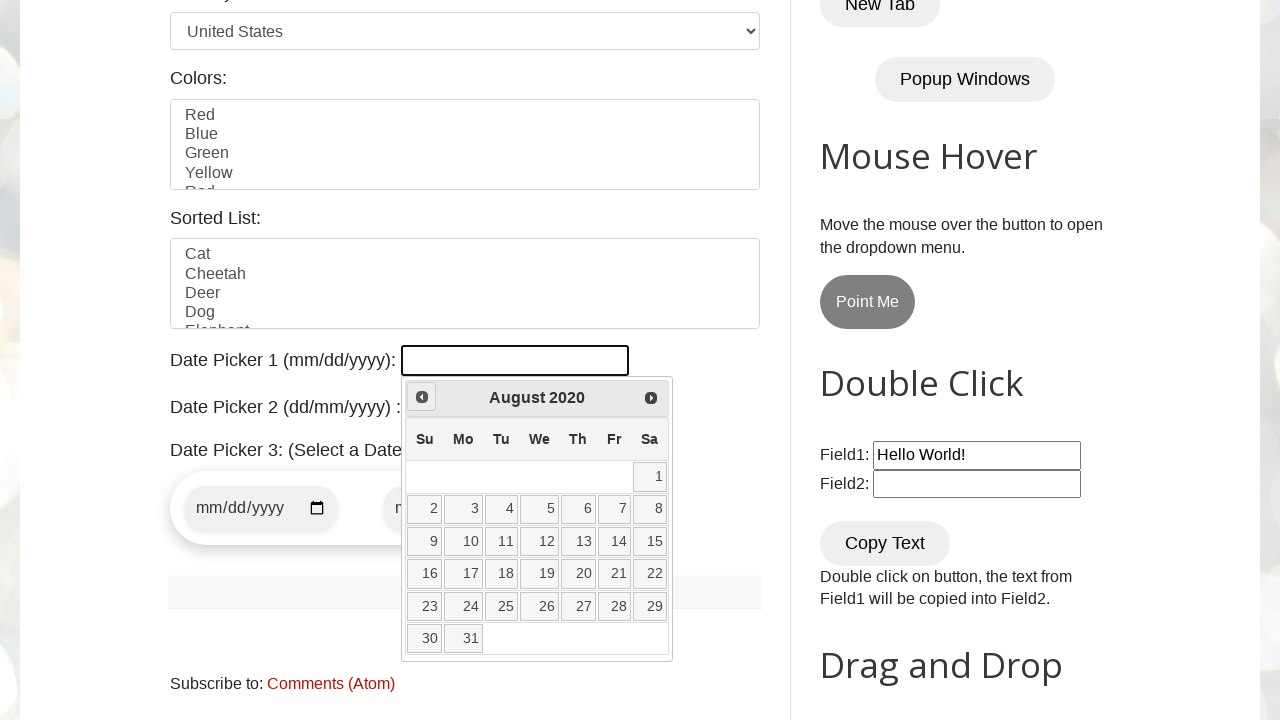

Retrieved current year from date picker
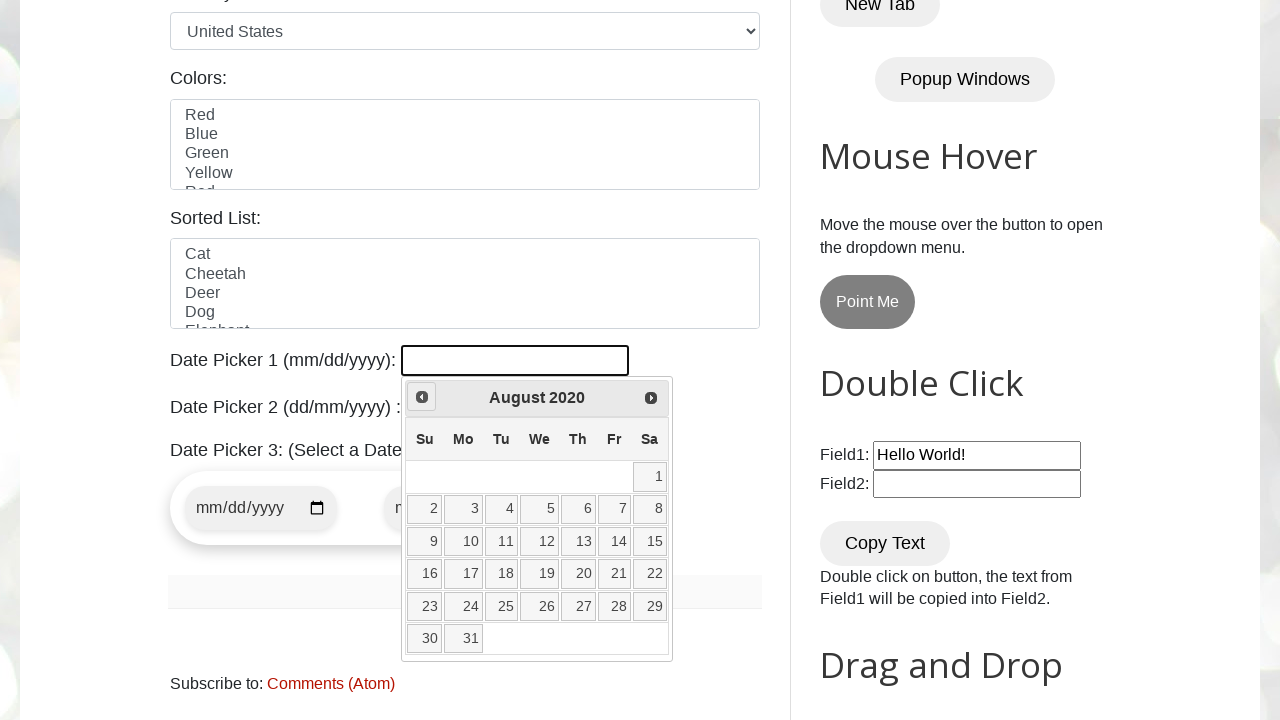

Retrieved current month from date picker
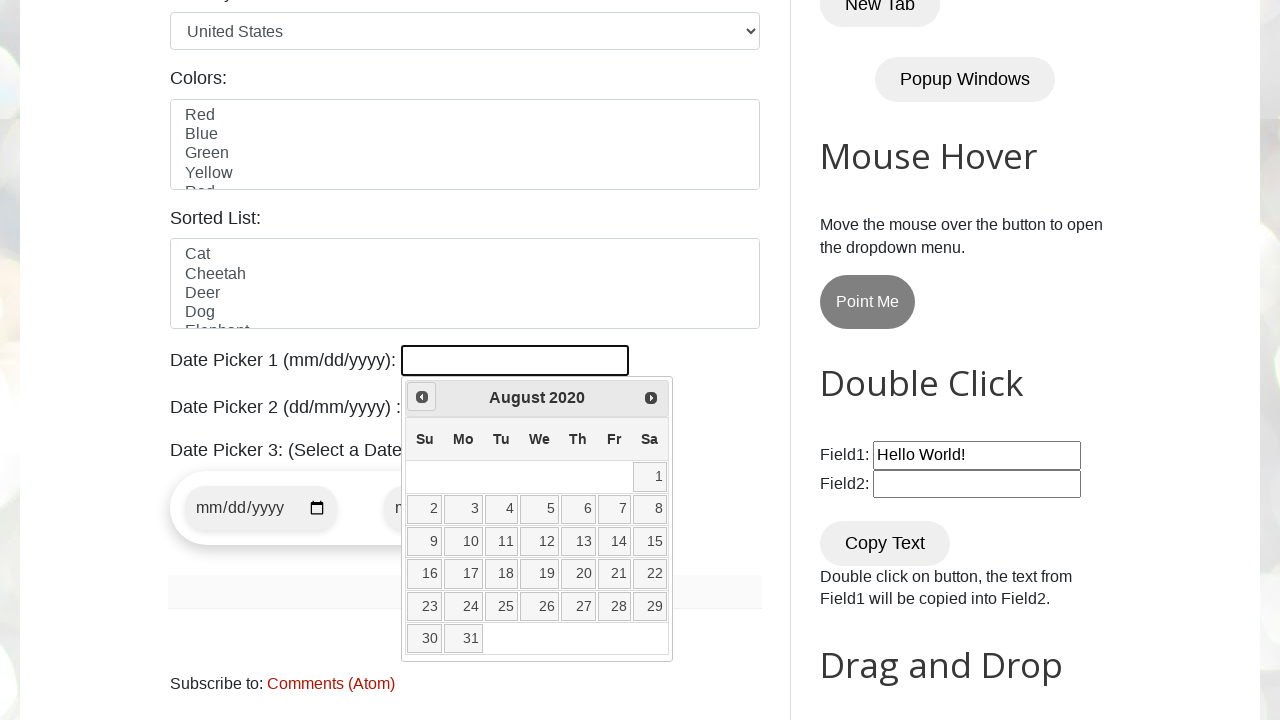

Clicked left arrow to navigate to previous month at (422, 397) on .ui-icon.ui-icon-circle-triangle-w
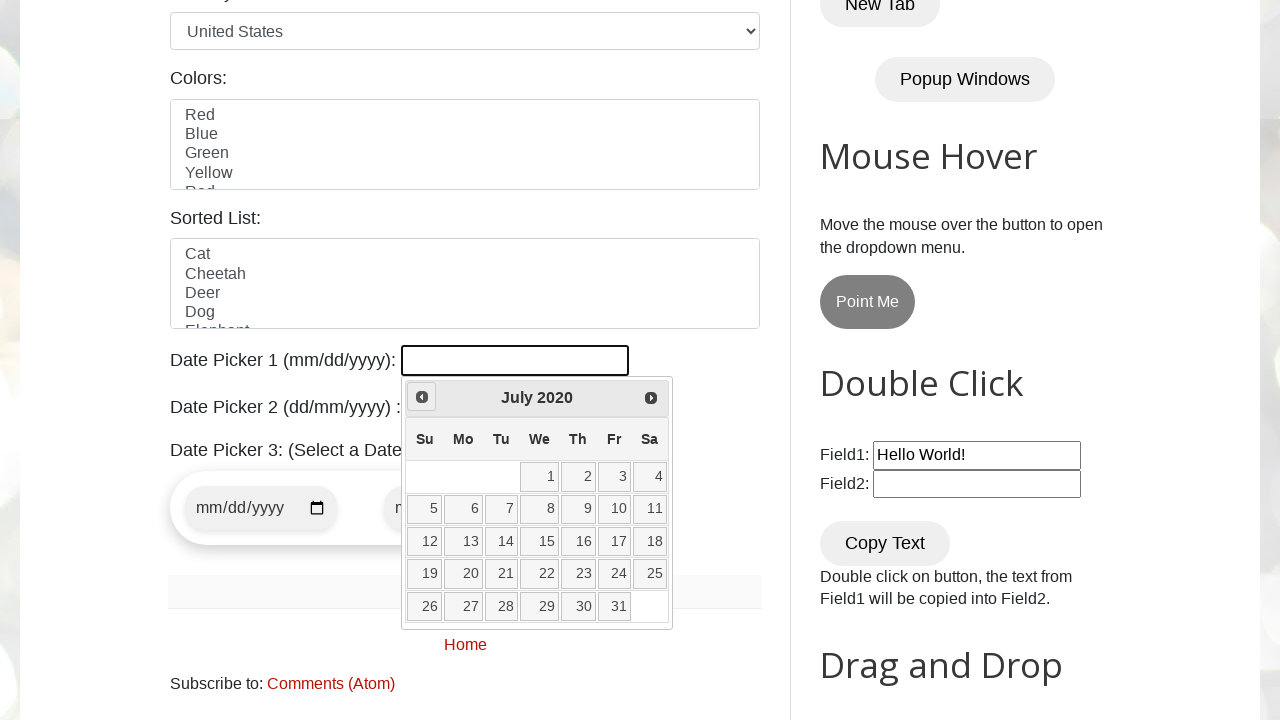

Retrieved current year from date picker
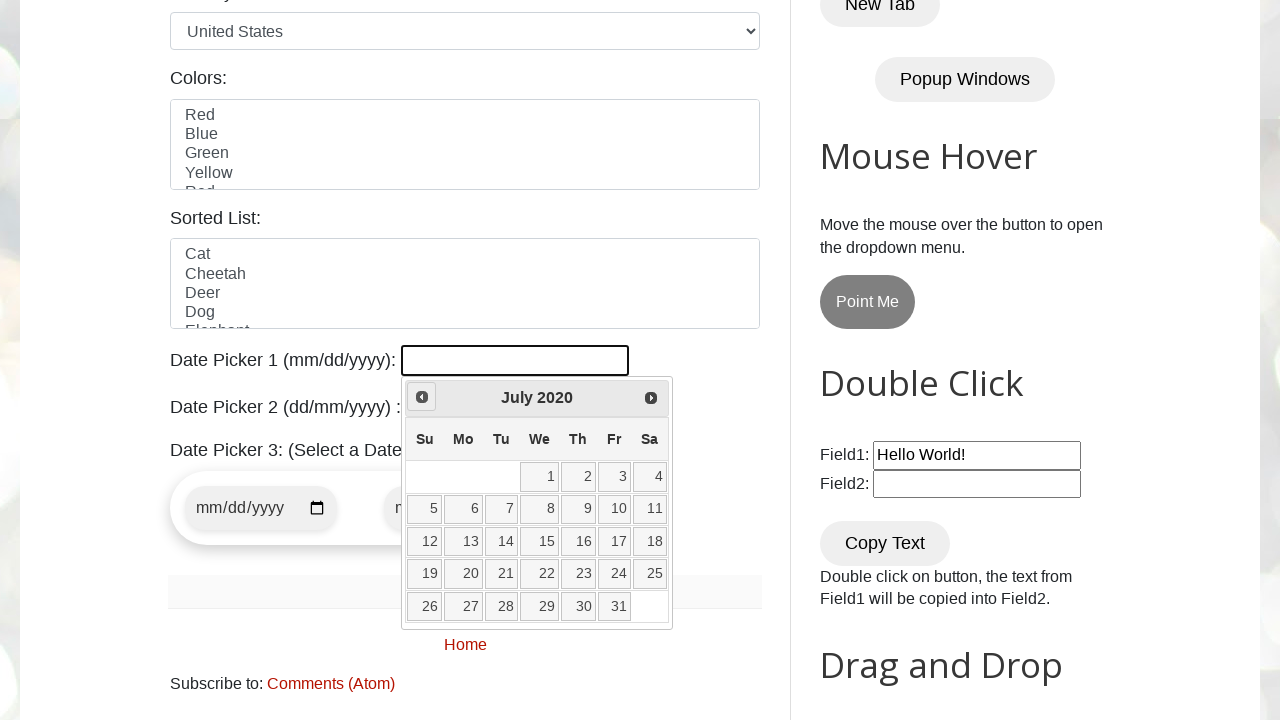

Retrieved current month from date picker
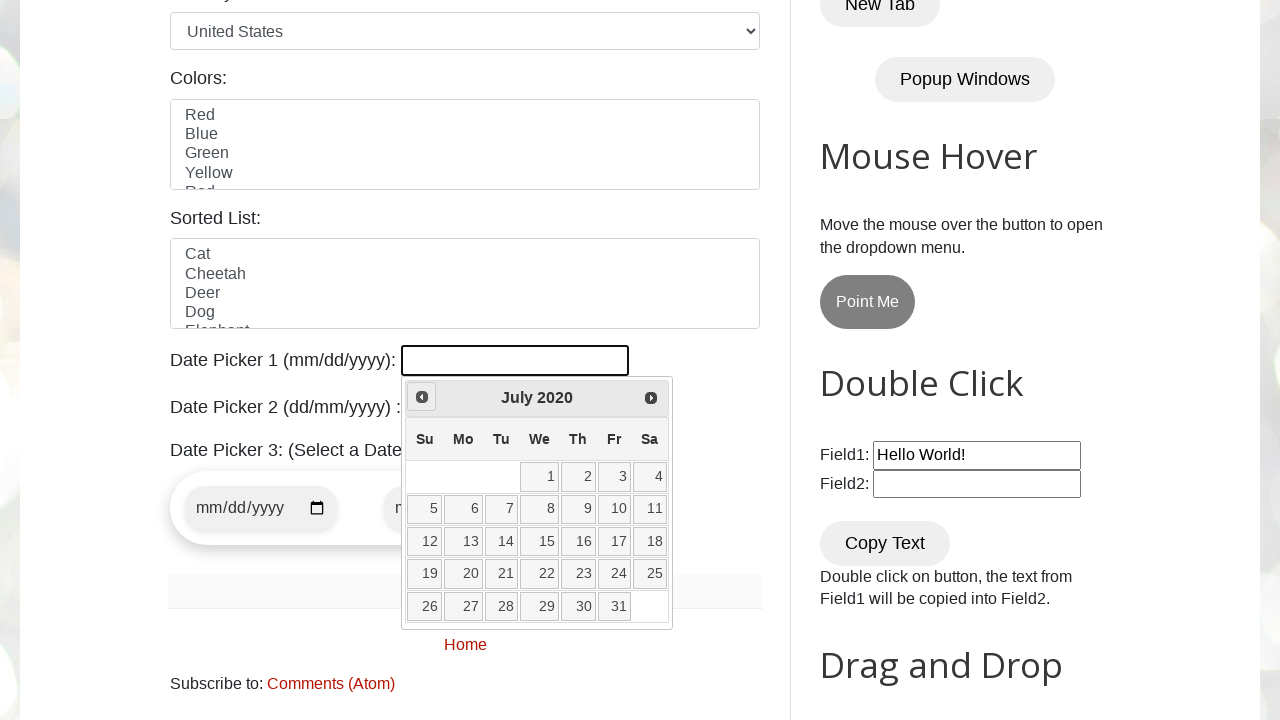

Clicked left arrow to navigate to previous month at (422, 397) on .ui-icon.ui-icon-circle-triangle-w
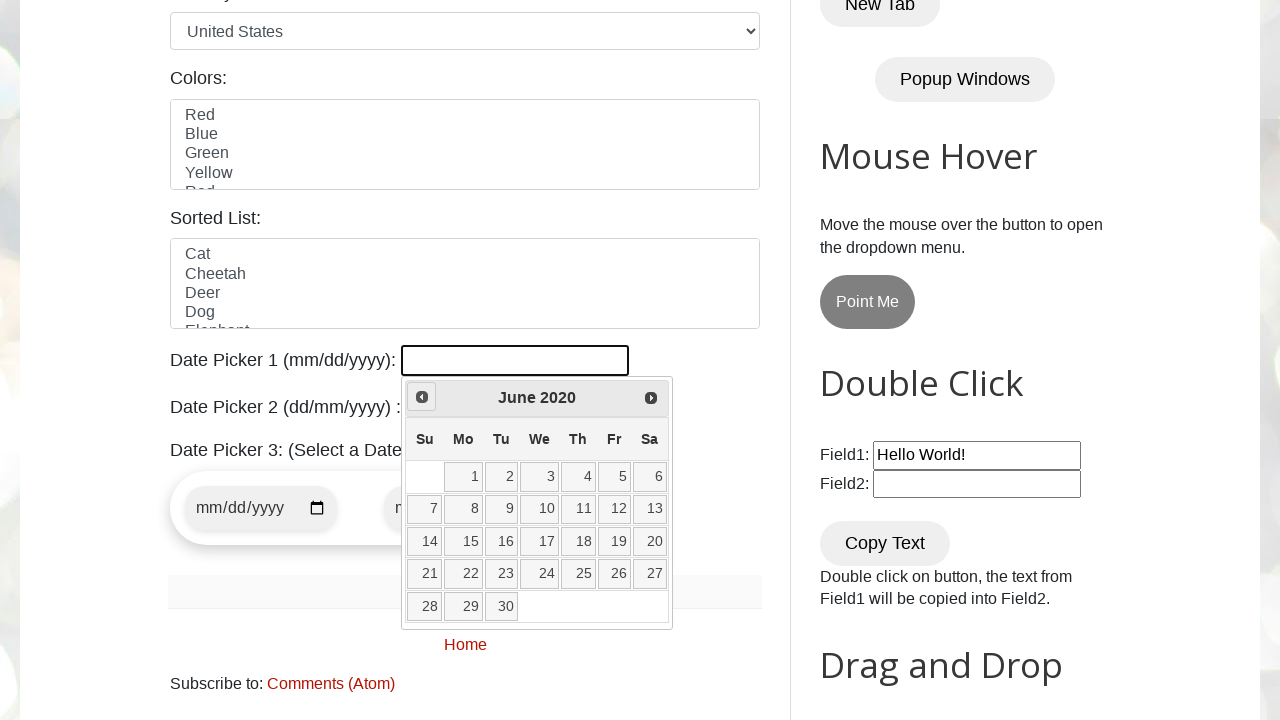

Retrieved current year from date picker
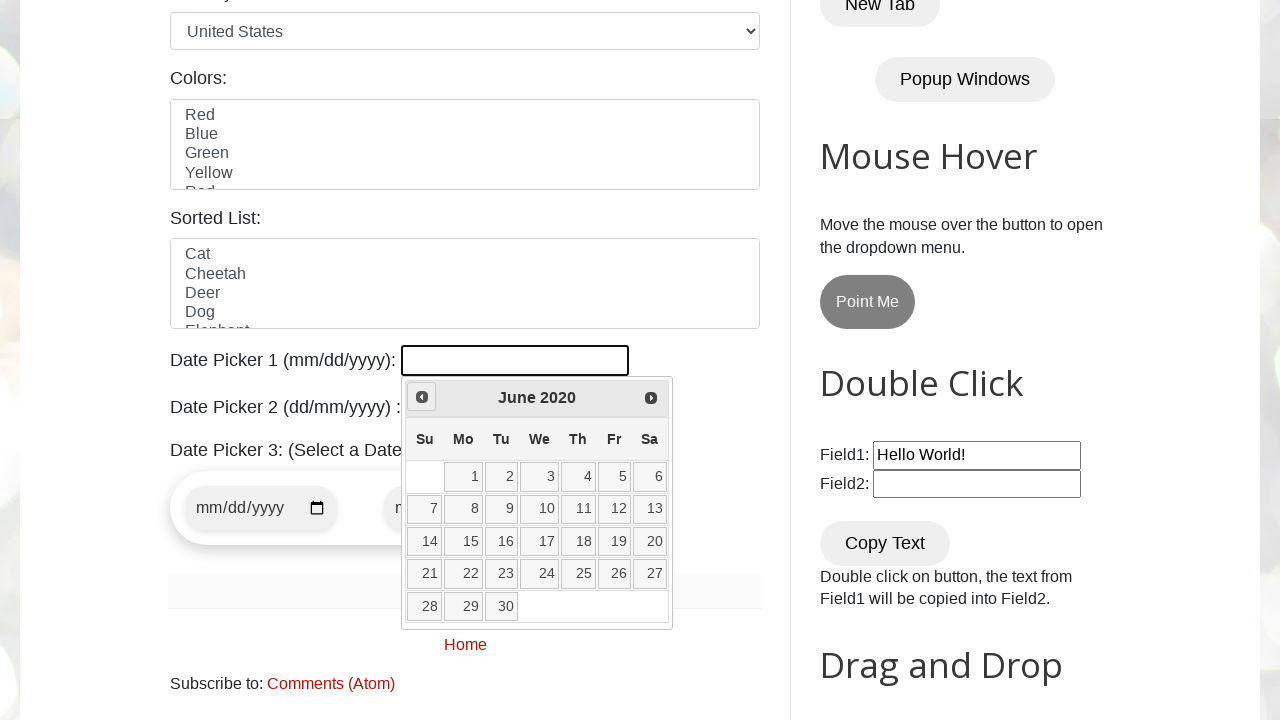

Retrieved current month from date picker
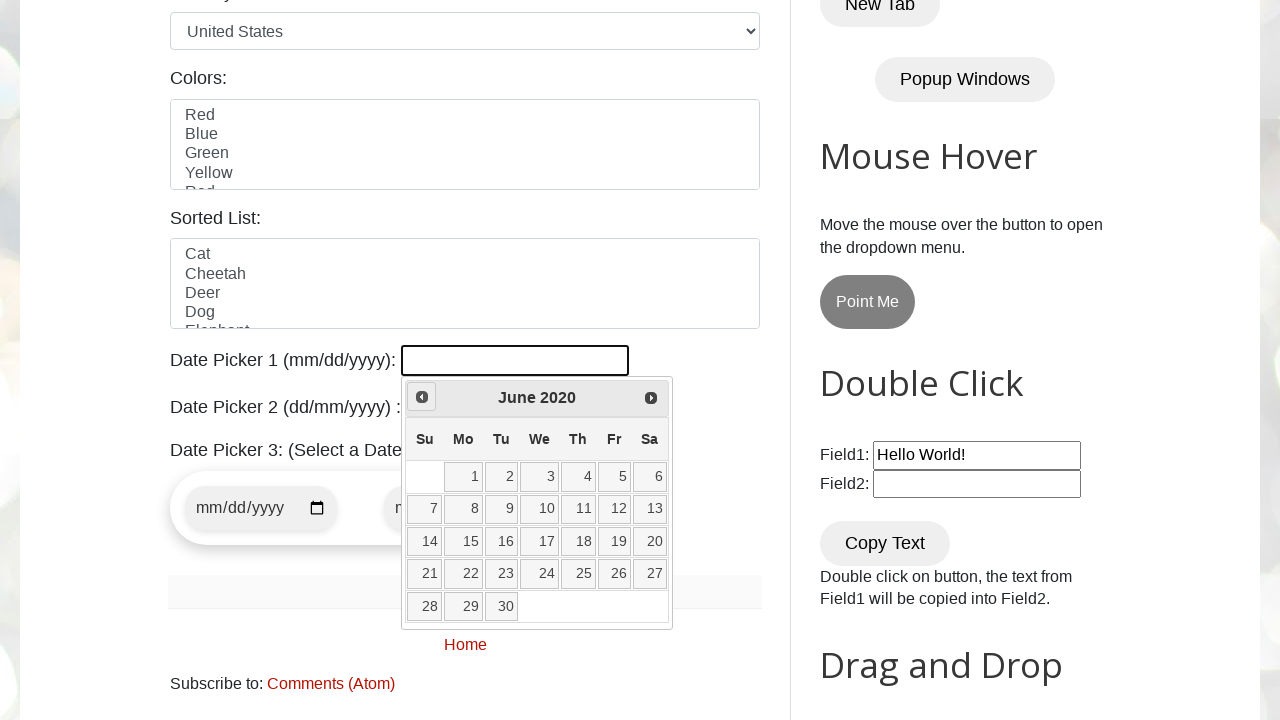

Clicked left arrow to navigate to previous month at (422, 397) on .ui-icon.ui-icon-circle-triangle-w
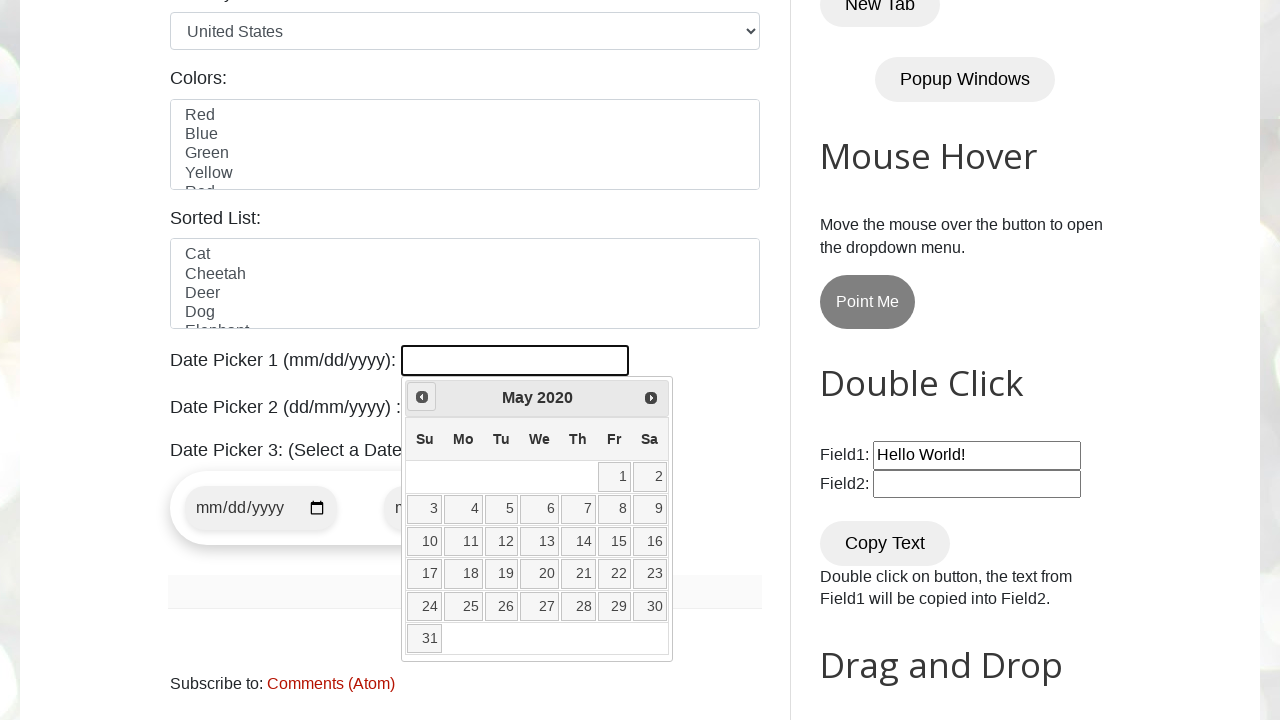

Retrieved current year from date picker
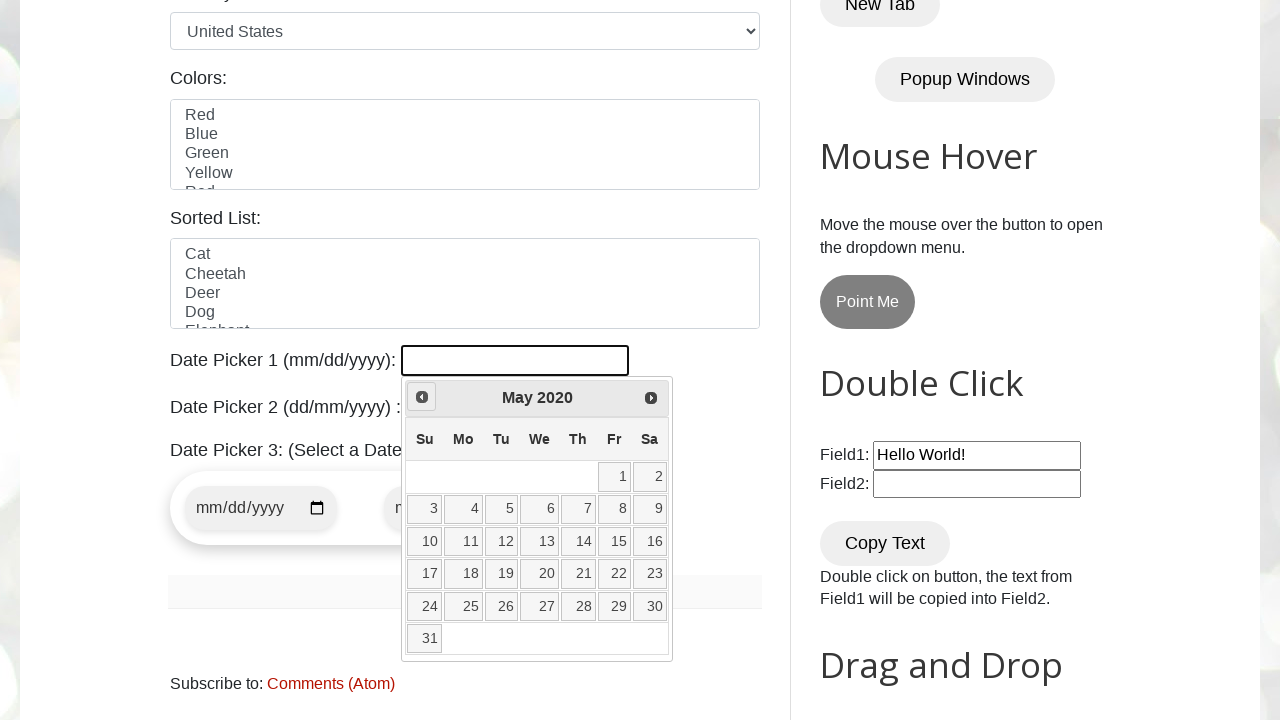

Retrieved current month from date picker
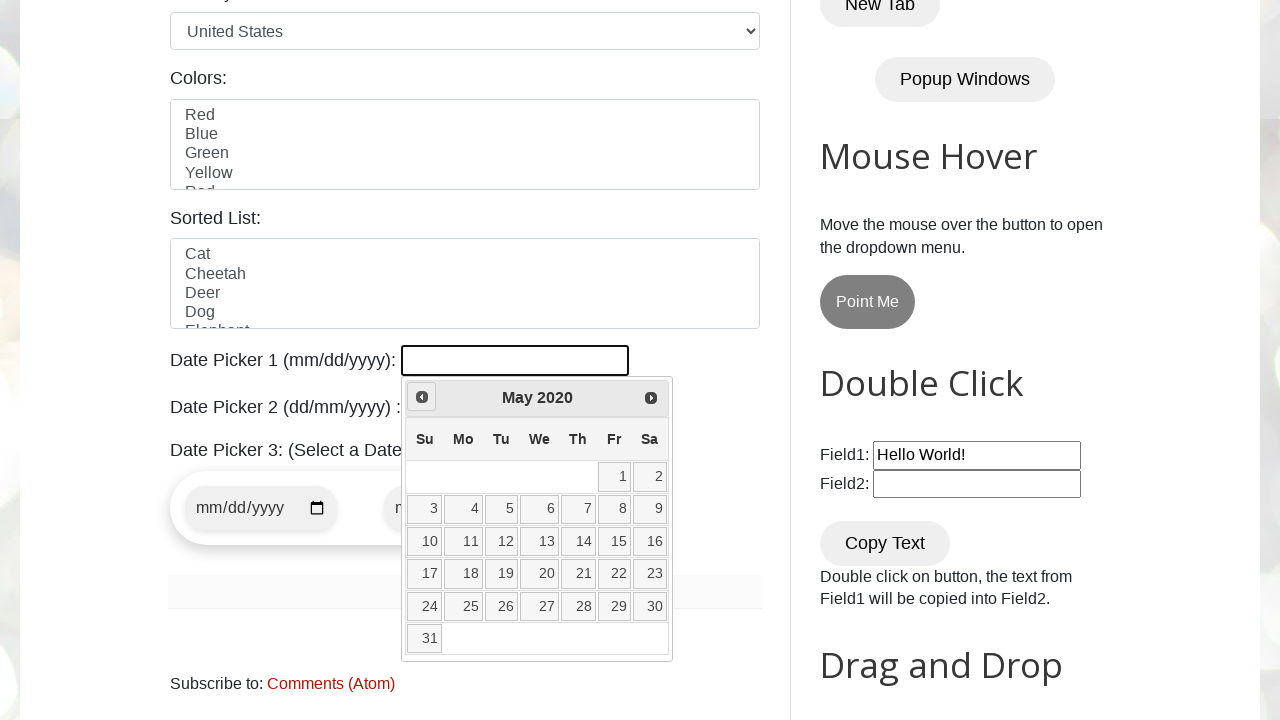

Clicked left arrow to navigate to previous month at (422, 397) on .ui-icon.ui-icon-circle-triangle-w
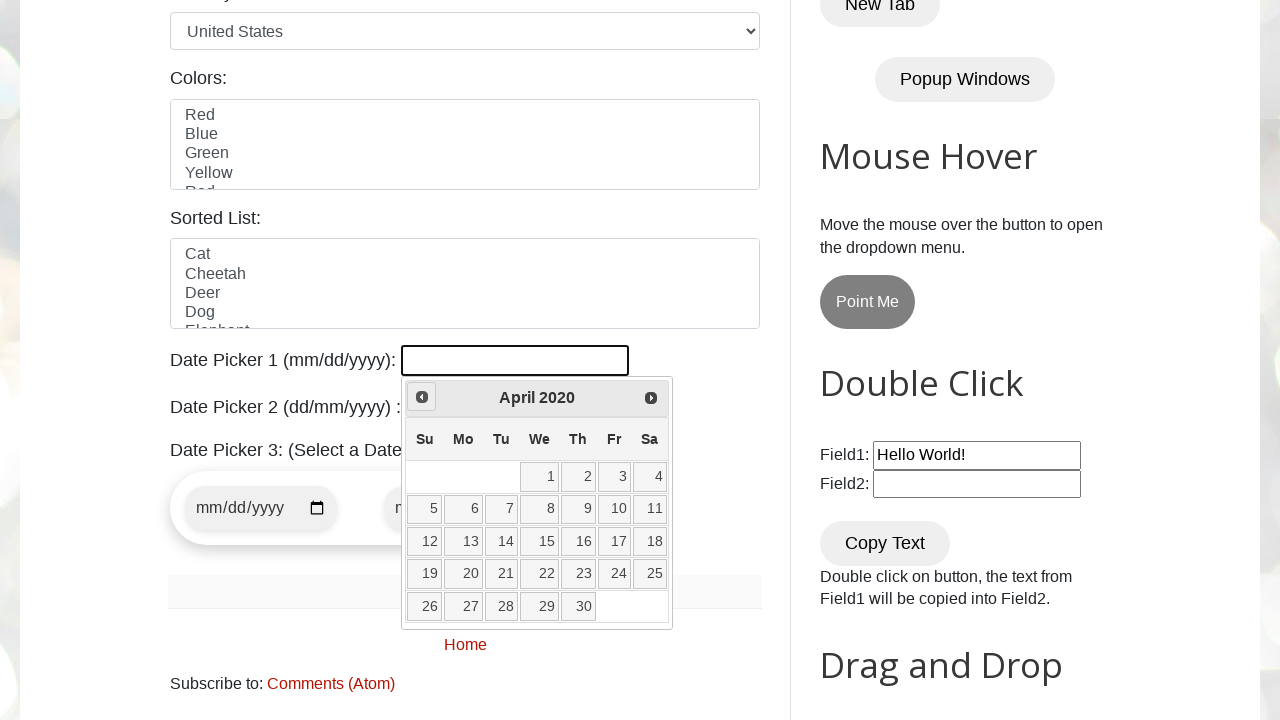

Retrieved current year from date picker
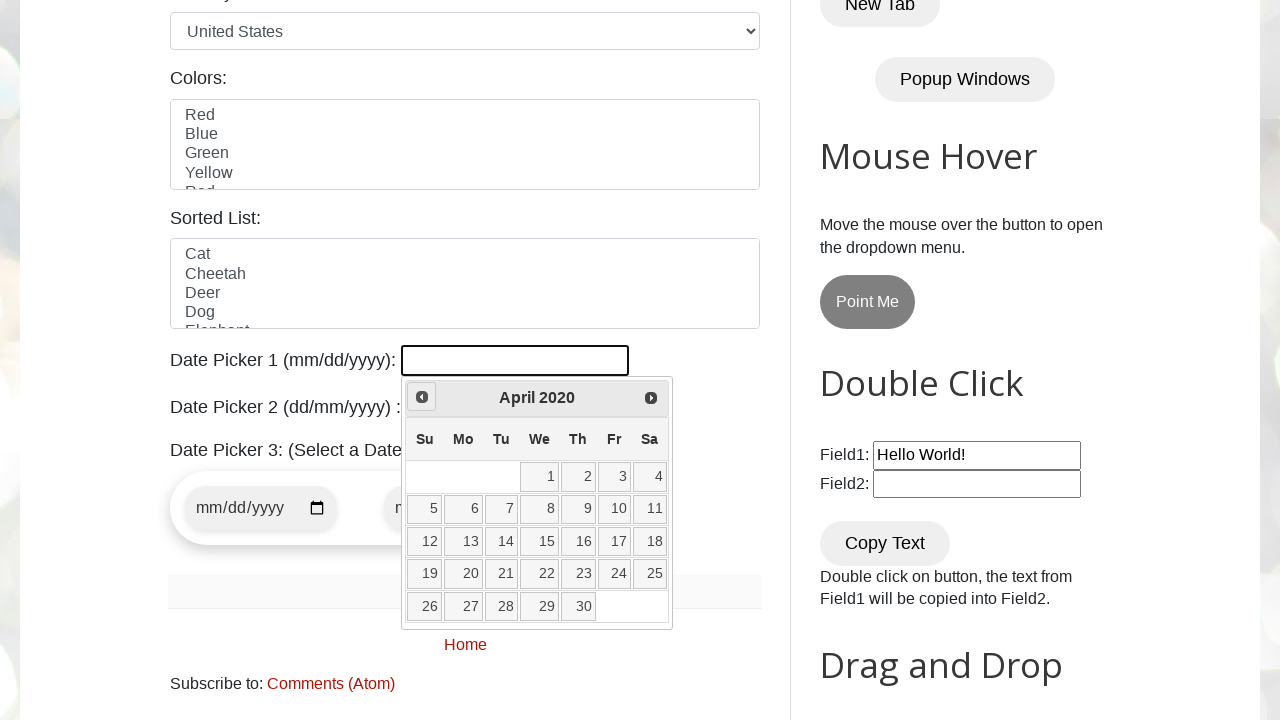

Retrieved current month from date picker
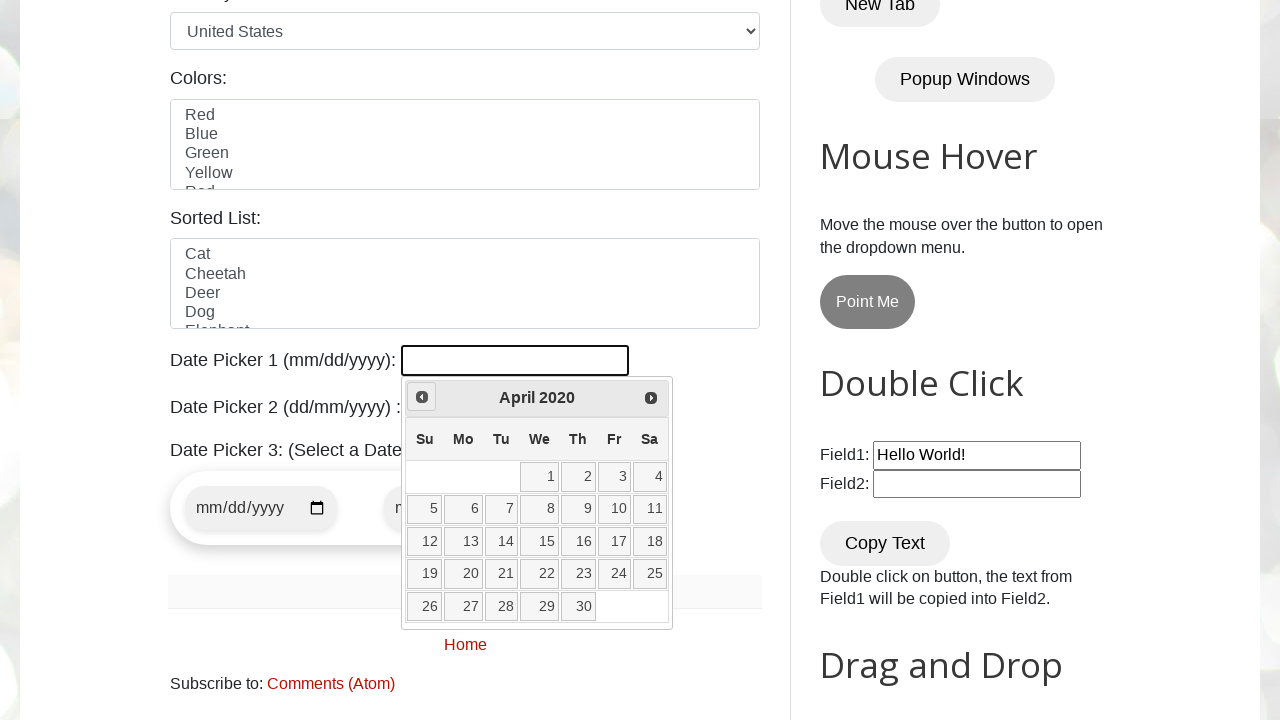

Clicked left arrow to navigate to previous month at (422, 397) on .ui-icon.ui-icon-circle-triangle-w
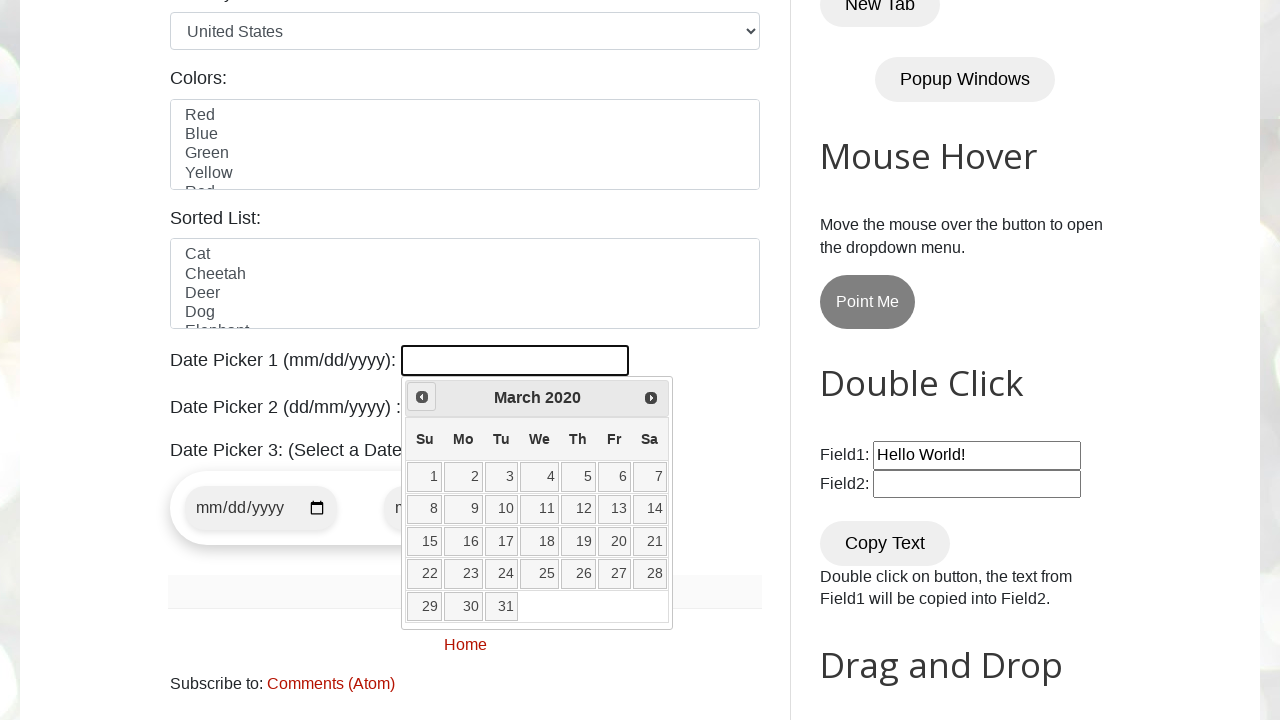

Retrieved current year from date picker
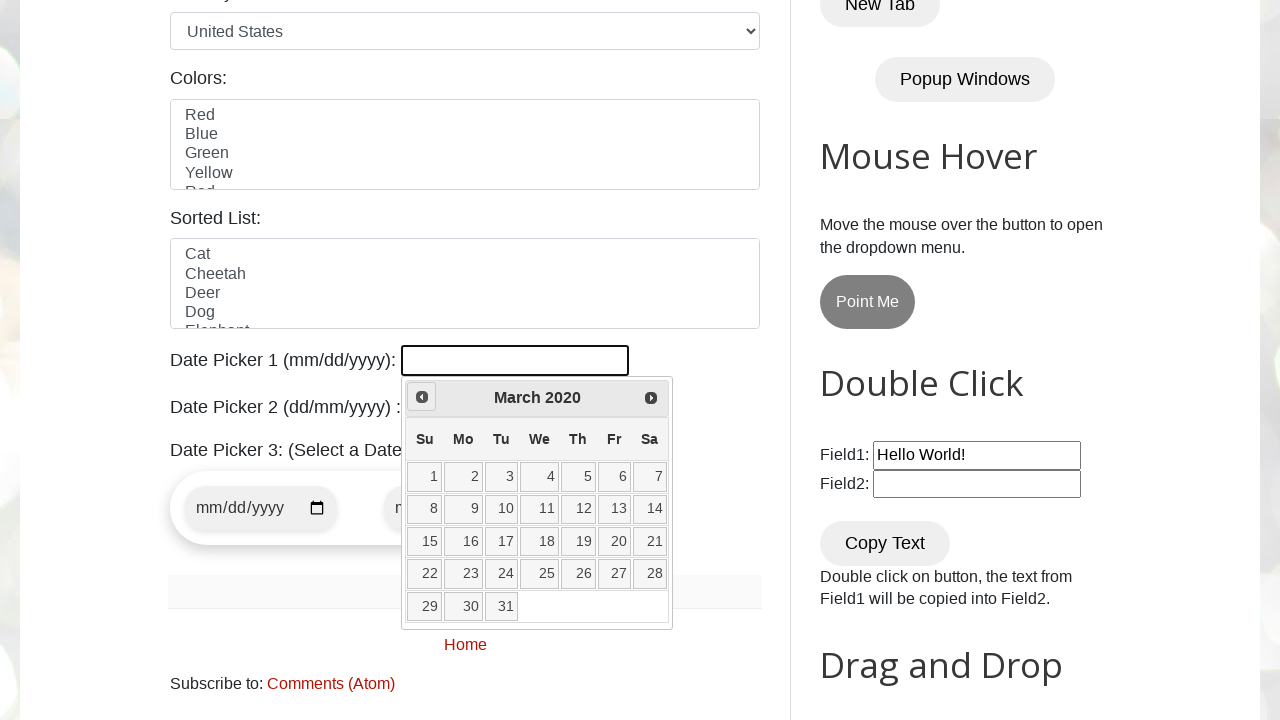

Retrieved current month from date picker
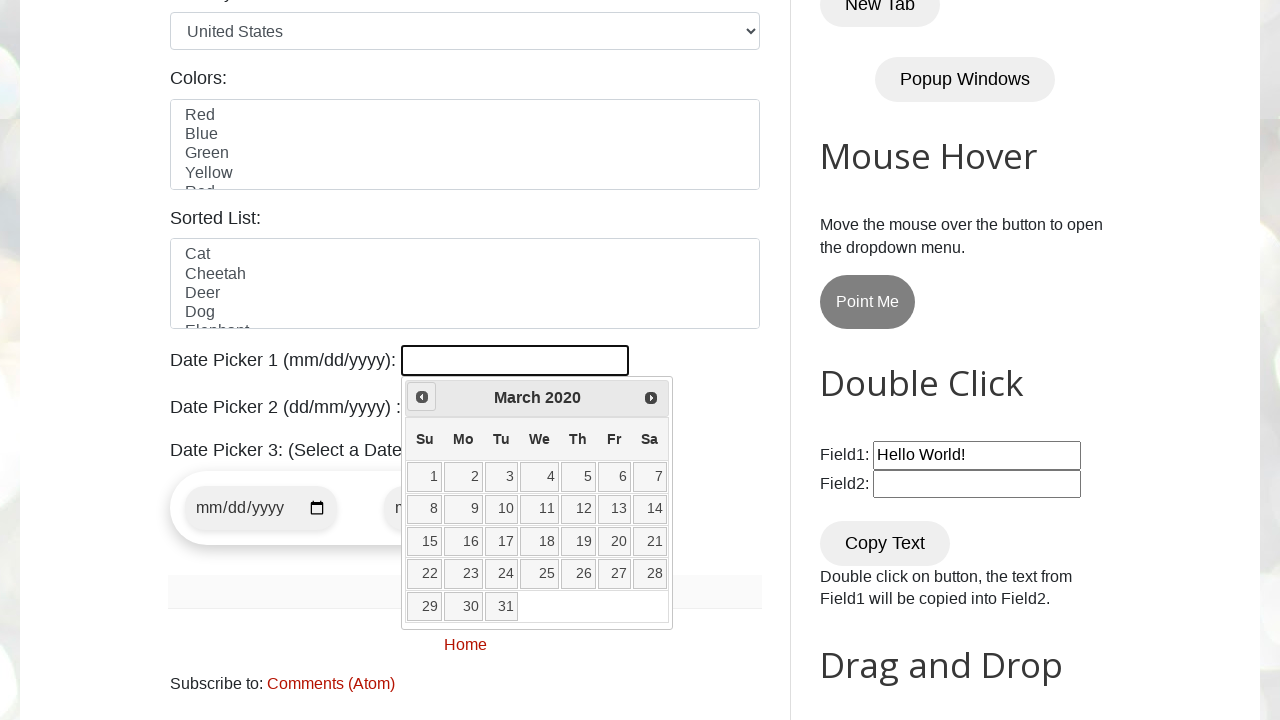

Clicked left arrow to navigate to previous month at (422, 397) on .ui-icon.ui-icon-circle-triangle-w
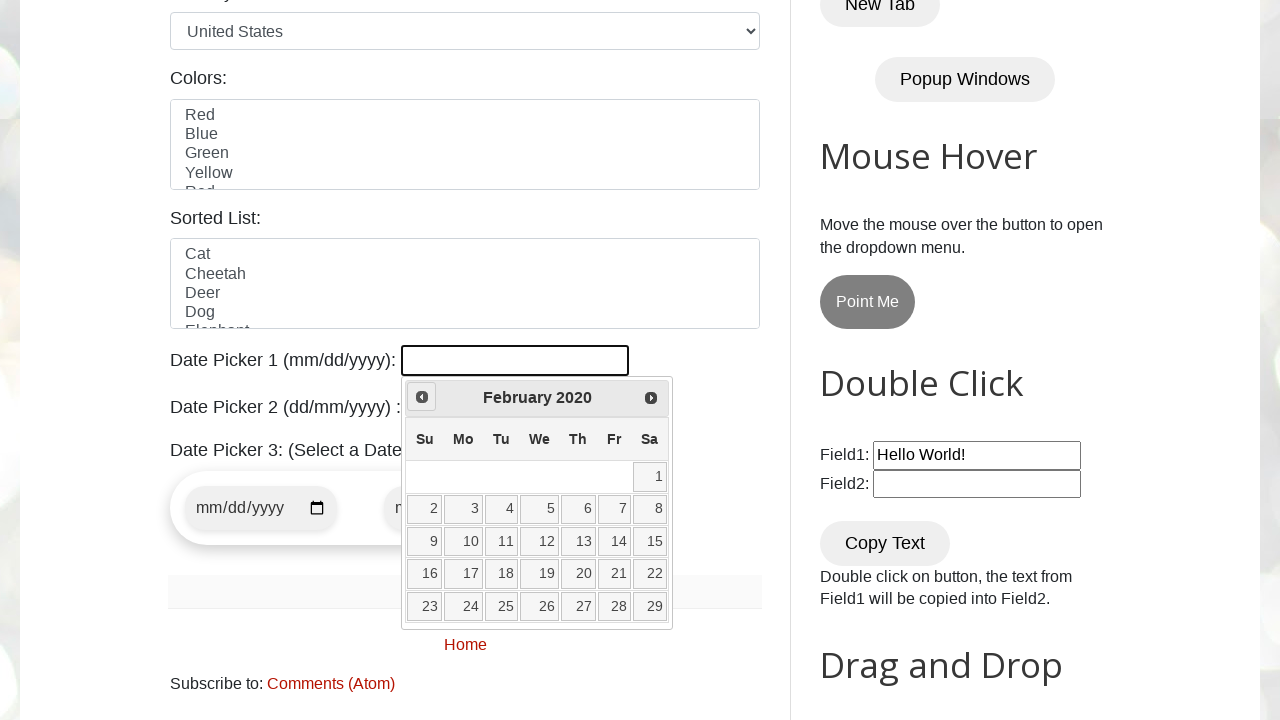

Retrieved current year from date picker
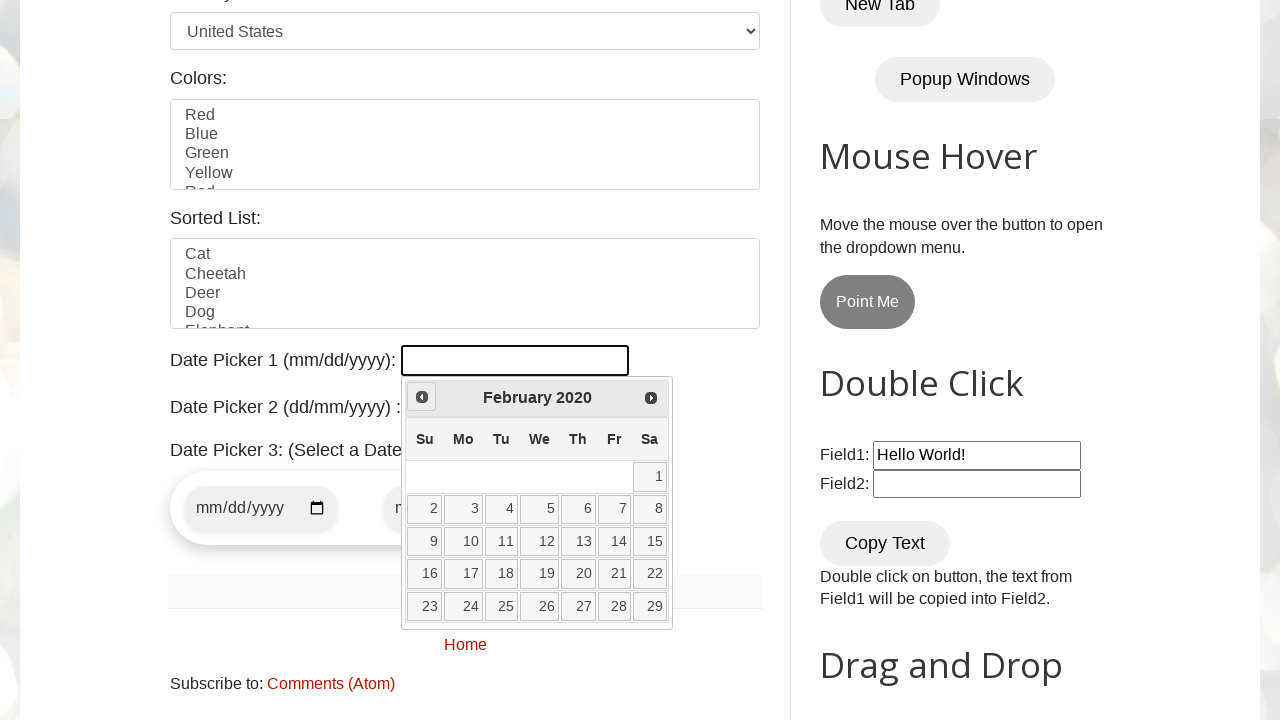

Retrieved current month from date picker
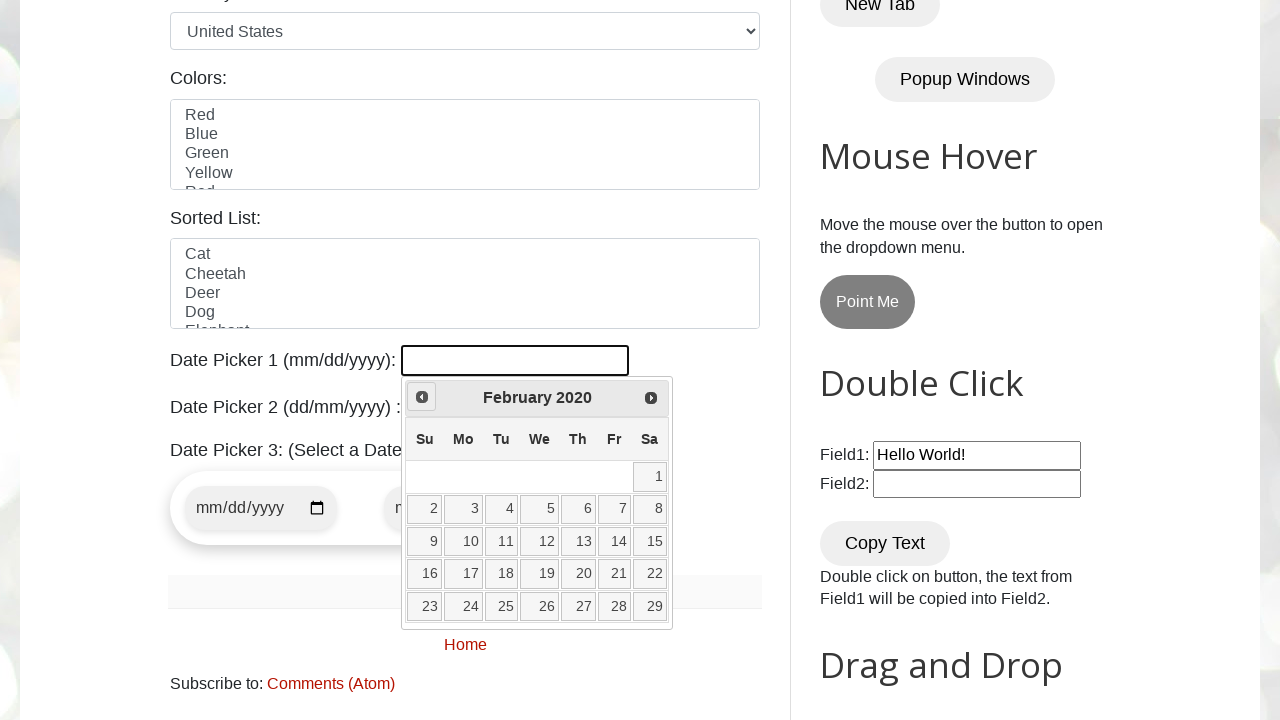

Clicked left arrow to navigate to previous month at (422, 397) on .ui-icon.ui-icon-circle-triangle-w
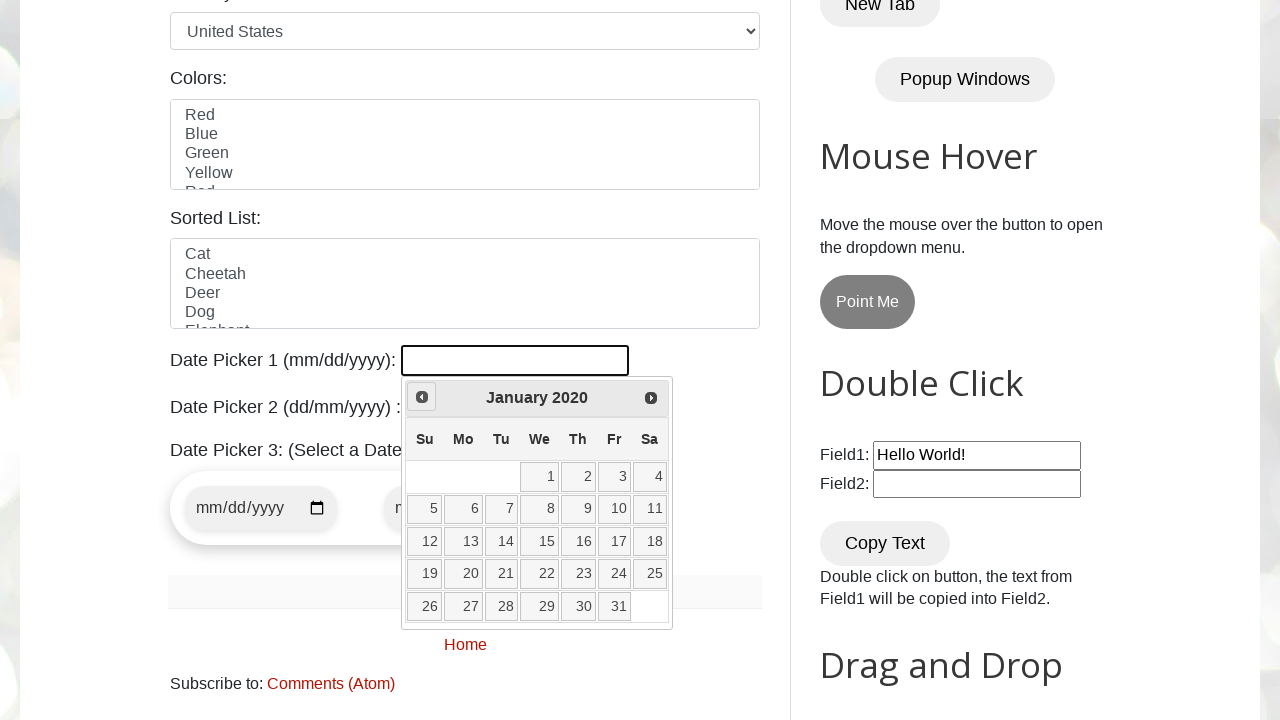

Retrieved current year from date picker
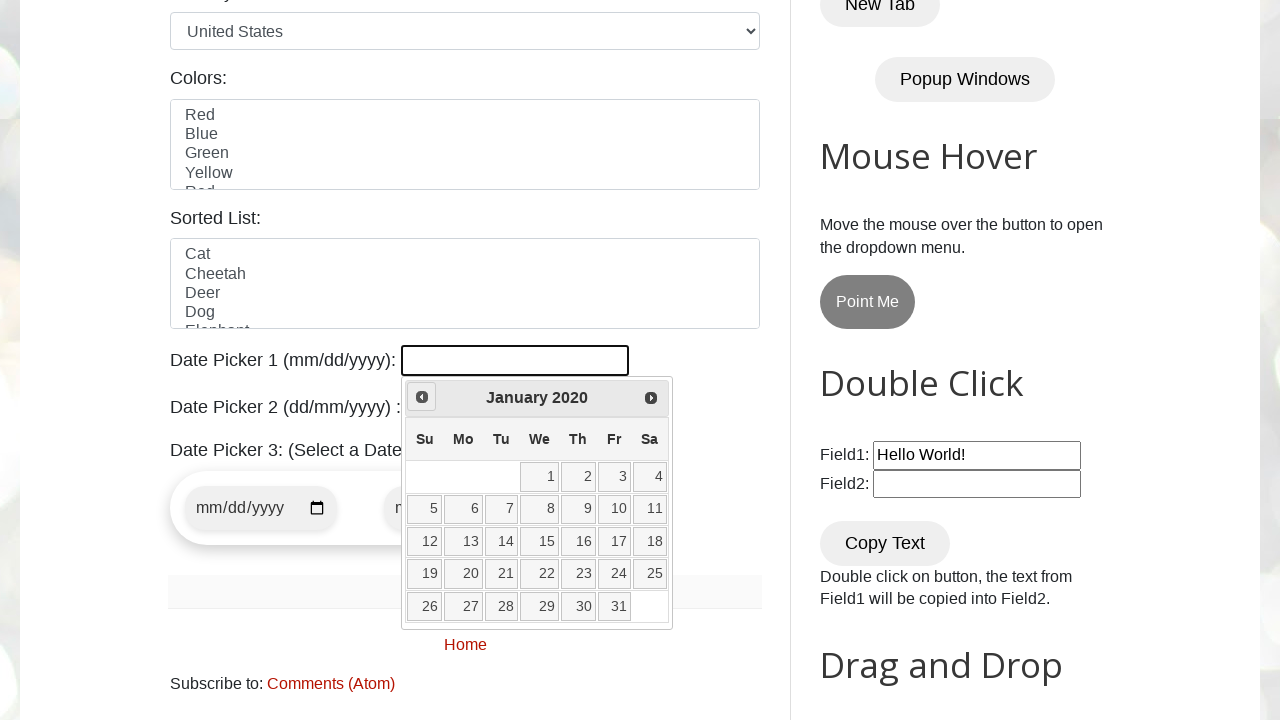

Retrieved current month from date picker
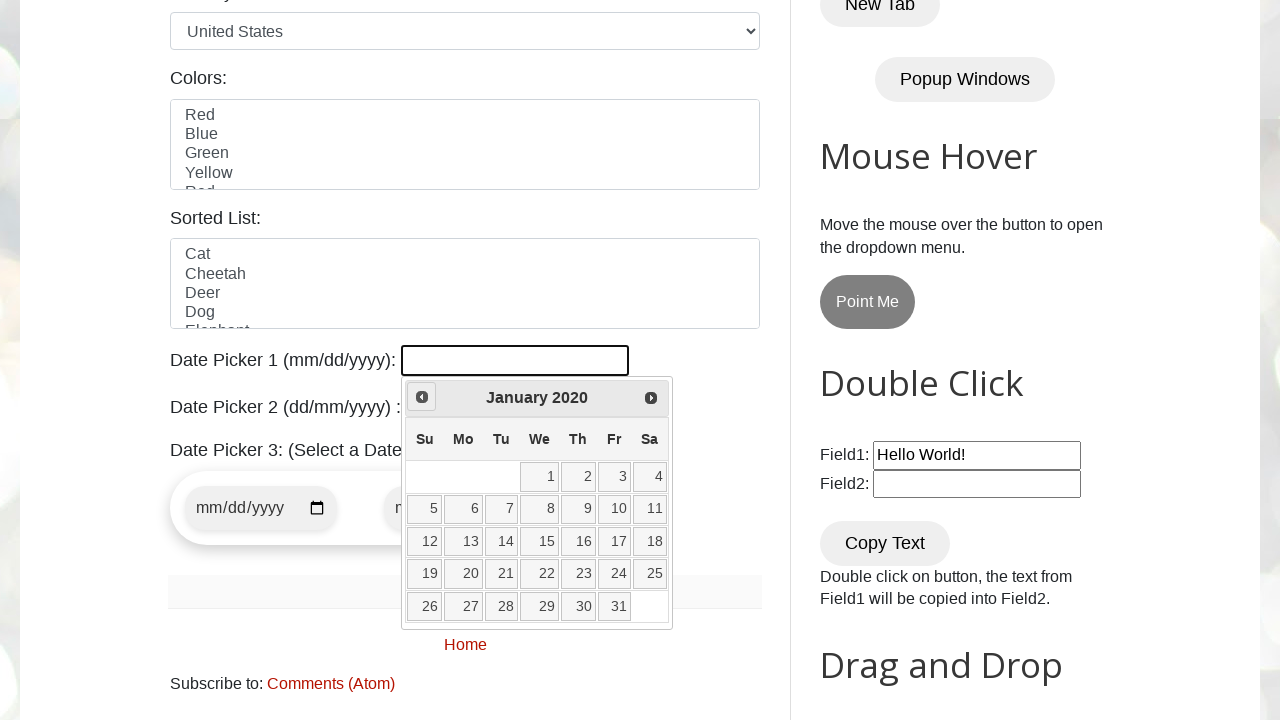

Clicked left arrow to navigate to previous month at (422, 397) on .ui-icon.ui-icon-circle-triangle-w
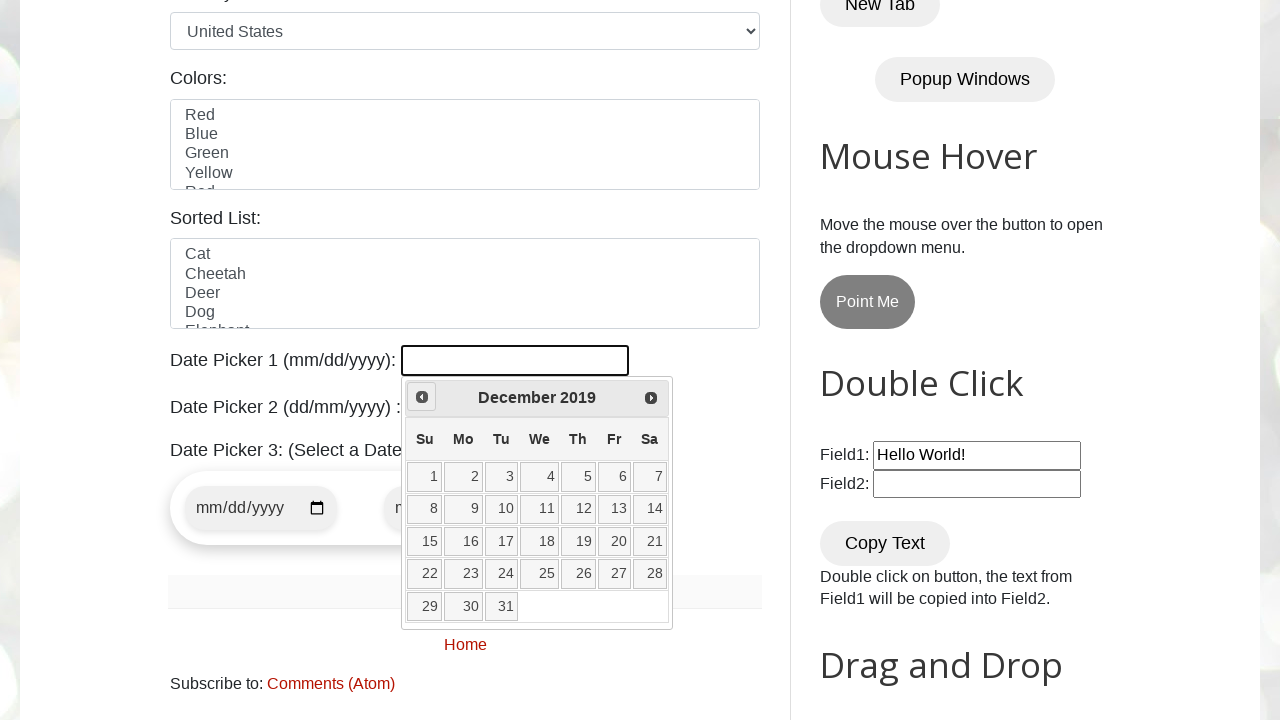

Retrieved current year from date picker
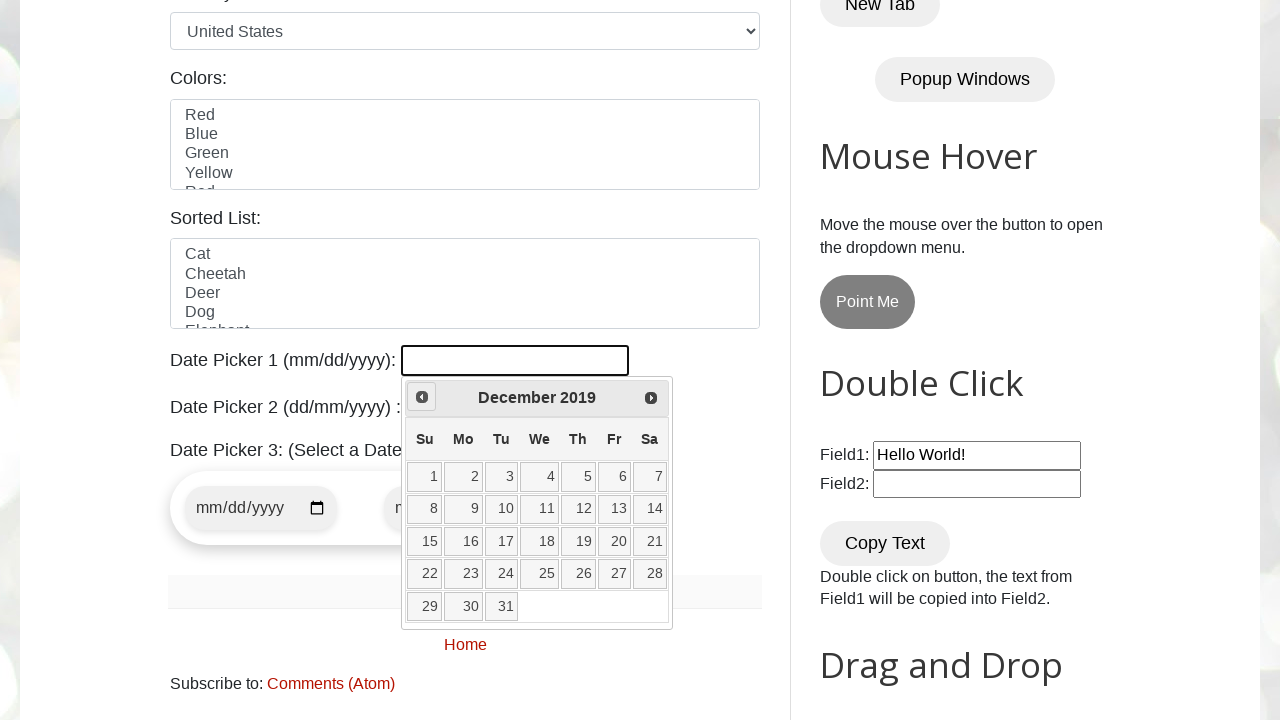

Retrieved current month from date picker
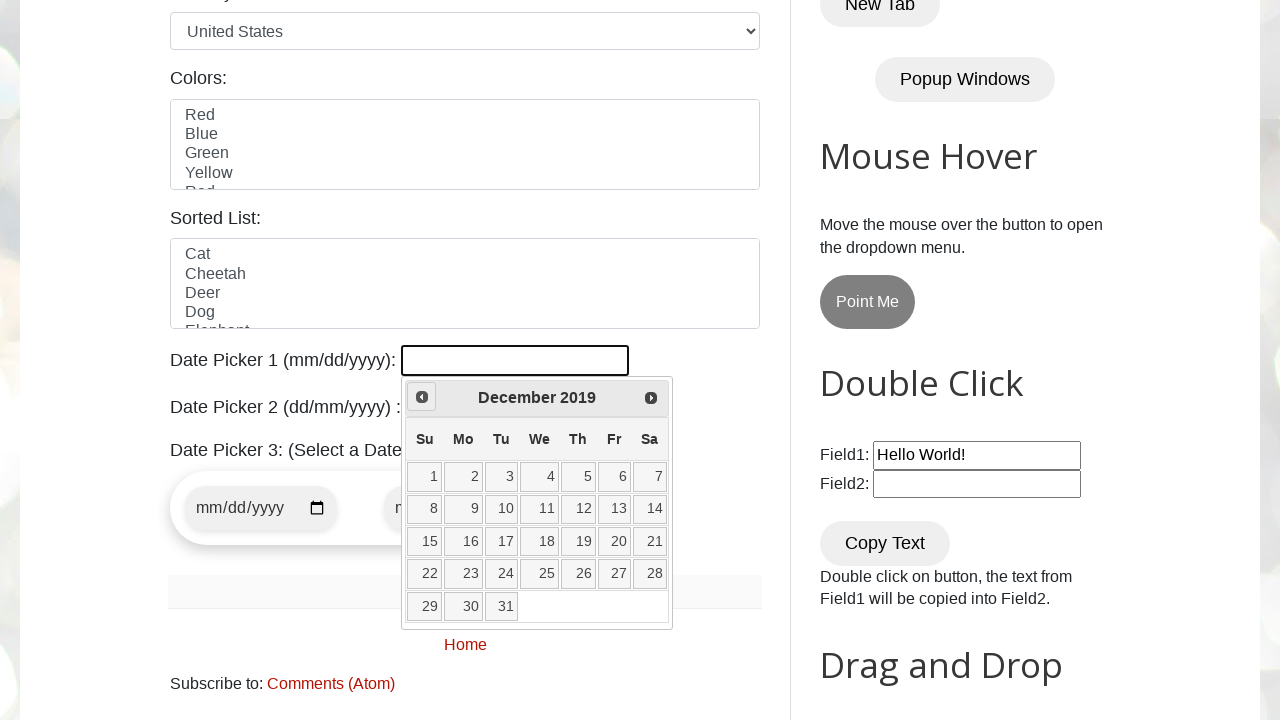

Clicked left arrow to navigate to previous month at (422, 397) on .ui-icon.ui-icon-circle-triangle-w
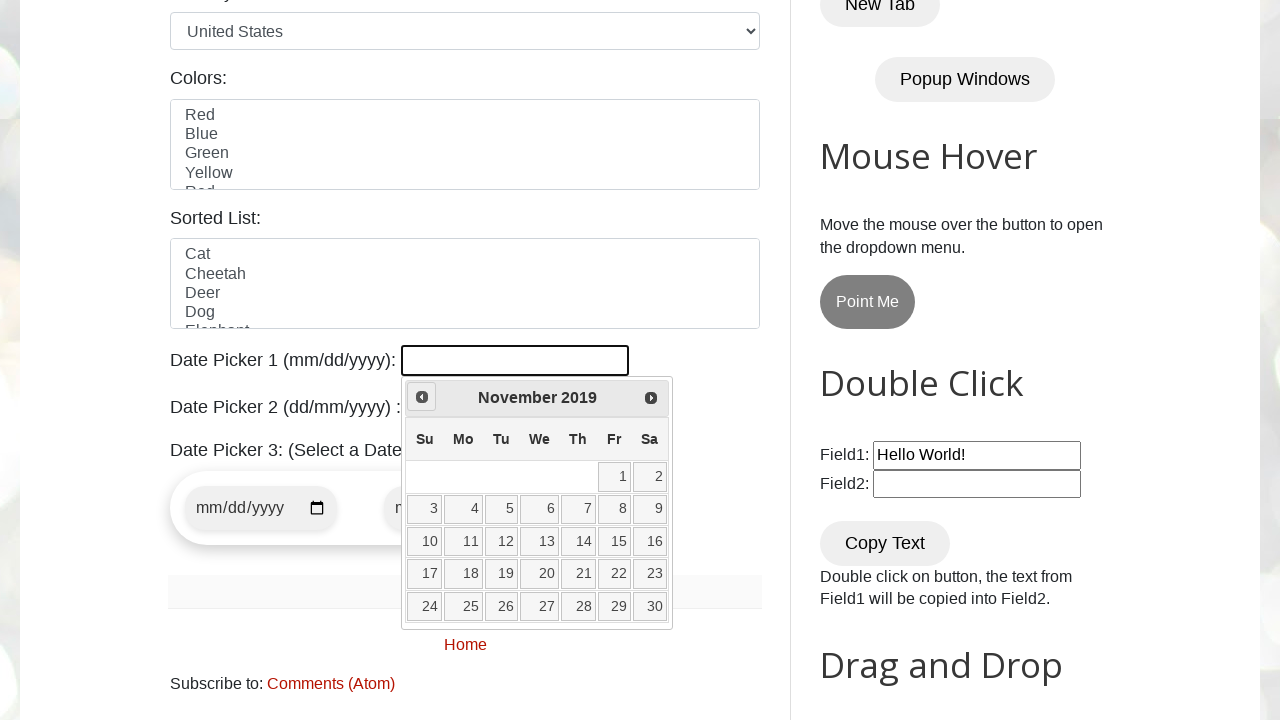

Retrieved current year from date picker
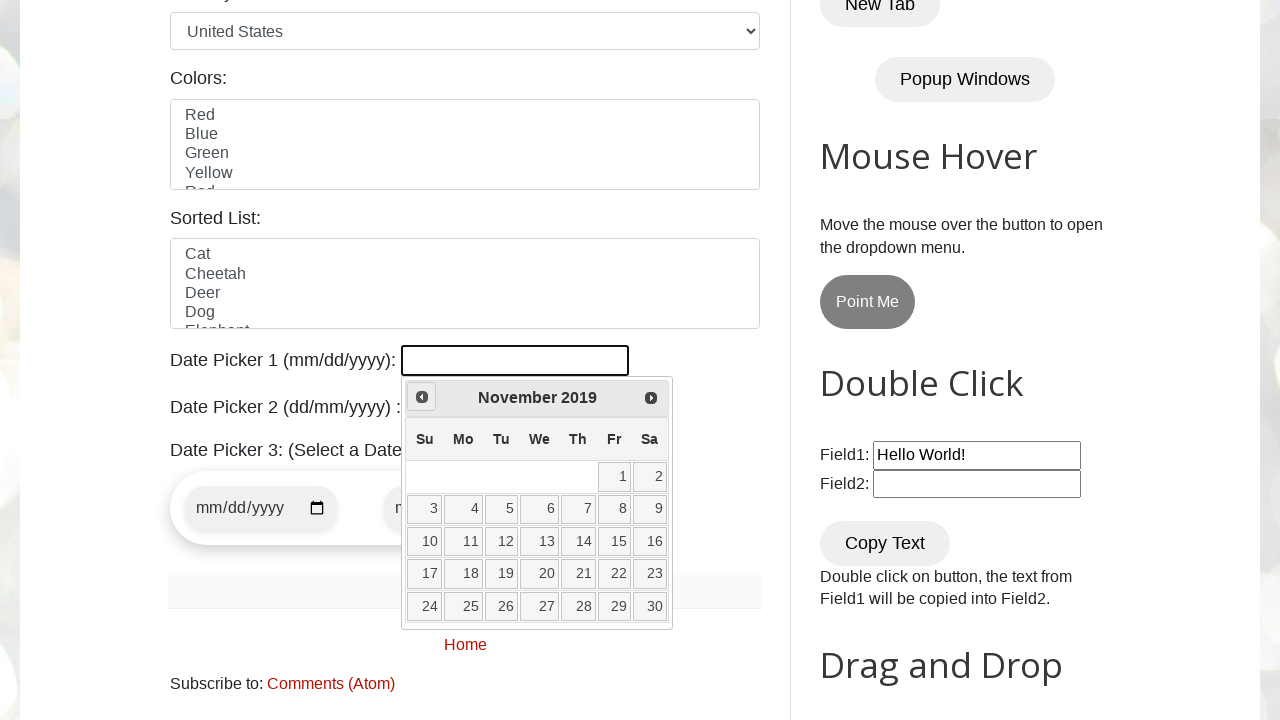

Retrieved current month from date picker
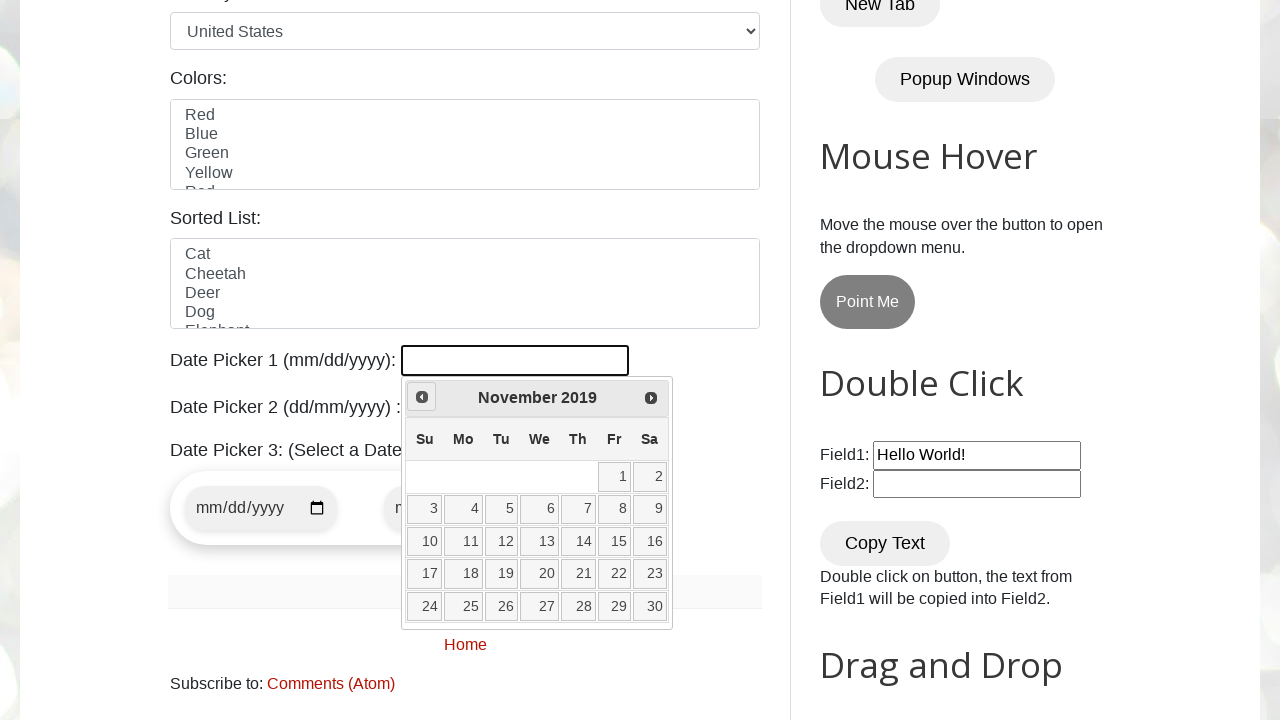

Clicked left arrow to navigate to previous month at (422, 397) on .ui-icon.ui-icon-circle-triangle-w
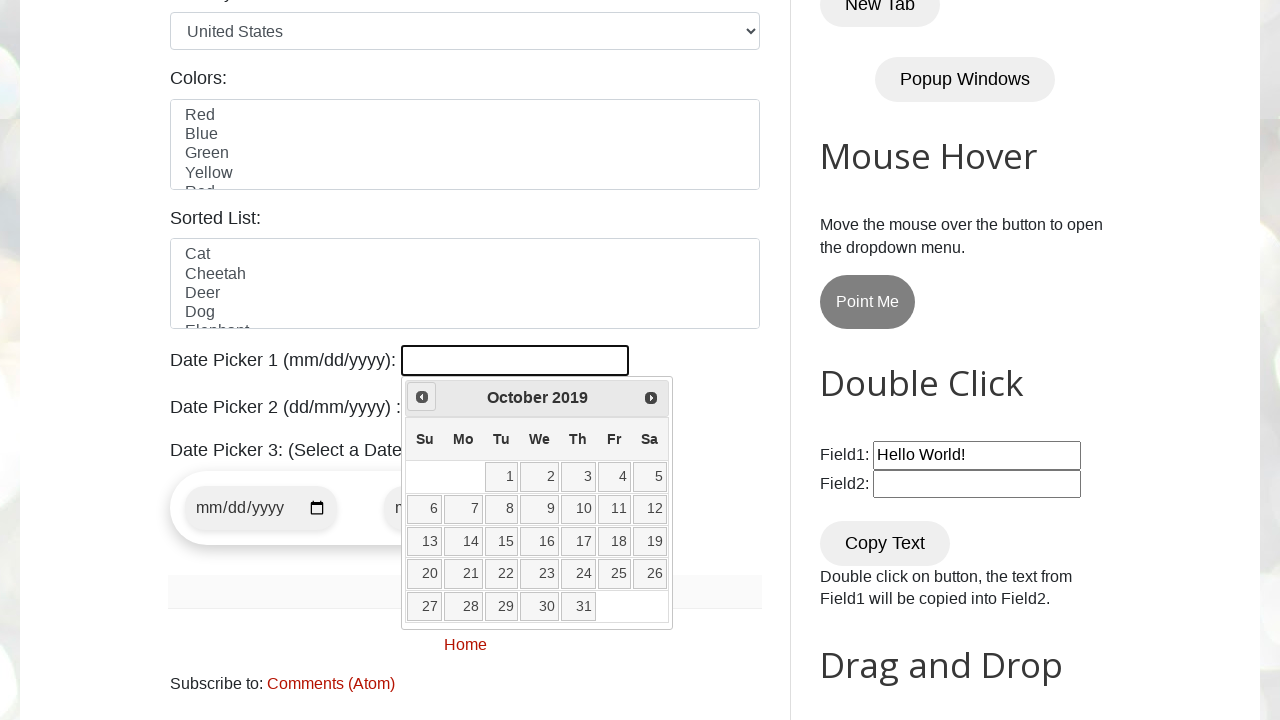

Retrieved current year from date picker
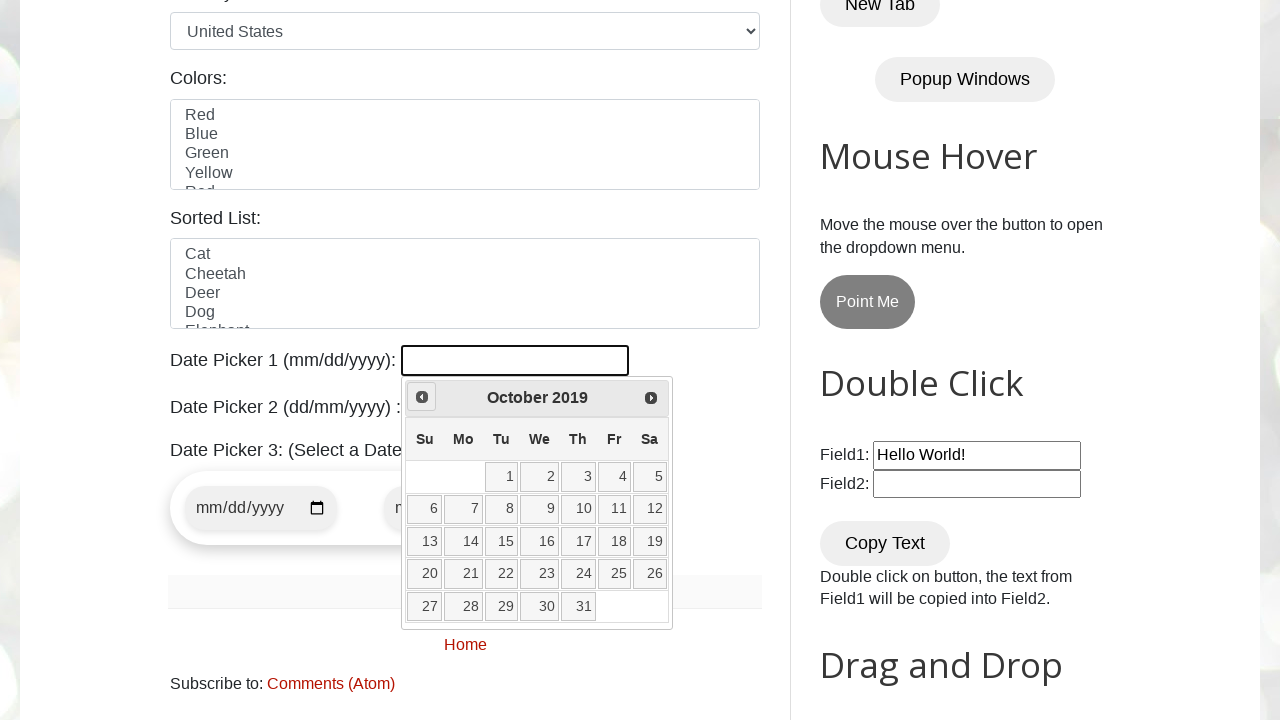

Retrieved current month from date picker
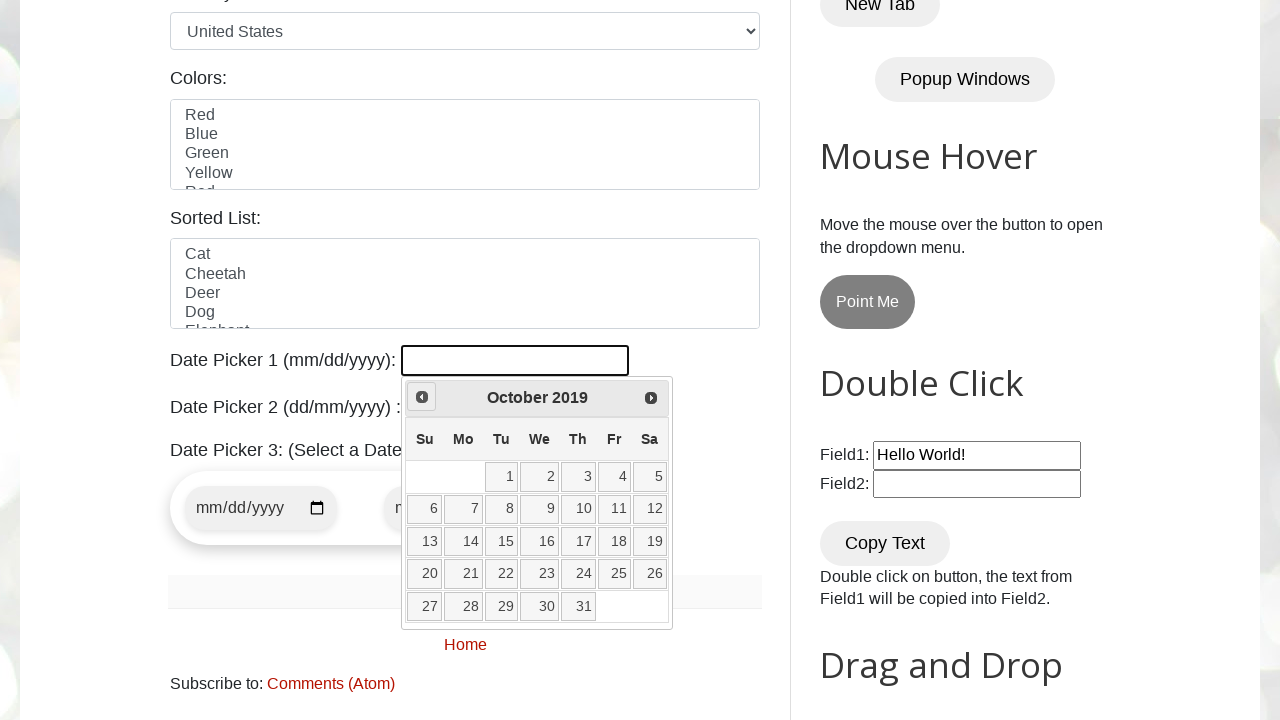

Clicked left arrow to navigate to previous month at (422, 397) on .ui-icon.ui-icon-circle-triangle-w
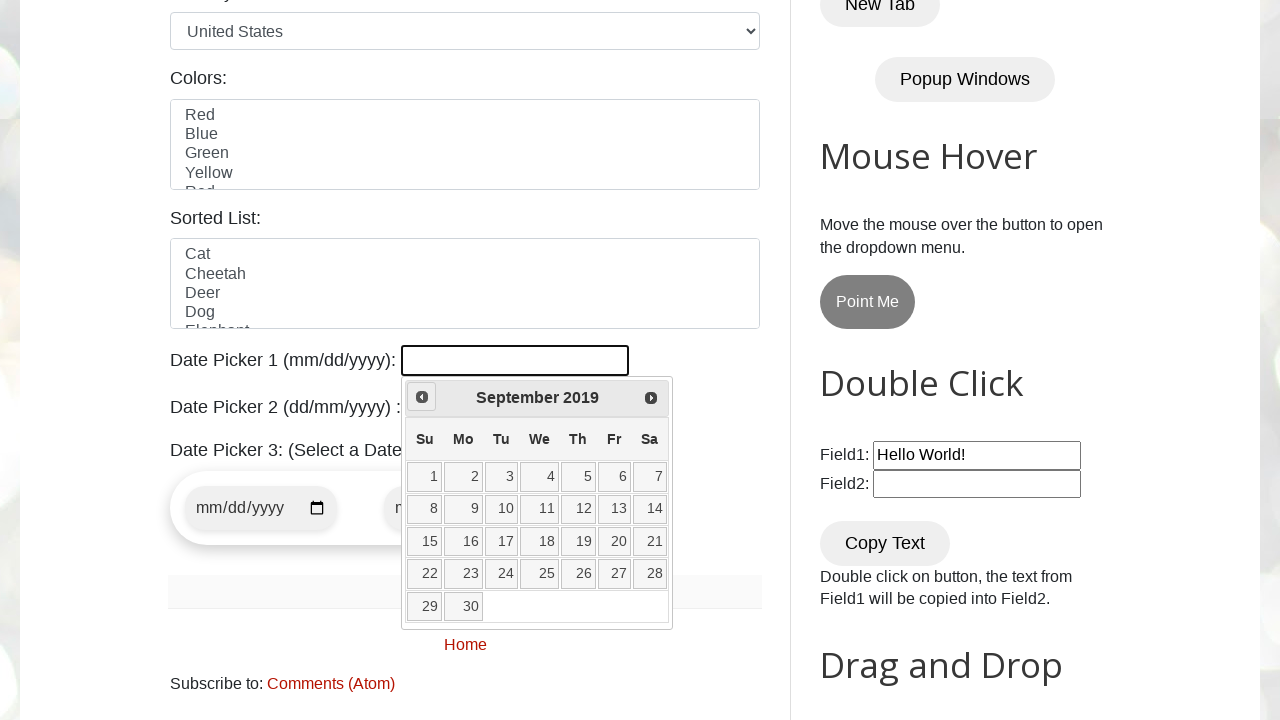

Retrieved current year from date picker
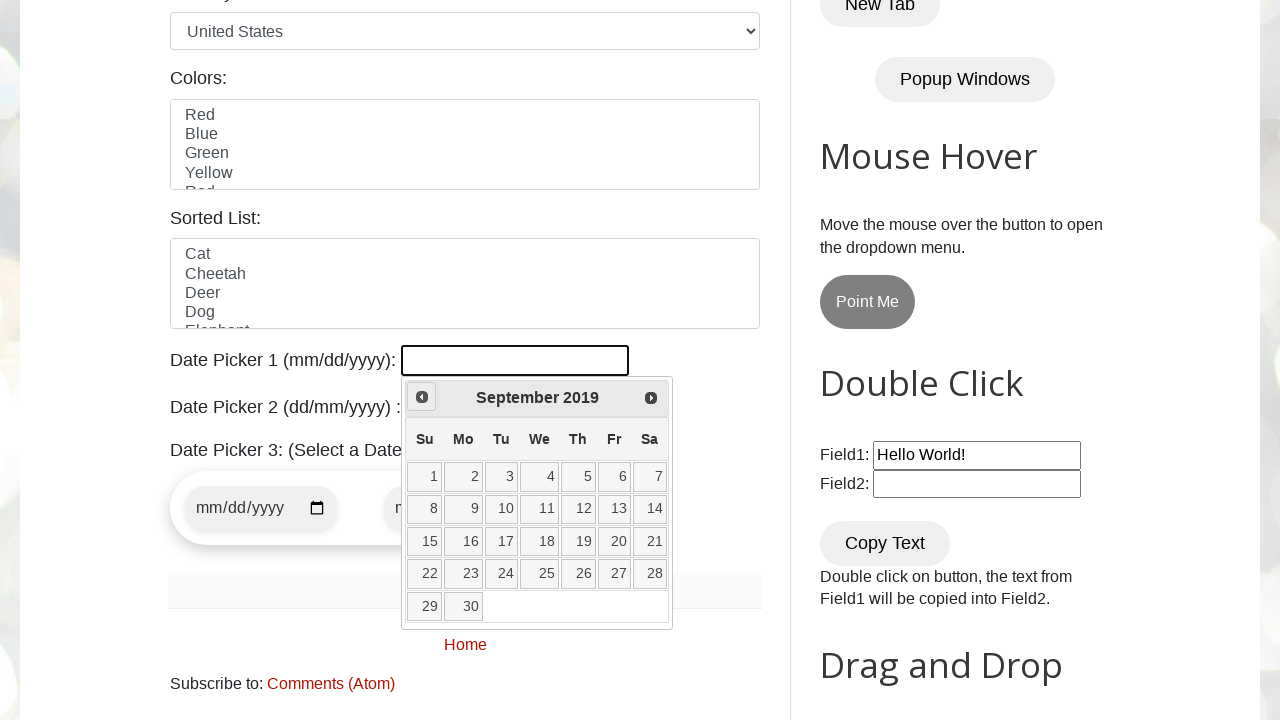

Retrieved current month from date picker
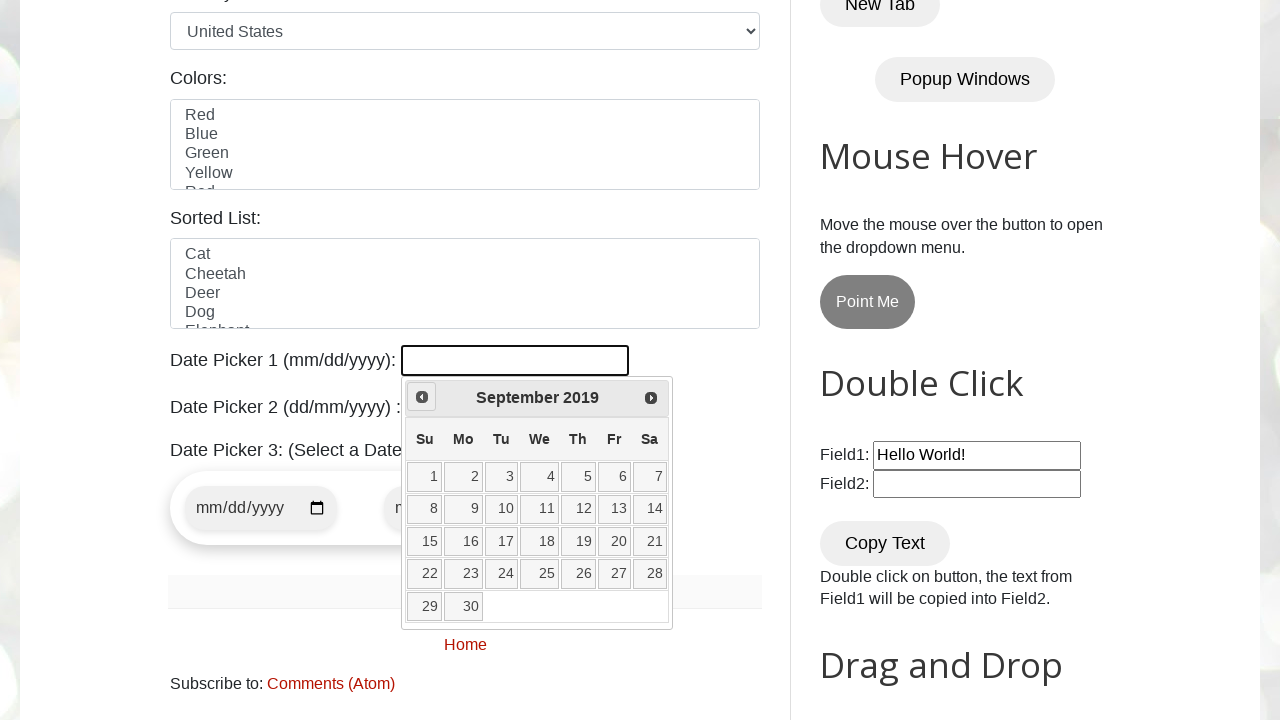

Clicked left arrow to navigate to previous month at (422, 397) on .ui-icon.ui-icon-circle-triangle-w
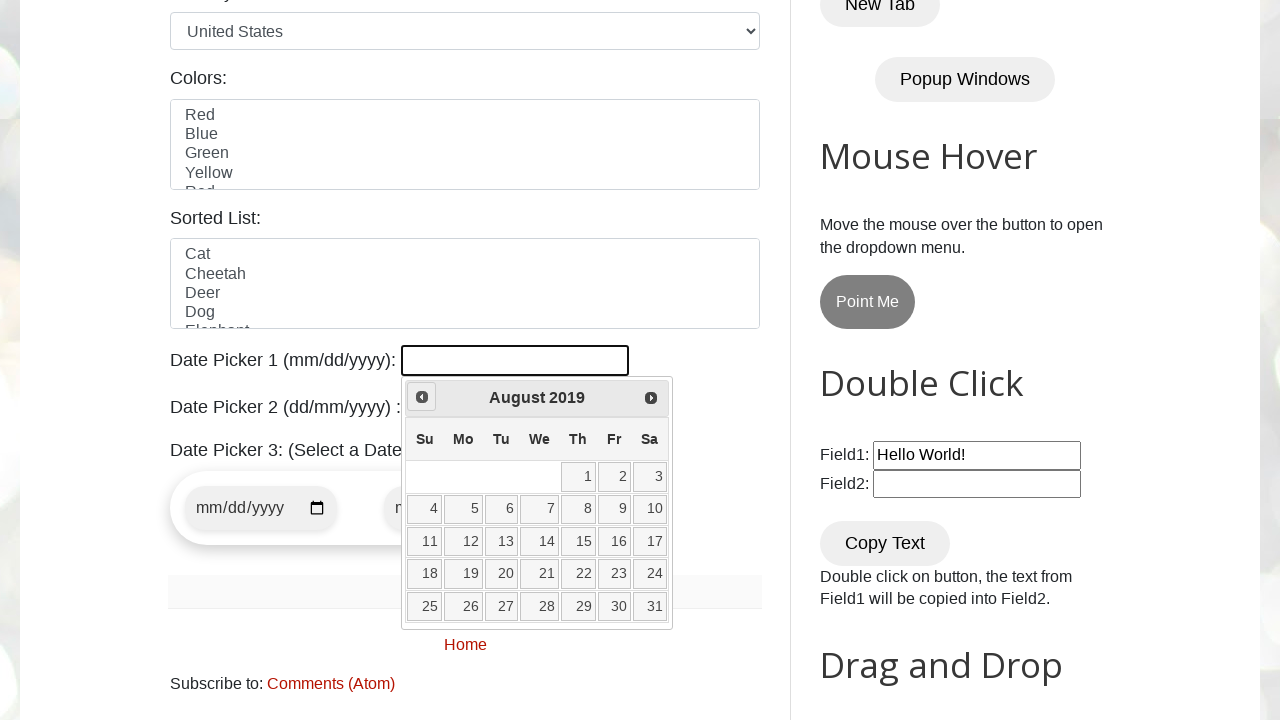

Retrieved current year from date picker
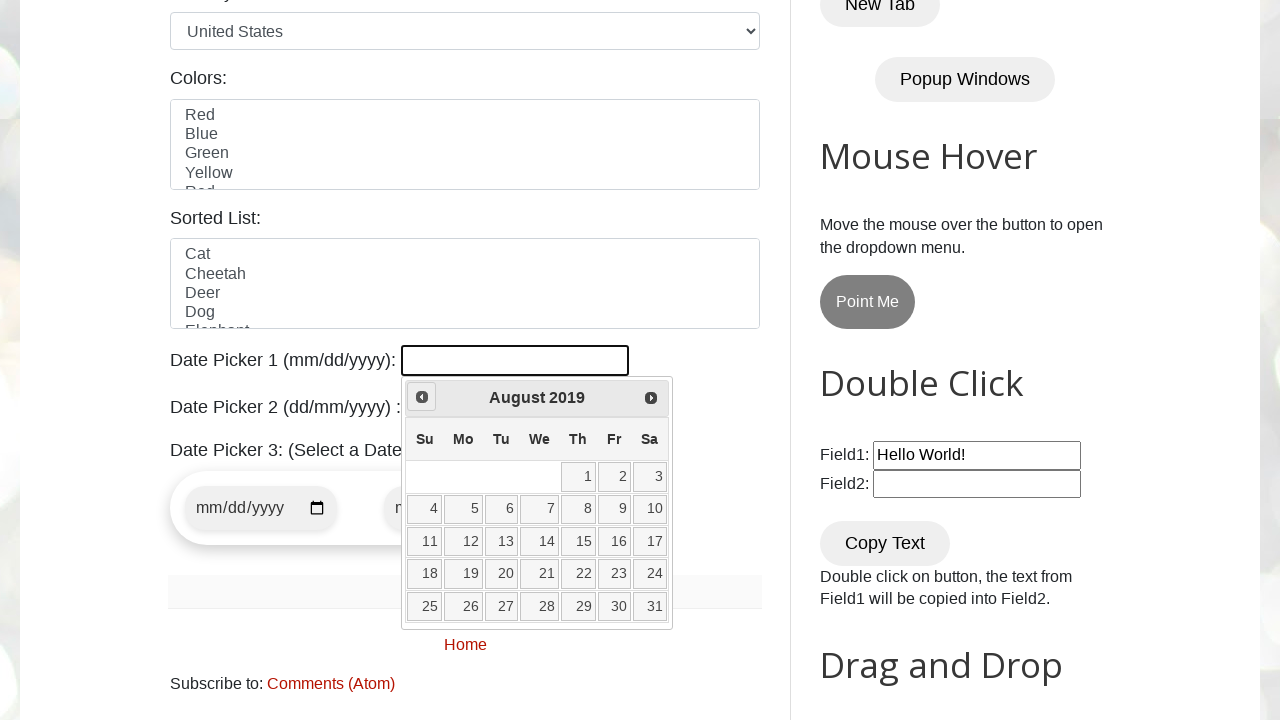

Retrieved current month from date picker
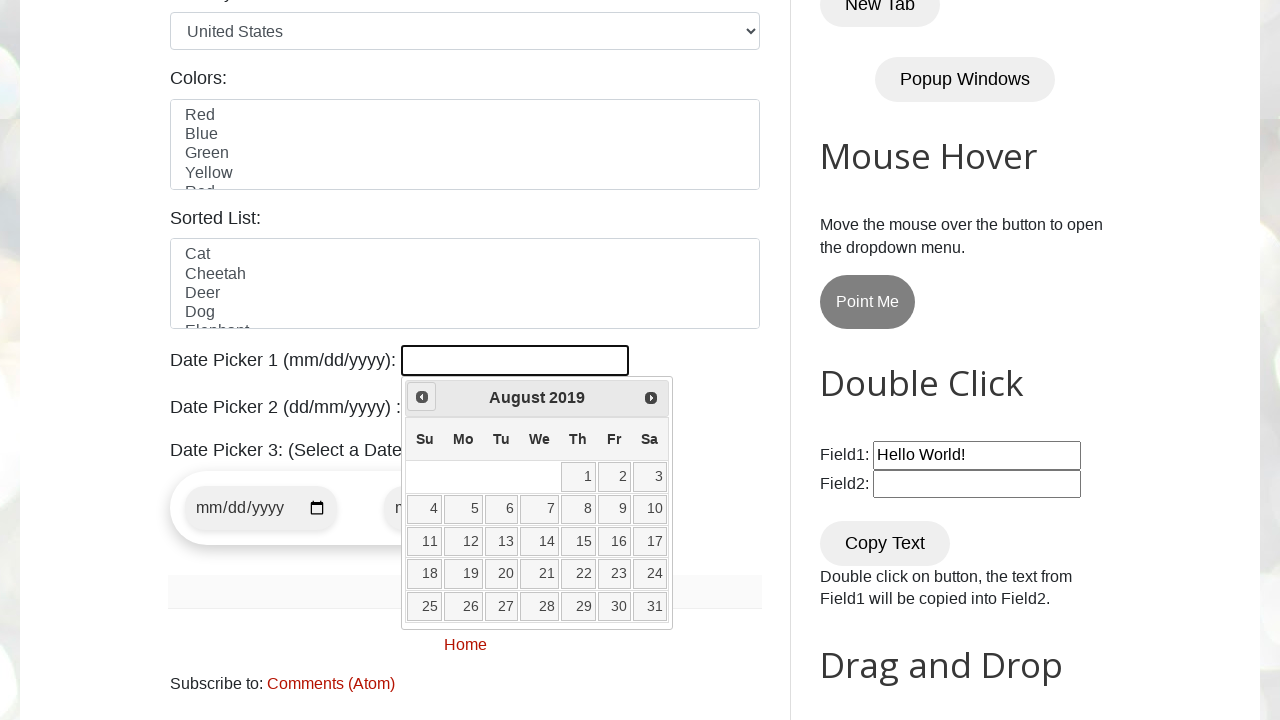

Clicked left arrow to navigate to previous month at (422, 397) on .ui-icon.ui-icon-circle-triangle-w
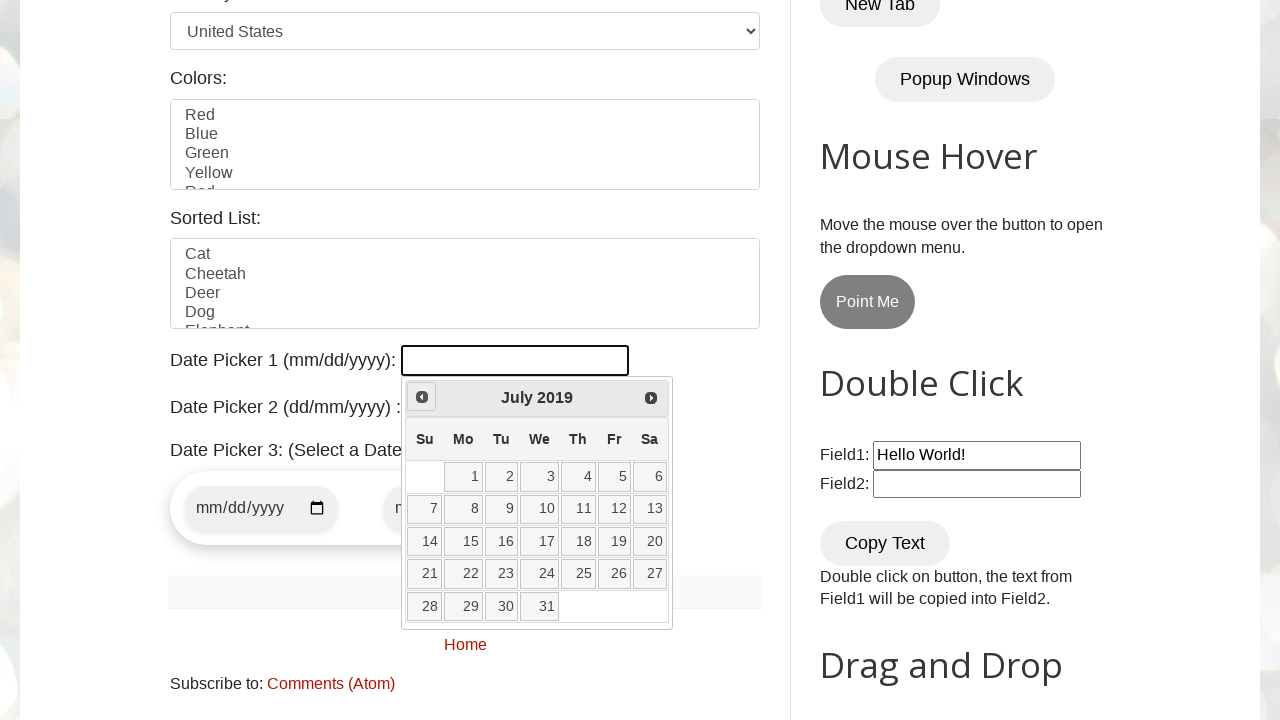

Retrieved current year from date picker
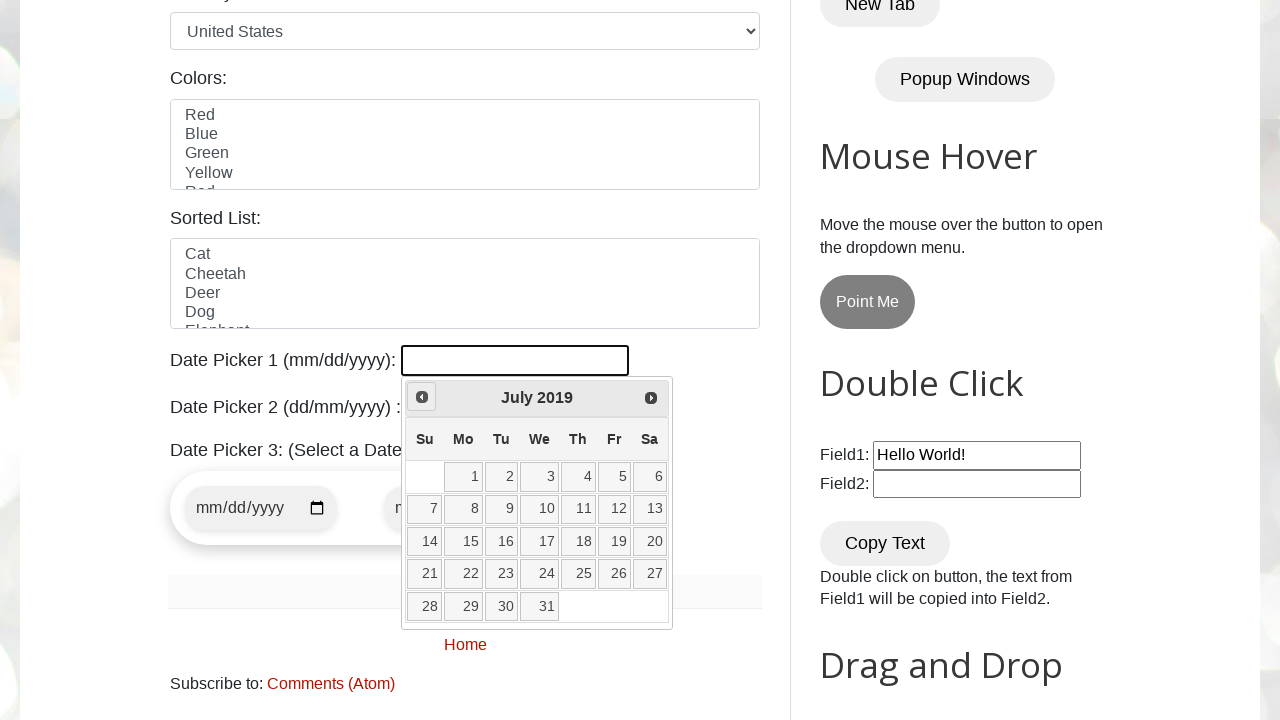

Retrieved current month from date picker
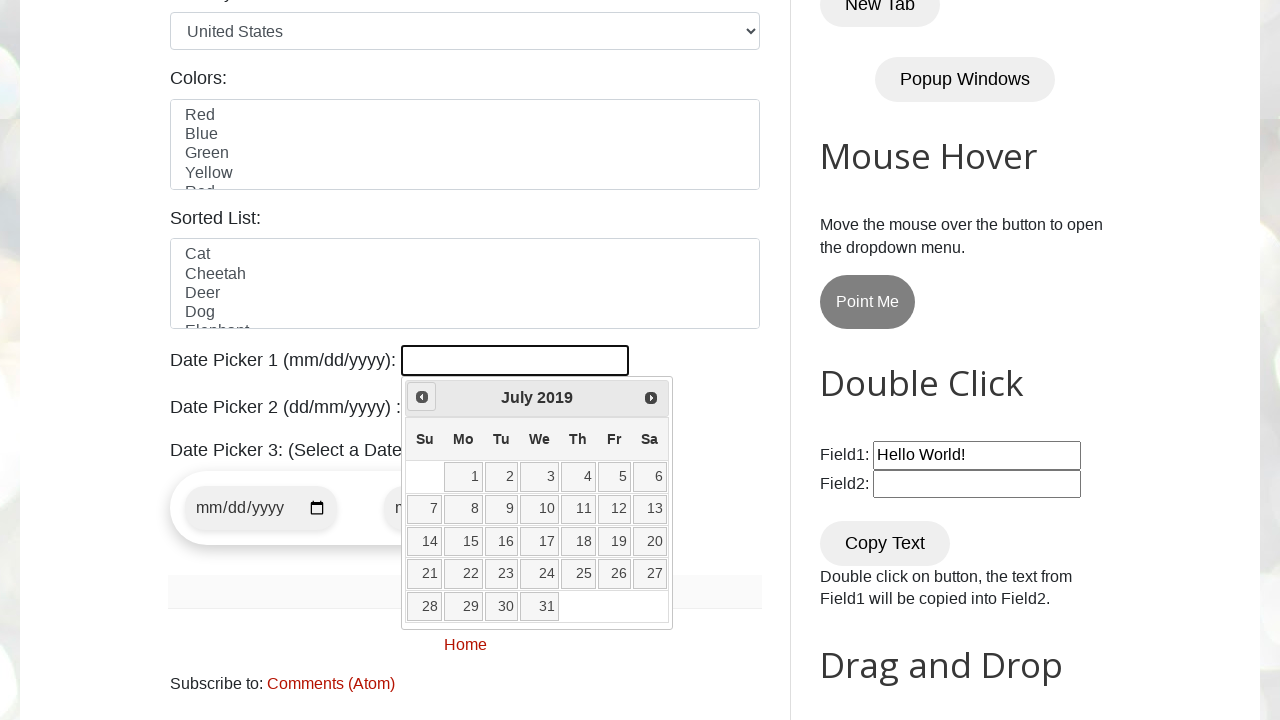

Clicked left arrow to navigate to previous month at (422, 397) on .ui-icon.ui-icon-circle-triangle-w
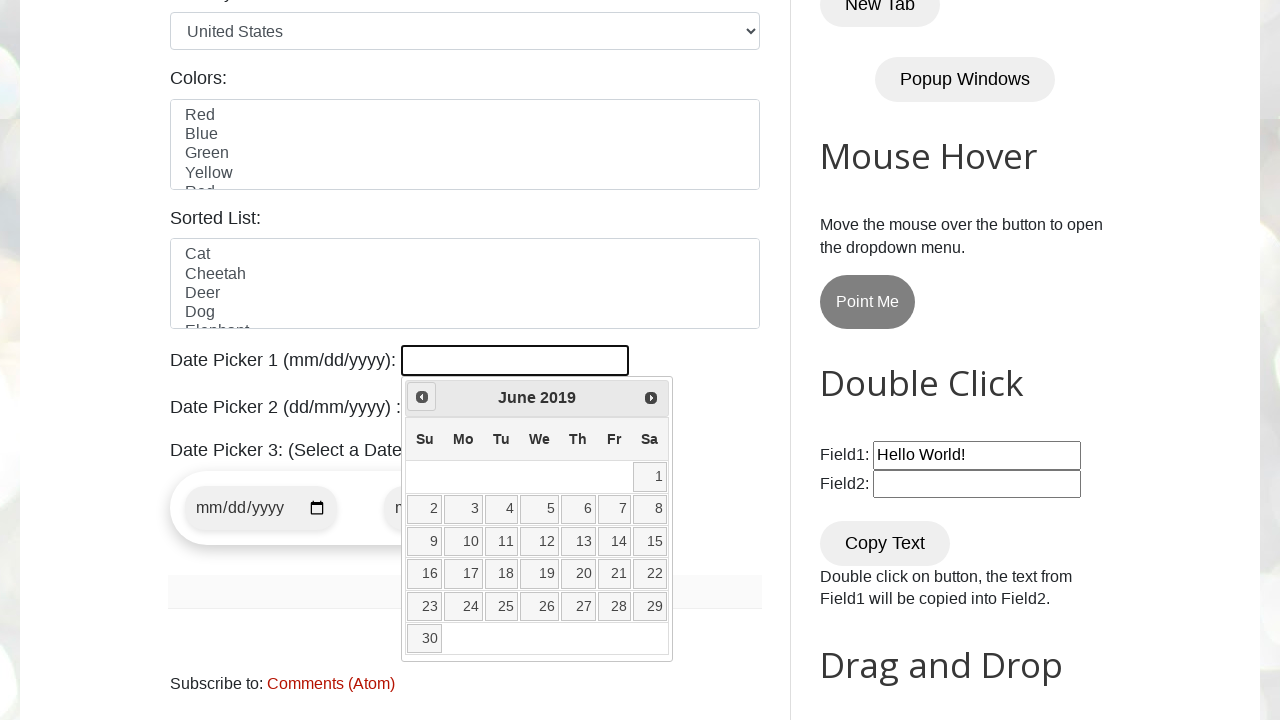

Retrieved current year from date picker
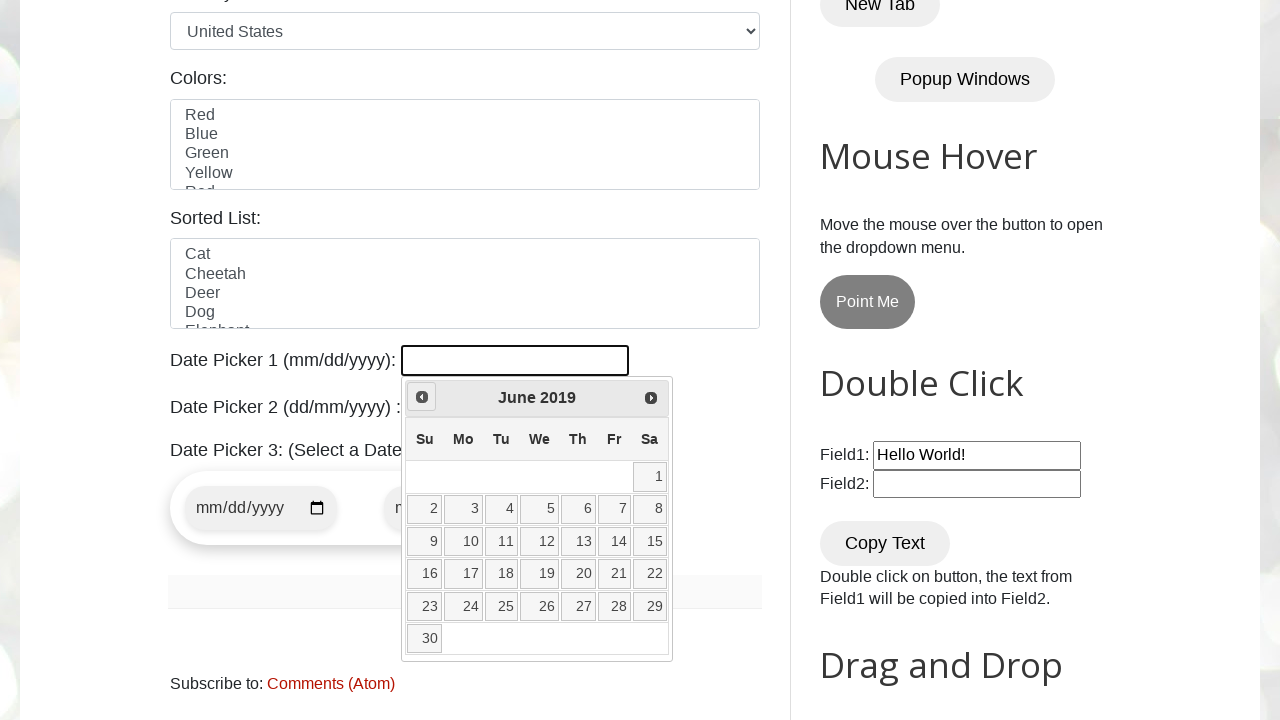

Retrieved current month from date picker
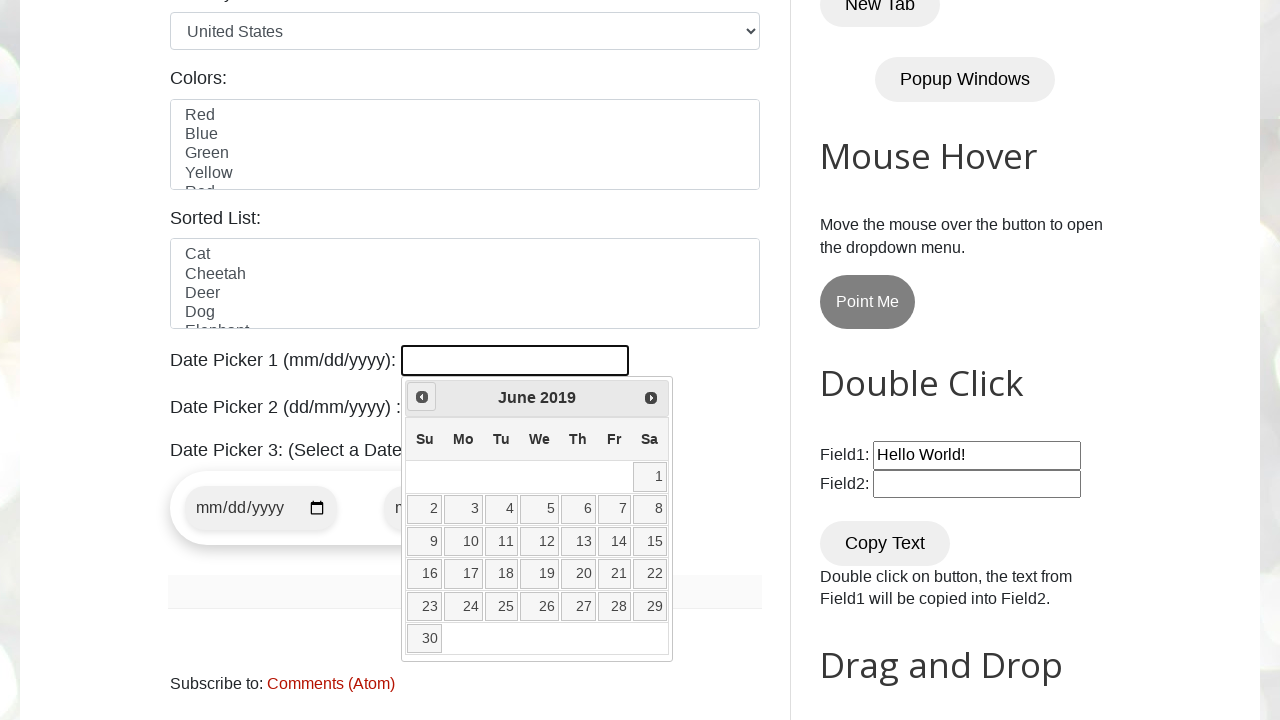

Clicked left arrow to navigate to previous month at (422, 397) on .ui-icon.ui-icon-circle-triangle-w
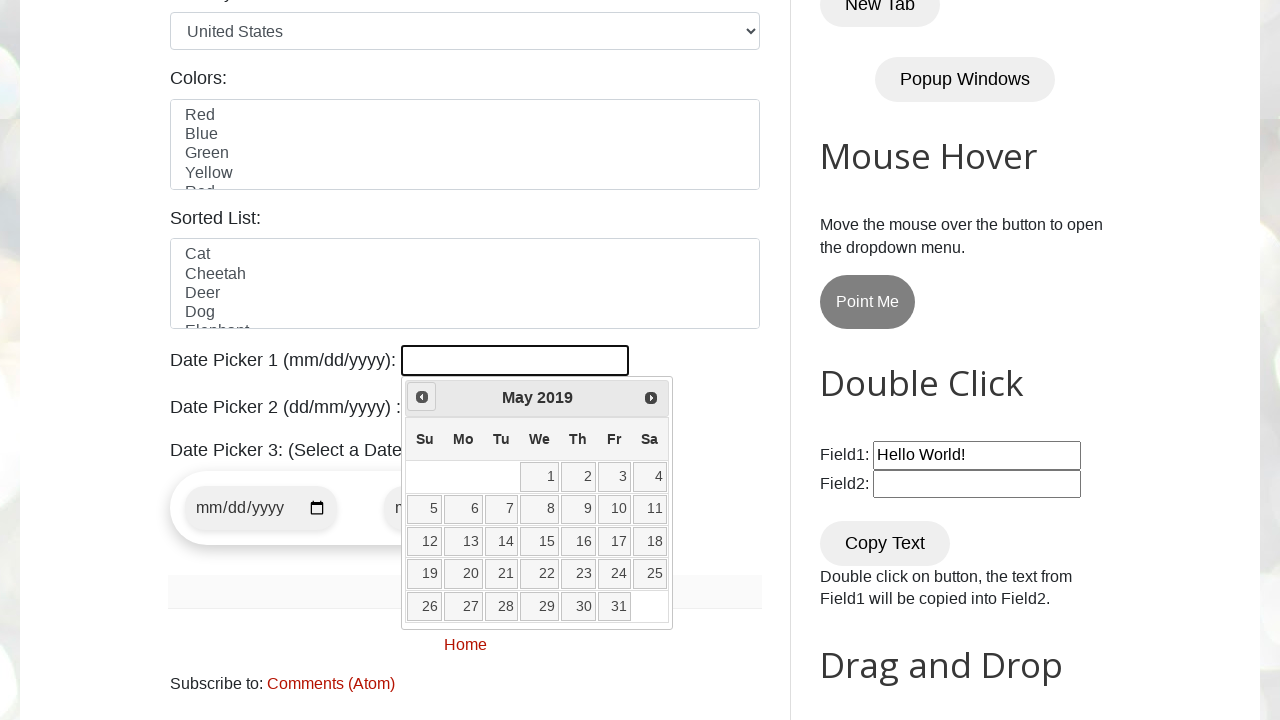

Retrieved current year from date picker
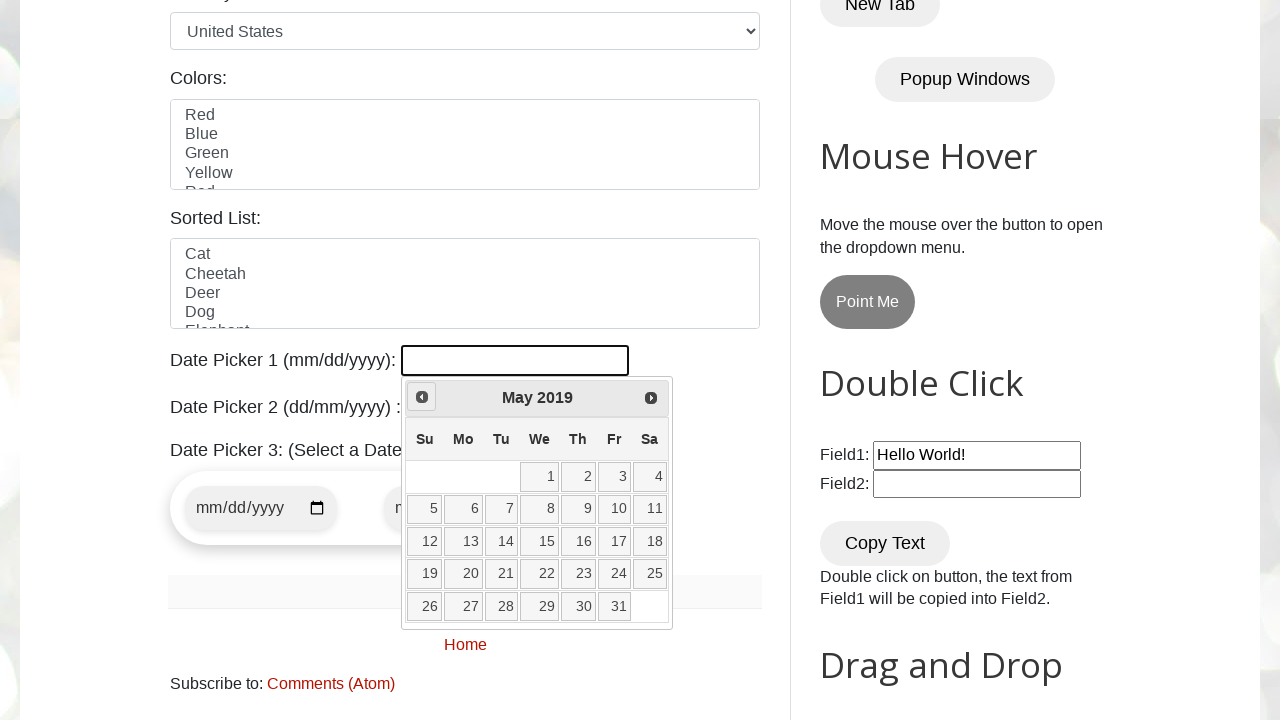

Retrieved current month from date picker
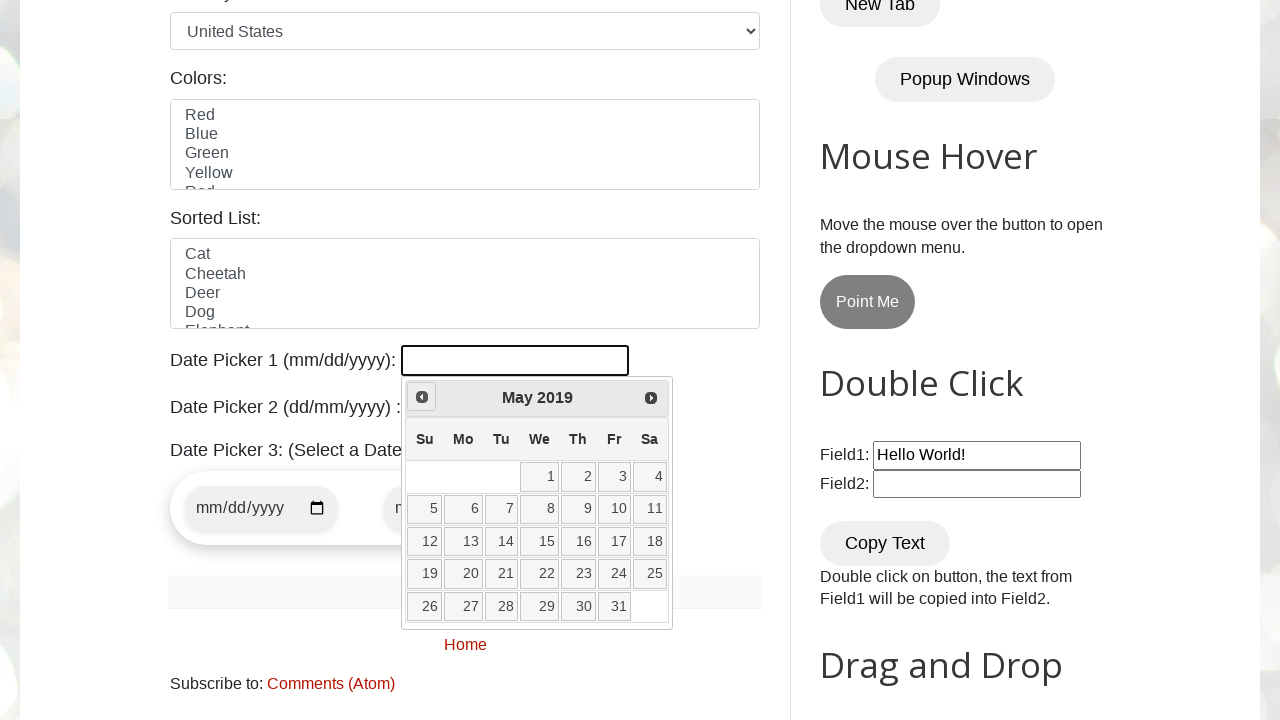

Clicked left arrow to navigate to previous month at (422, 397) on .ui-icon.ui-icon-circle-triangle-w
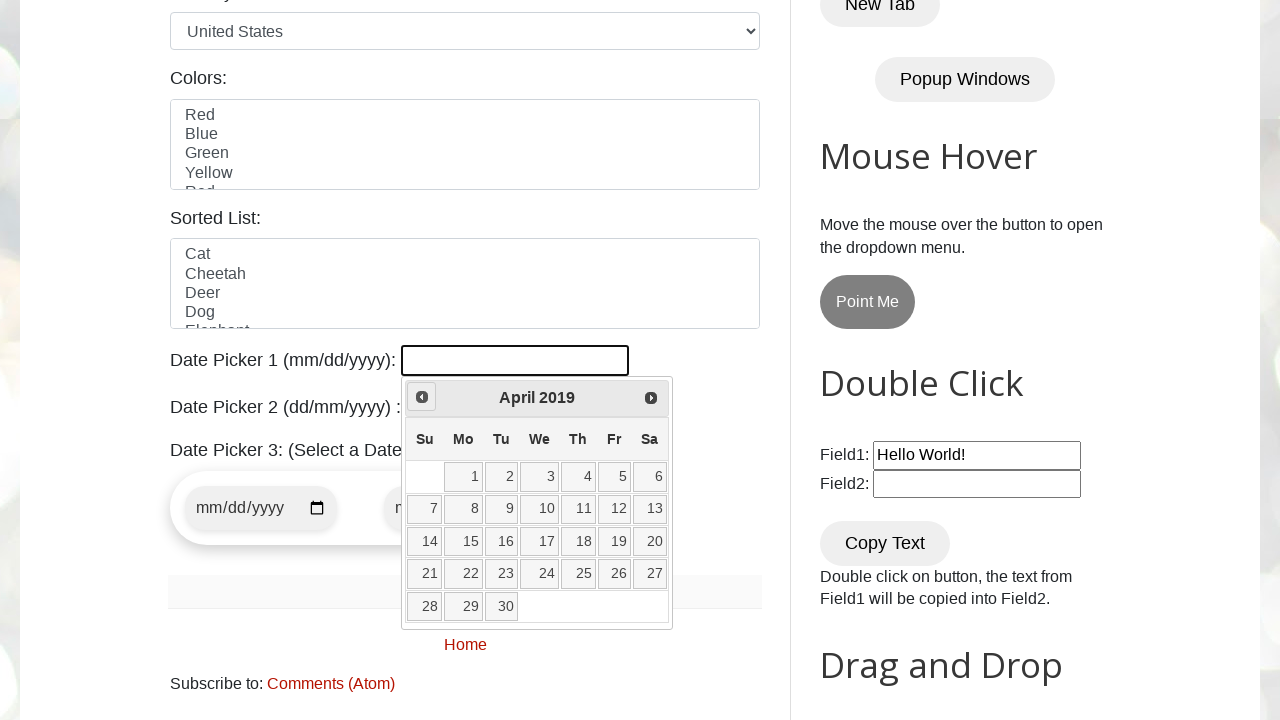

Retrieved current year from date picker
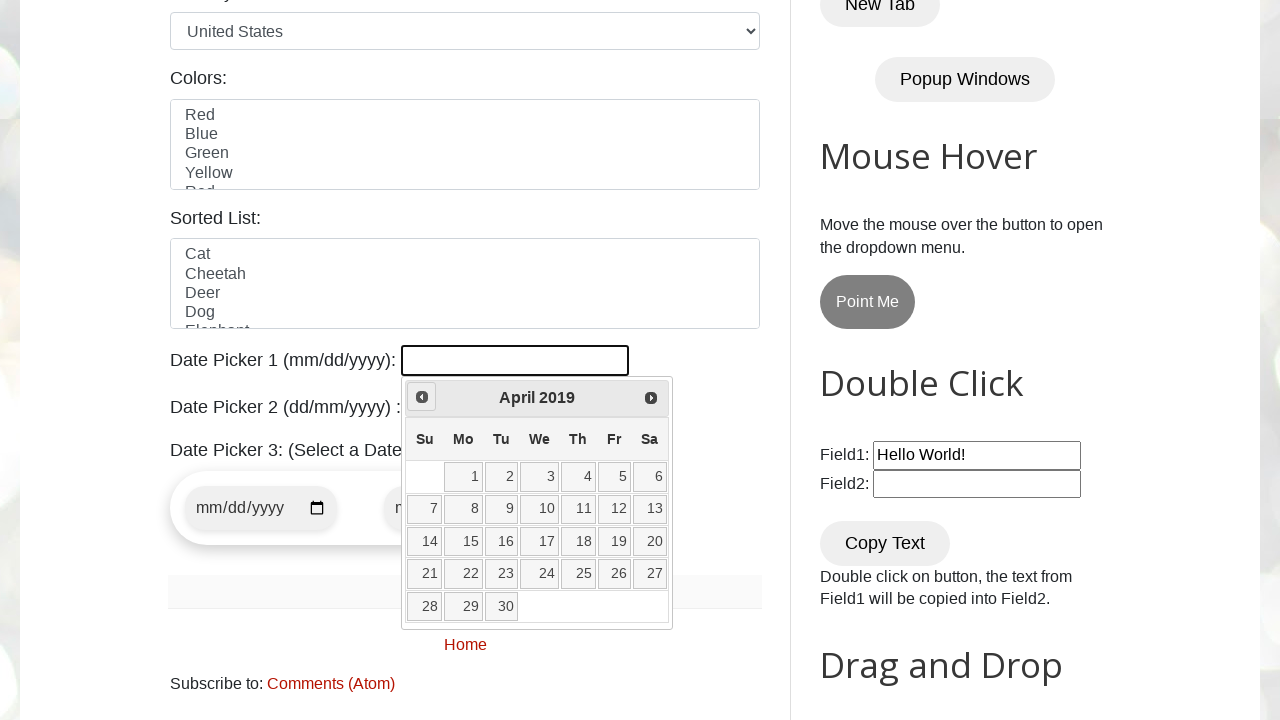

Retrieved current month from date picker
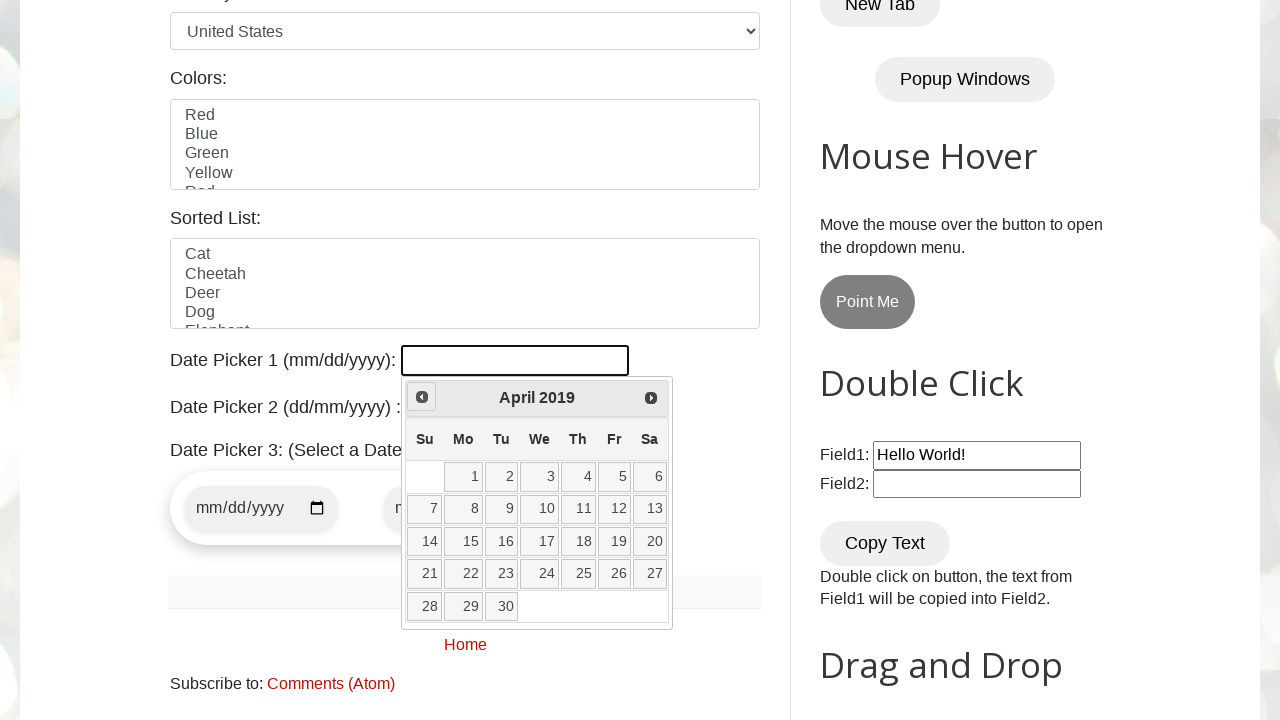

Clicked left arrow to navigate to previous month at (422, 397) on .ui-icon.ui-icon-circle-triangle-w
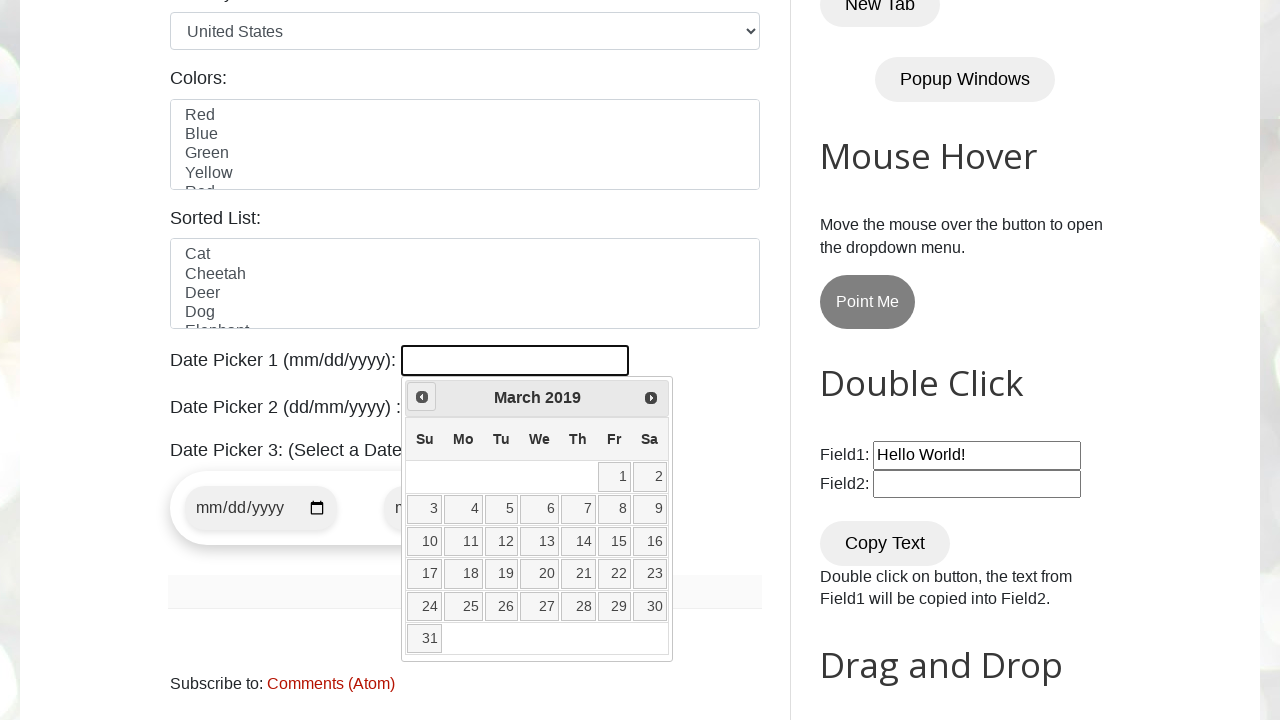

Retrieved current year from date picker
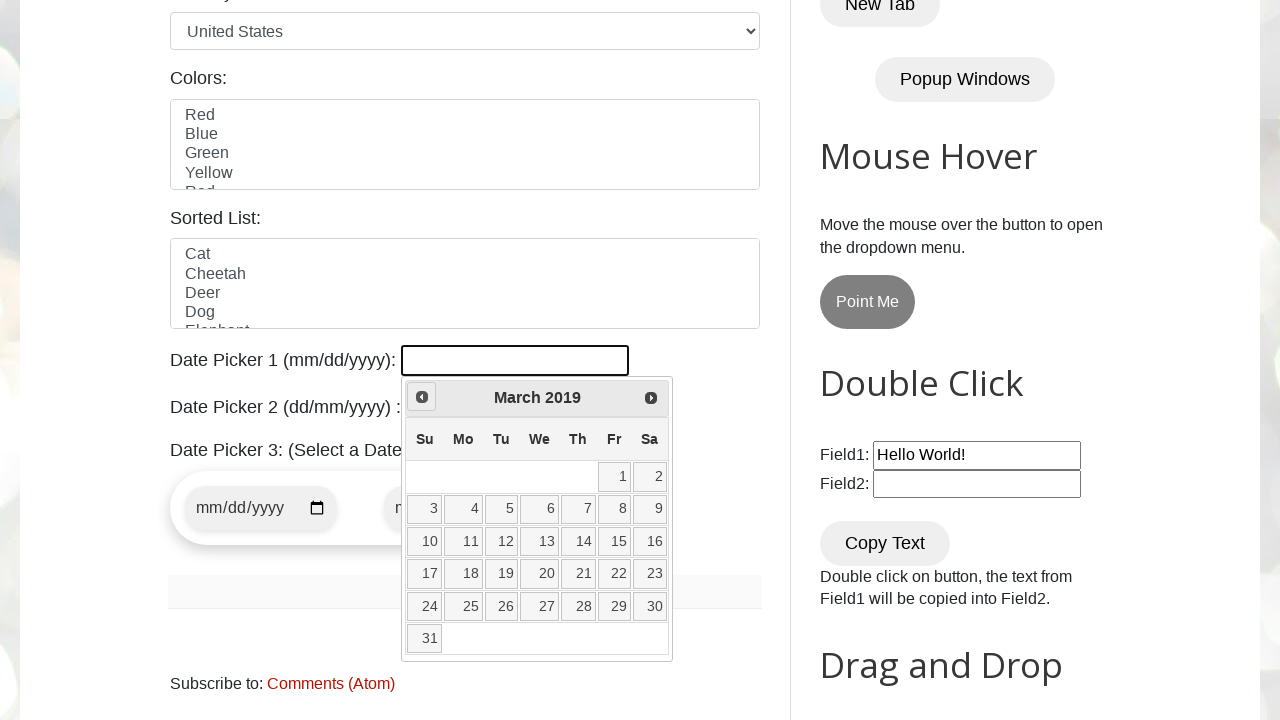

Retrieved current month from date picker
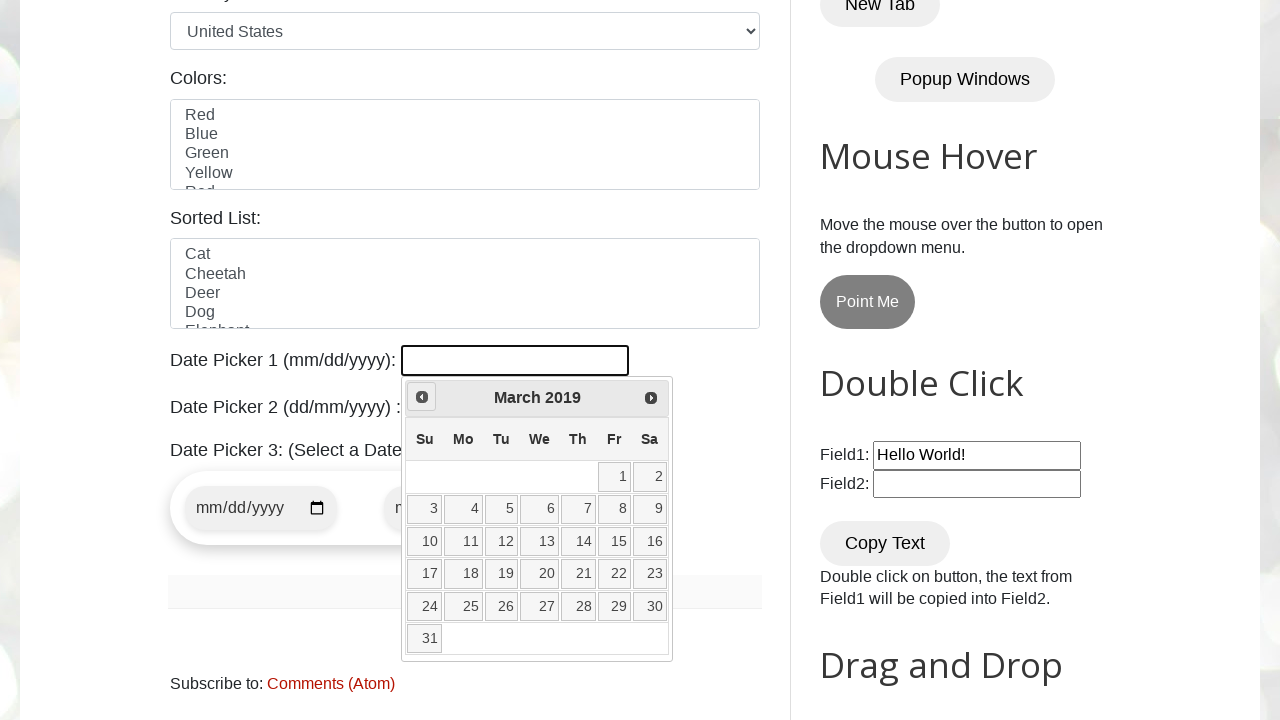

Clicked left arrow to navigate to previous month at (422, 397) on .ui-icon.ui-icon-circle-triangle-w
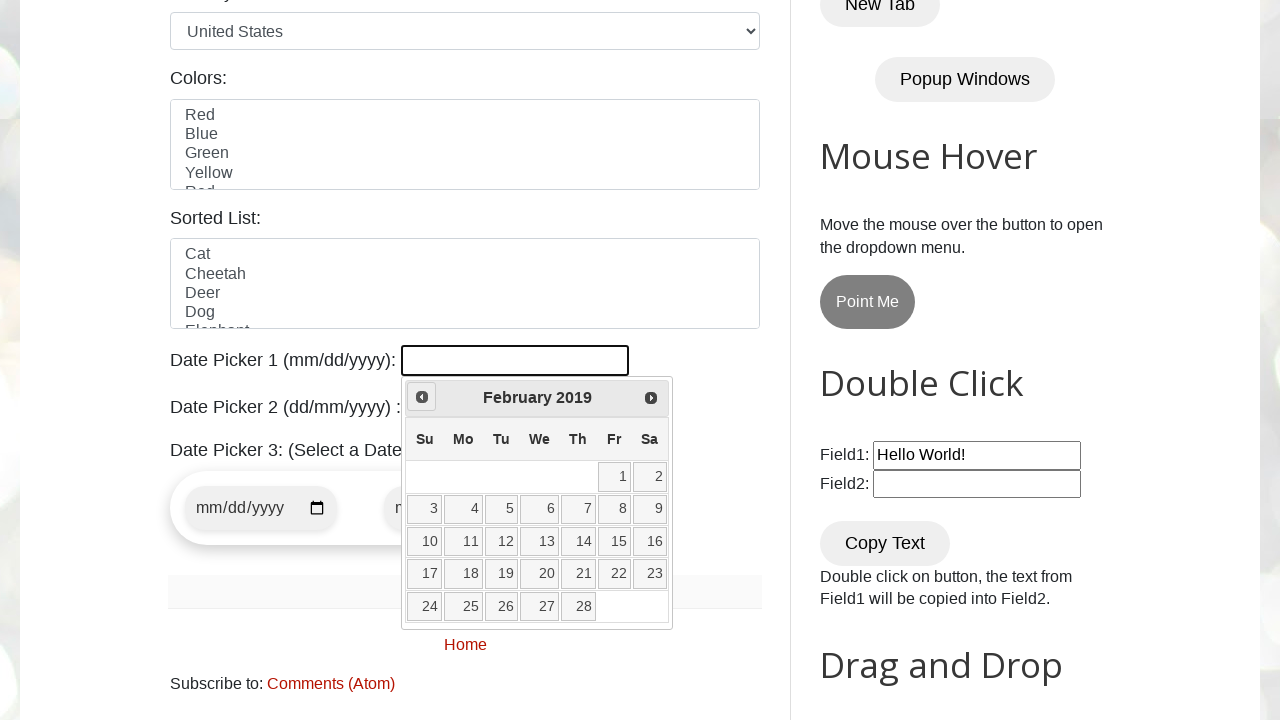

Retrieved current year from date picker
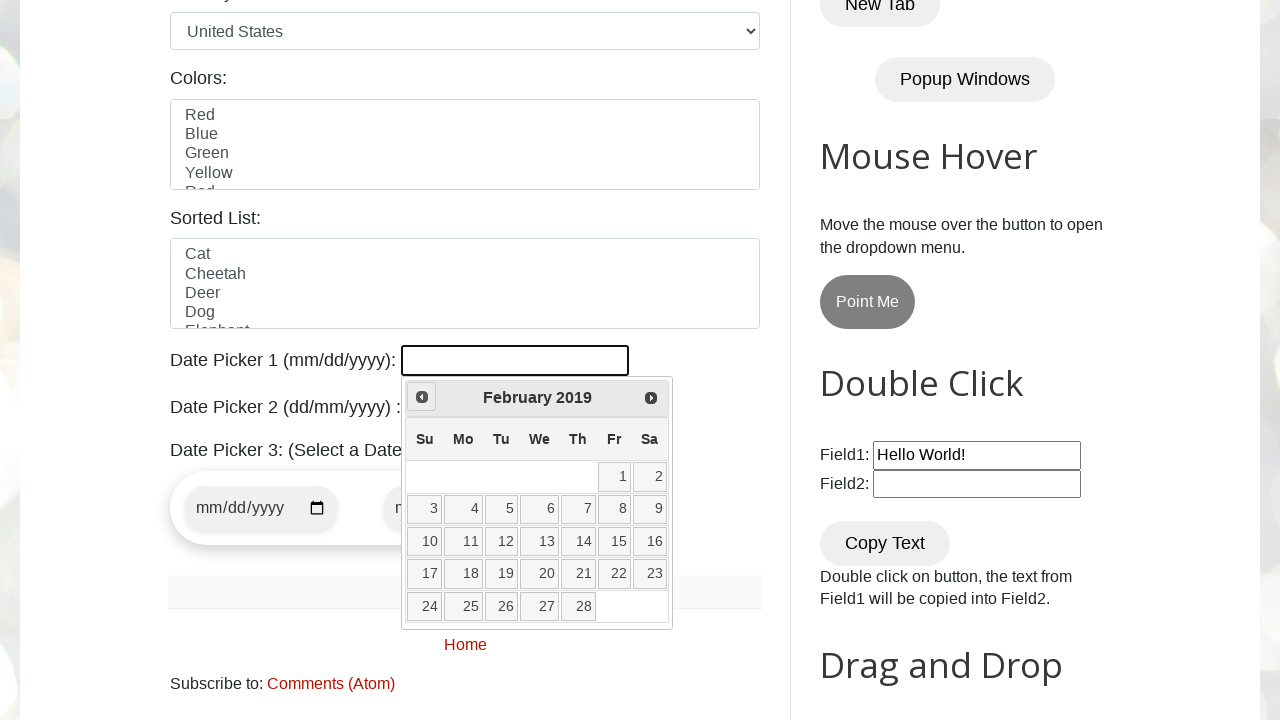

Retrieved current month from date picker
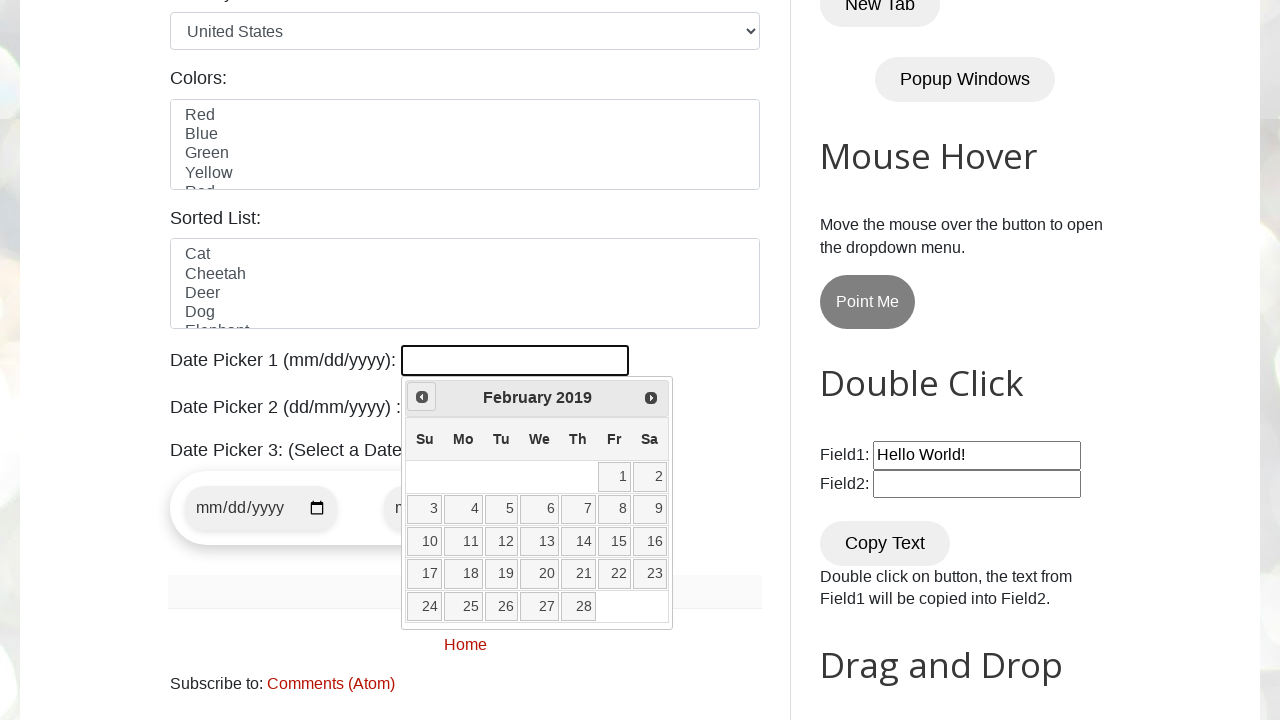

Clicked left arrow to navigate to previous month at (422, 397) on .ui-icon.ui-icon-circle-triangle-w
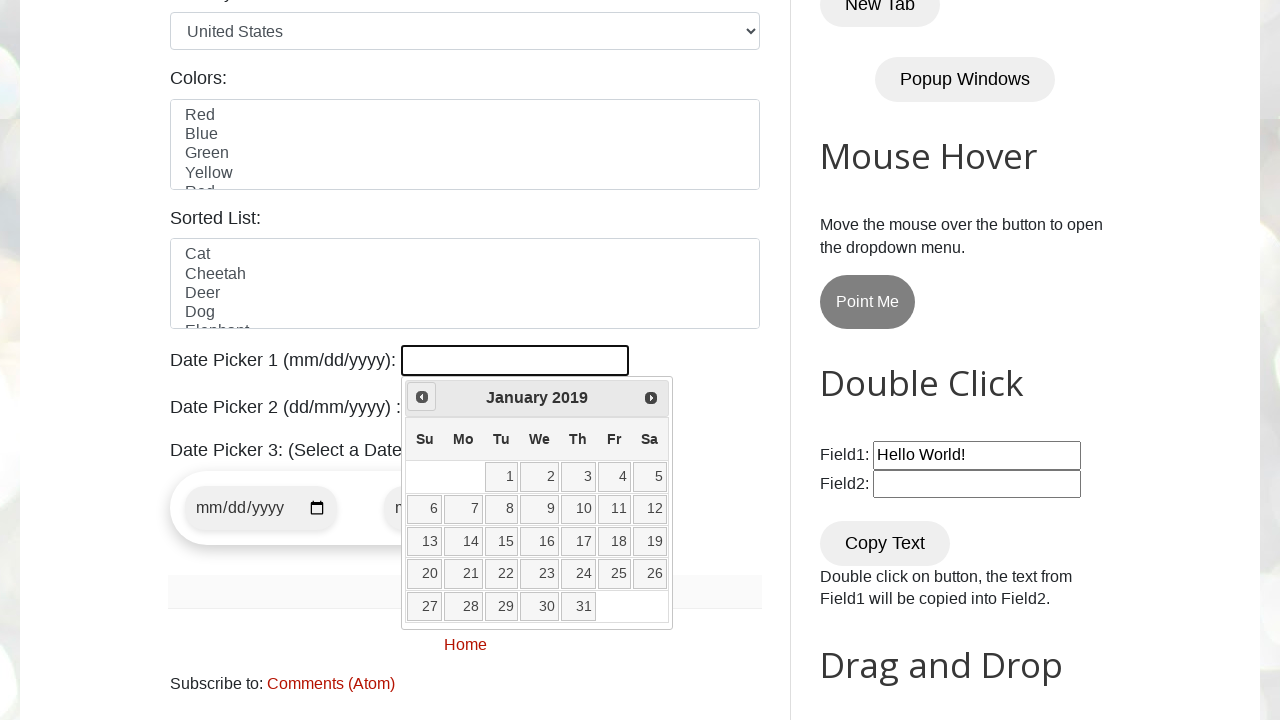

Retrieved current year from date picker
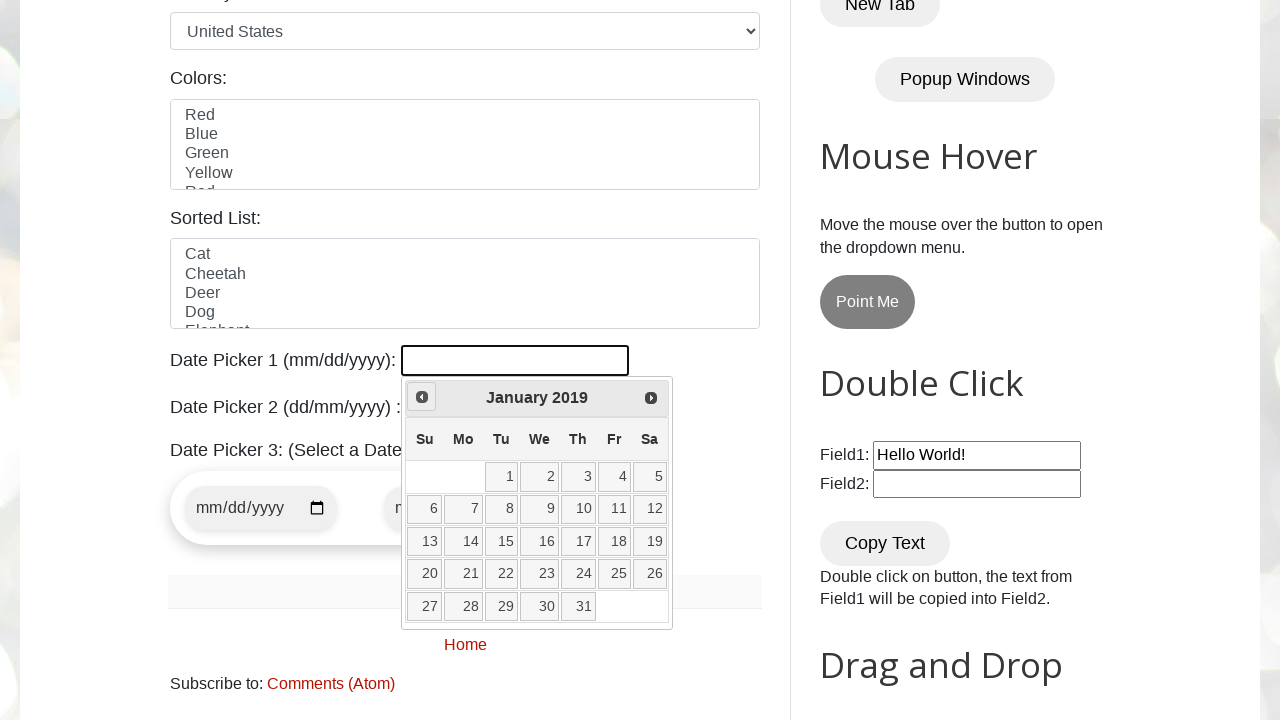

Retrieved current month from date picker
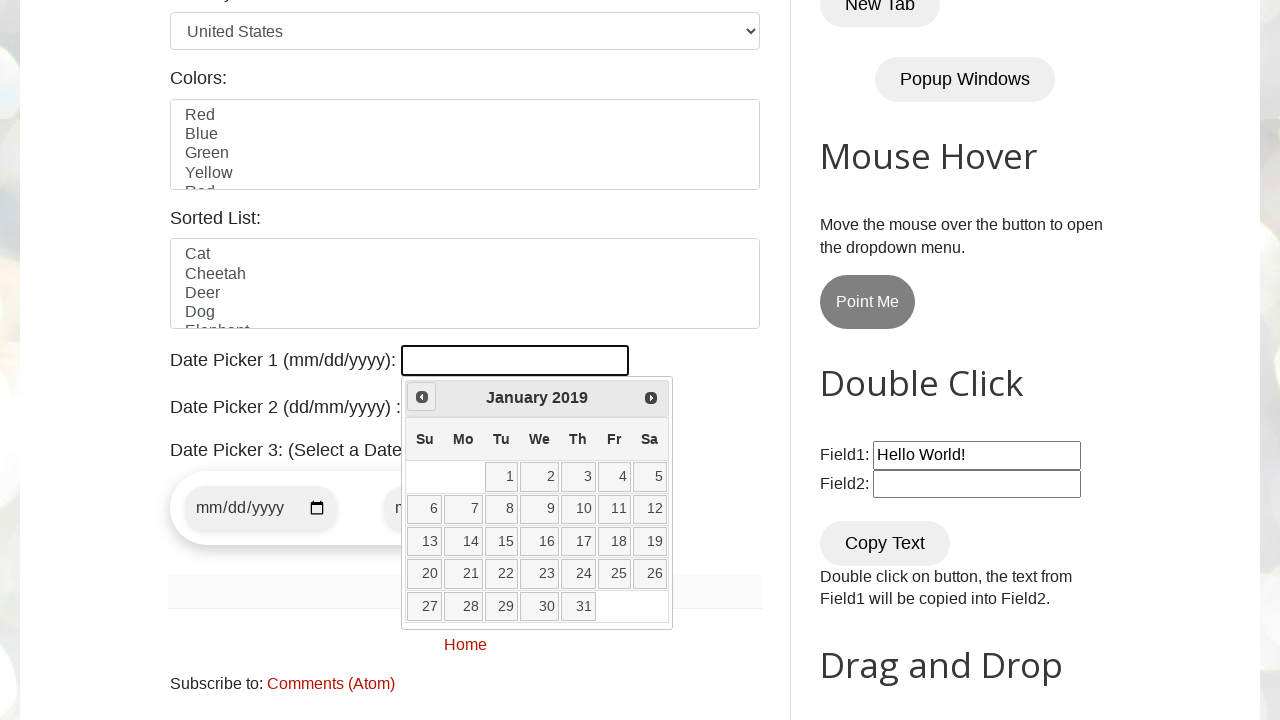

Clicked left arrow to navigate to previous month at (422, 397) on .ui-icon.ui-icon-circle-triangle-w
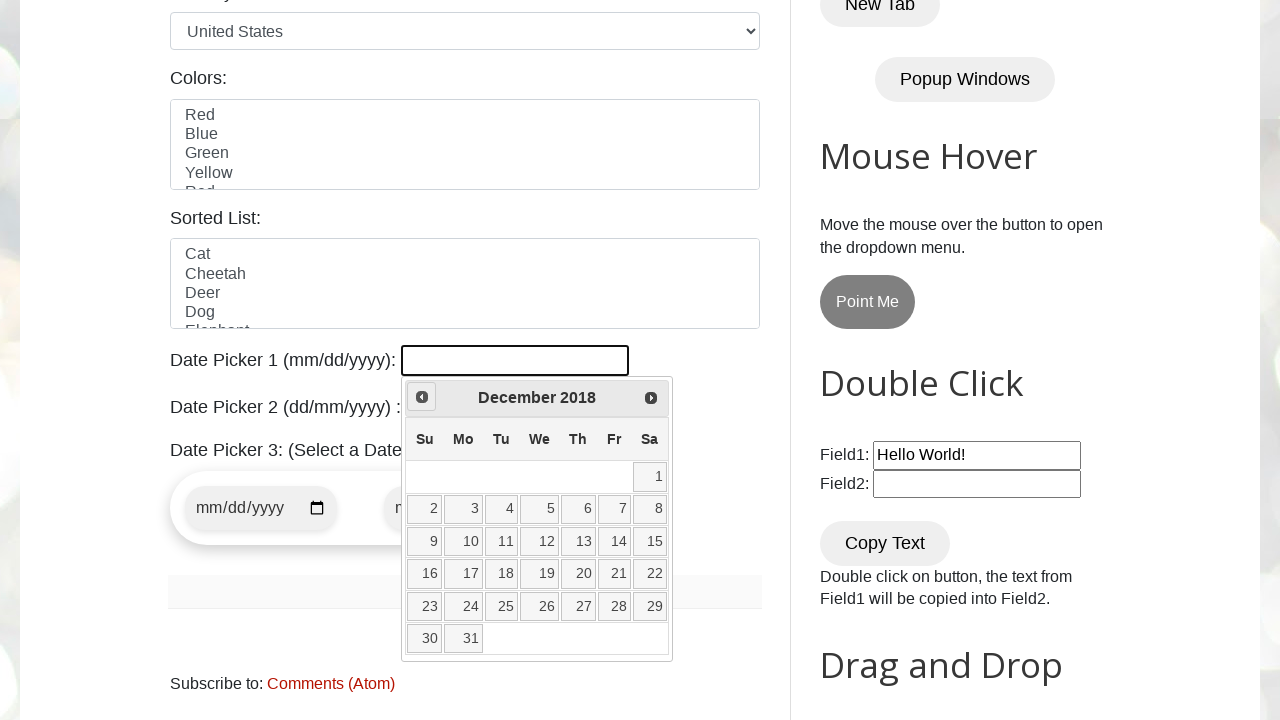

Retrieved current year from date picker
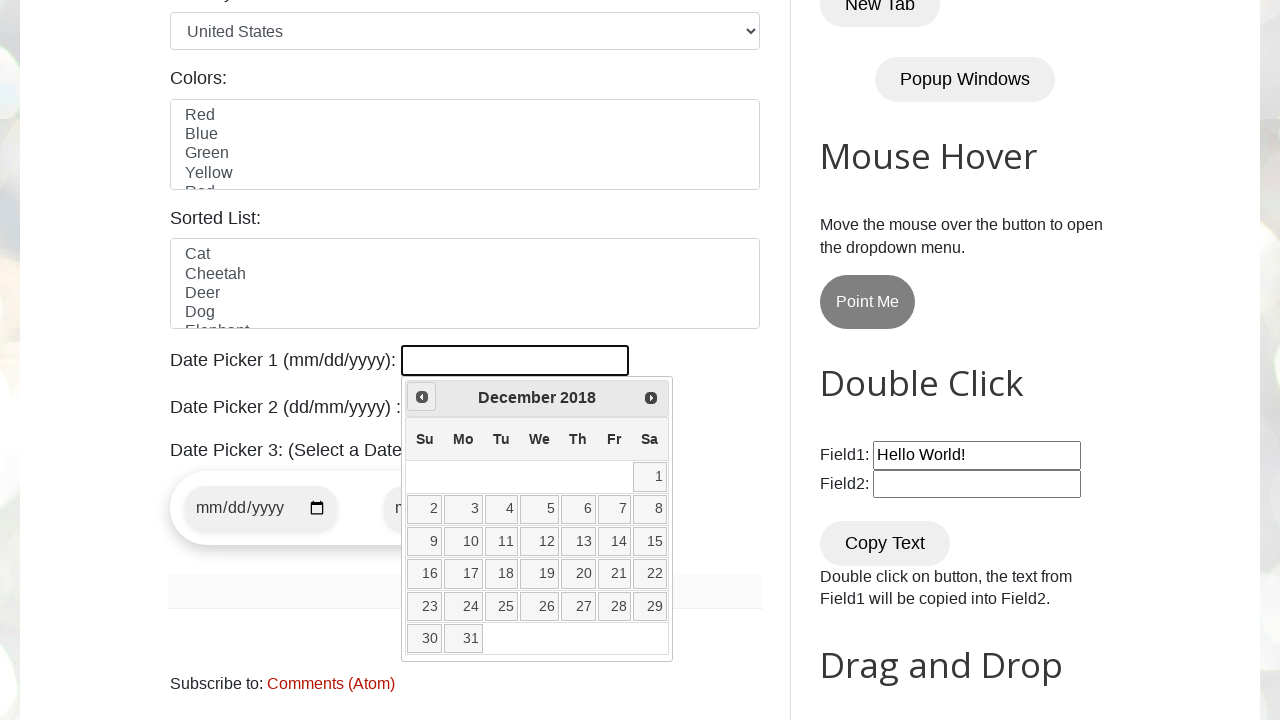

Retrieved current month from date picker
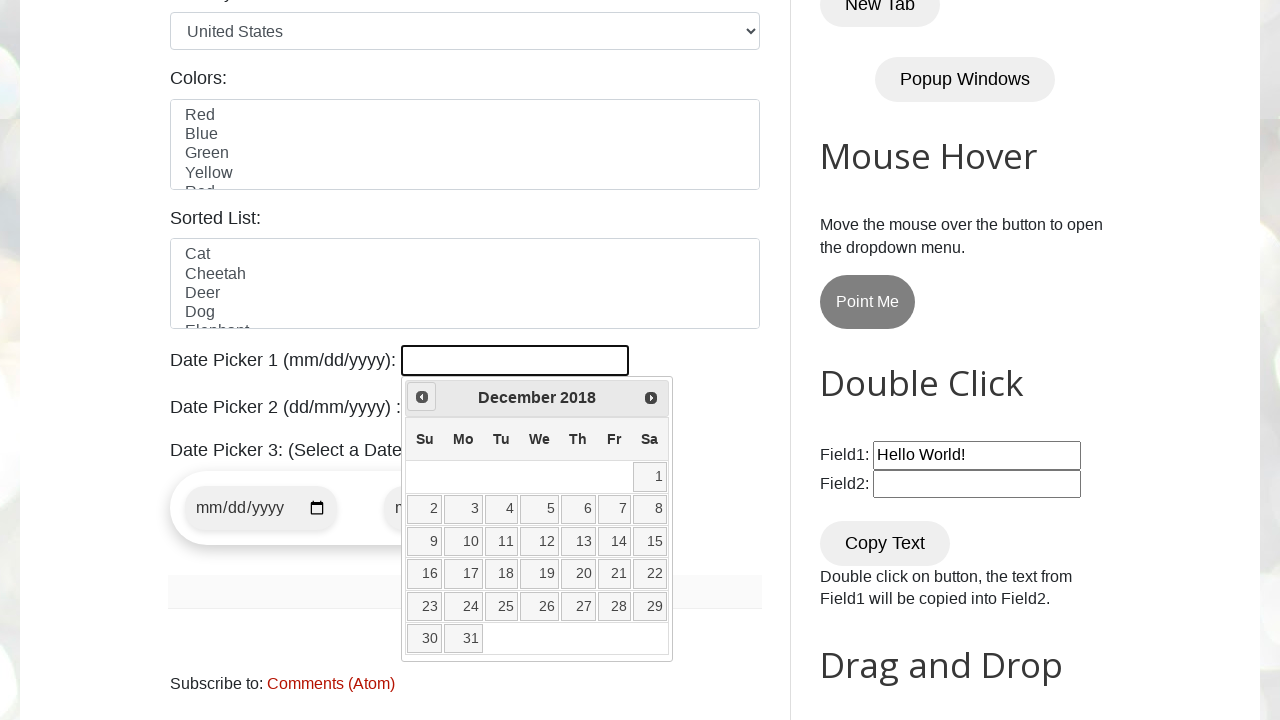

Clicked left arrow to navigate to previous month at (422, 397) on .ui-icon.ui-icon-circle-triangle-w
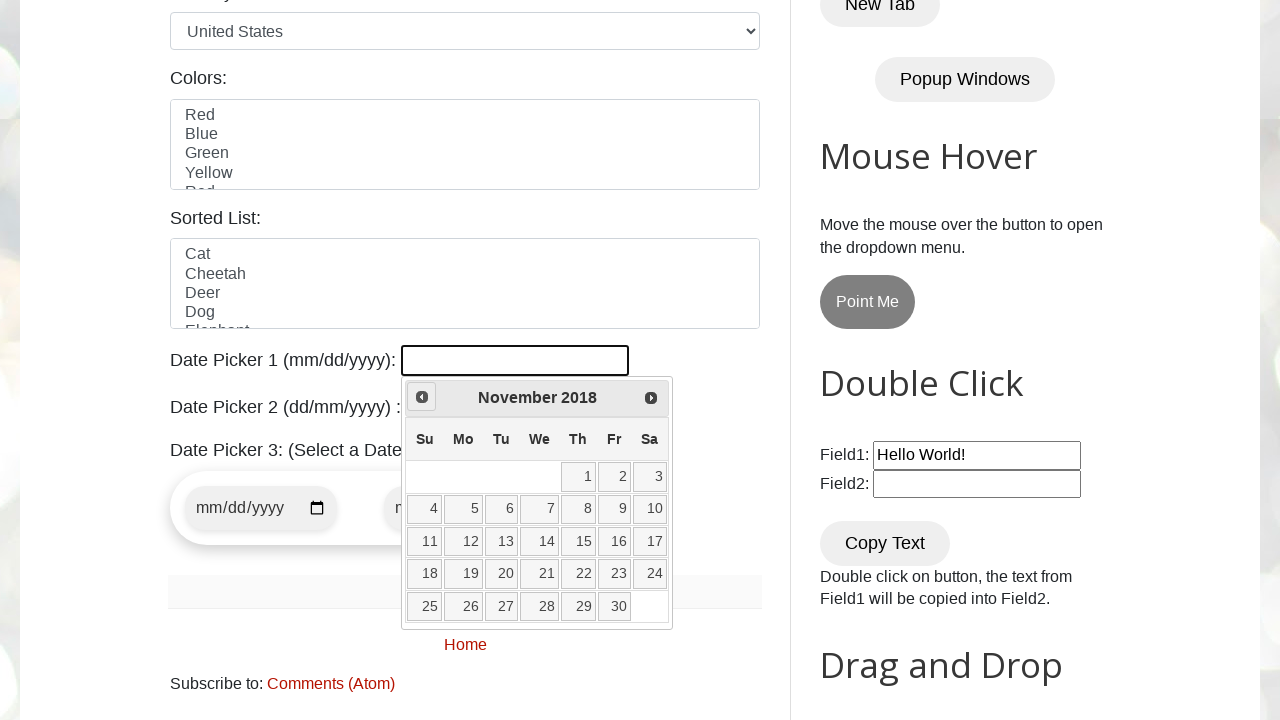

Retrieved current year from date picker
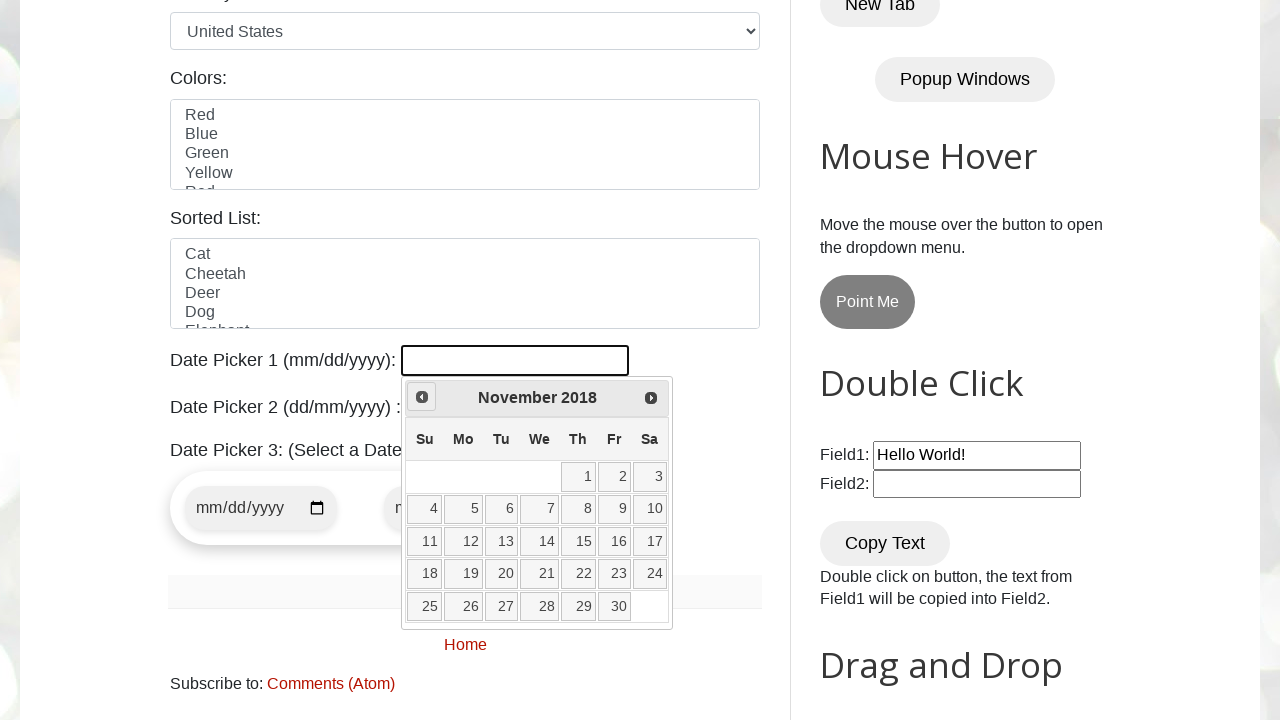

Retrieved current month from date picker
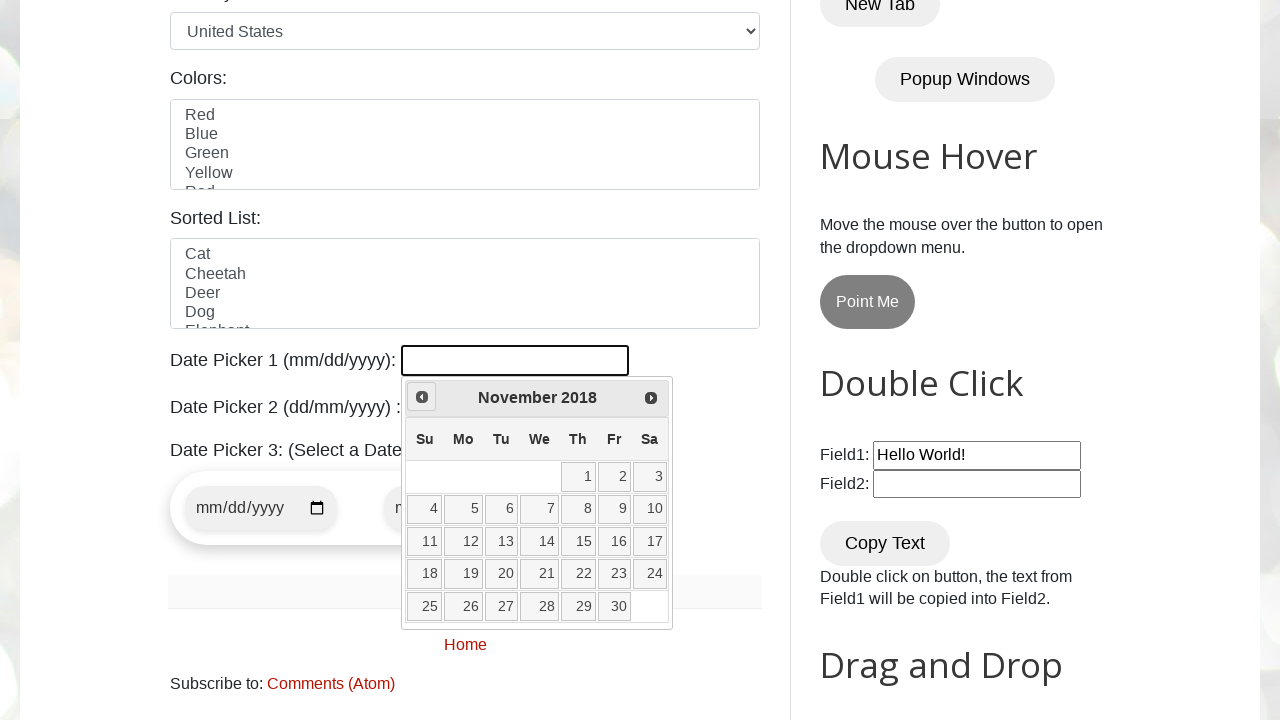

Clicked left arrow to navigate to previous month at (422, 397) on .ui-icon.ui-icon-circle-triangle-w
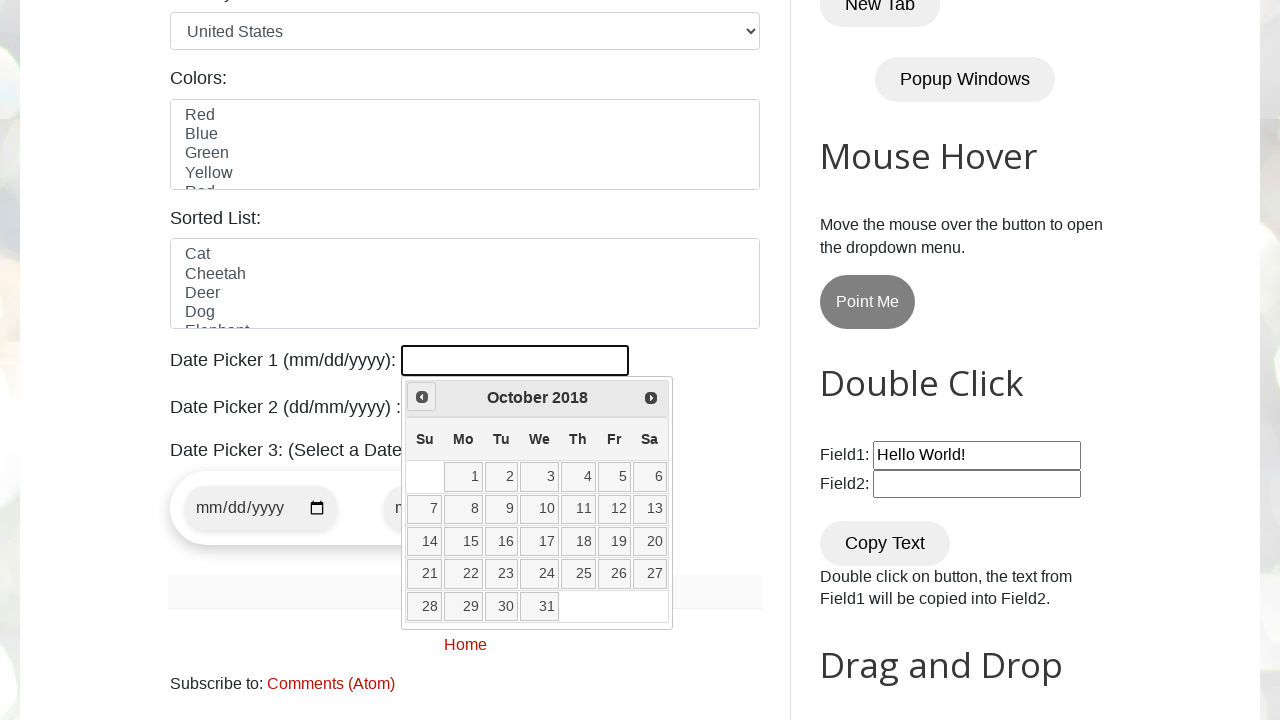

Retrieved current year from date picker
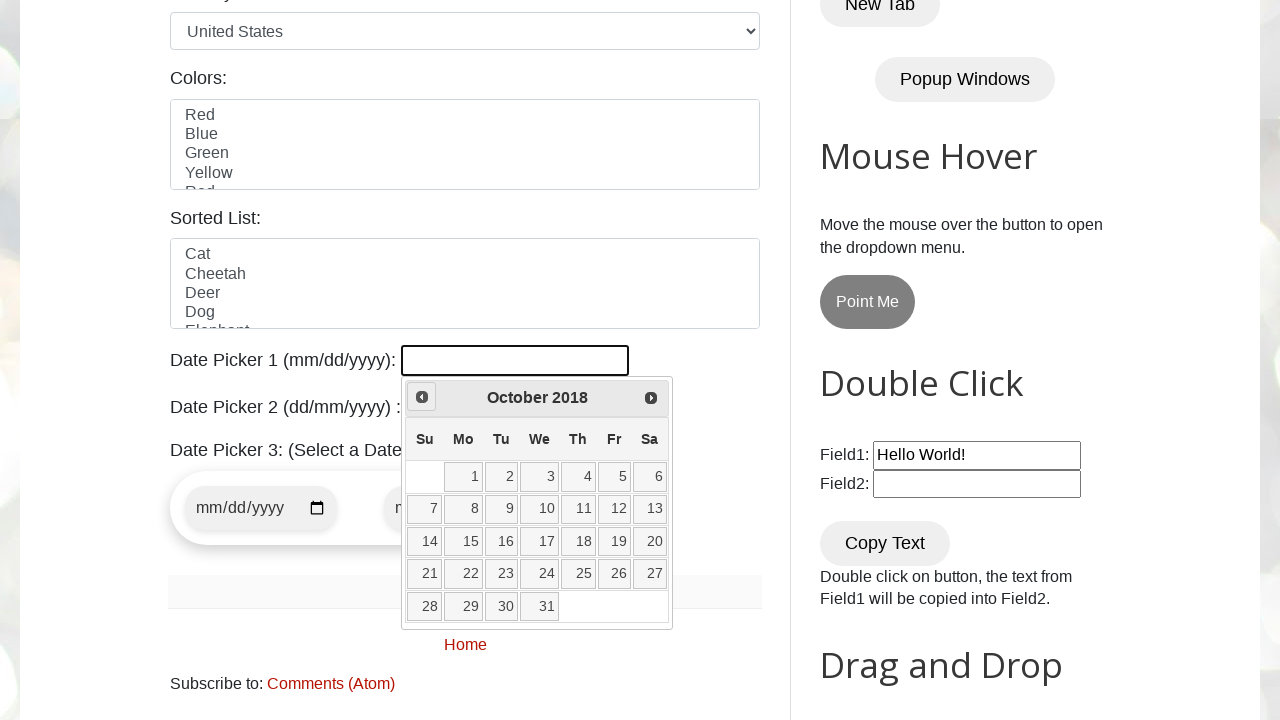

Retrieved current month from date picker
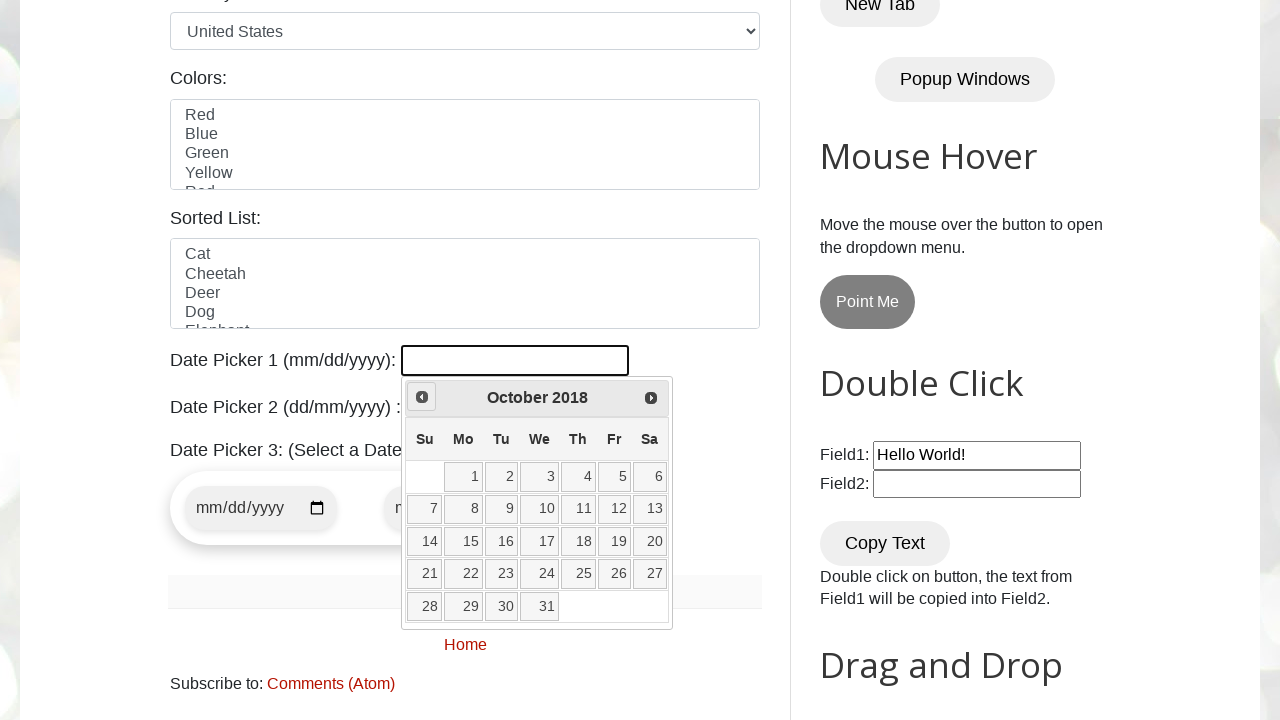

Clicked left arrow to navigate to previous month at (422, 397) on .ui-icon.ui-icon-circle-triangle-w
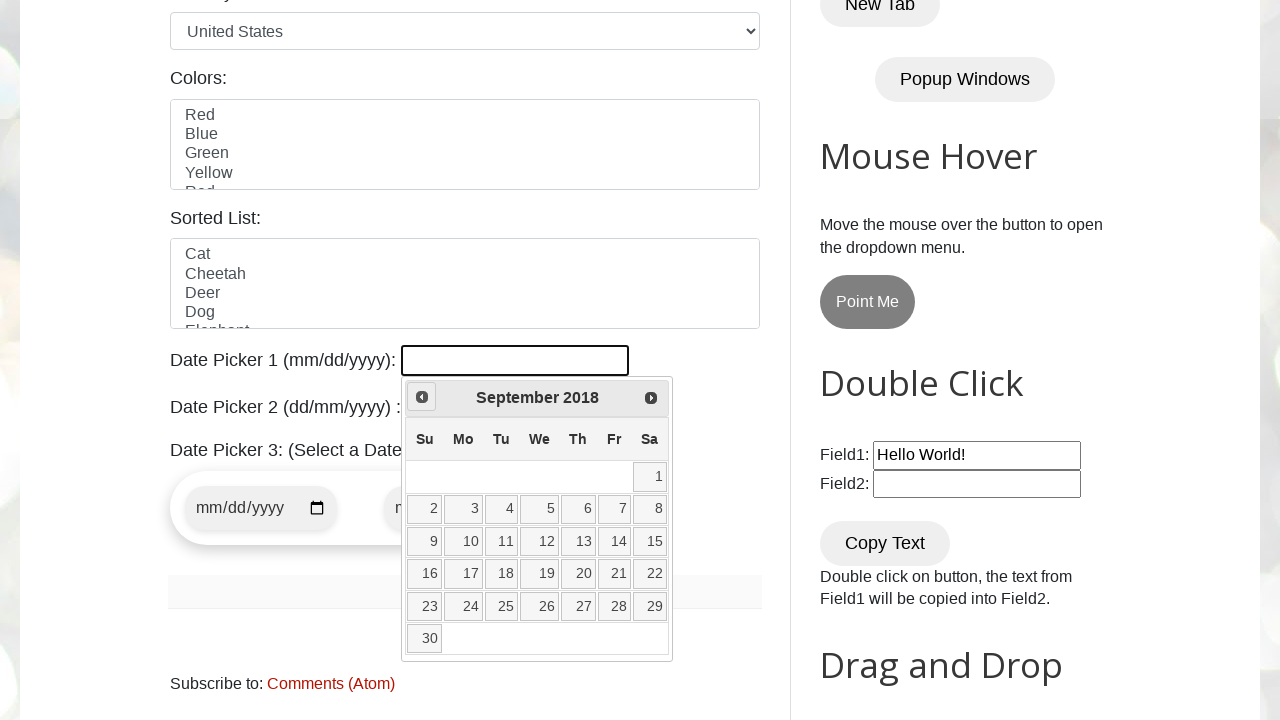

Retrieved current year from date picker
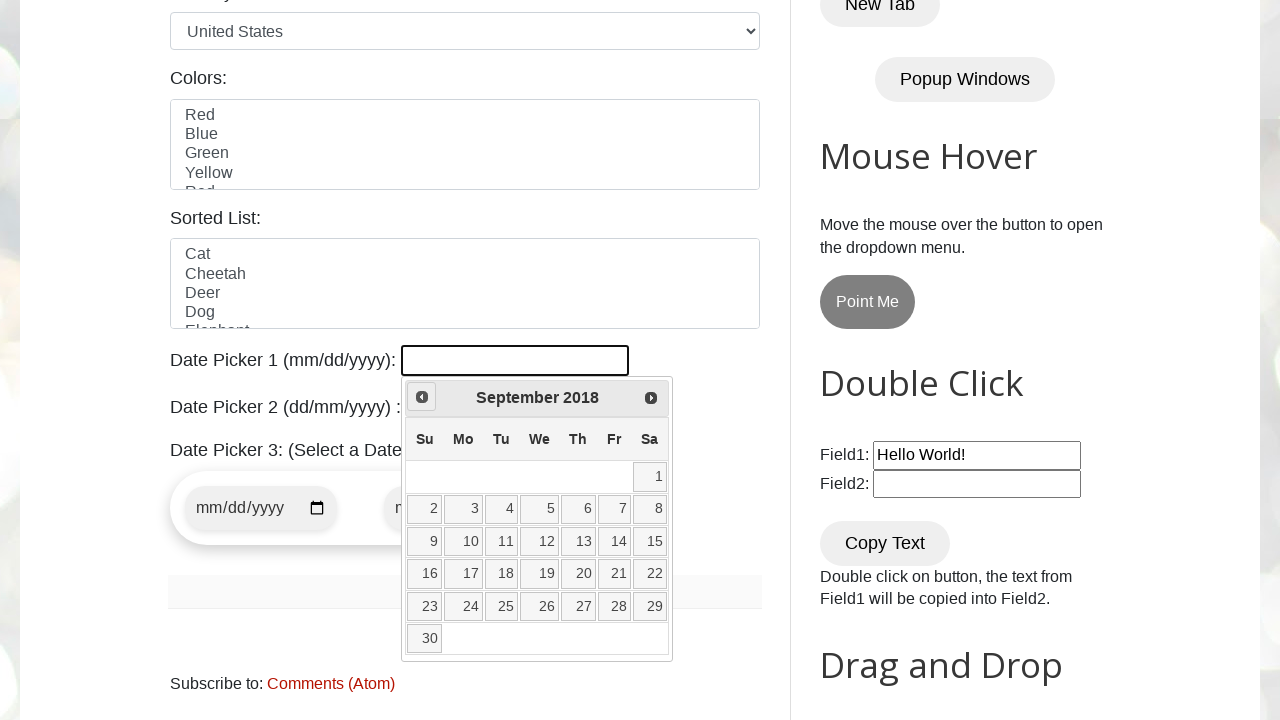

Retrieved current month from date picker
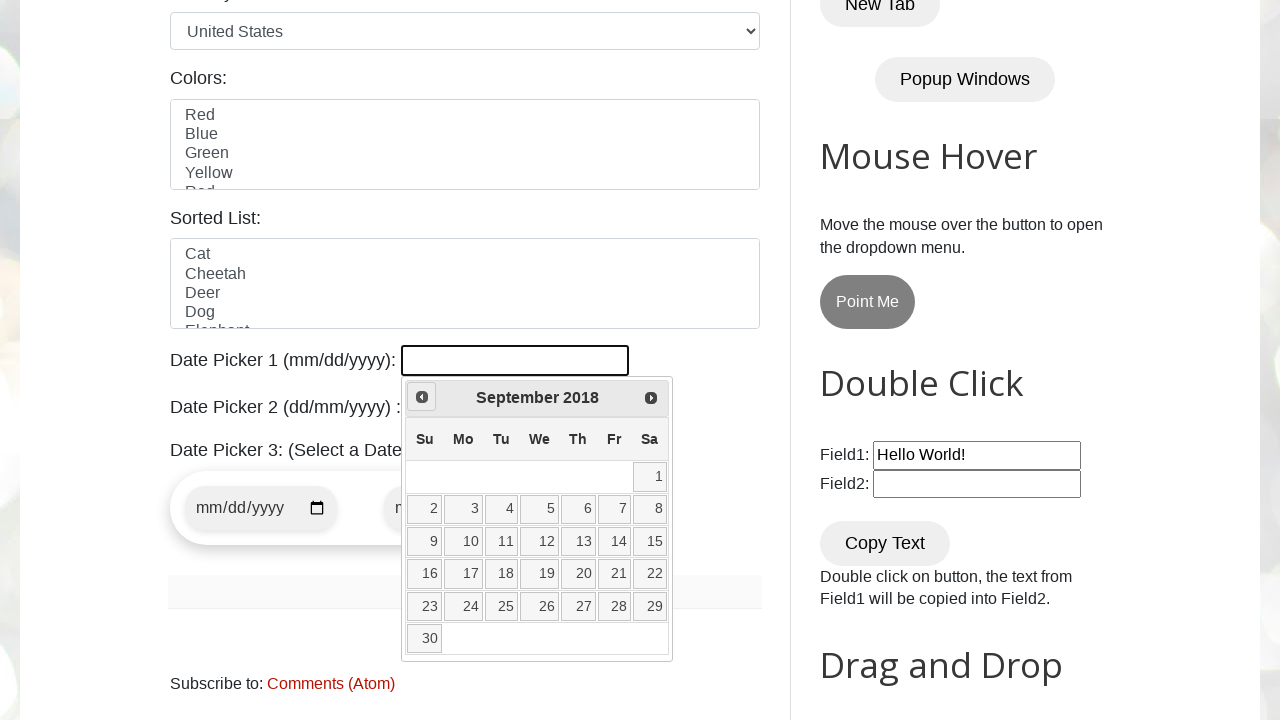

Clicked left arrow to navigate to previous month at (422, 397) on .ui-icon.ui-icon-circle-triangle-w
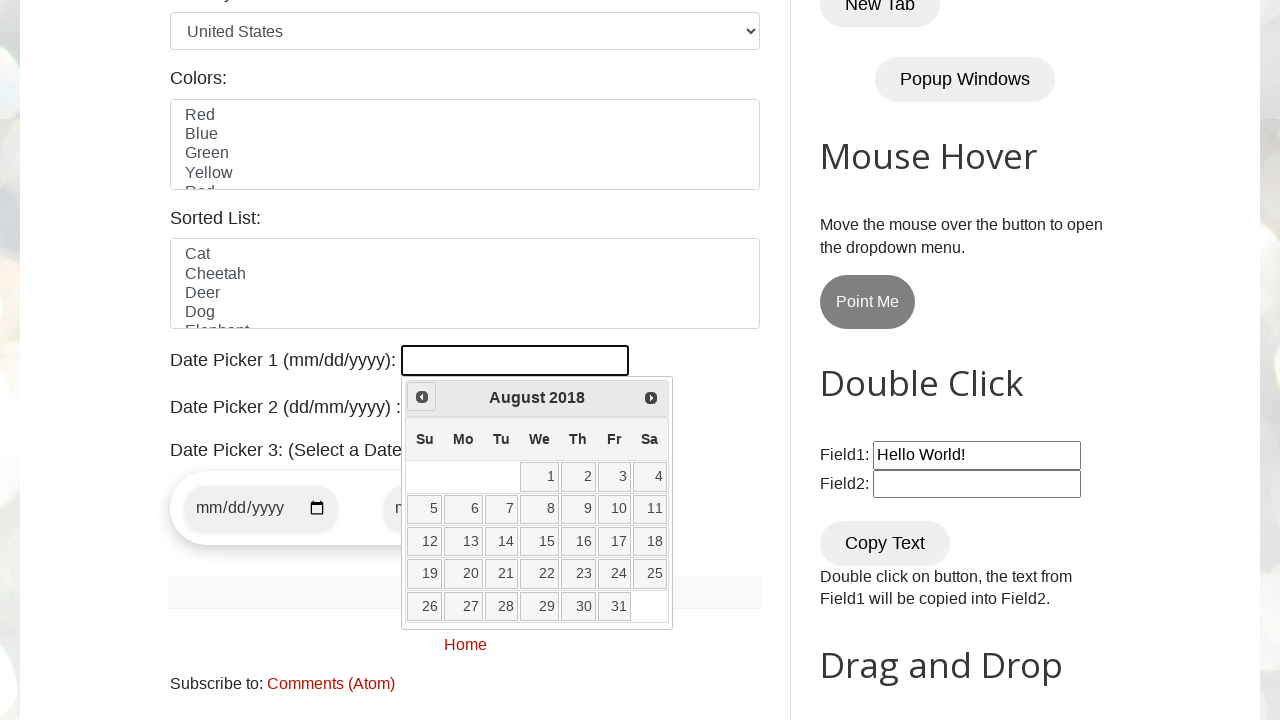

Retrieved current year from date picker
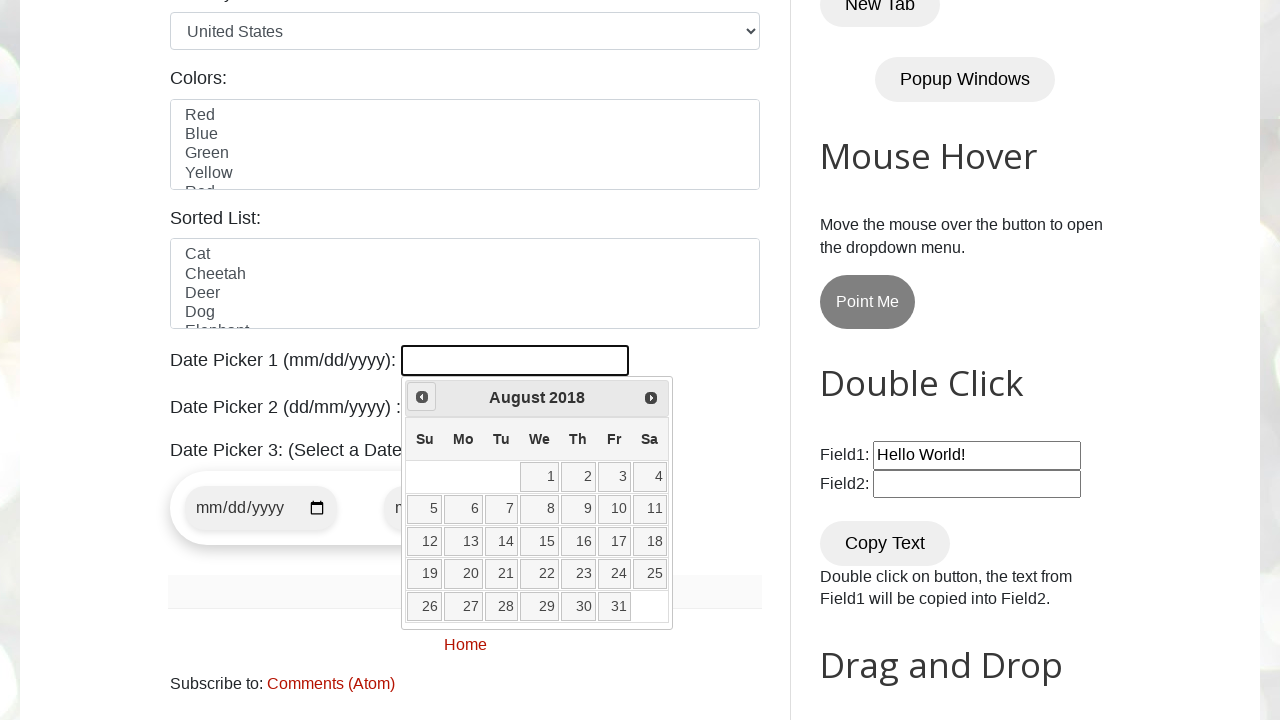

Retrieved current month from date picker
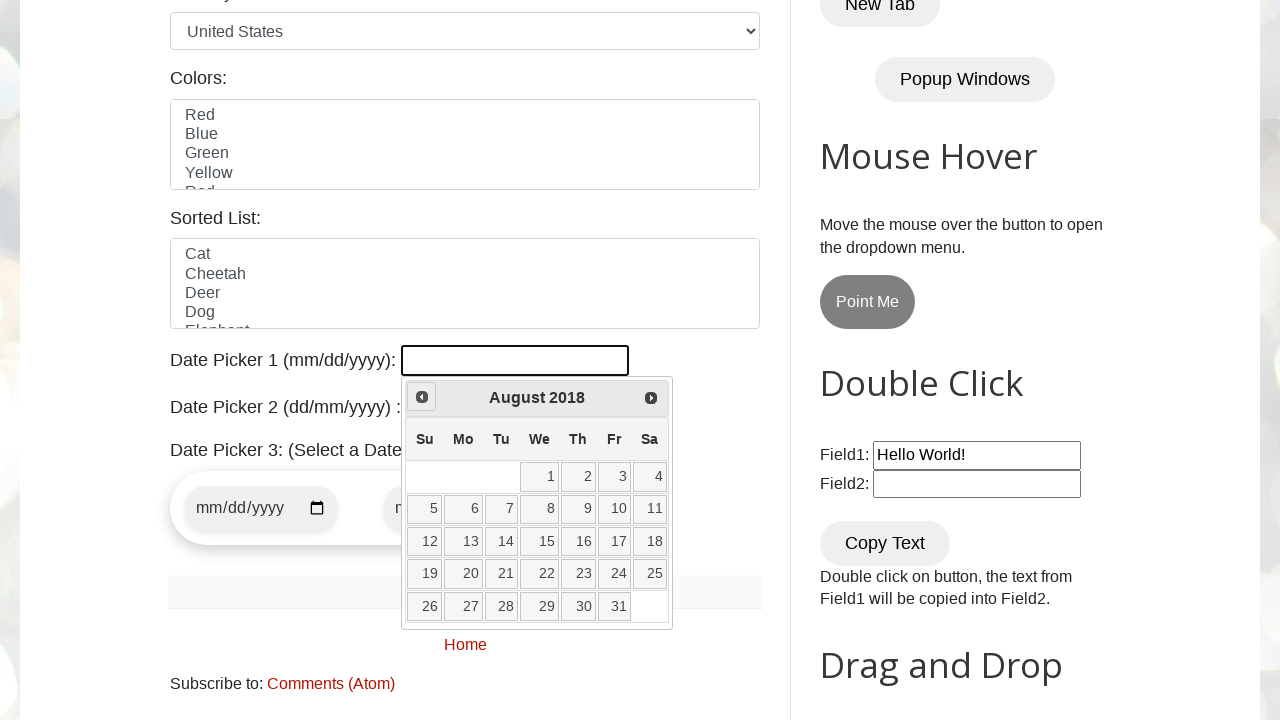

Clicked left arrow to navigate to previous month at (422, 397) on .ui-icon.ui-icon-circle-triangle-w
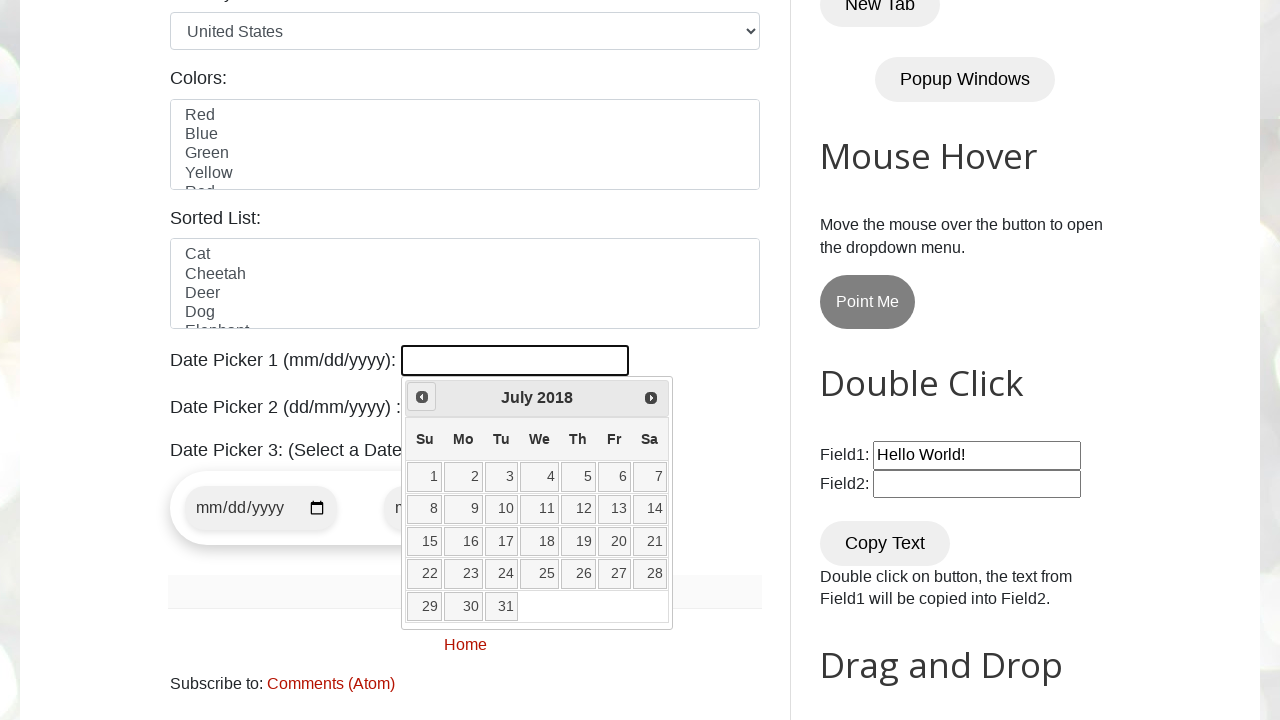

Retrieved current year from date picker
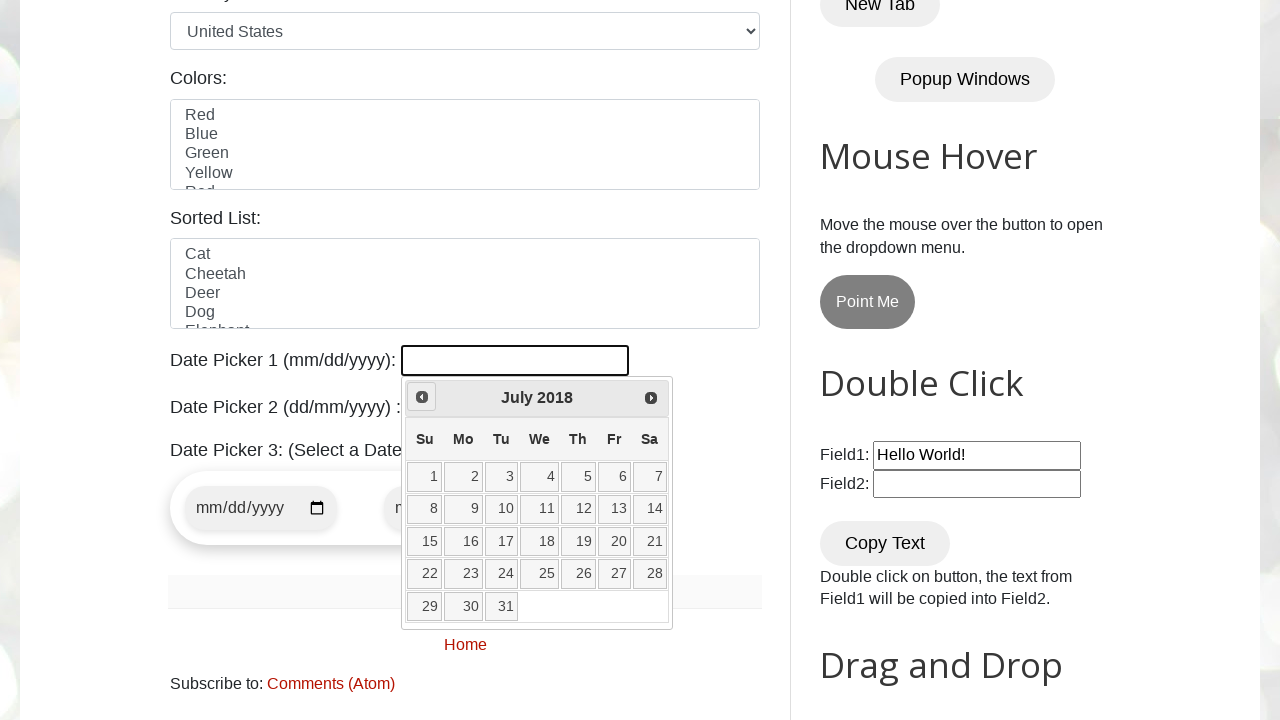

Retrieved current month from date picker
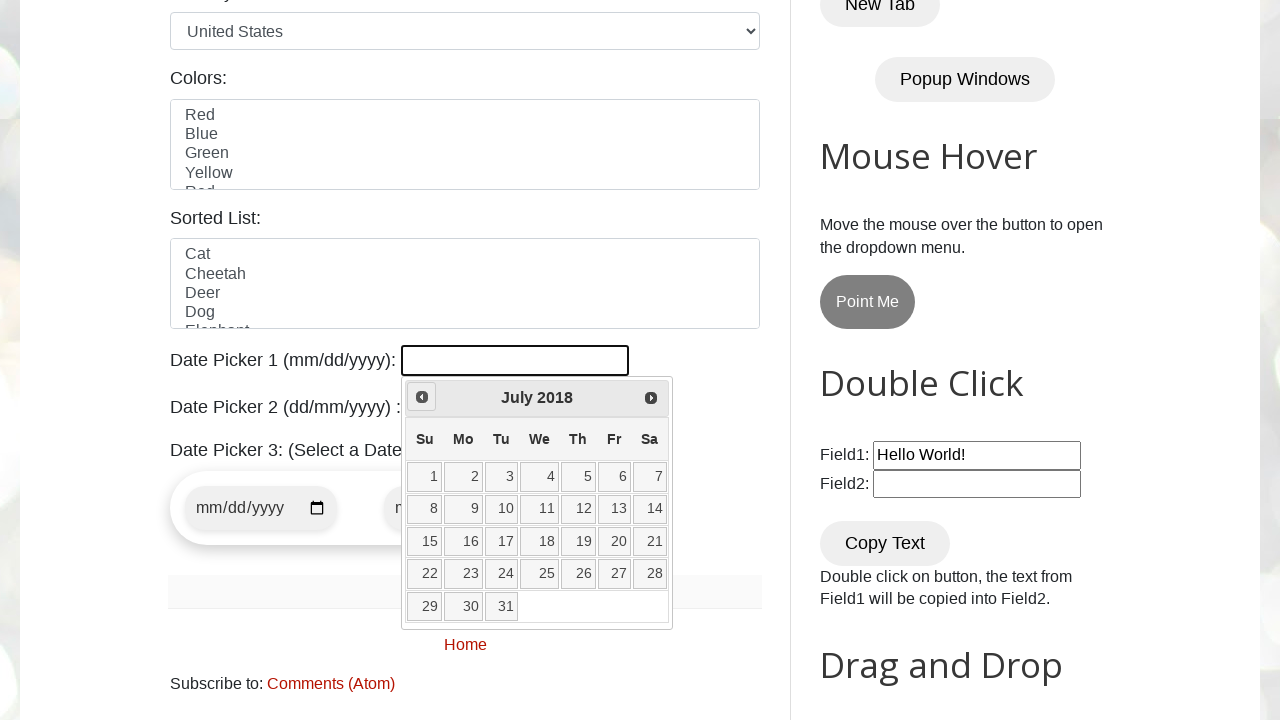

Clicked left arrow to navigate to previous month at (422, 397) on .ui-icon.ui-icon-circle-triangle-w
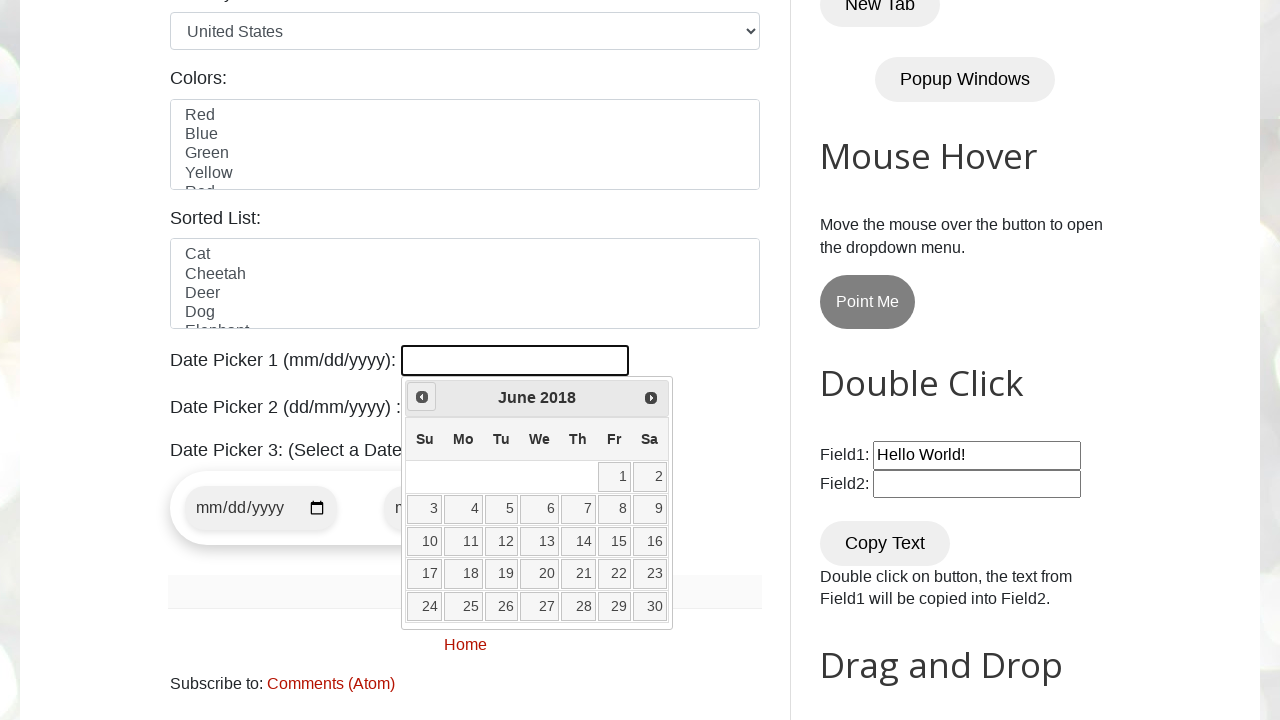

Retrieved current year from date picker
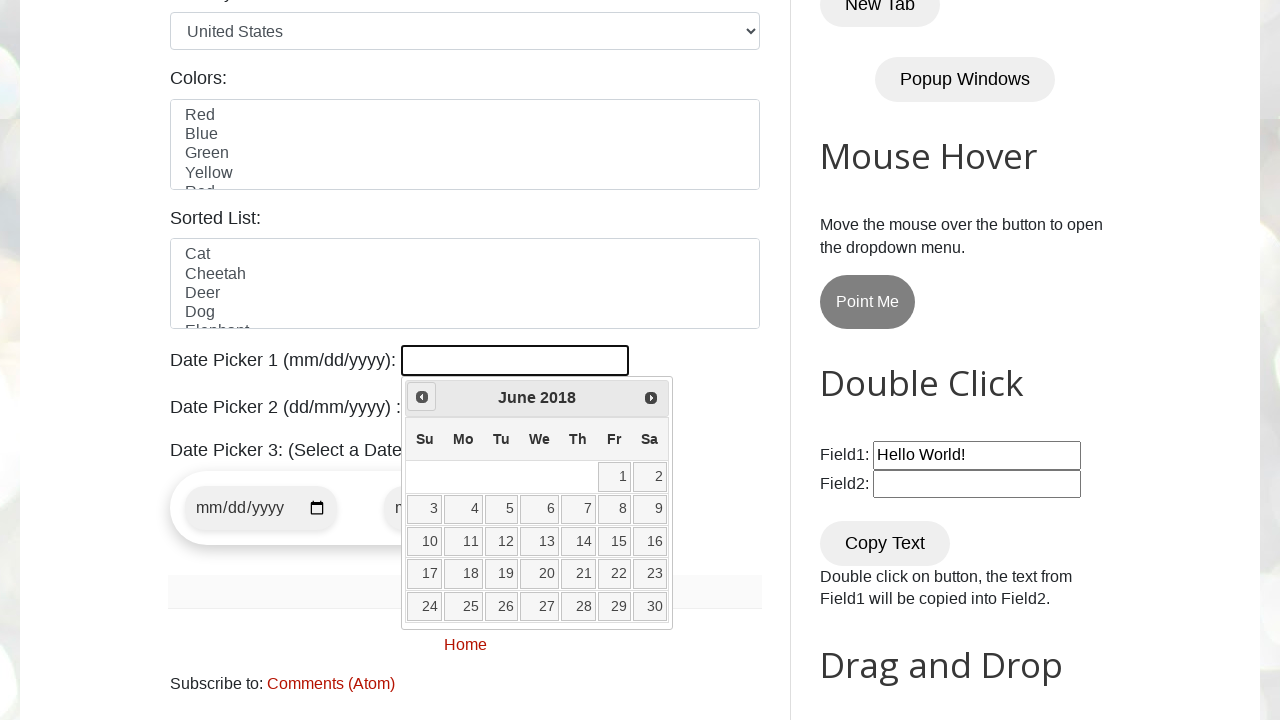

Retrieved current month from date picker
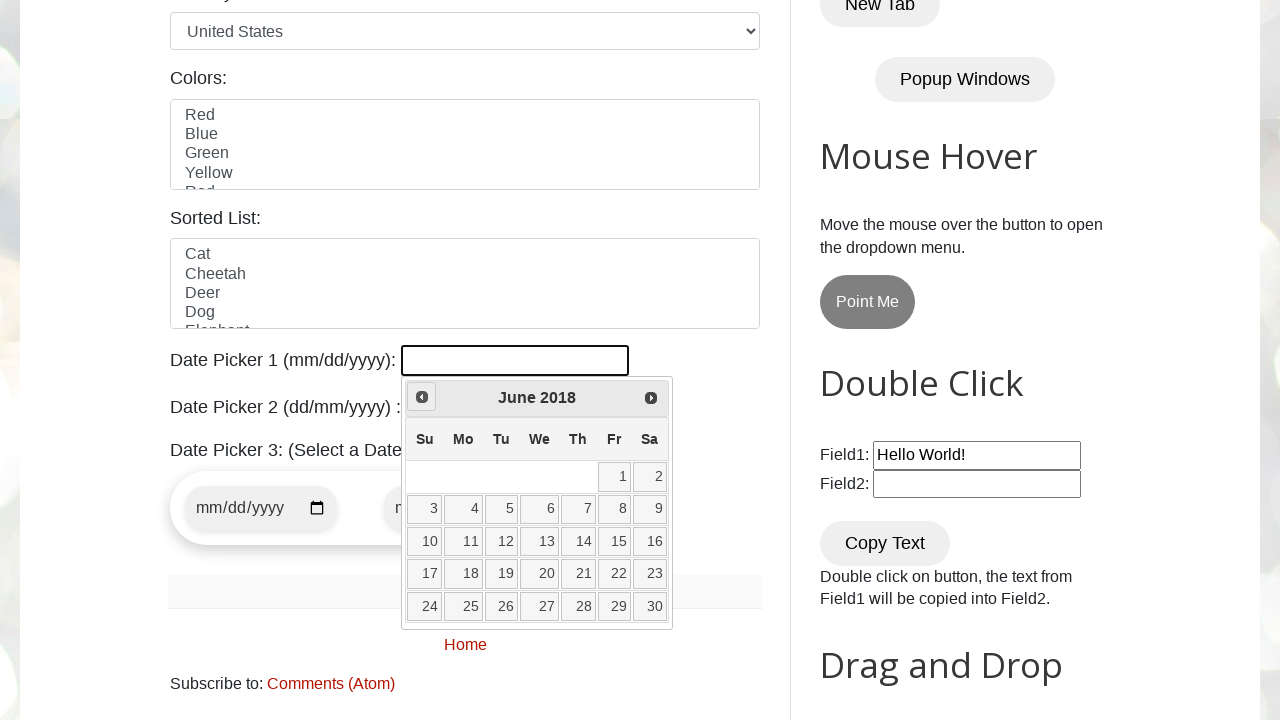

Clicked left arrow to navigate to previous month at (422, 397) on .ui-icon.ui-icon-circle-triangle-w
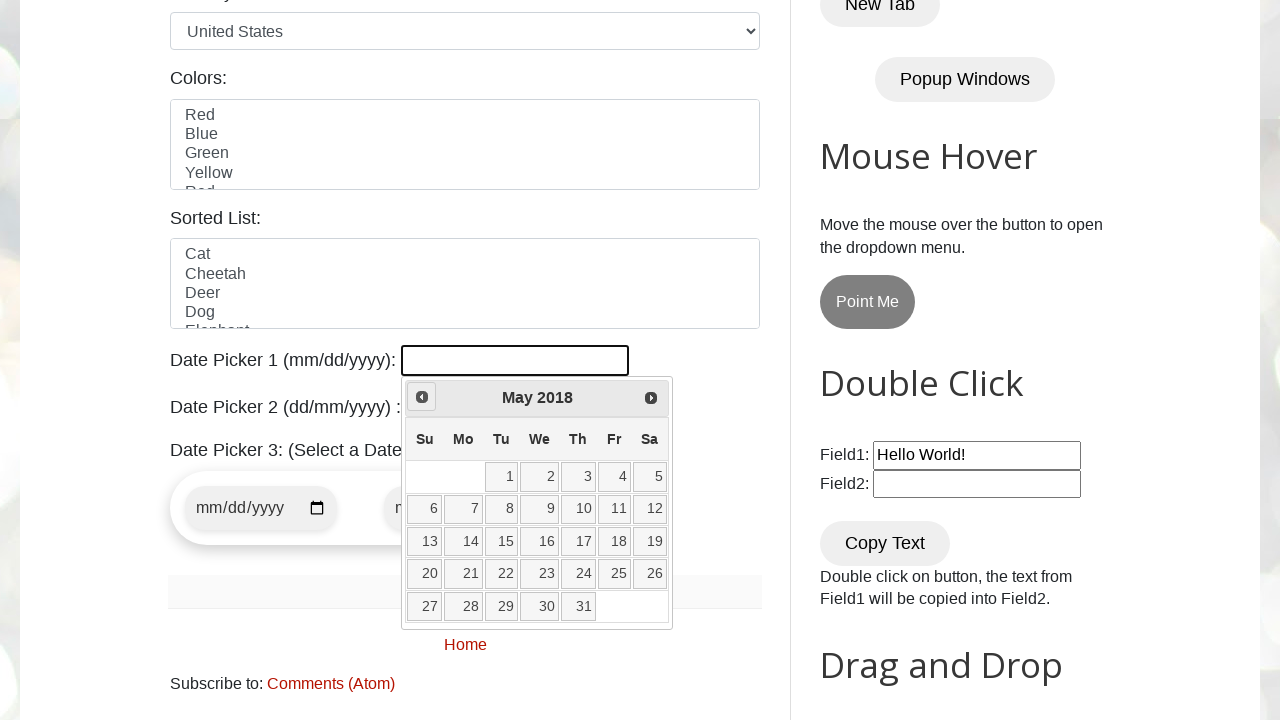

Retrieved current year from date picker
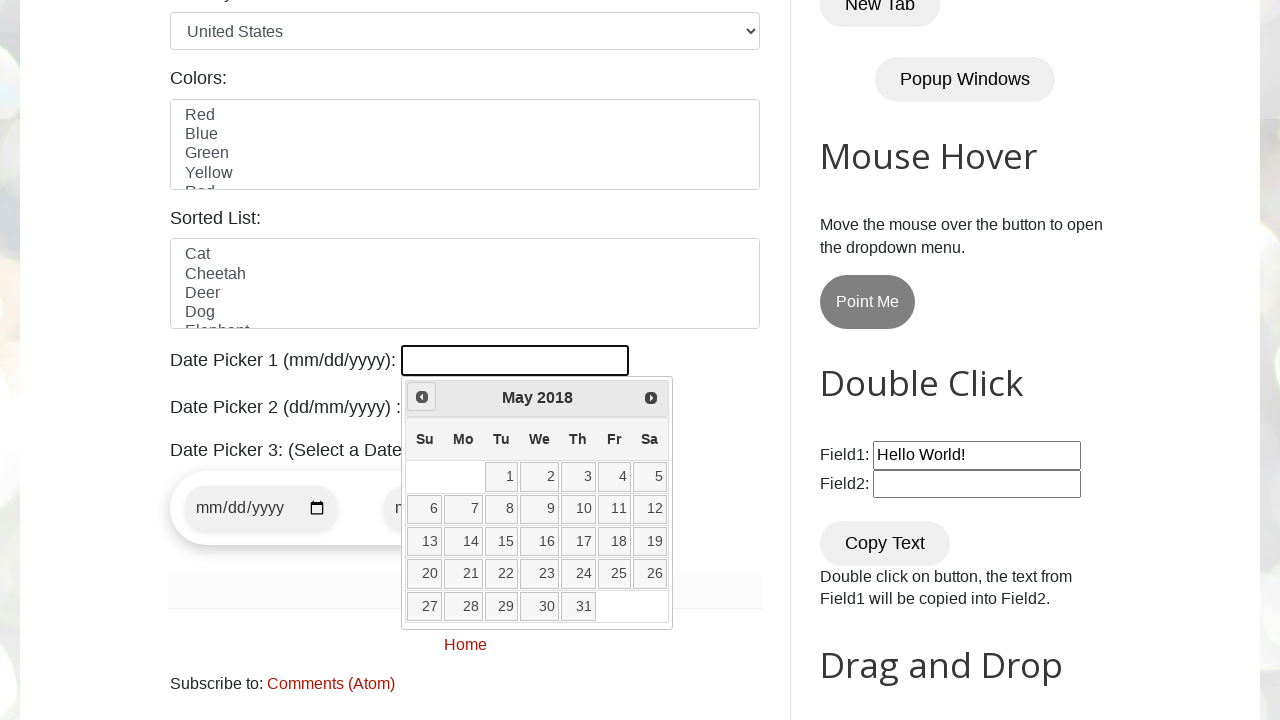

Retrieved current month from date picker
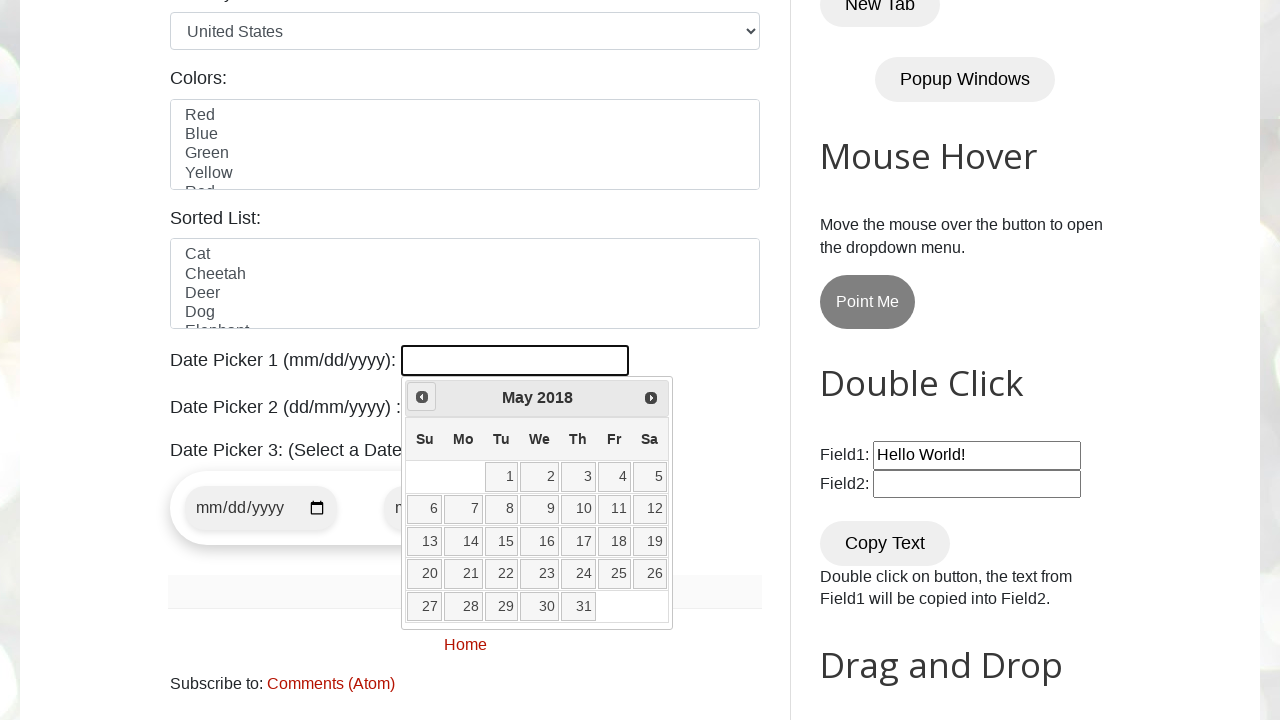

Clicked left arrow to navigate to previous month at (422, 397) on .ui-icon.ui-icon-circle-triangle-w
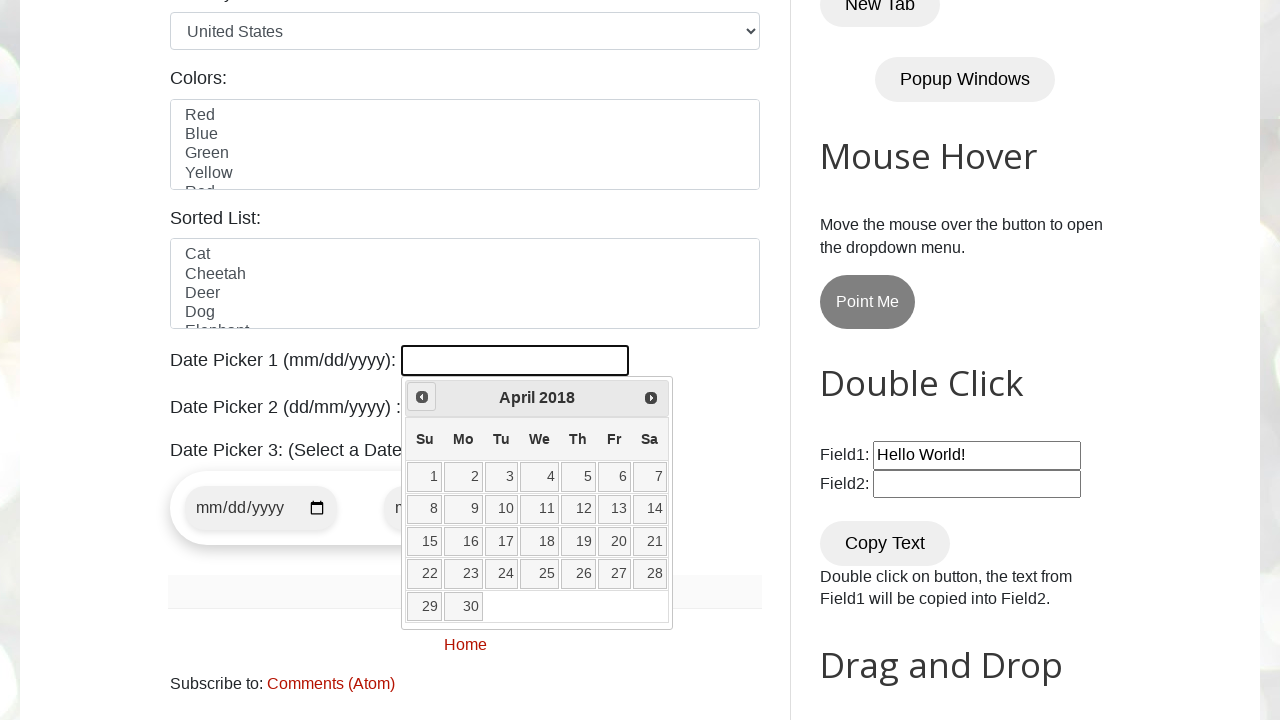

Retrieved current year from date picker
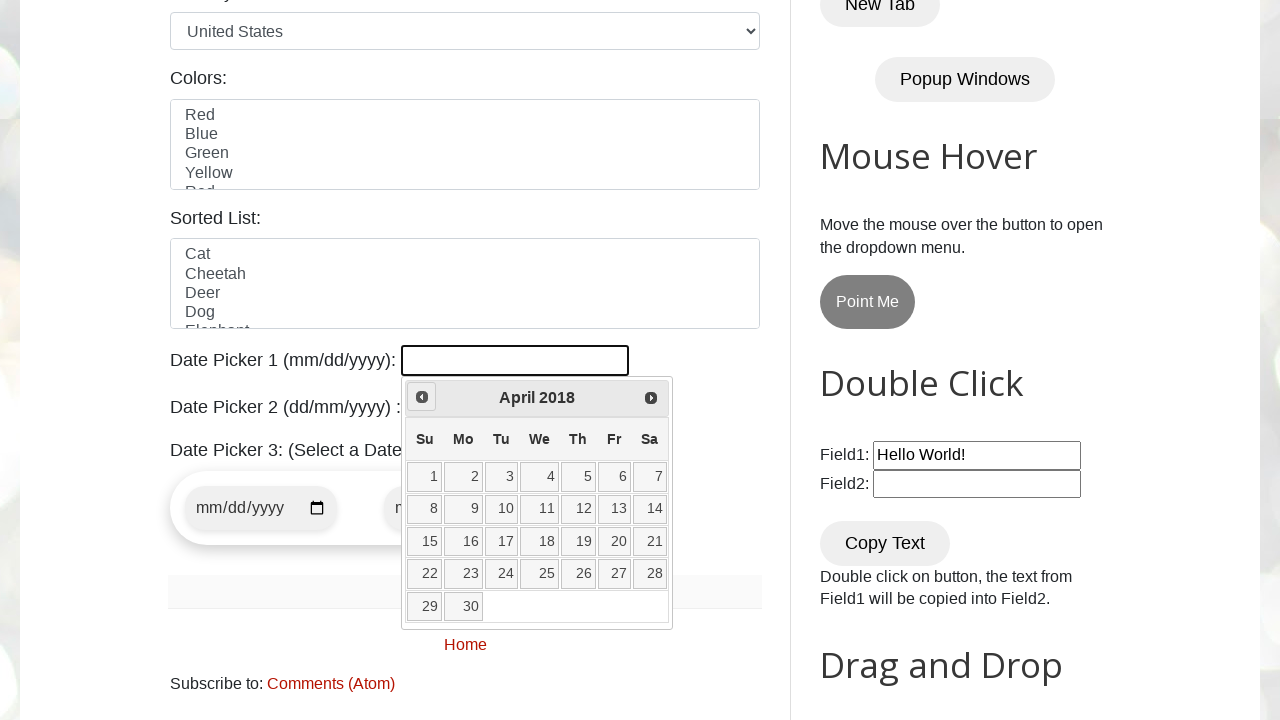

Retrieved current month from date picker
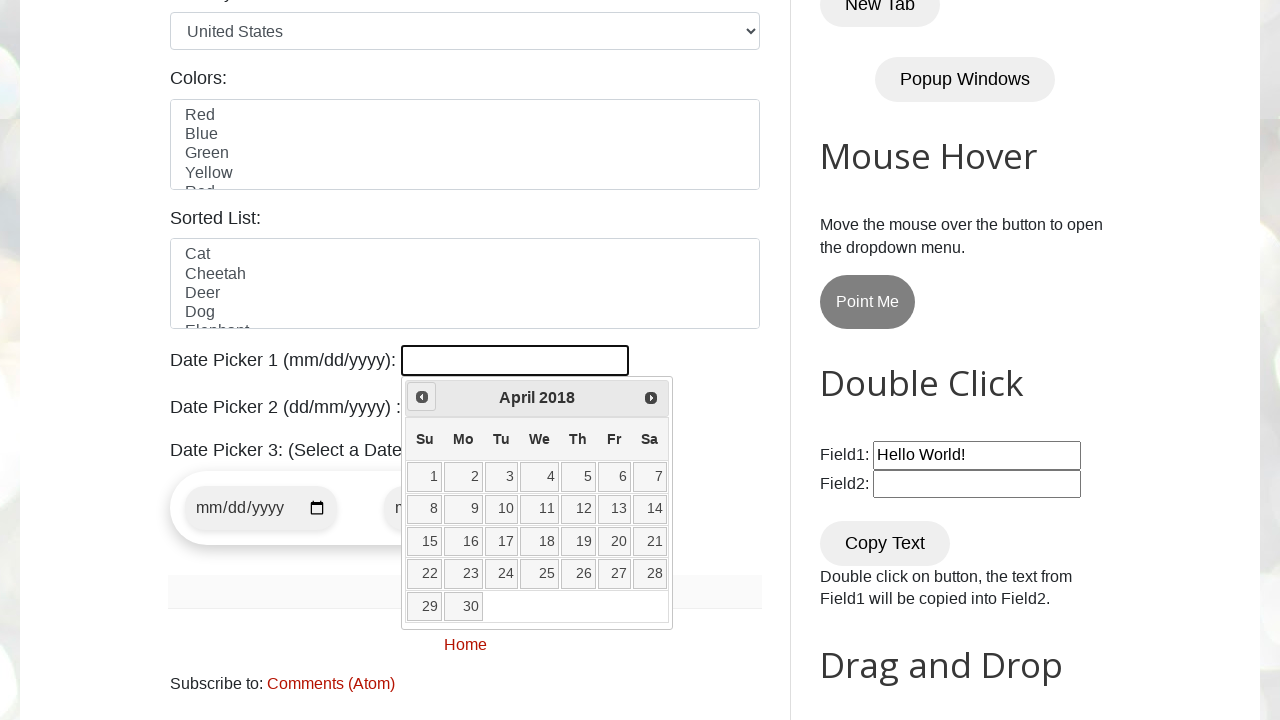

Clicked left arrow to navigate to previous month at (422, 397) on .ui-icon.ui-icon-circle-triangle-w
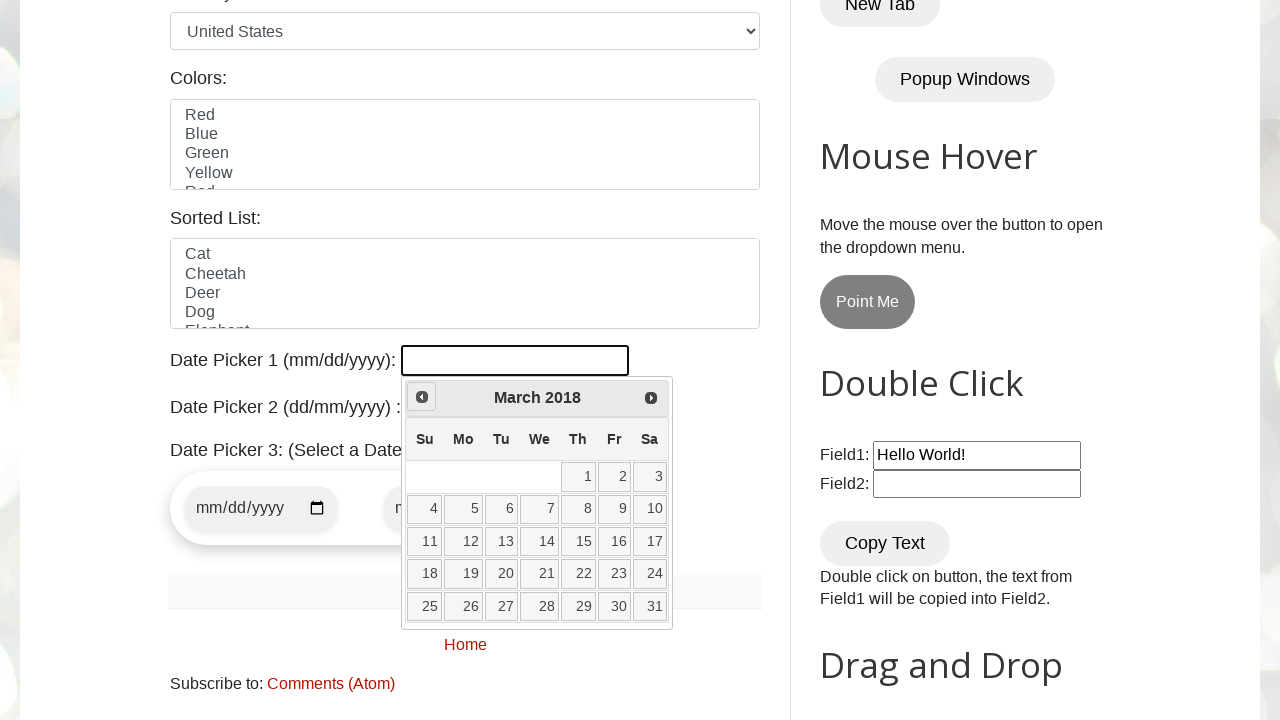

Retrieved current year from date picker
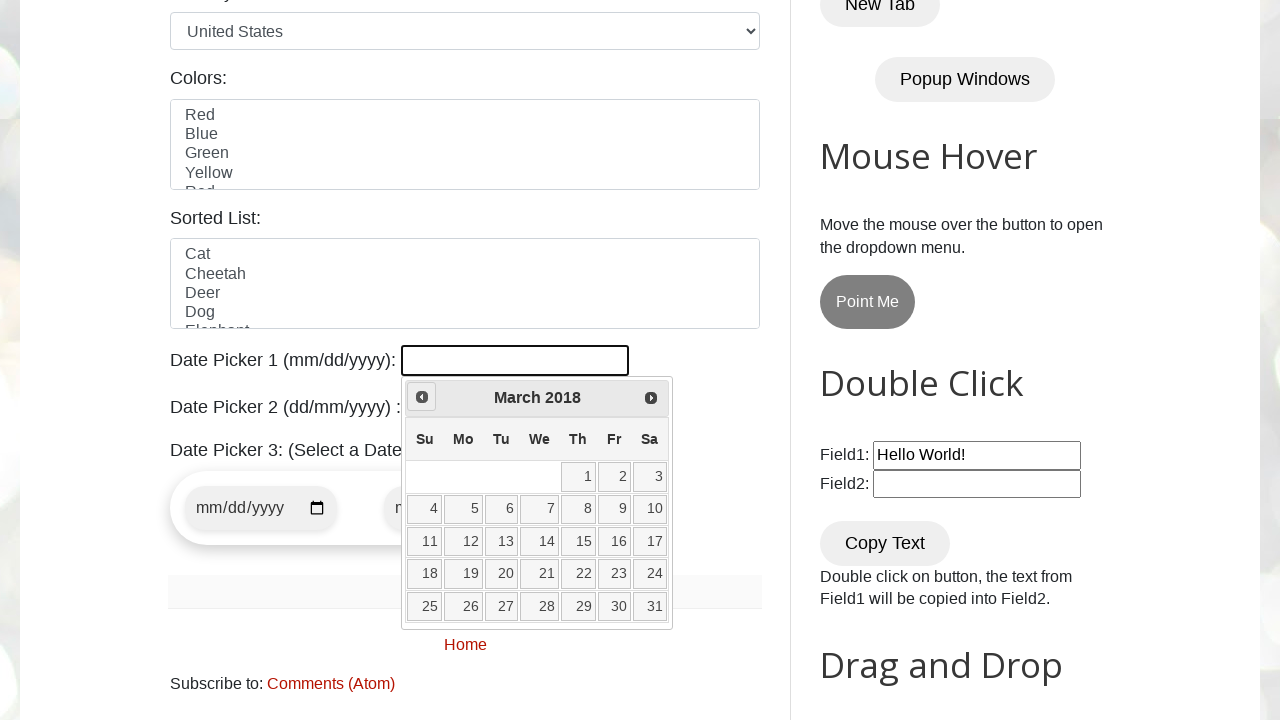

Retrieved current month from date picker
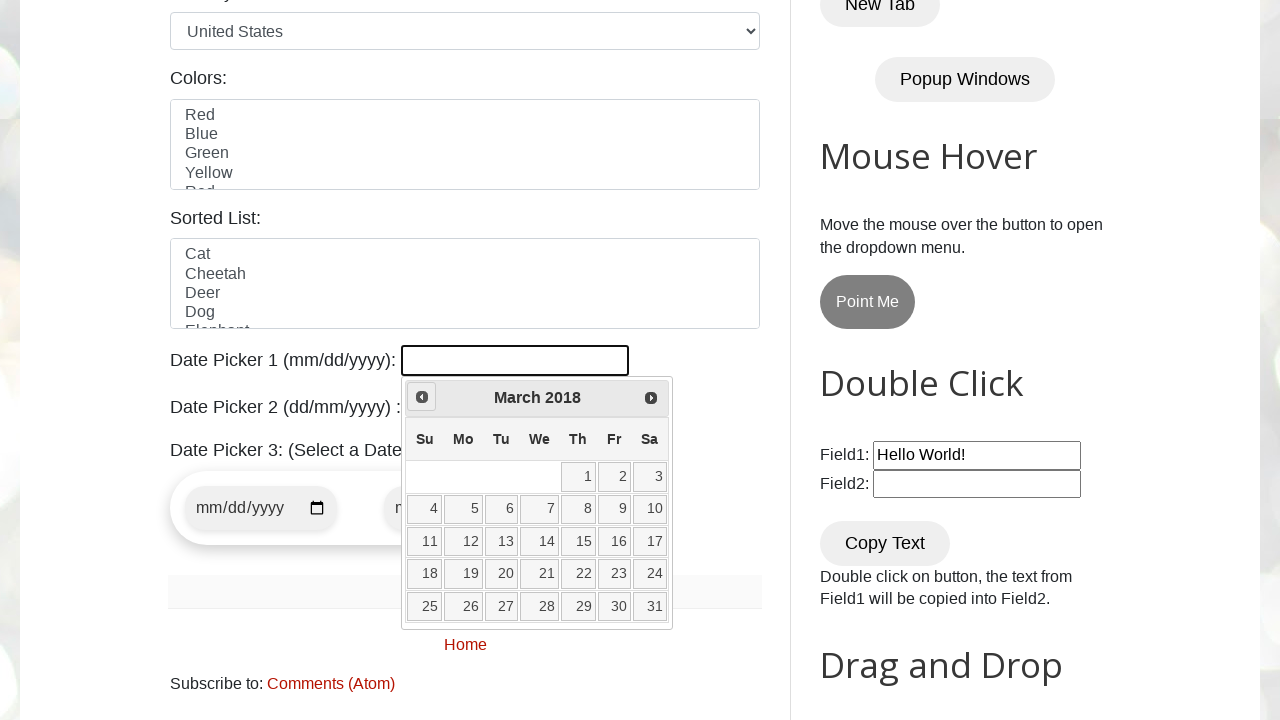

Reached target date of March 2018
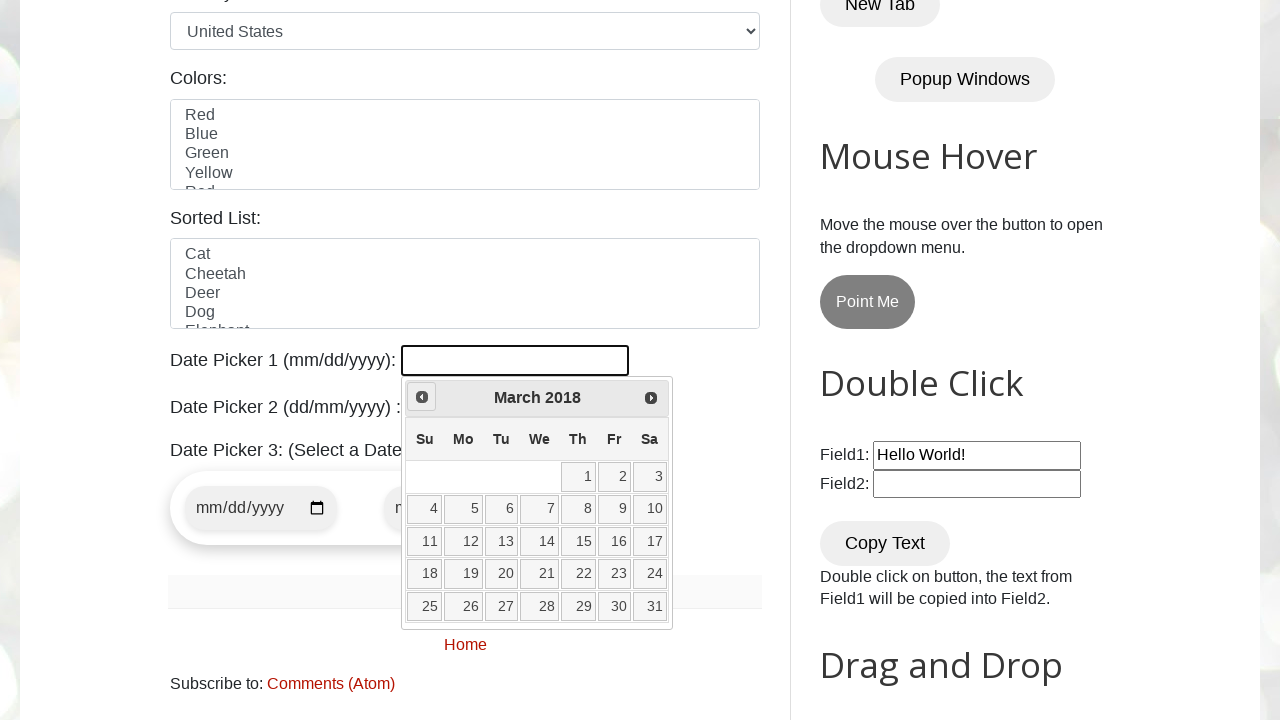

Retrieved all available dates from calendar
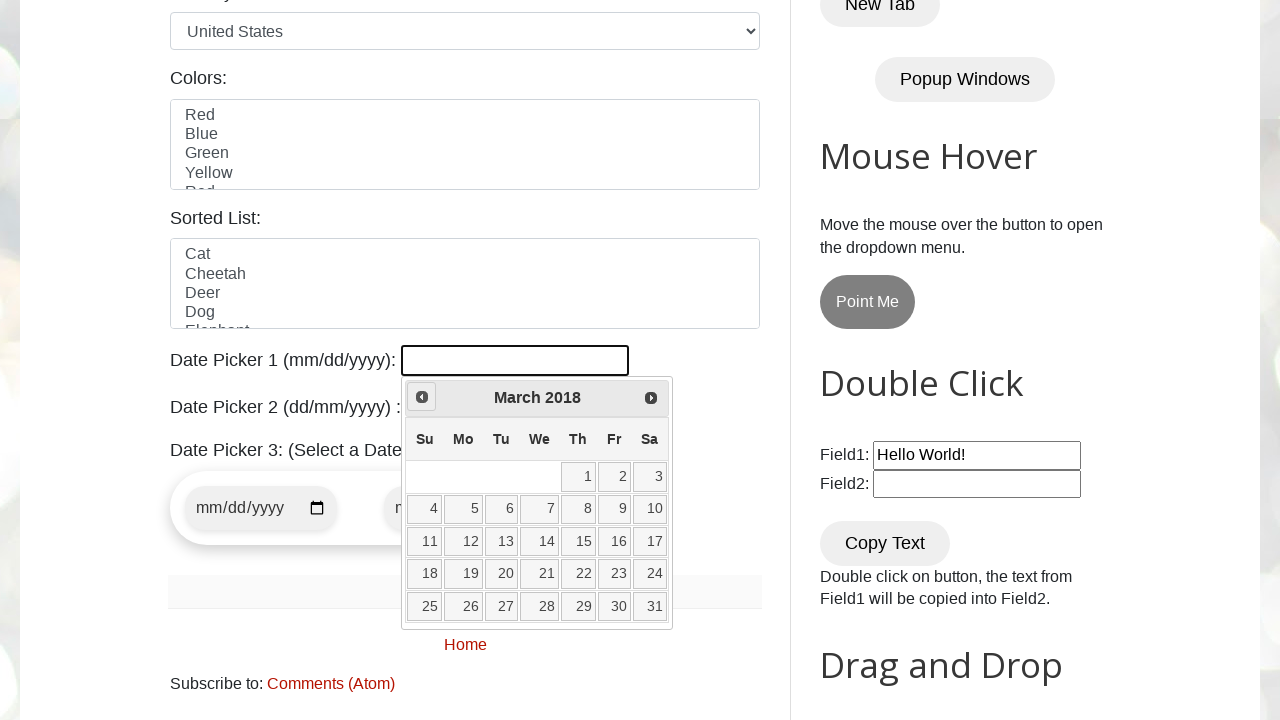

Selected day 16 from calendar
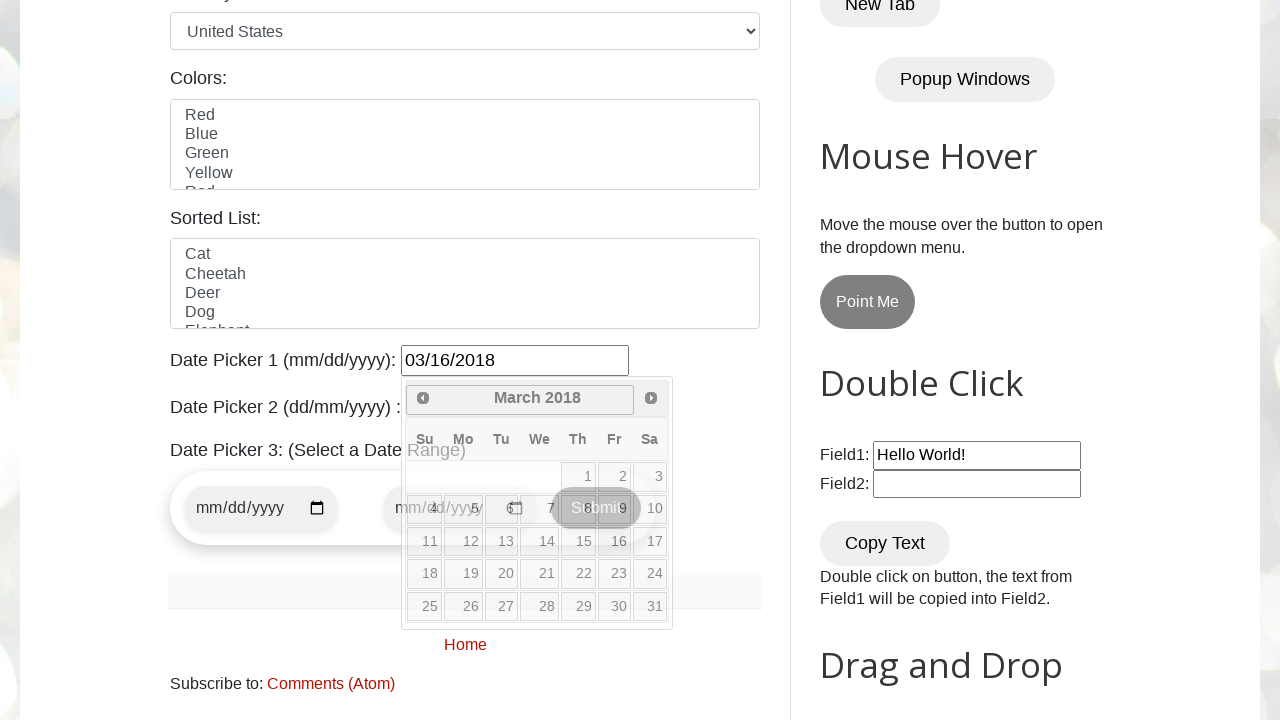

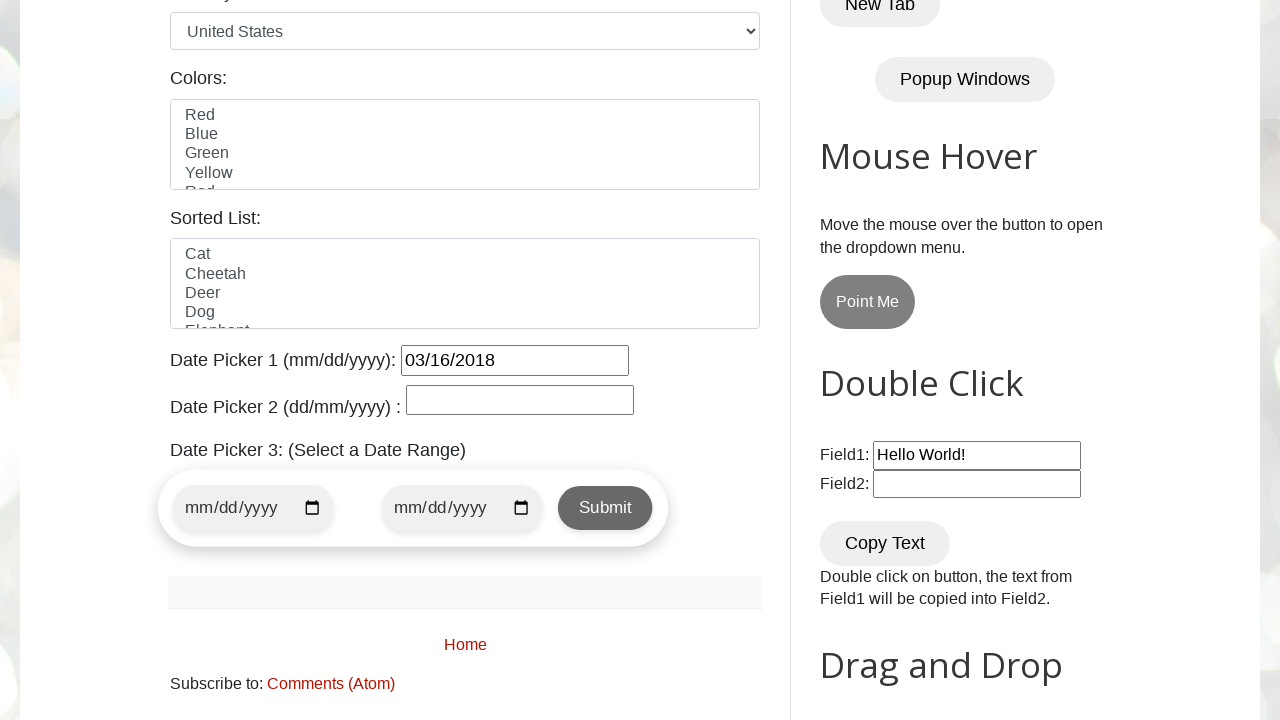